Plays the "Collecting Kittens" game by opening the menu, navigating to the game, starting it, and clicking on kittens until the game is over.

Starting URL: http://thelab.boozang.com/

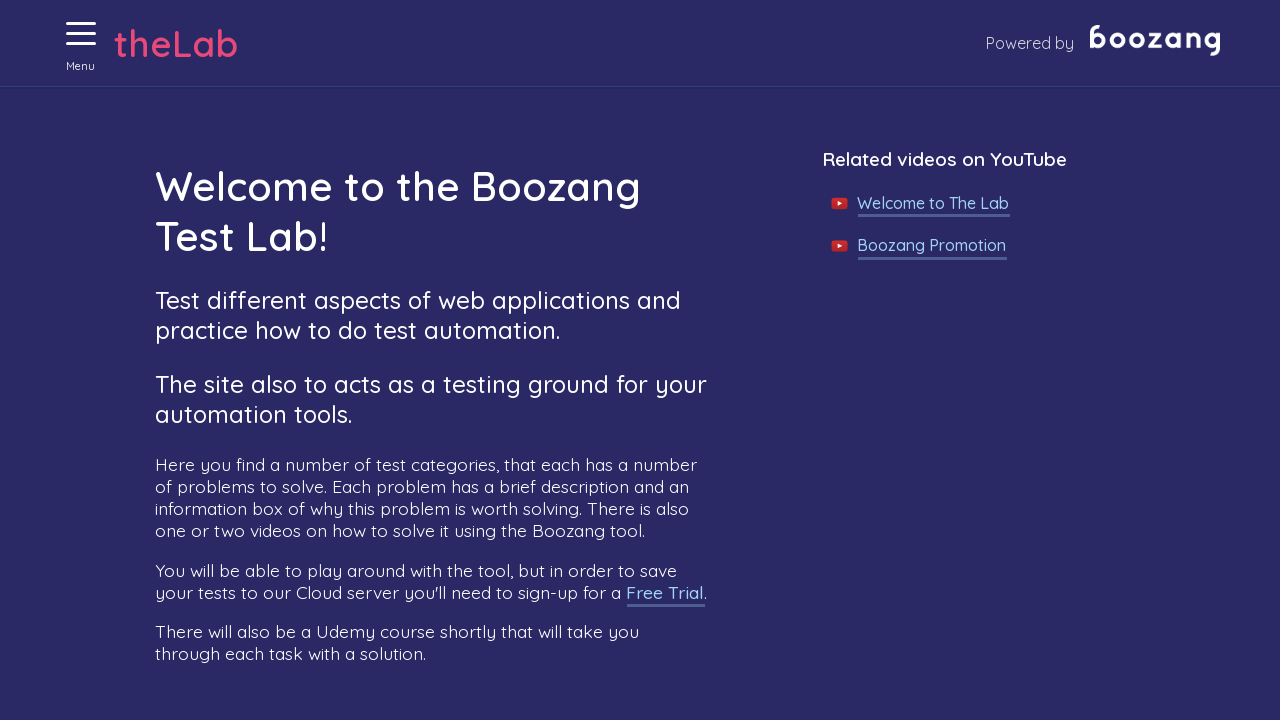

Clicked menu button to open menu at (81, 34) on xpath=//button[@aria-label='Menu' and @aria-expanded='false']
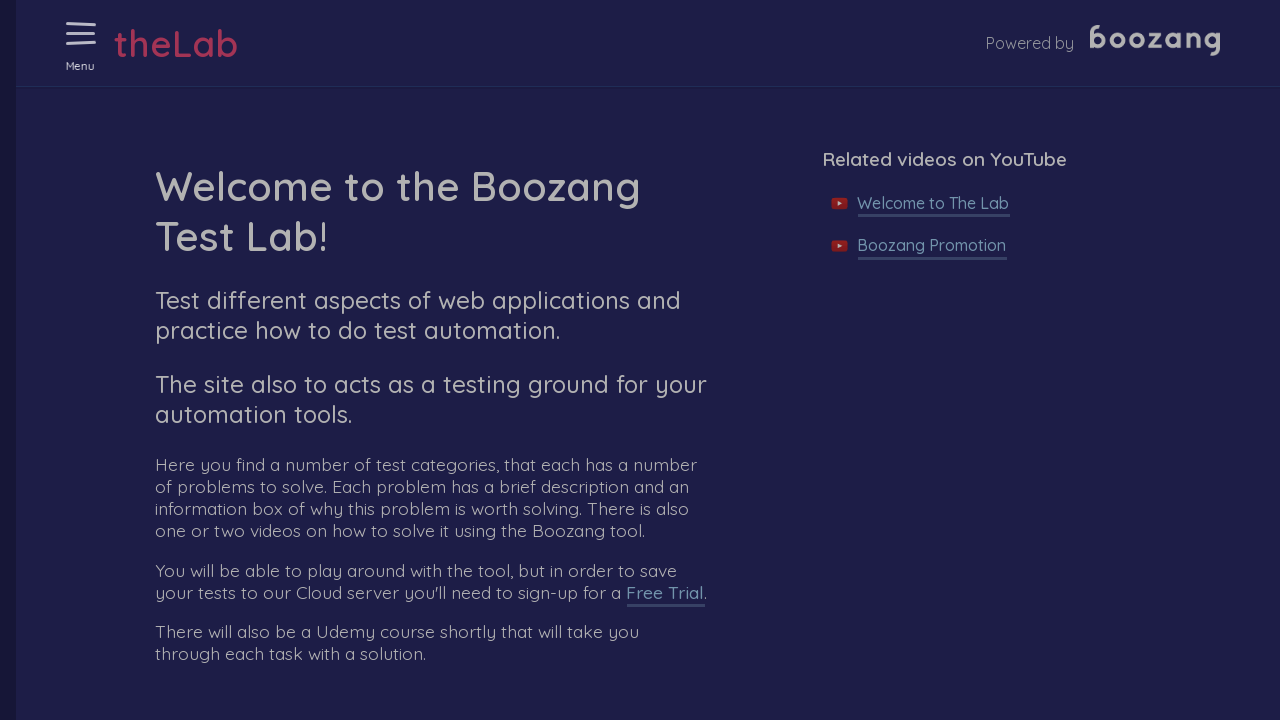

Collecting kittens menu item became visible
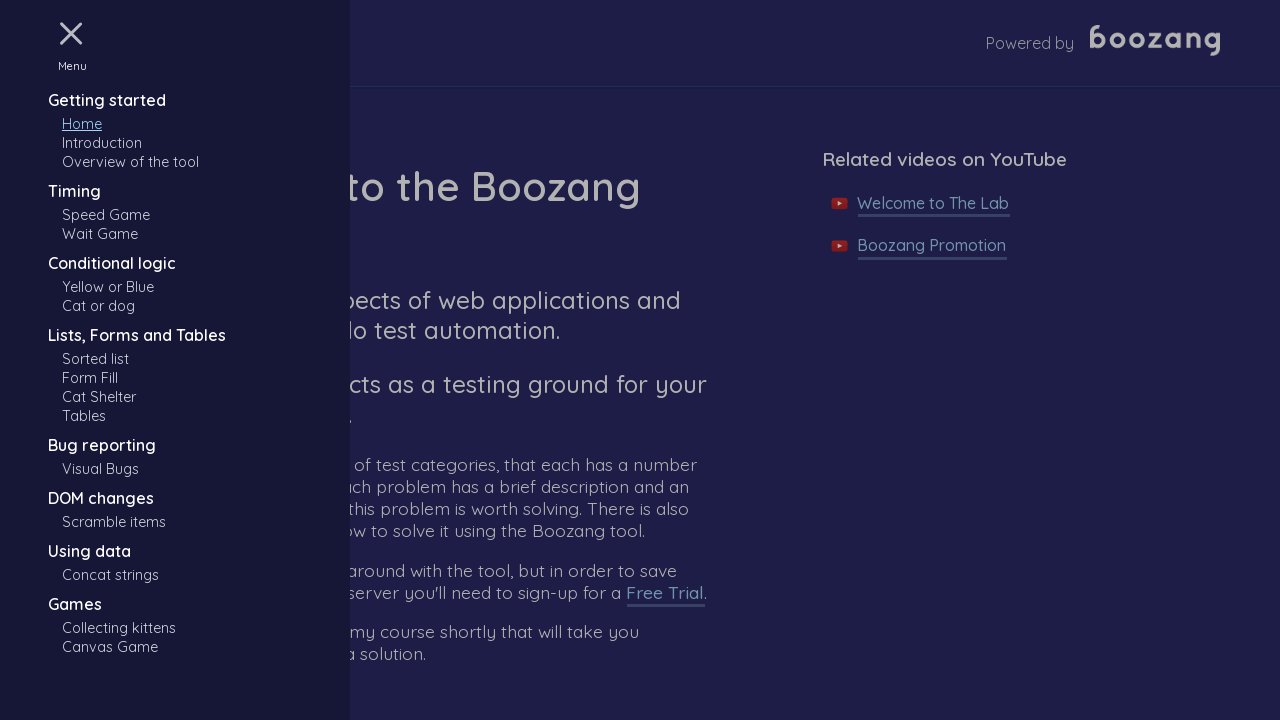

Clicked on Collecting kittens menu item at (119, 628) on xpath=//a[.='Collecting kittens']
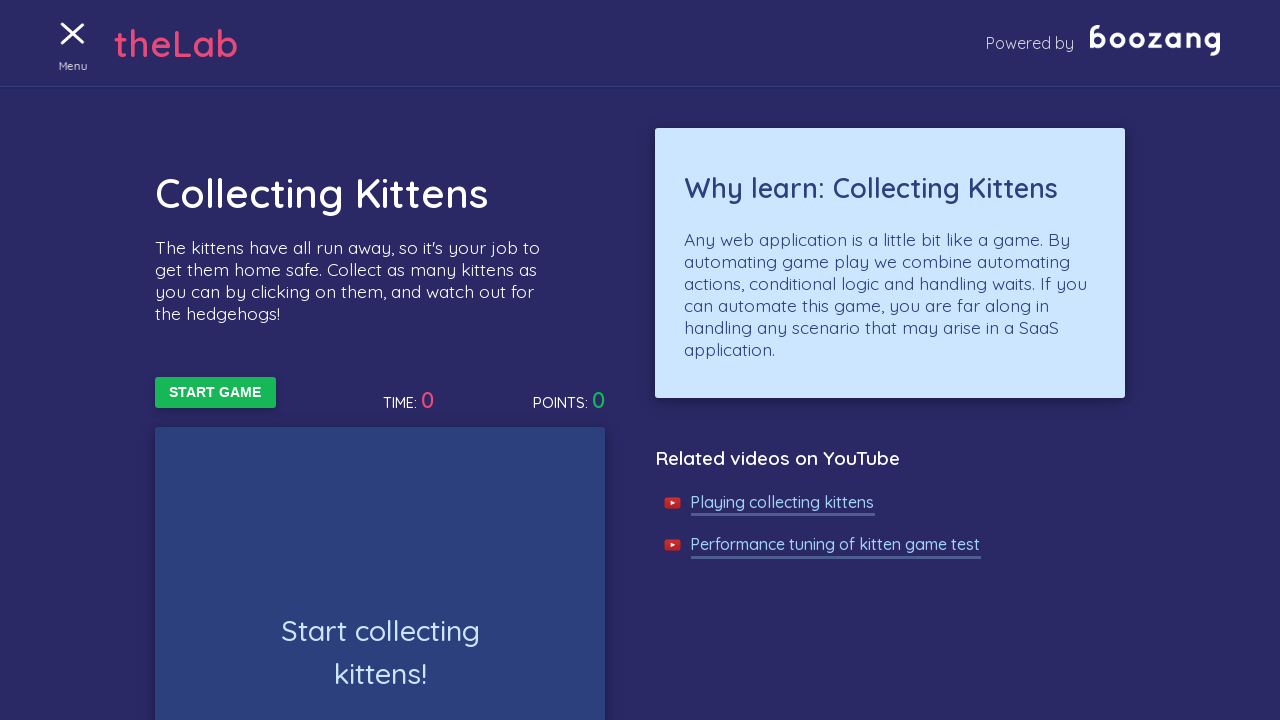

Clicked Start Game button at (215, 393) on xpath=//button[text()='Start Game']
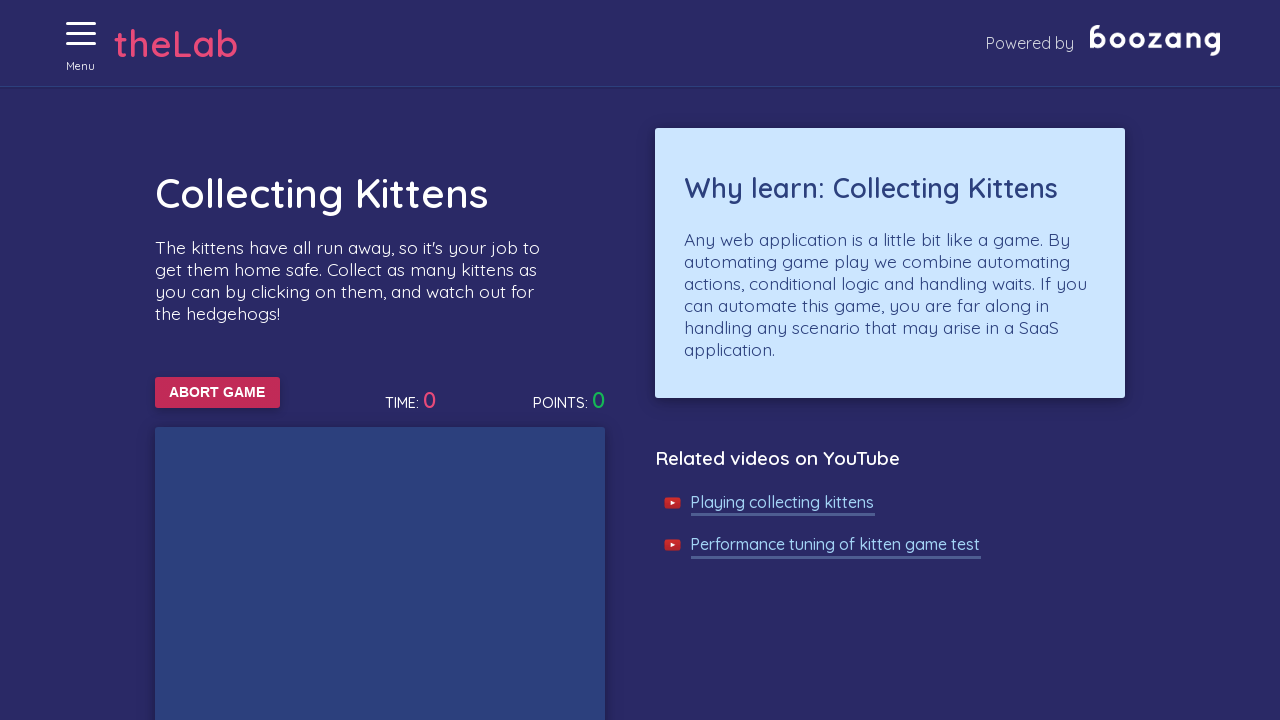

Waited 50ms for game to progress
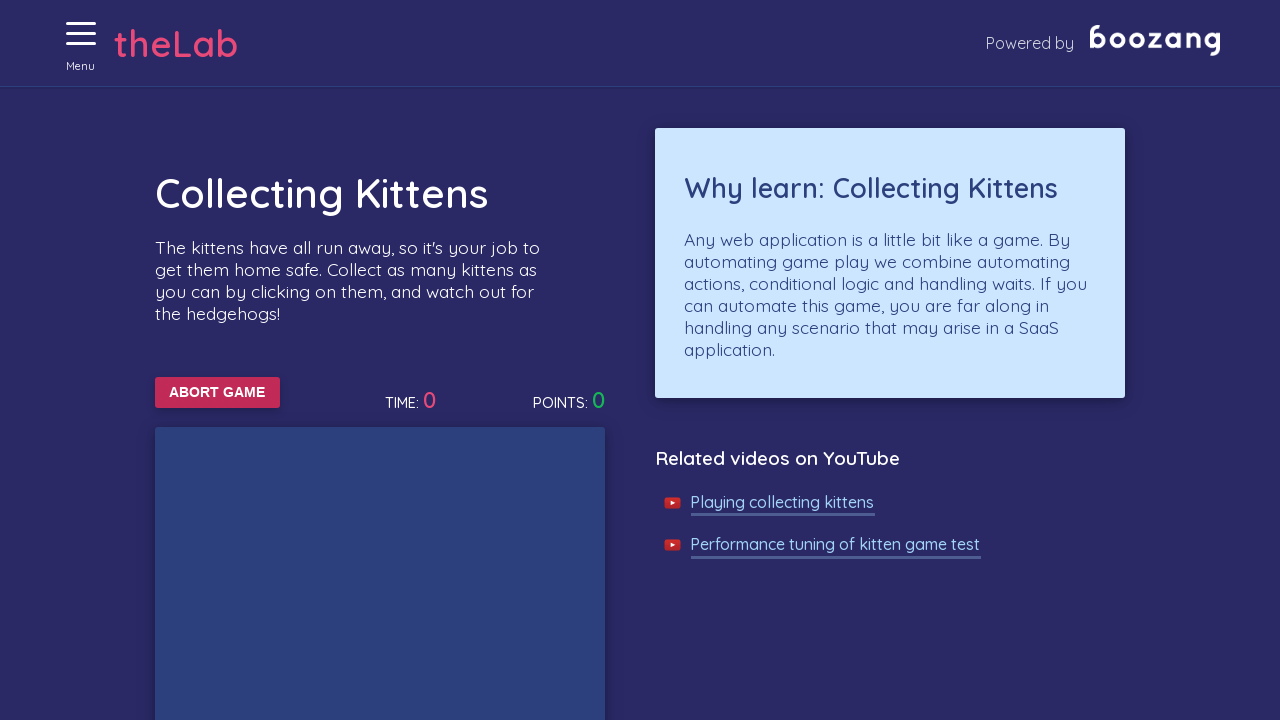

Waited 50ms for game to progress
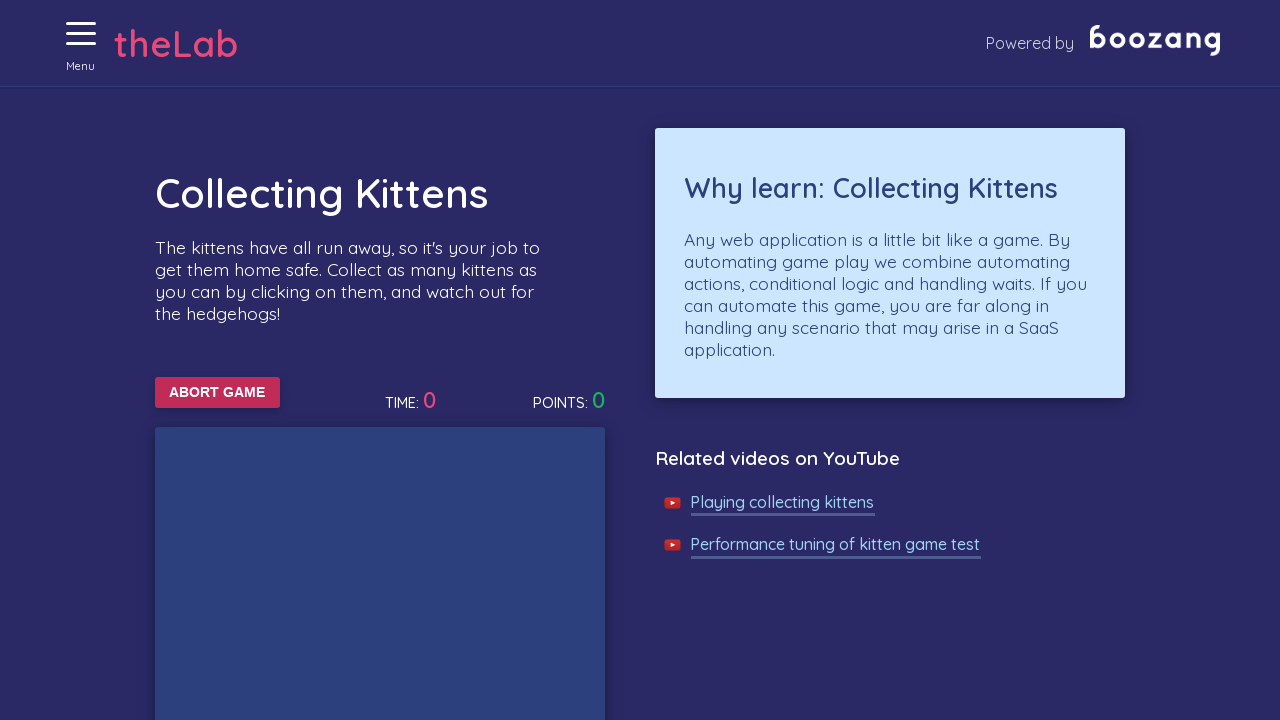

Waited 50ms for game to progress
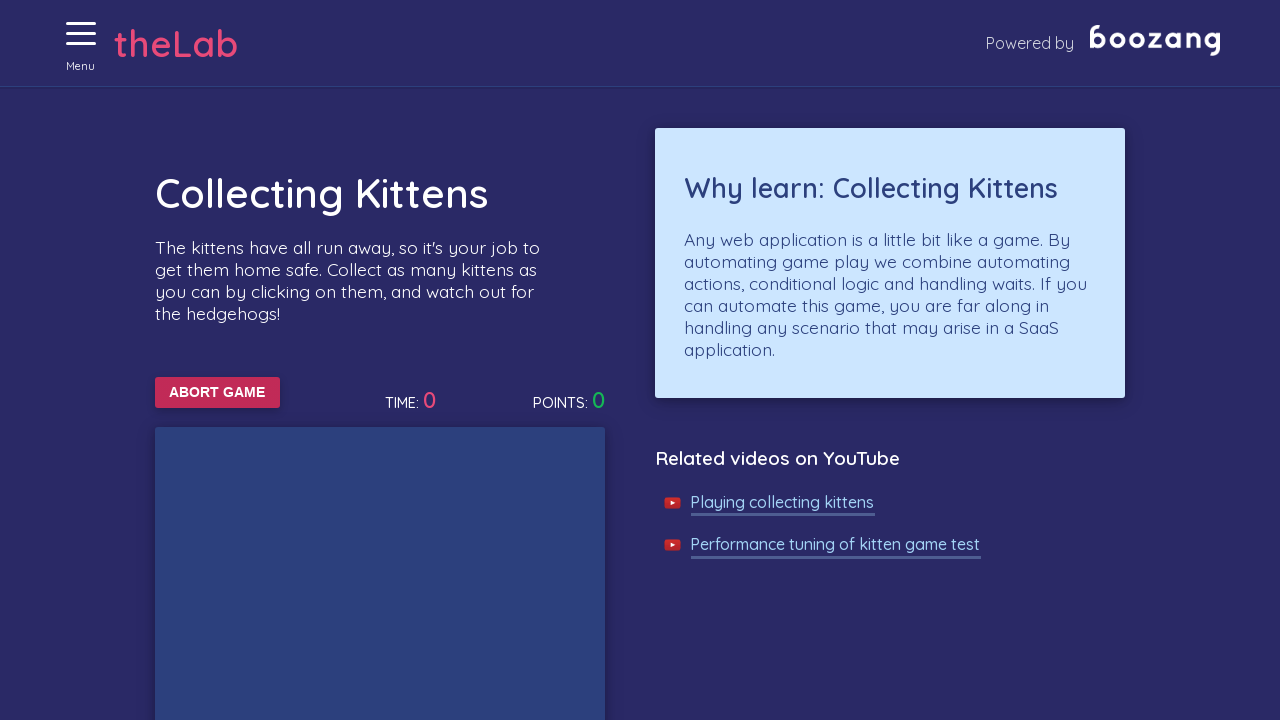

Waited 50ms for game to progress
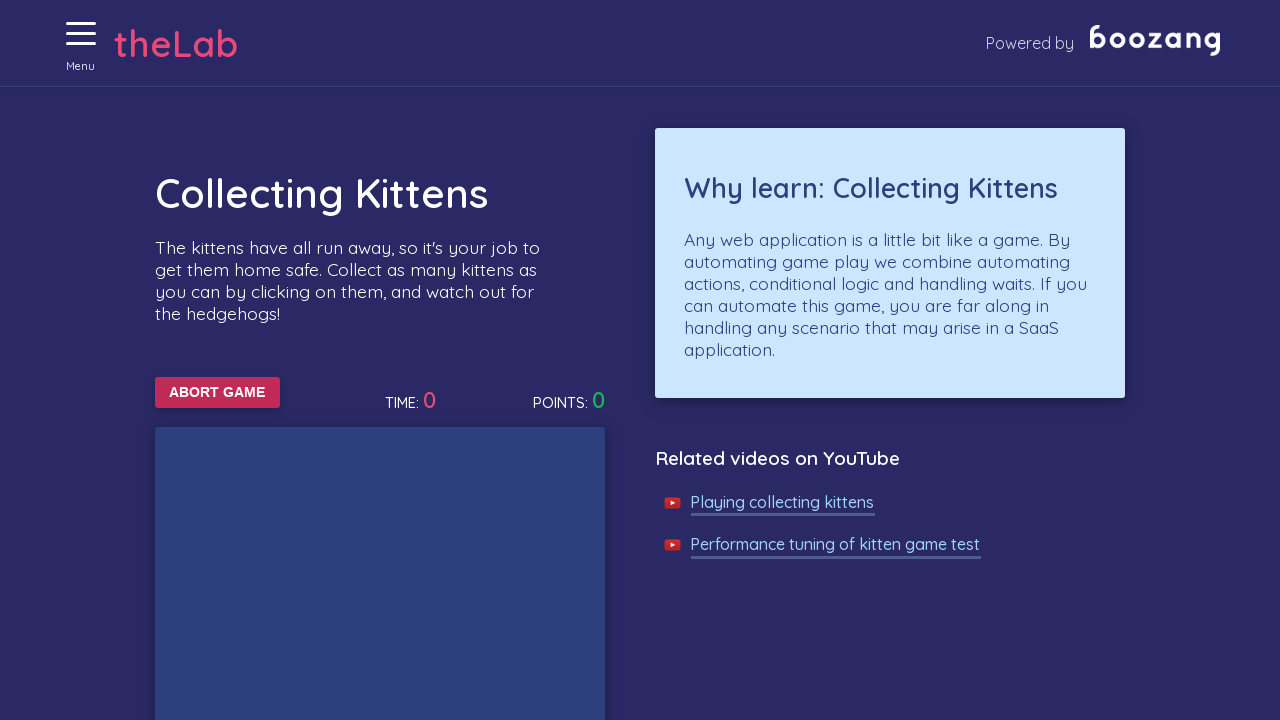

Waited 50ms for game to progress
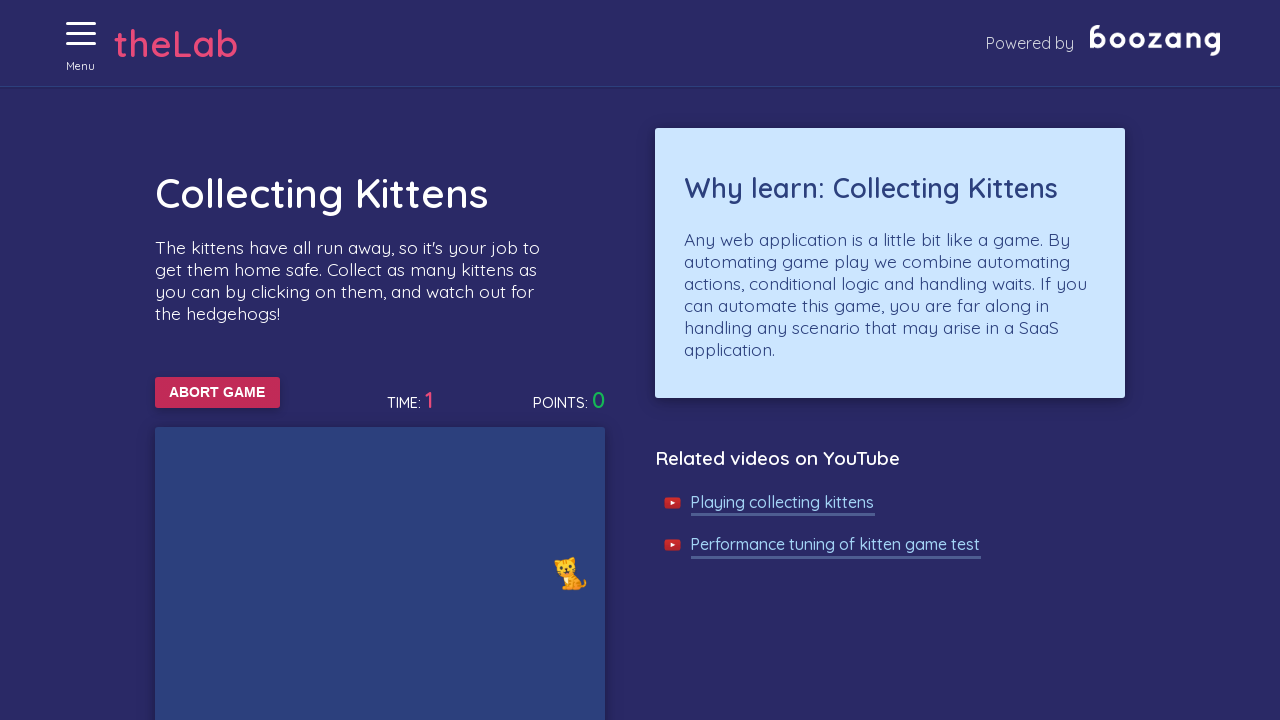

Clicked on a kitten at (570, 573) on //img[@alt='Cat']
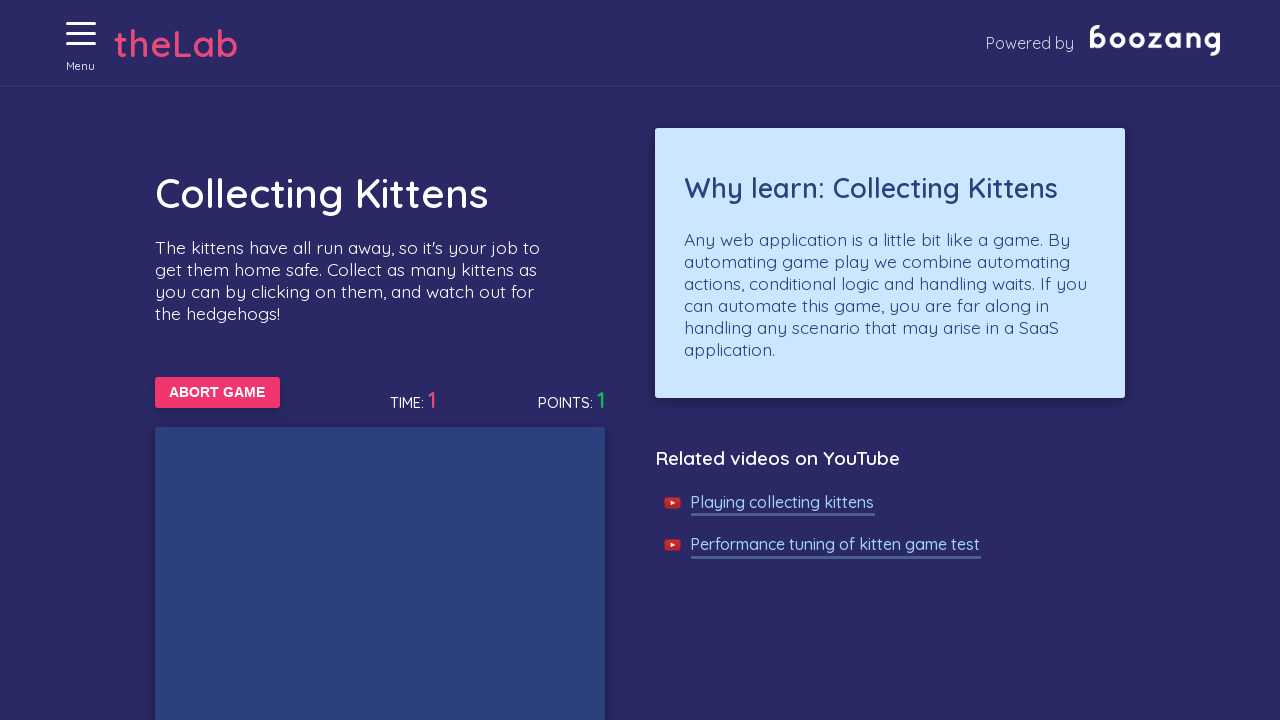

Waited 50ms for game to progress
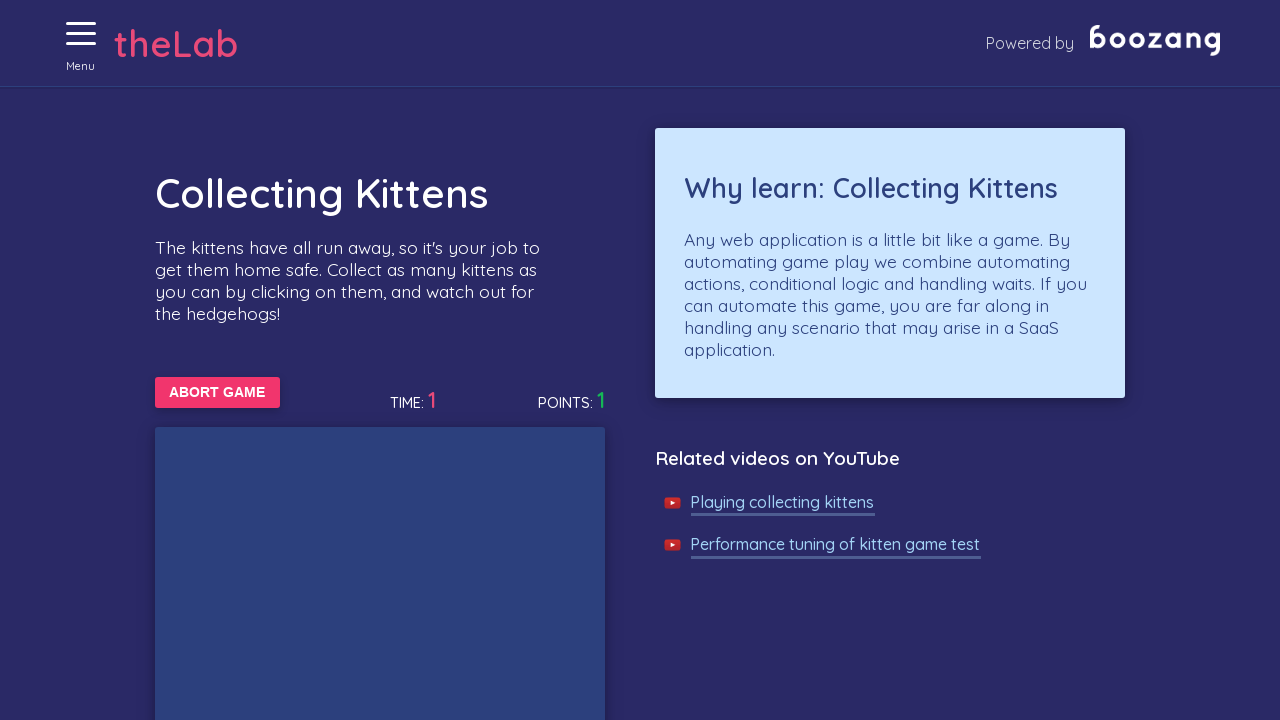

Waited 50ms for game to progress
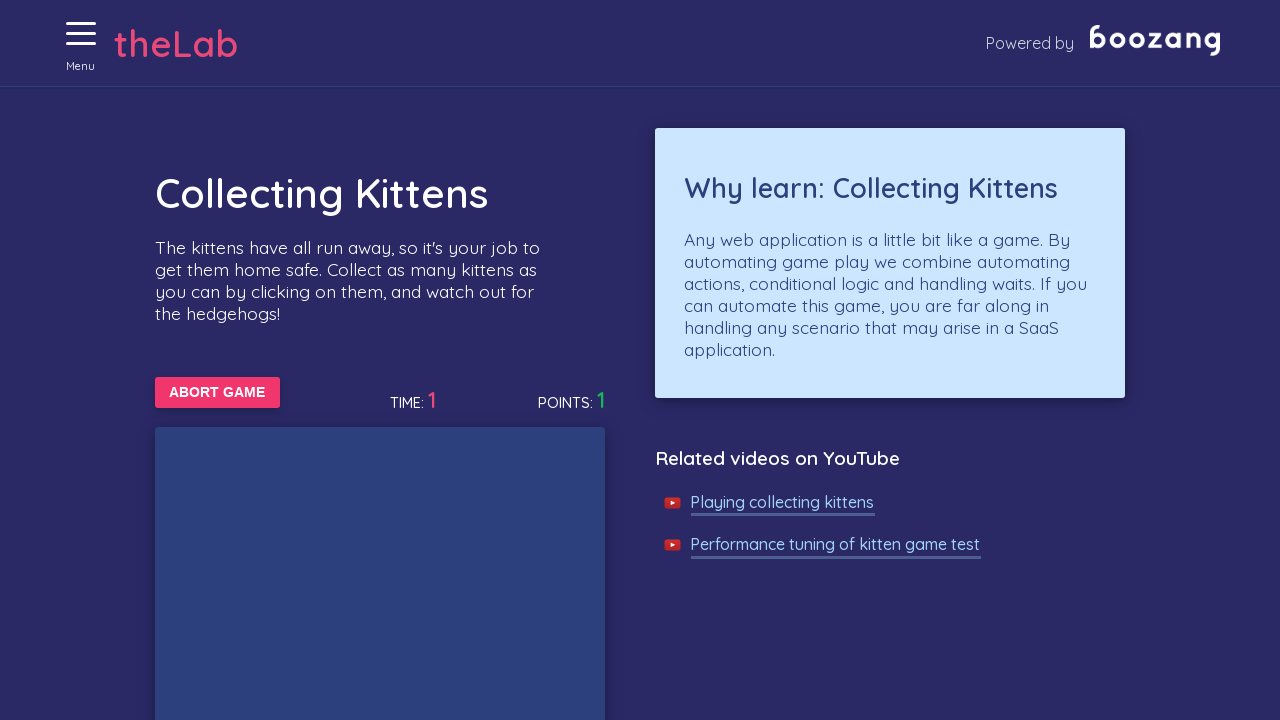

Waited 50ms for game to progress
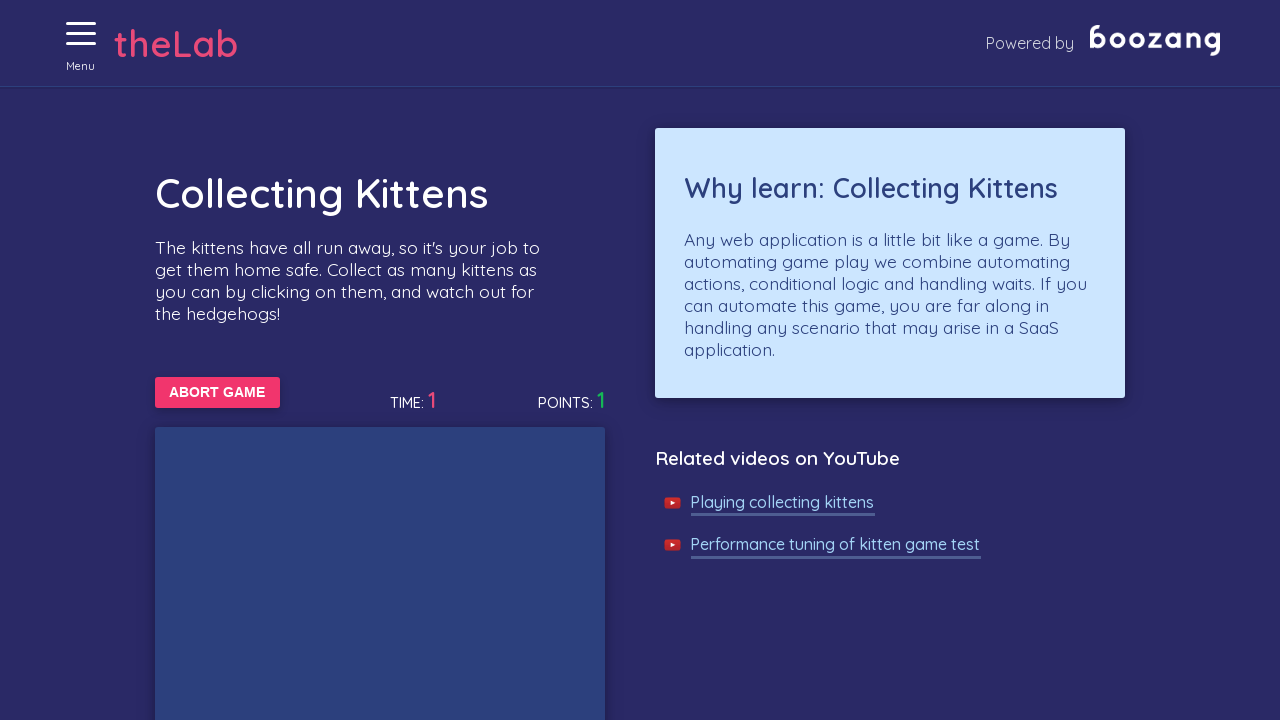

Waited 50ms for game to progress
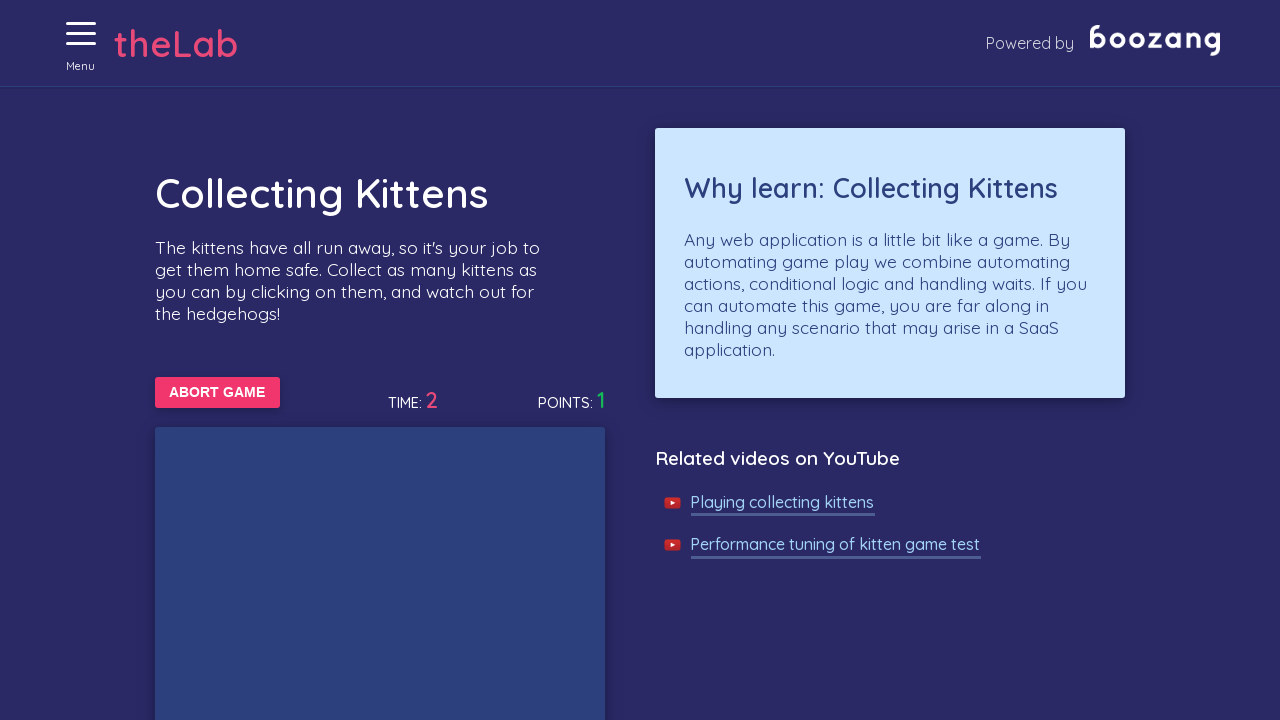

Waited 50ms for game to progress
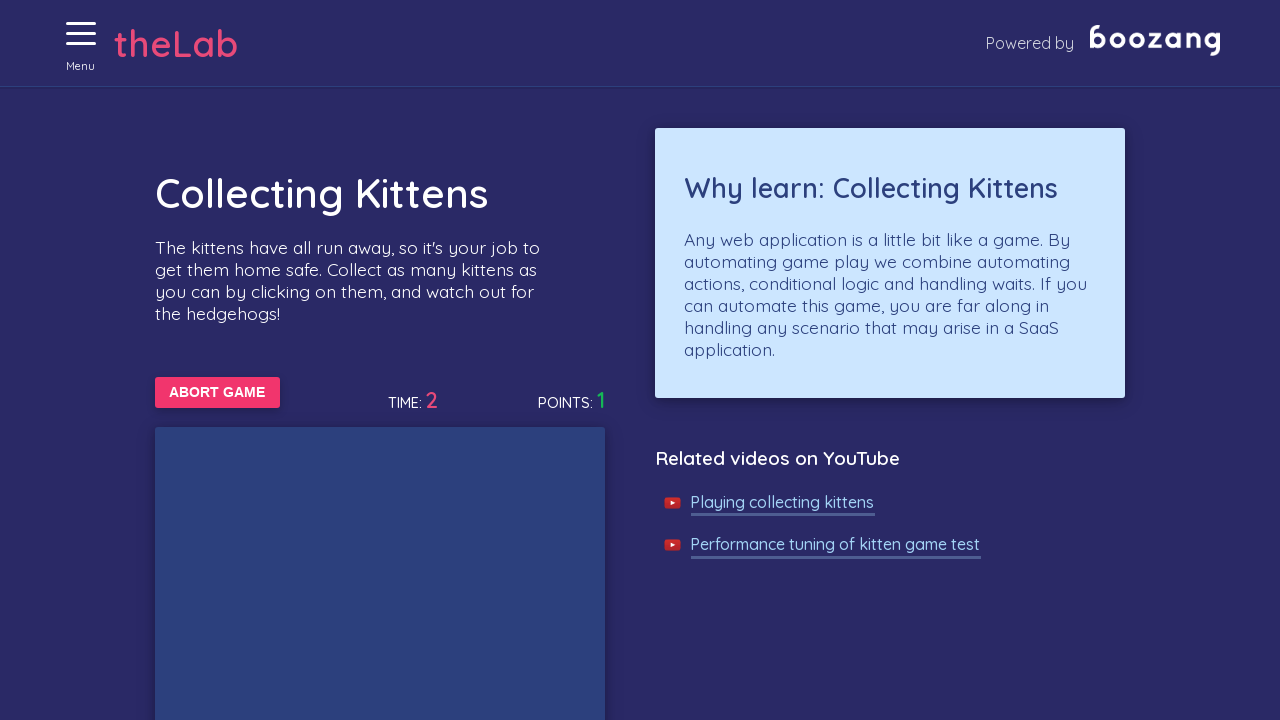

Waited 50ms for game to progress
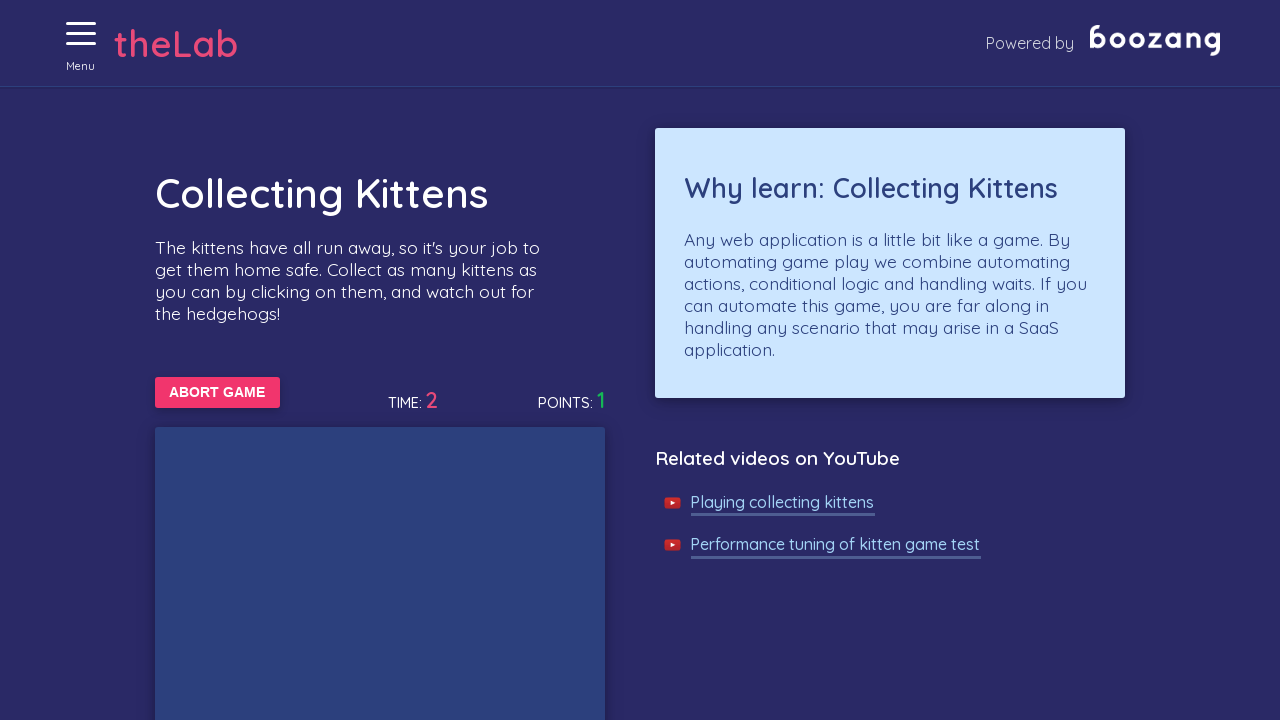

Waited 50ms for game to progress
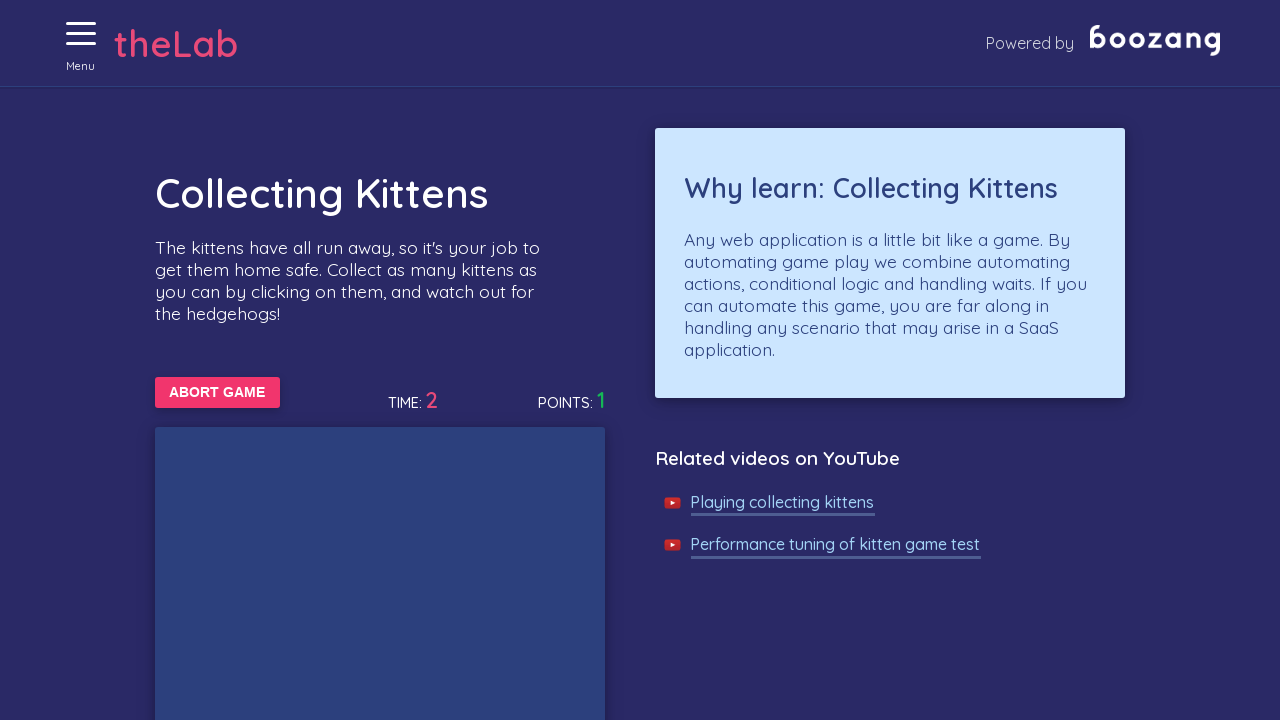

Waited 50ms for game to progress
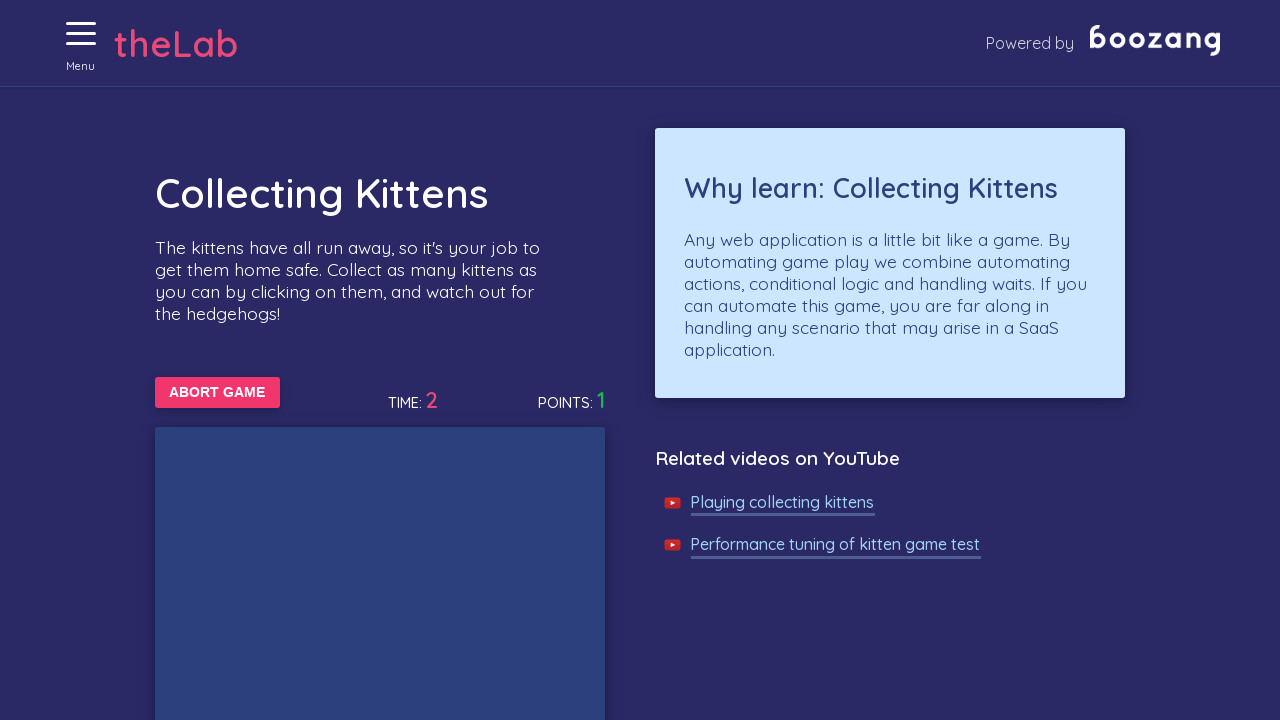

Waited 50ms for game to progress
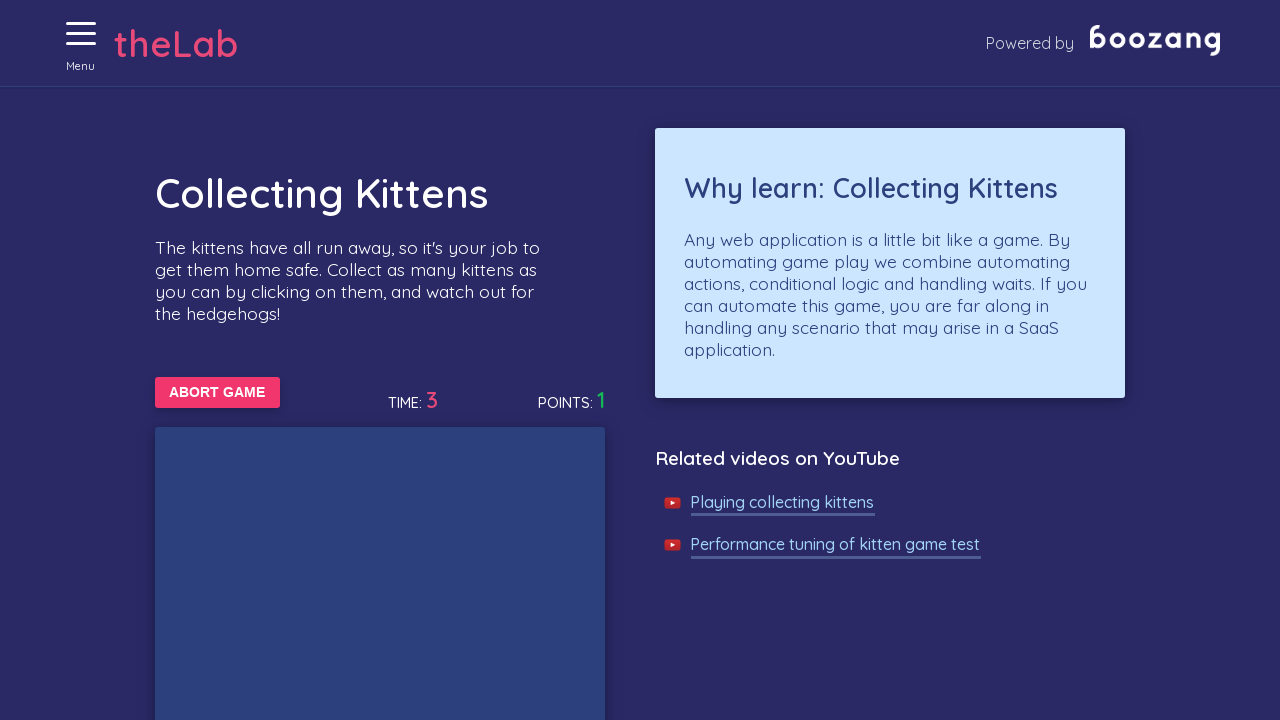

Waited 50ms for game to progress
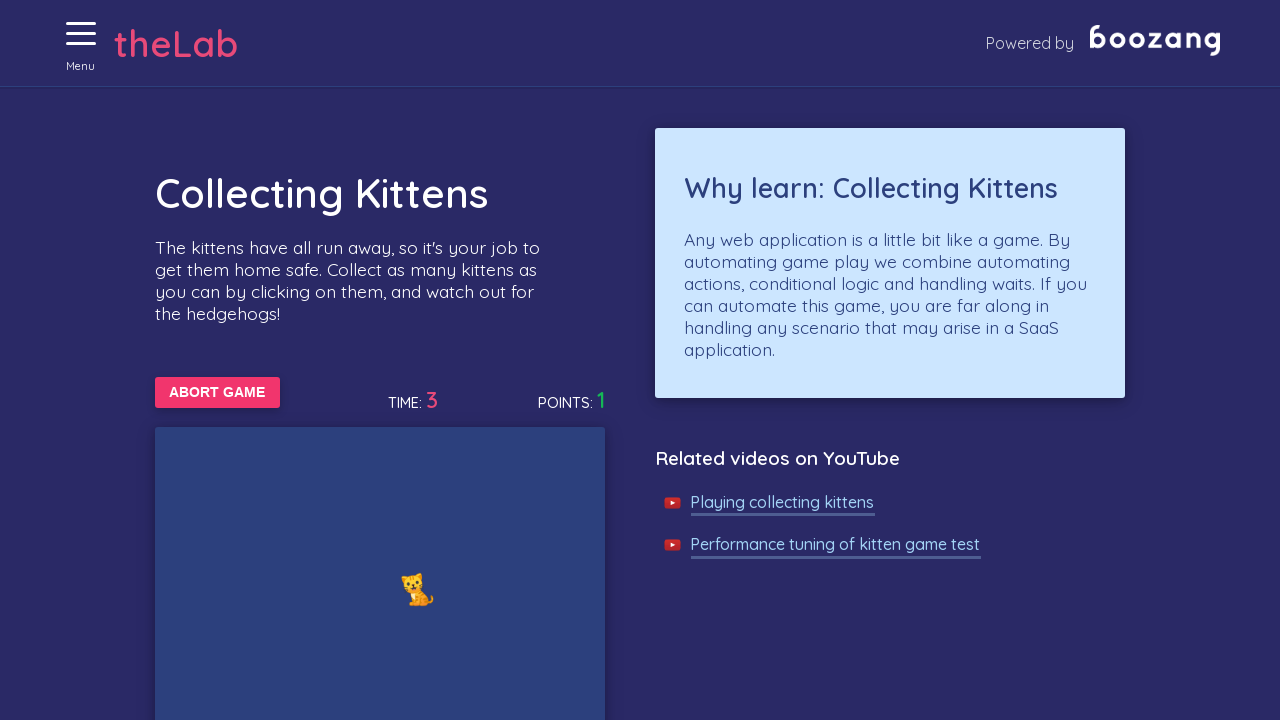

Clicked on a kitten at (418, 589) on //img[@alt='Cat']
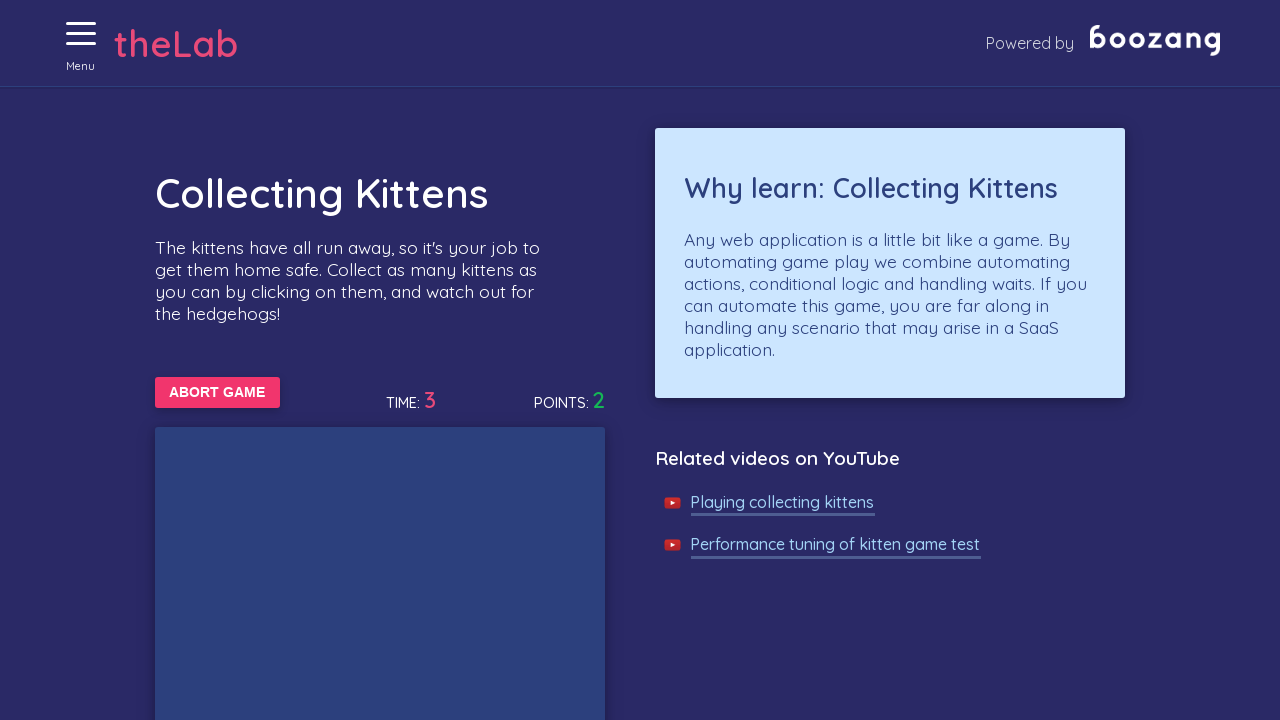

Waited 50ms for game to progress
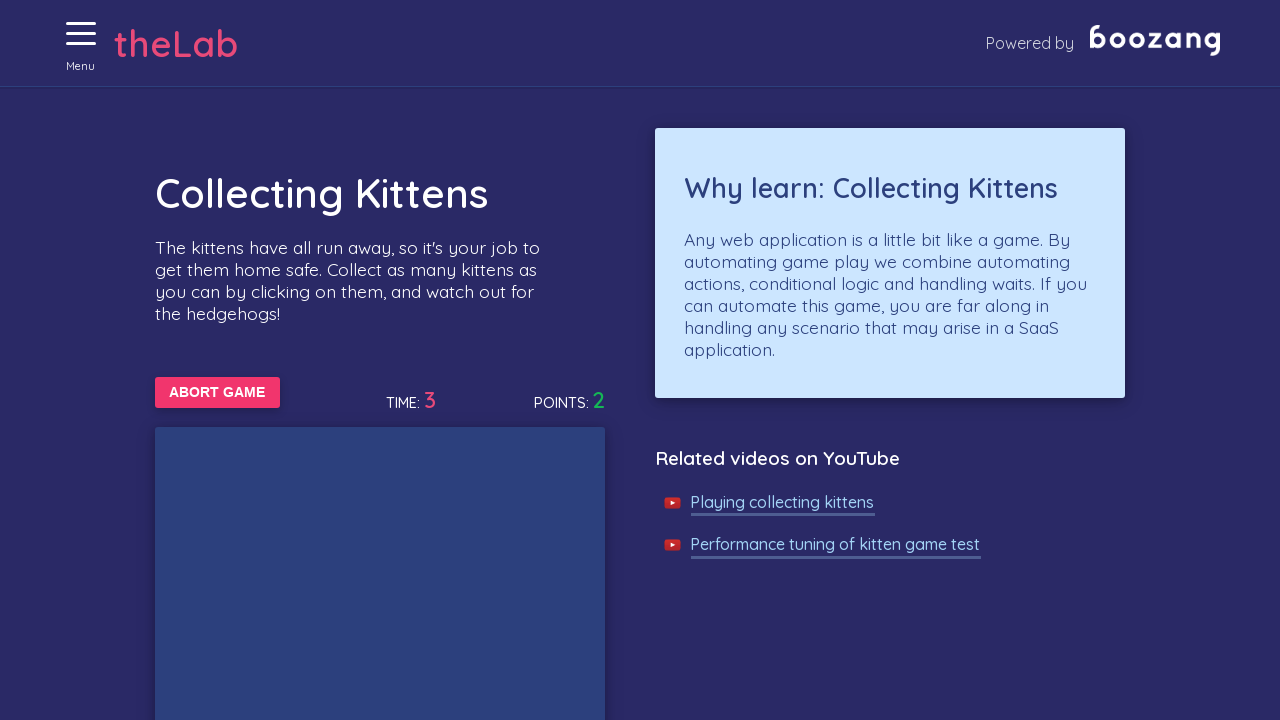

Waited 50ms for game to progress
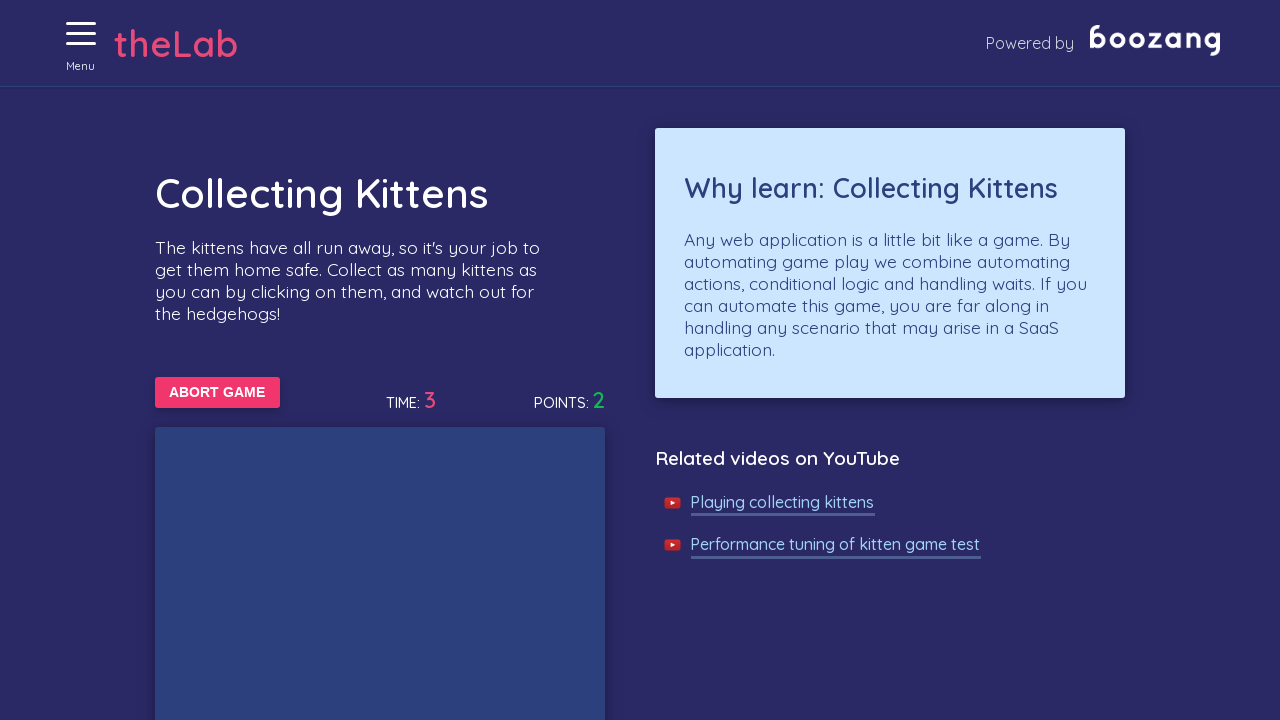

Waited 50ms for game to progress
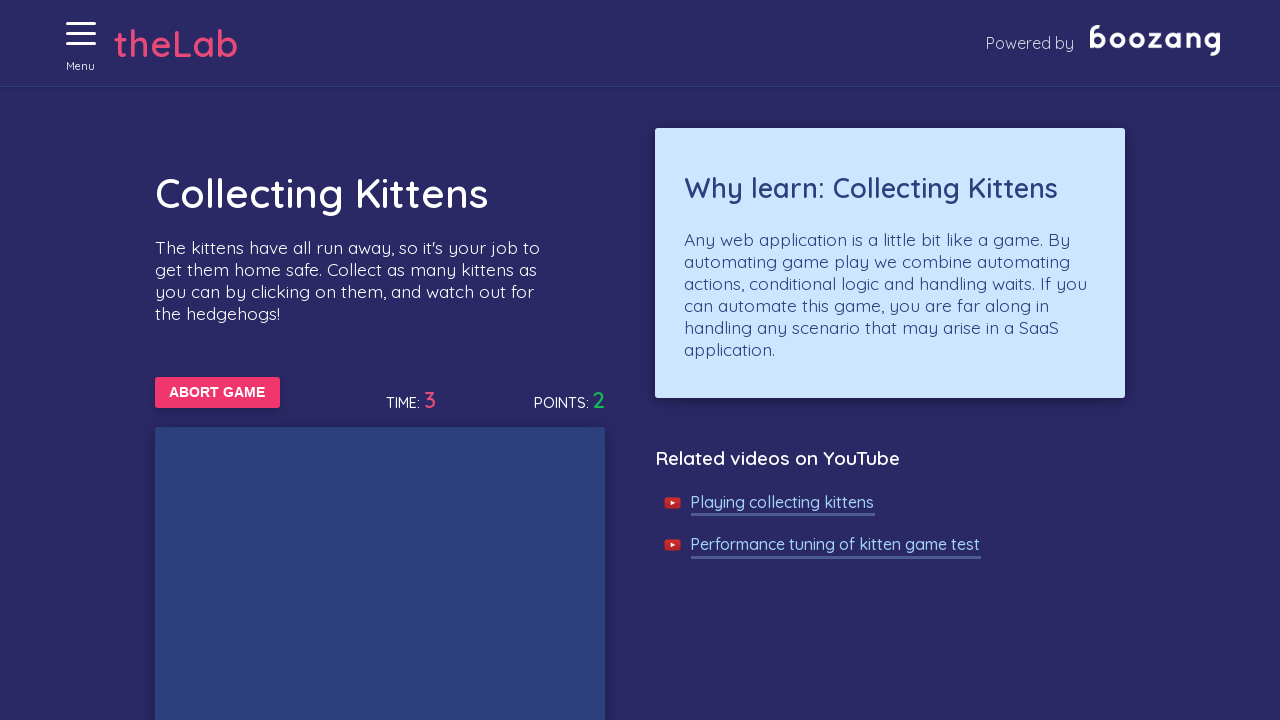

Waited 50ms for game to progress
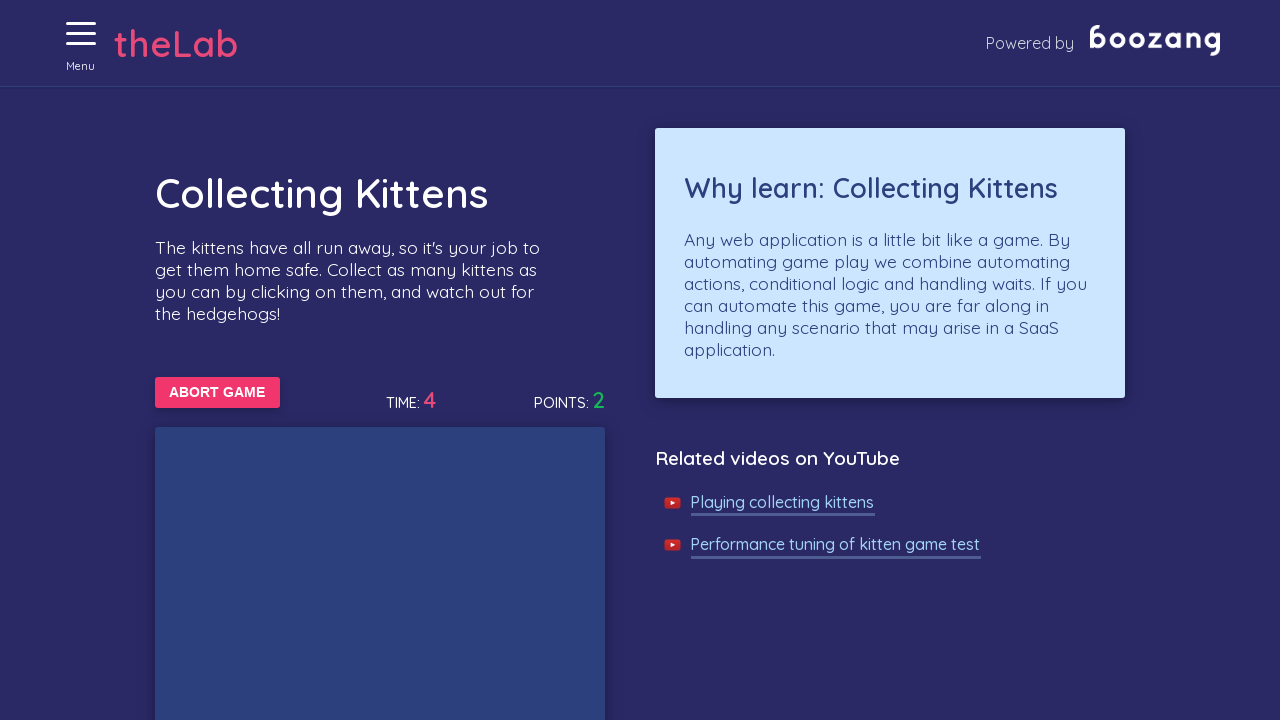

Waited 50ms for game to progress
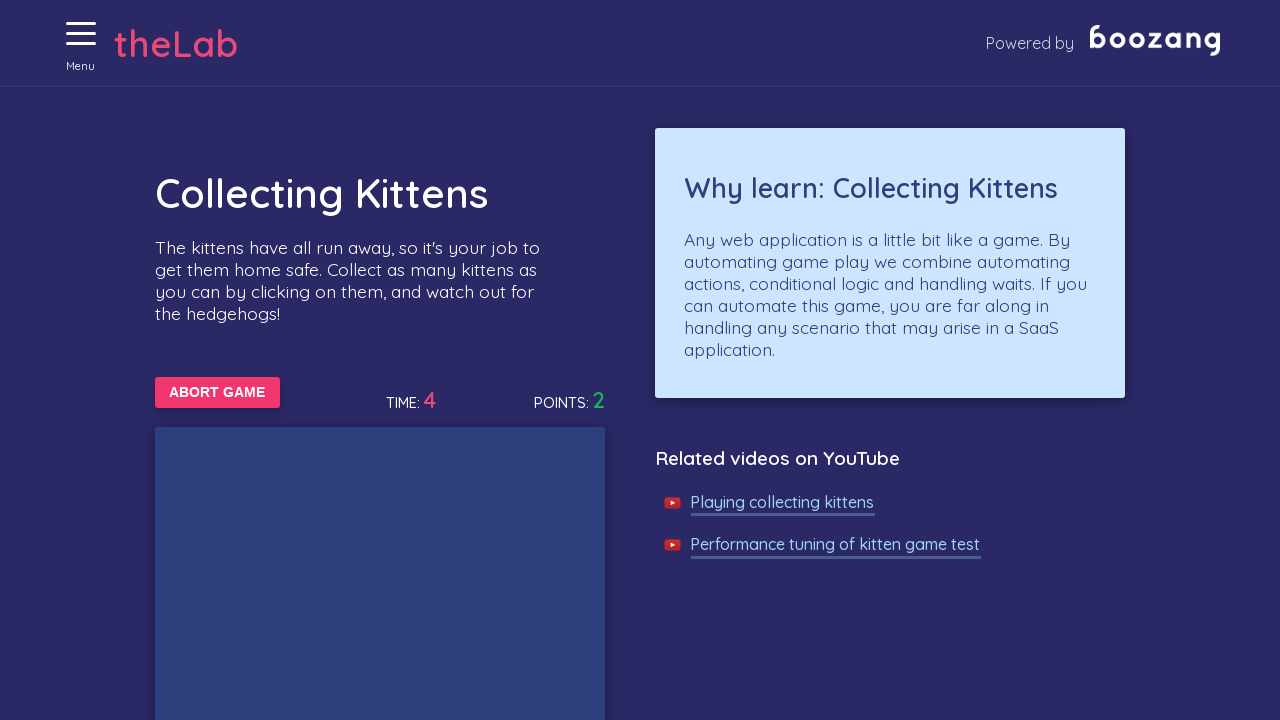

Waited 50ms for game to progress
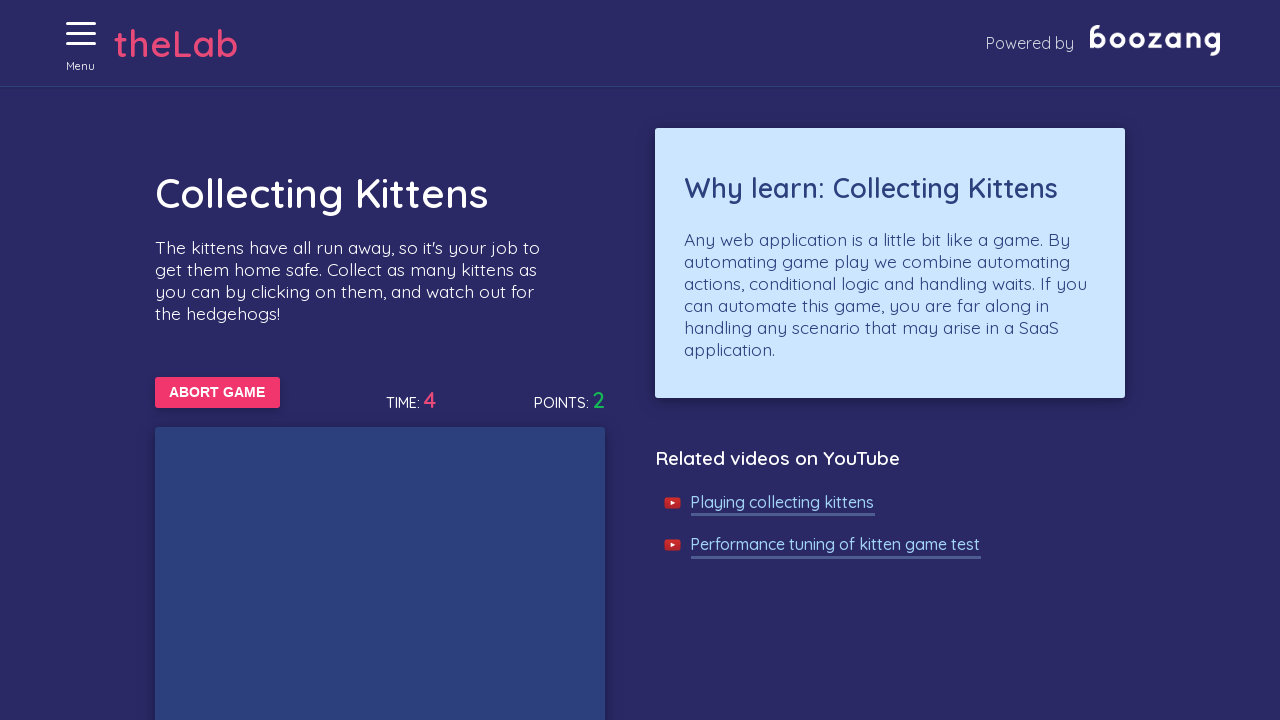

Waited 50ms for game to progress
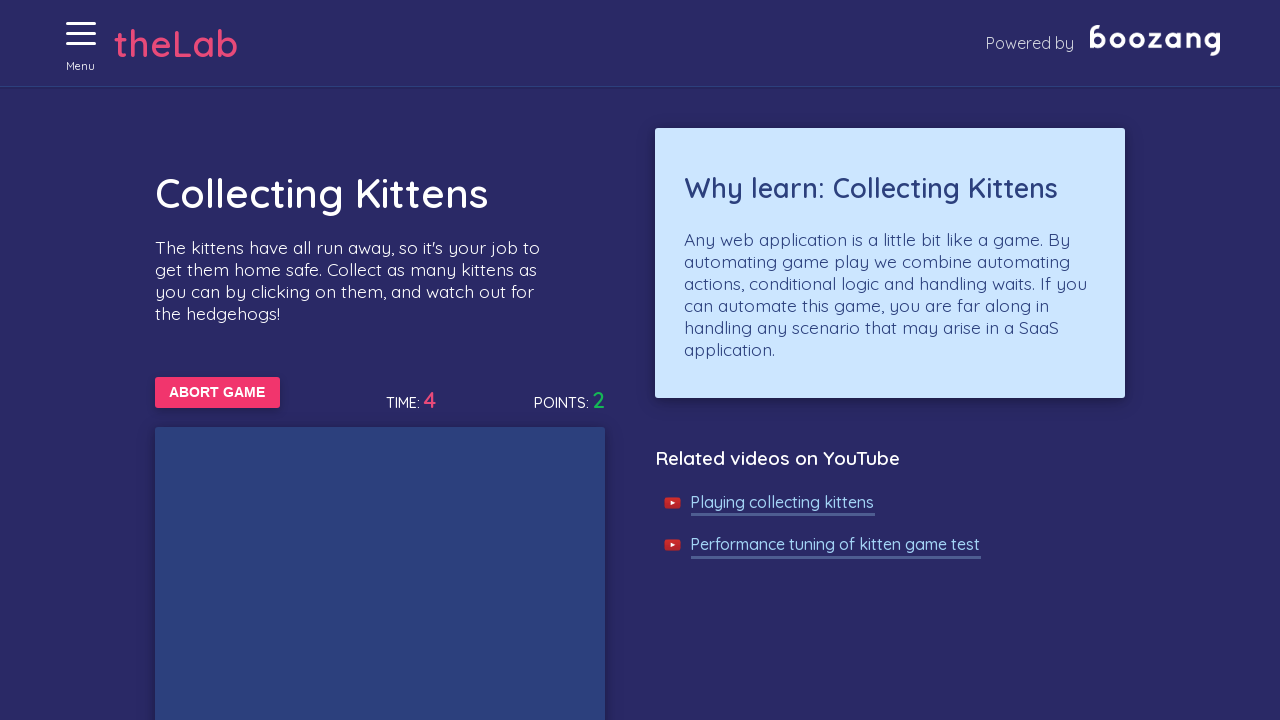

Waited 50ms for game to progress
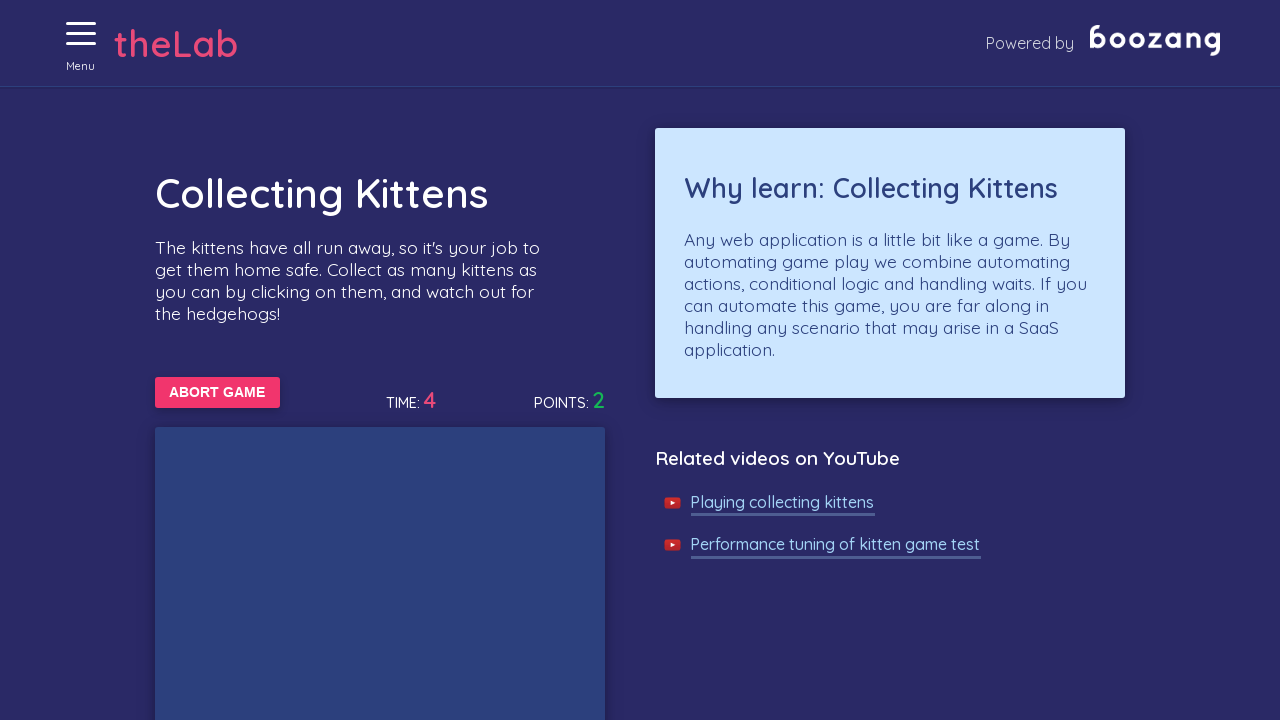

Waited 50ms for game to progress
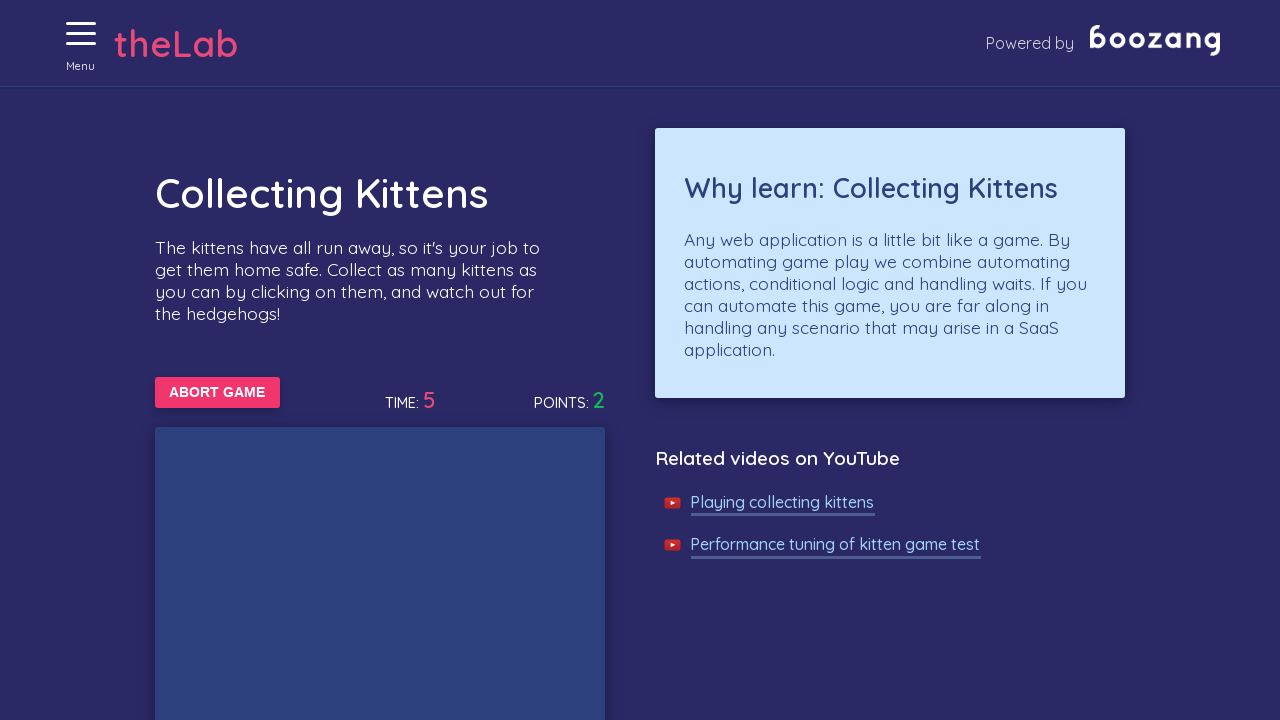

Waited 50ms for game to progress
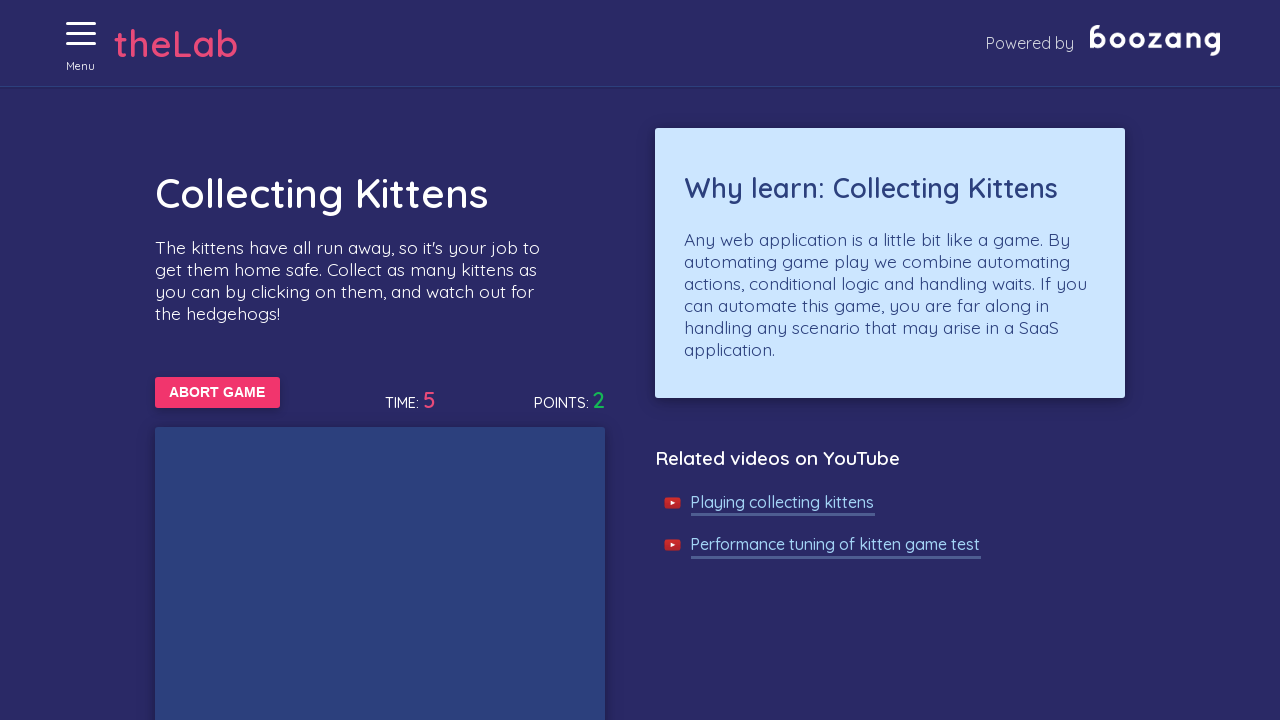

Waited 50ms for game to progress
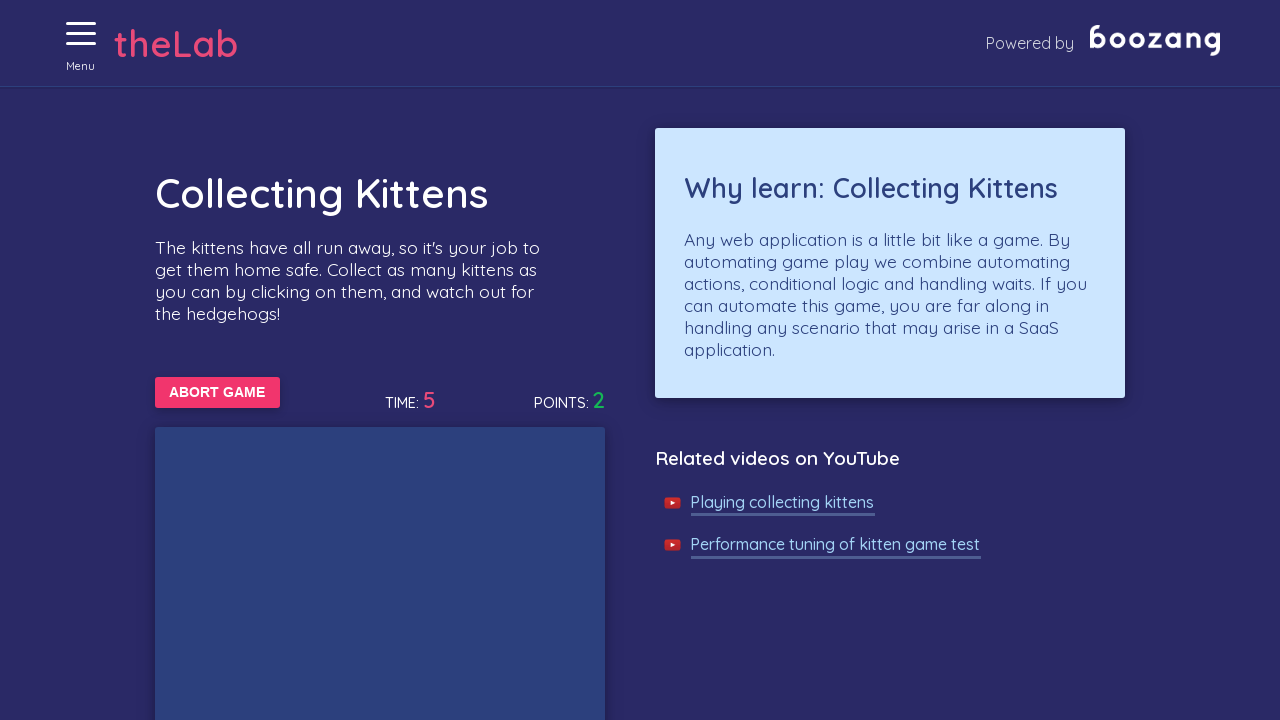

Waited 50ms for game to progress
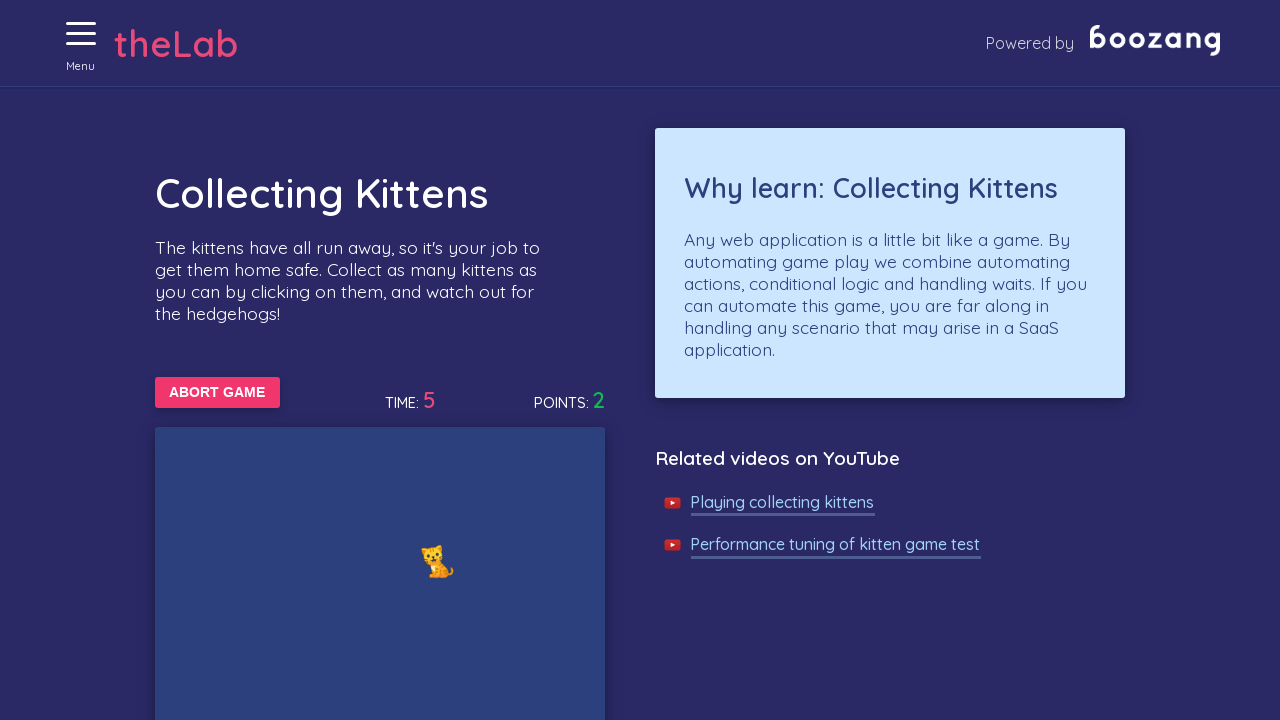

Clicked on a kitten at (438, 561) on //img[@alt='Cat']
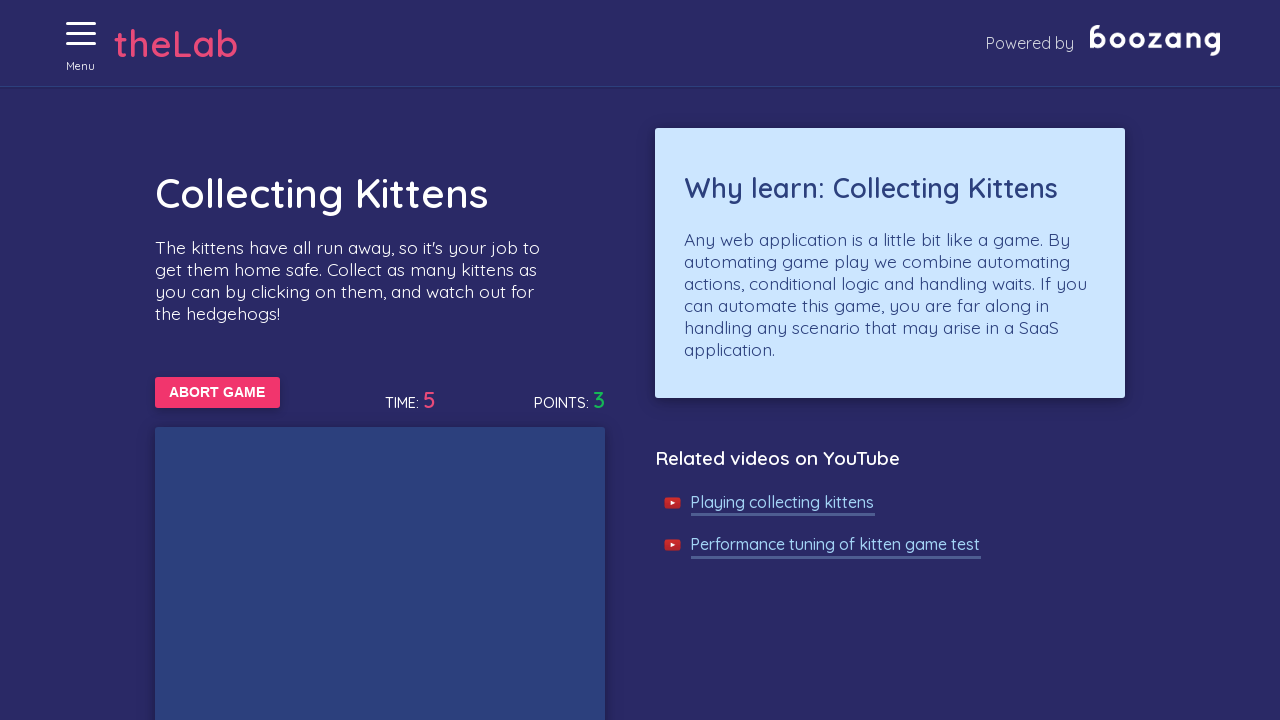

Waited 50ms for game to progress
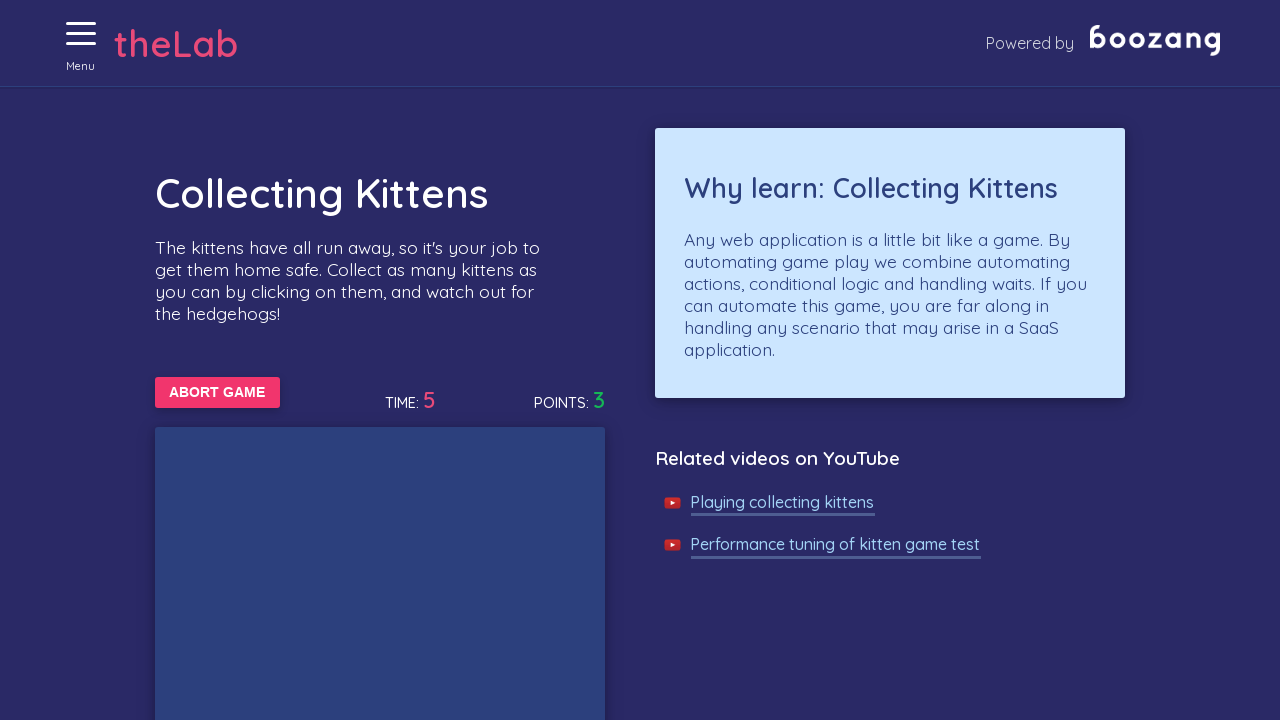

Waited 50ms for game to progress
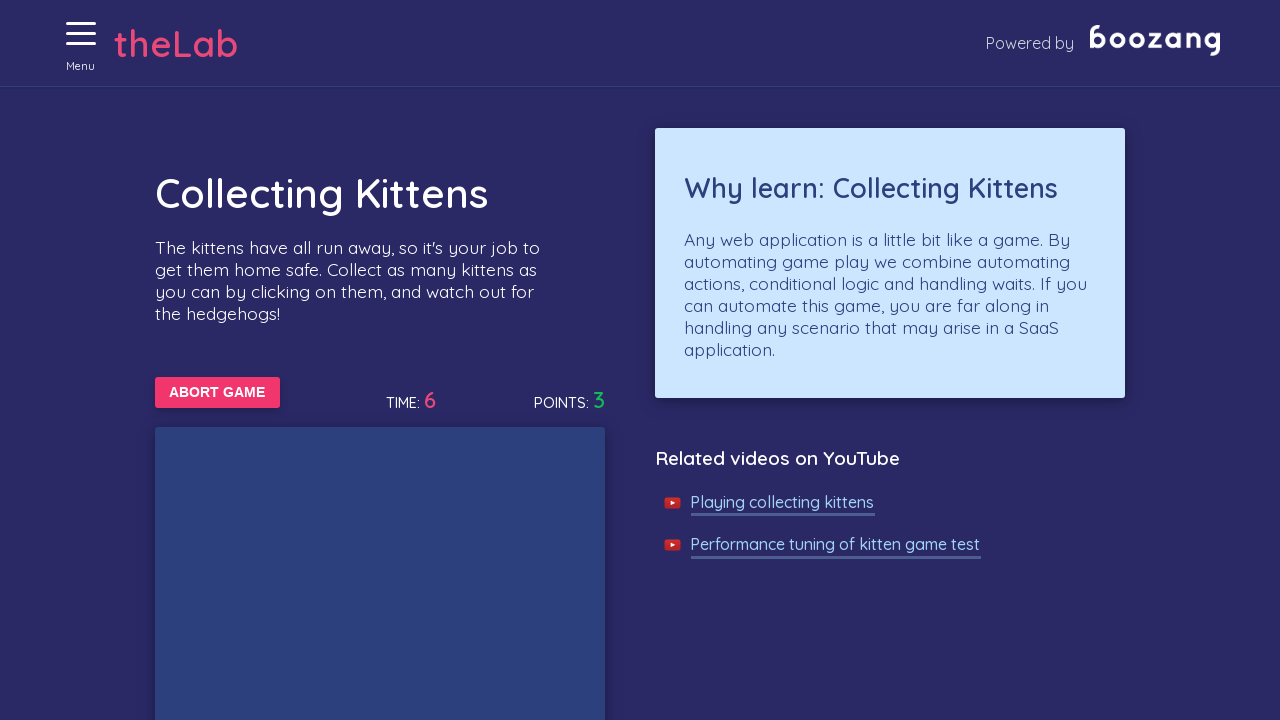

Waited 50ms for game to progress
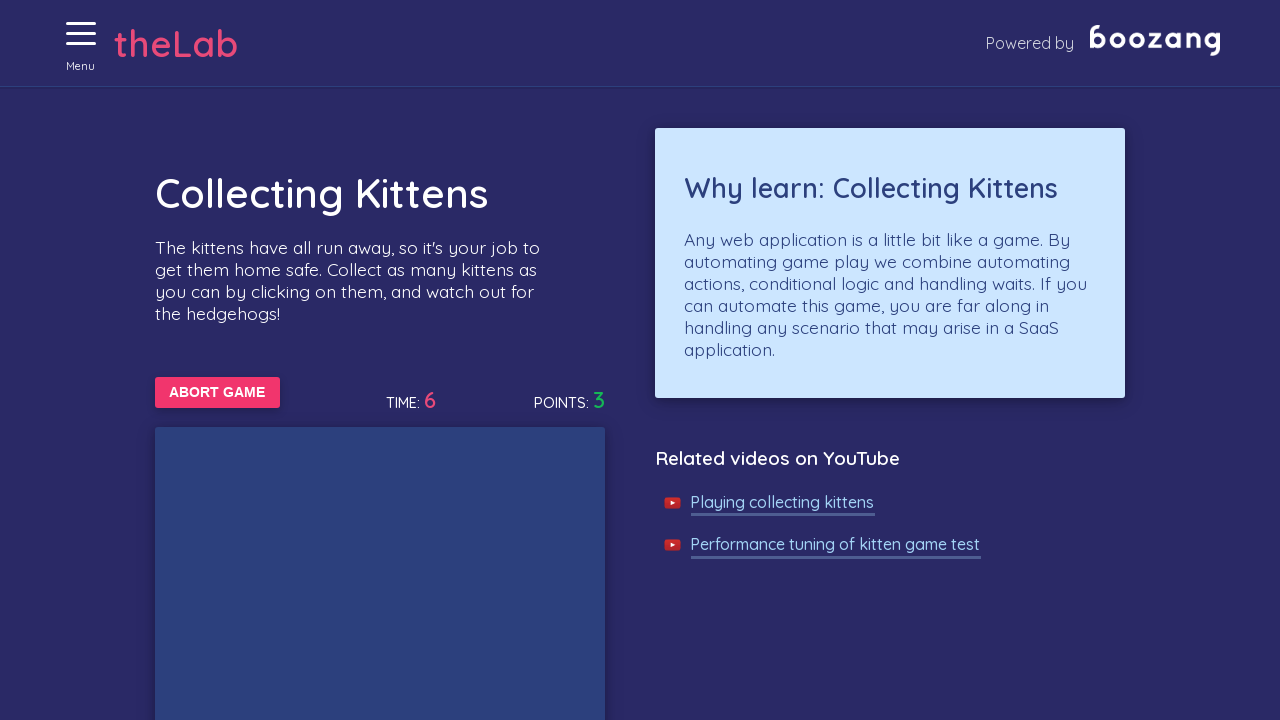

Waited 50ms for game to progress
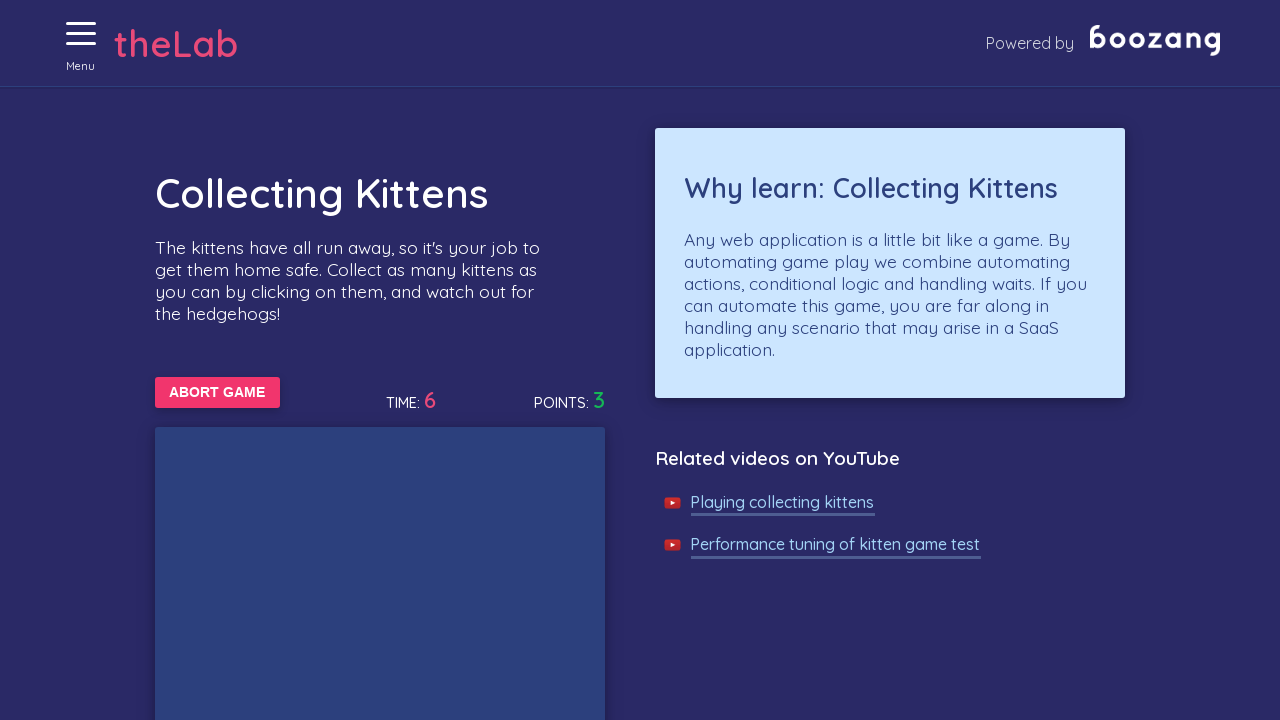

Waited 50ms for game to progress
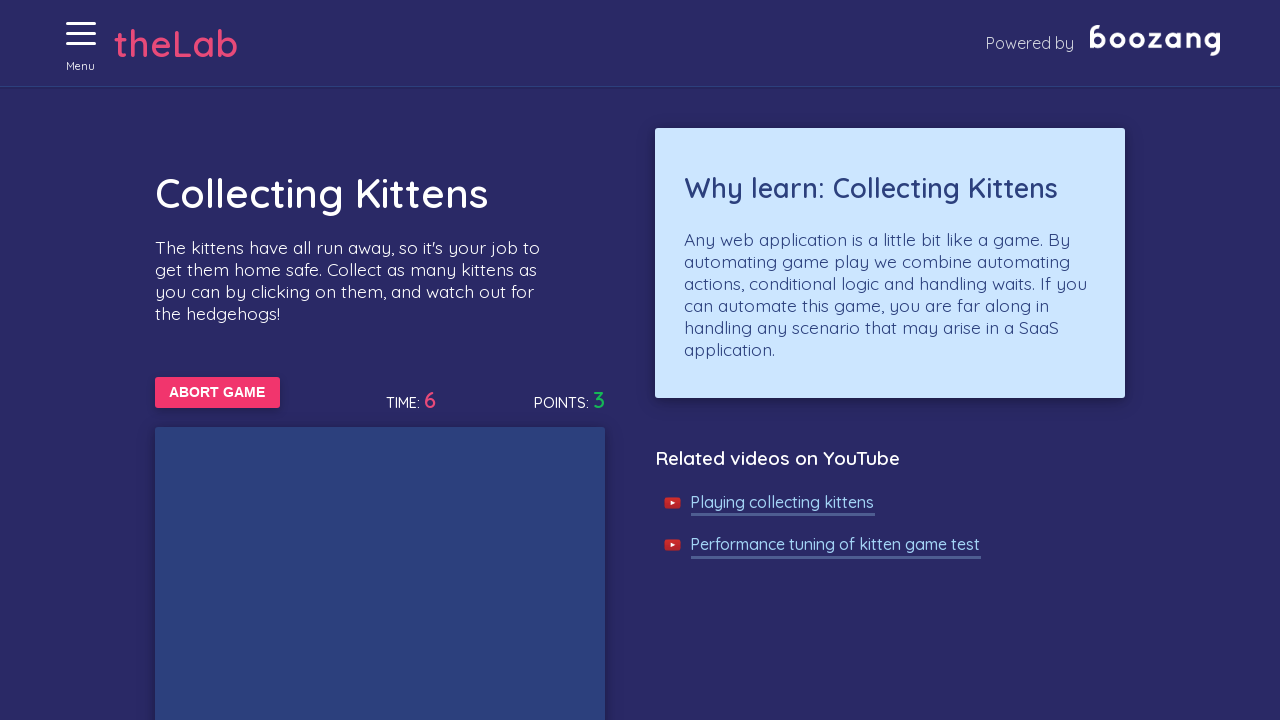

Waited 50ms for game to progress
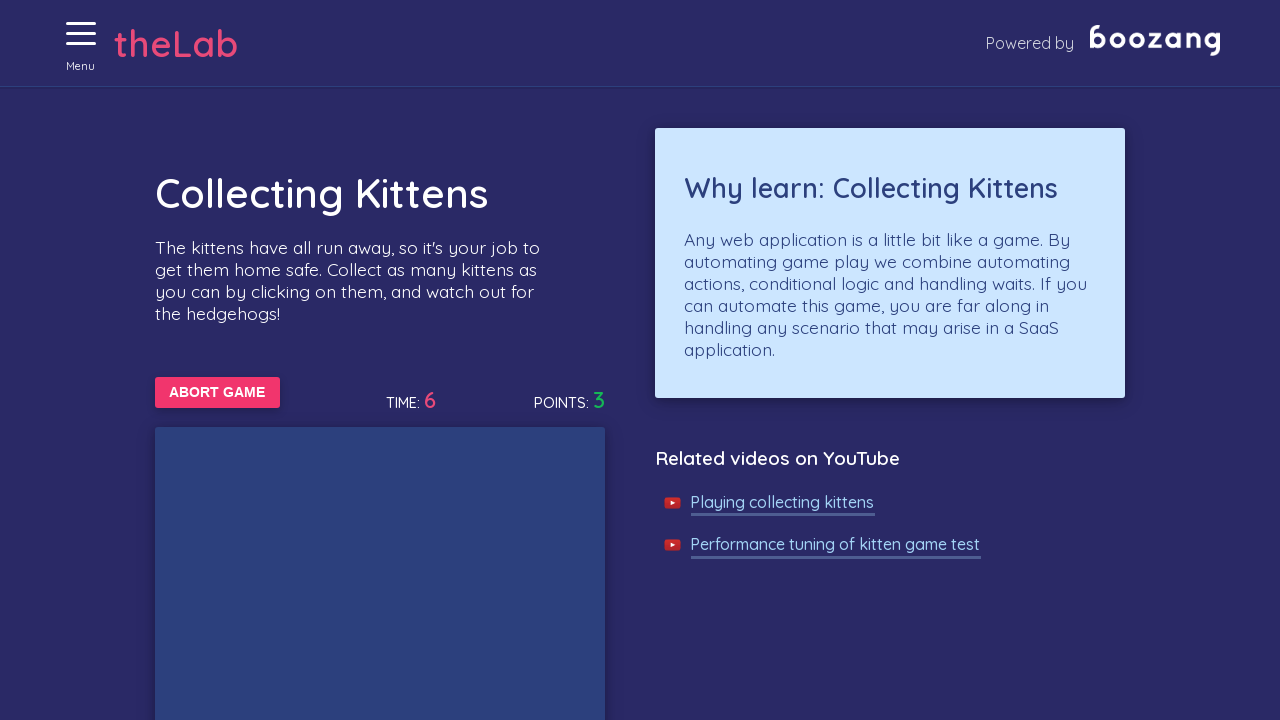

Waited 50ms for game to progress
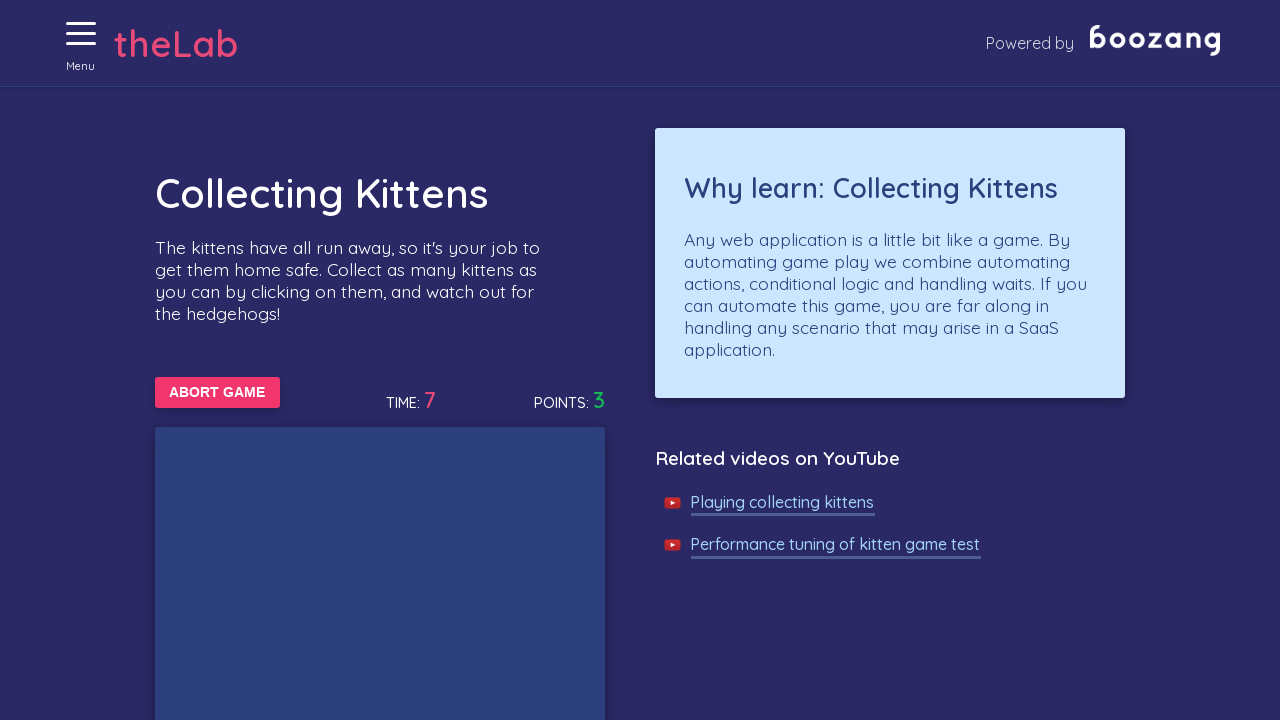

Waited 50ms for game to progress
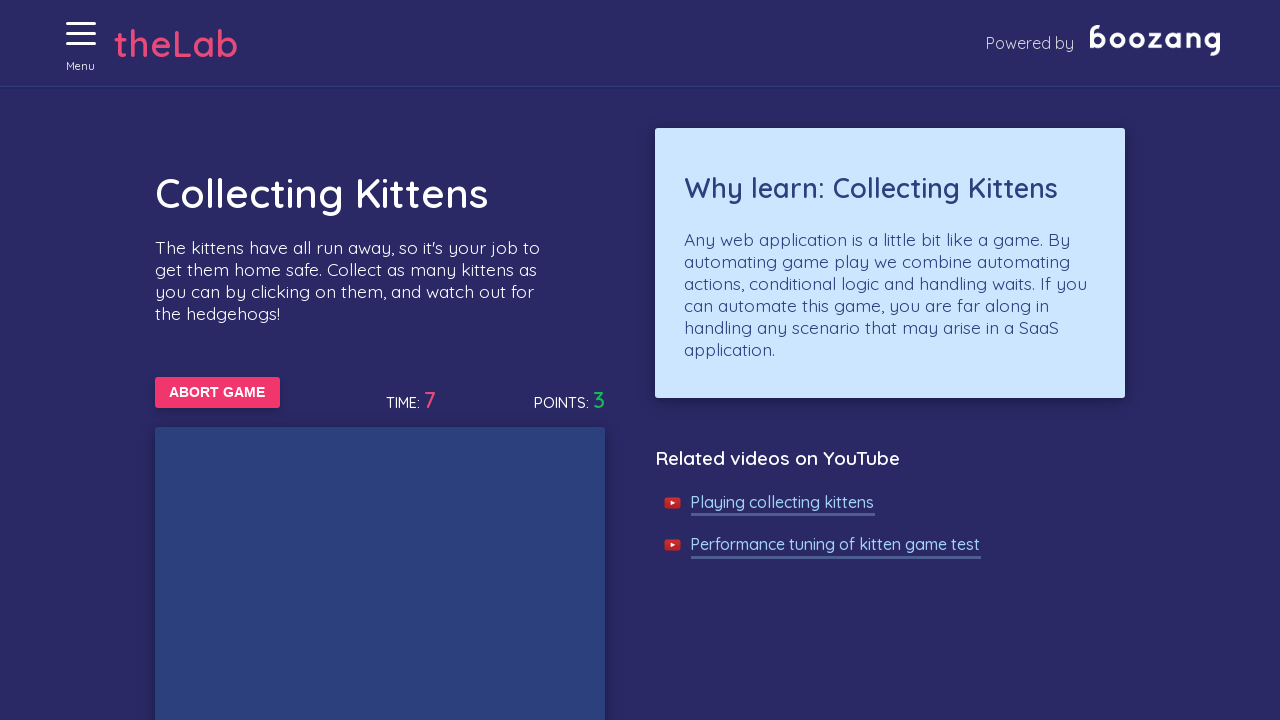

Waited 50ms for game to progress
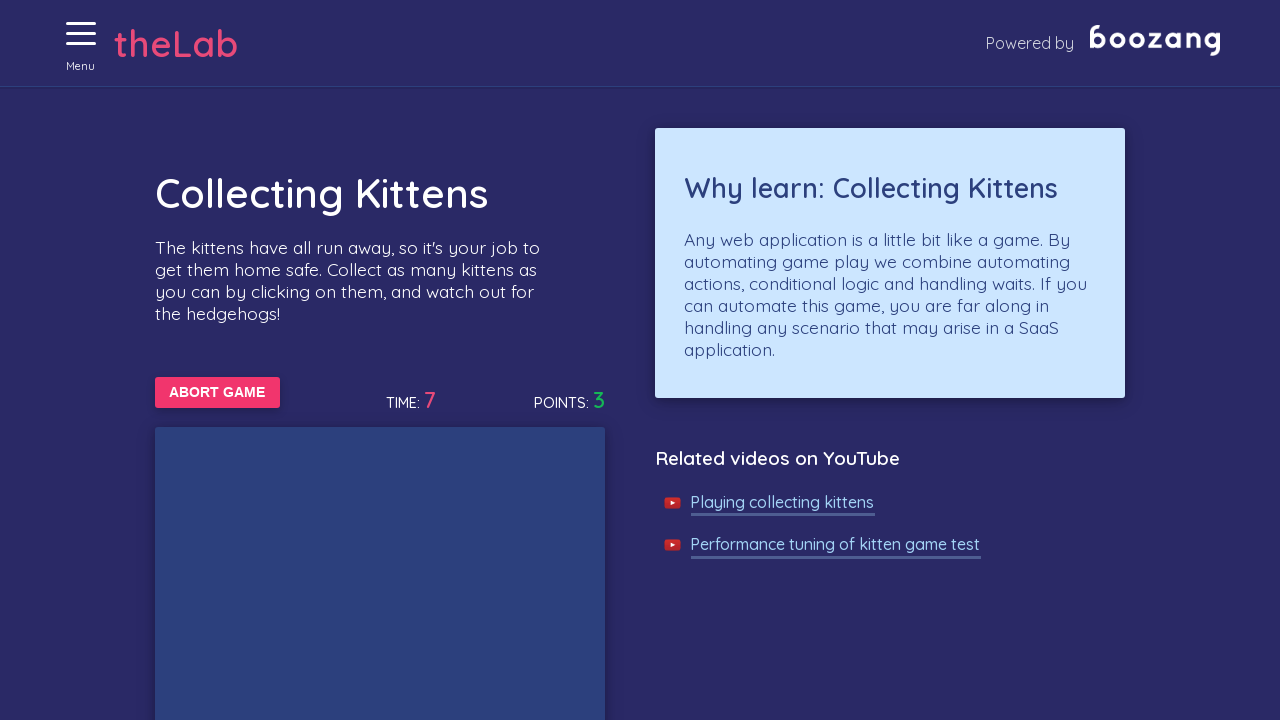

Waited 50ms for game to progress
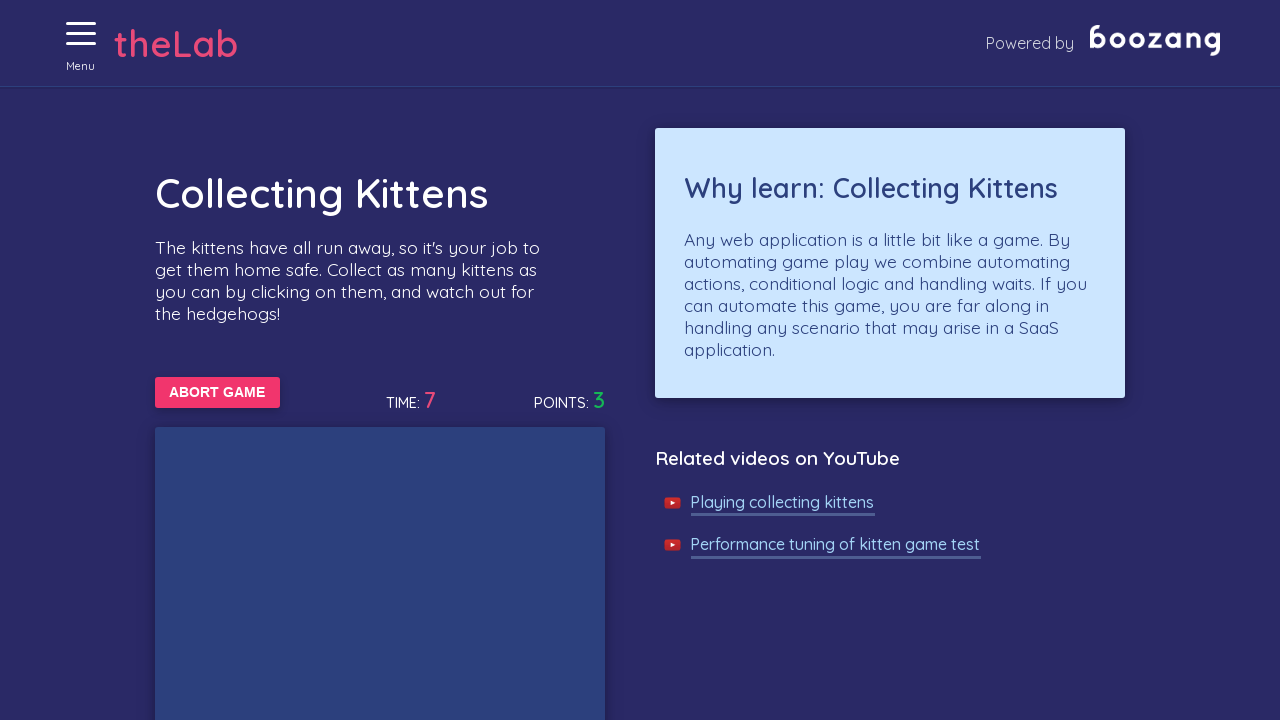

Clicked on a kitten at (320, 538) on //img[@alt='Cat']
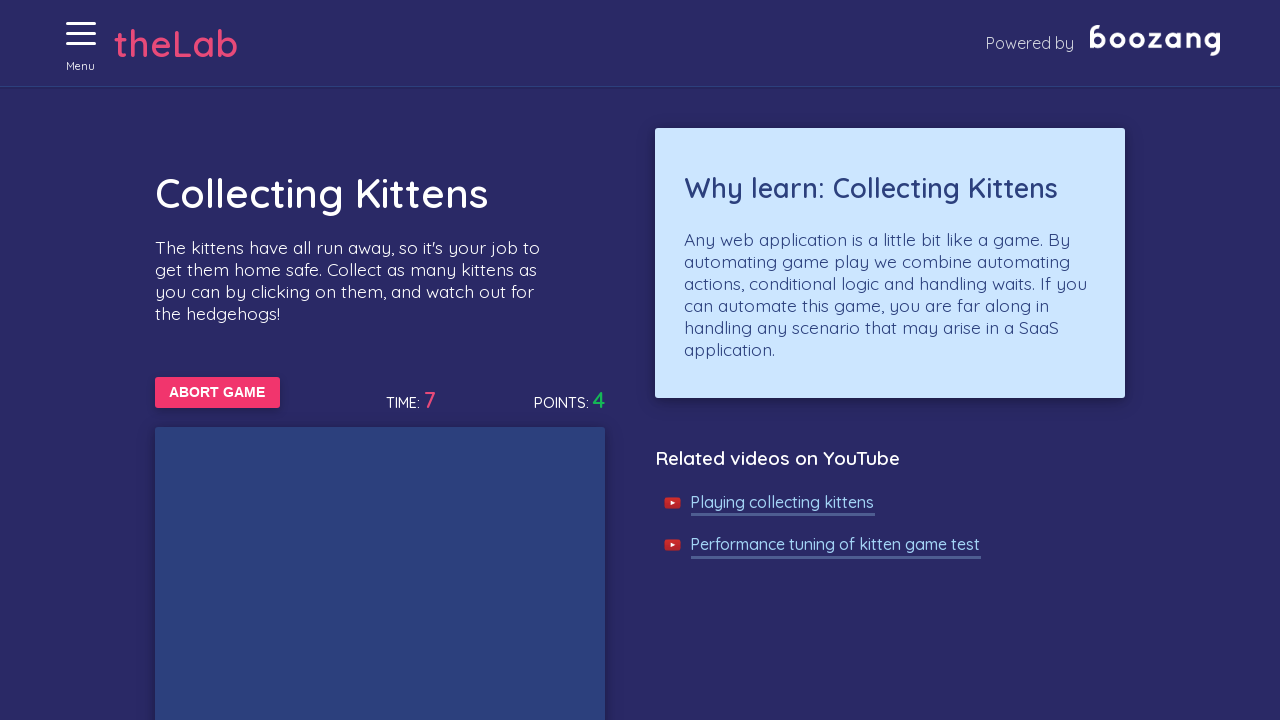

Waited 50ms for game to progress
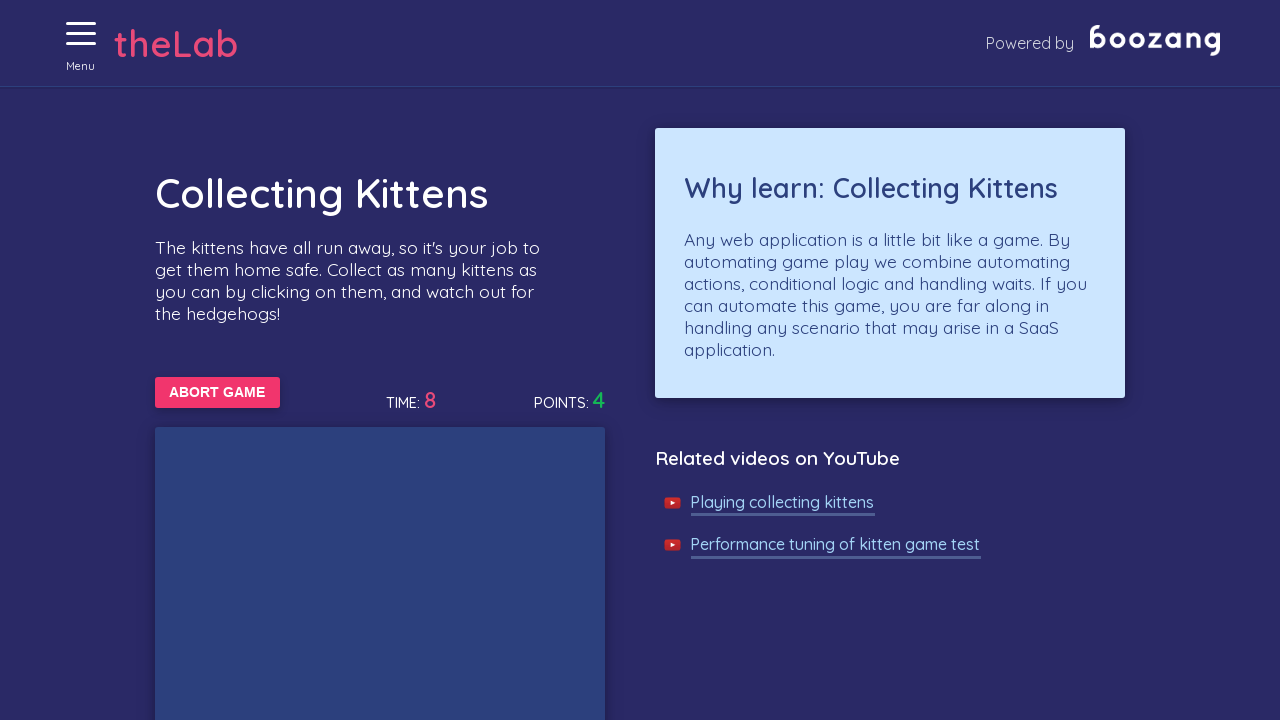

Waited 50ms for game to progress
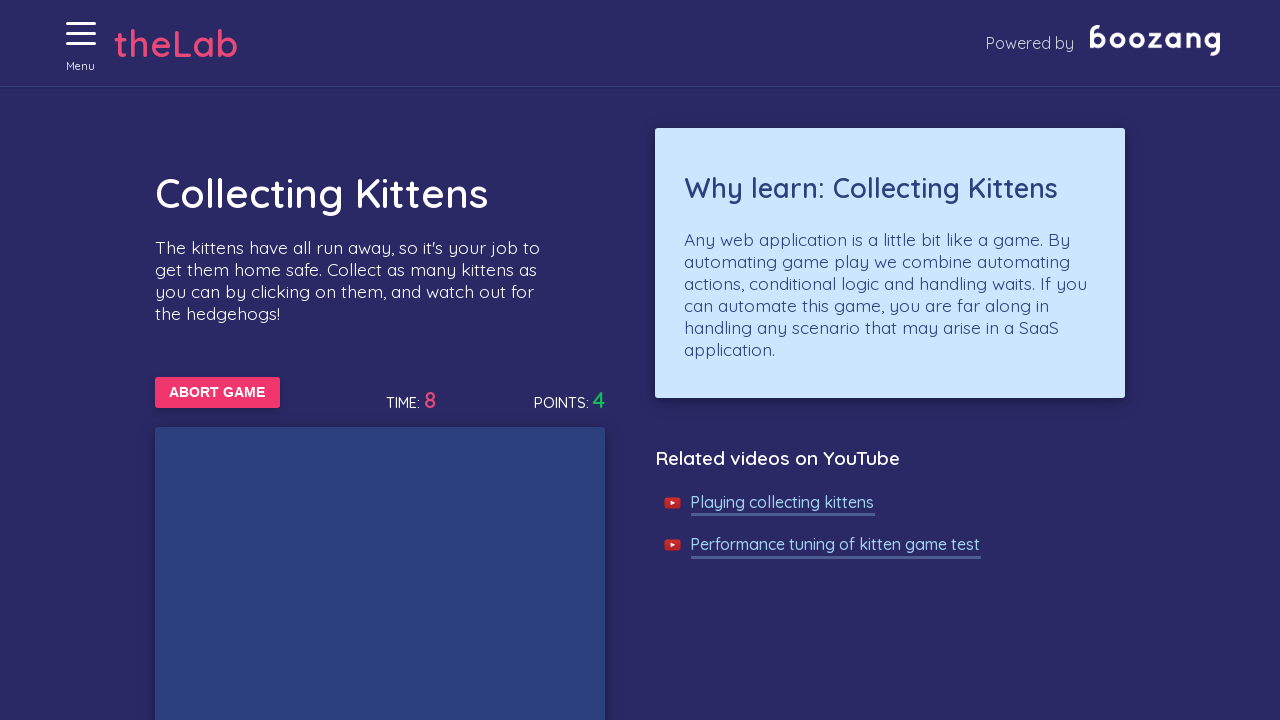

Waited 50ms for game to progress
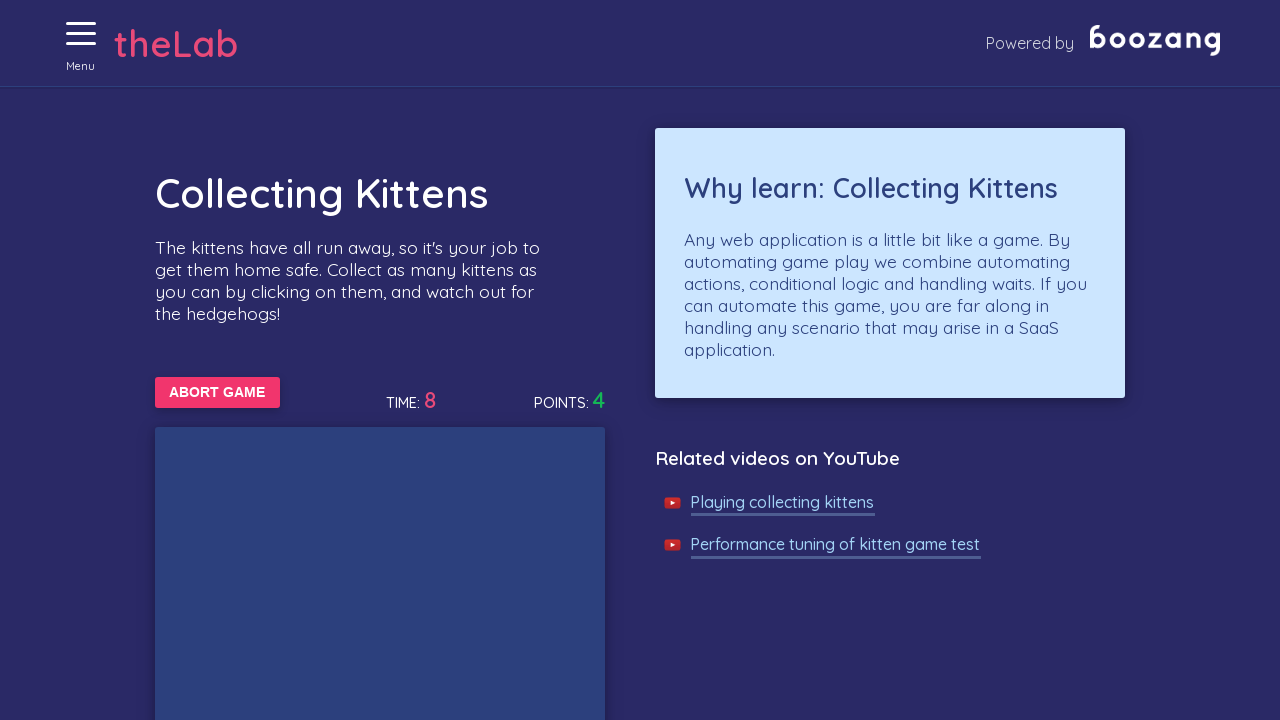

Waited 50ms for game to progress
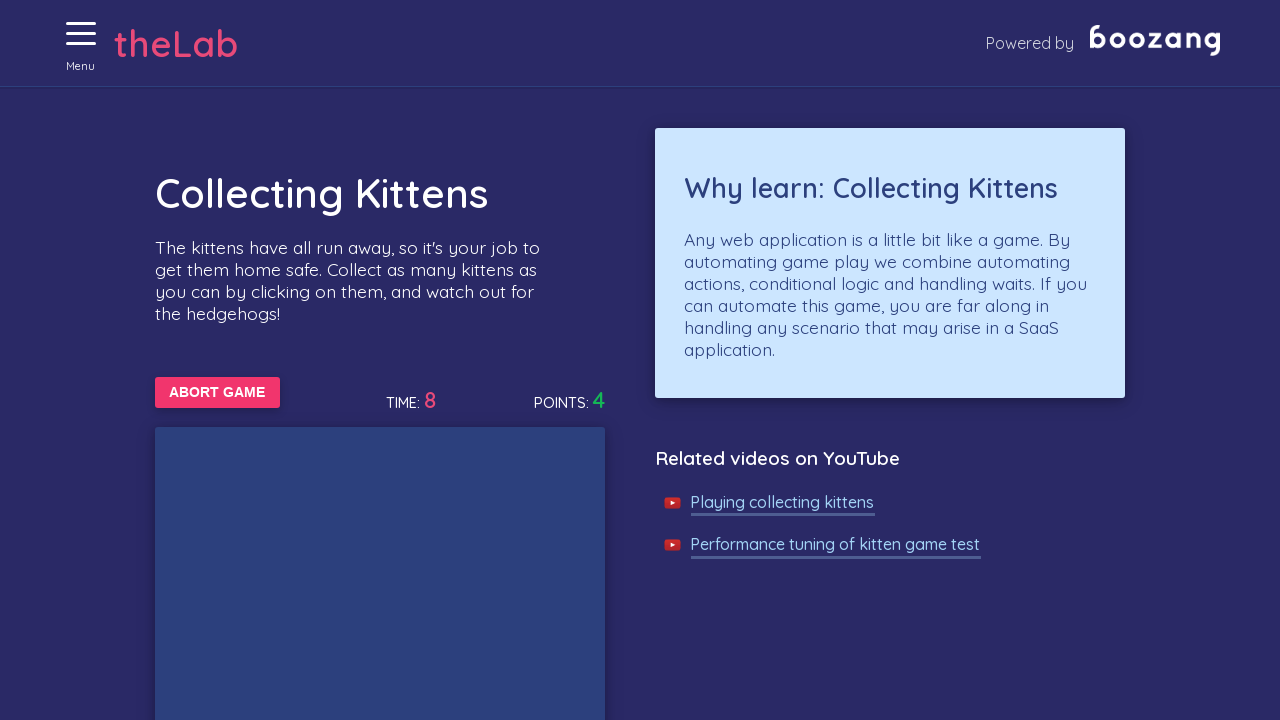

Waited 50ms for game to progress
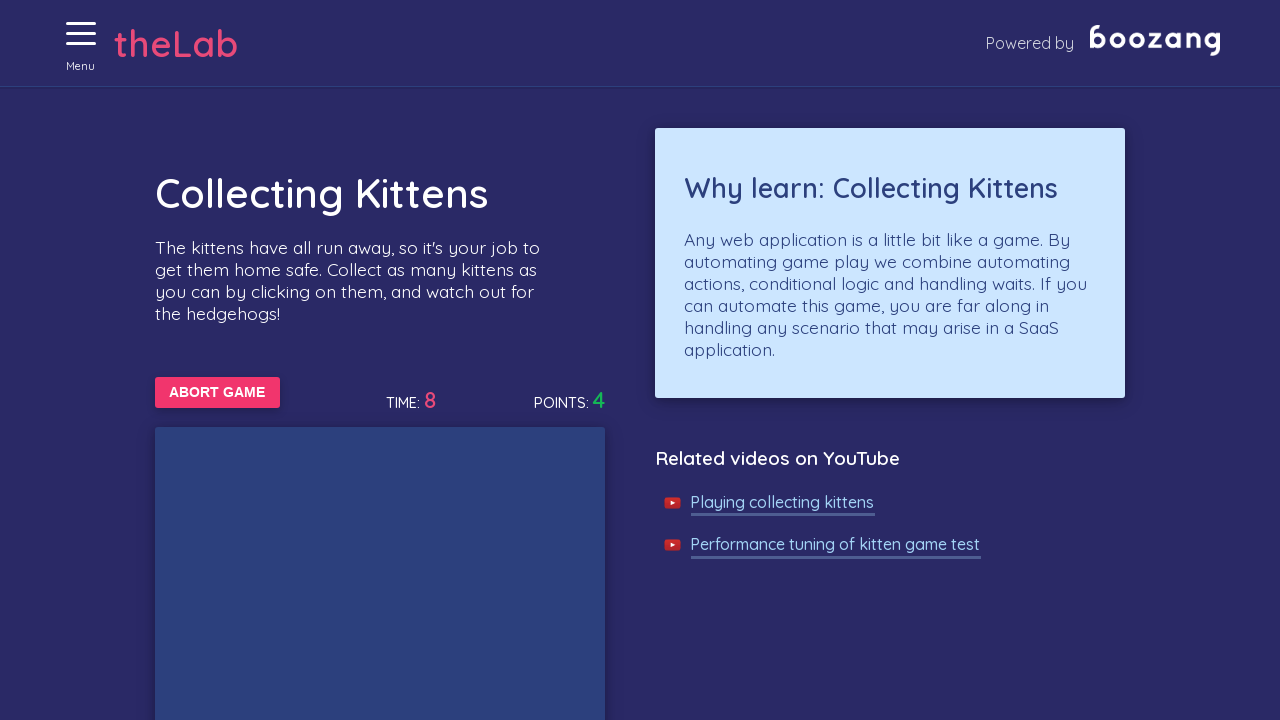

Waited 50ms for game to progress
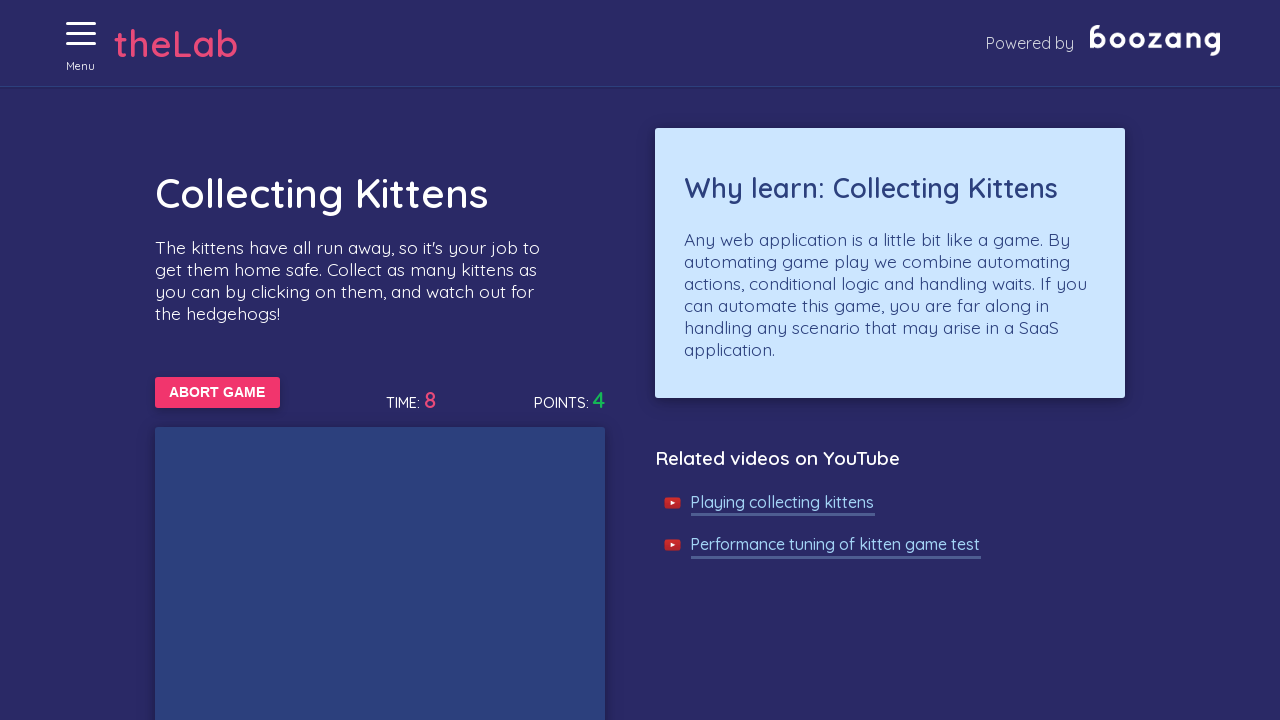

Clicked on a kitten at (402, 454) on //img[@alt='Cat']
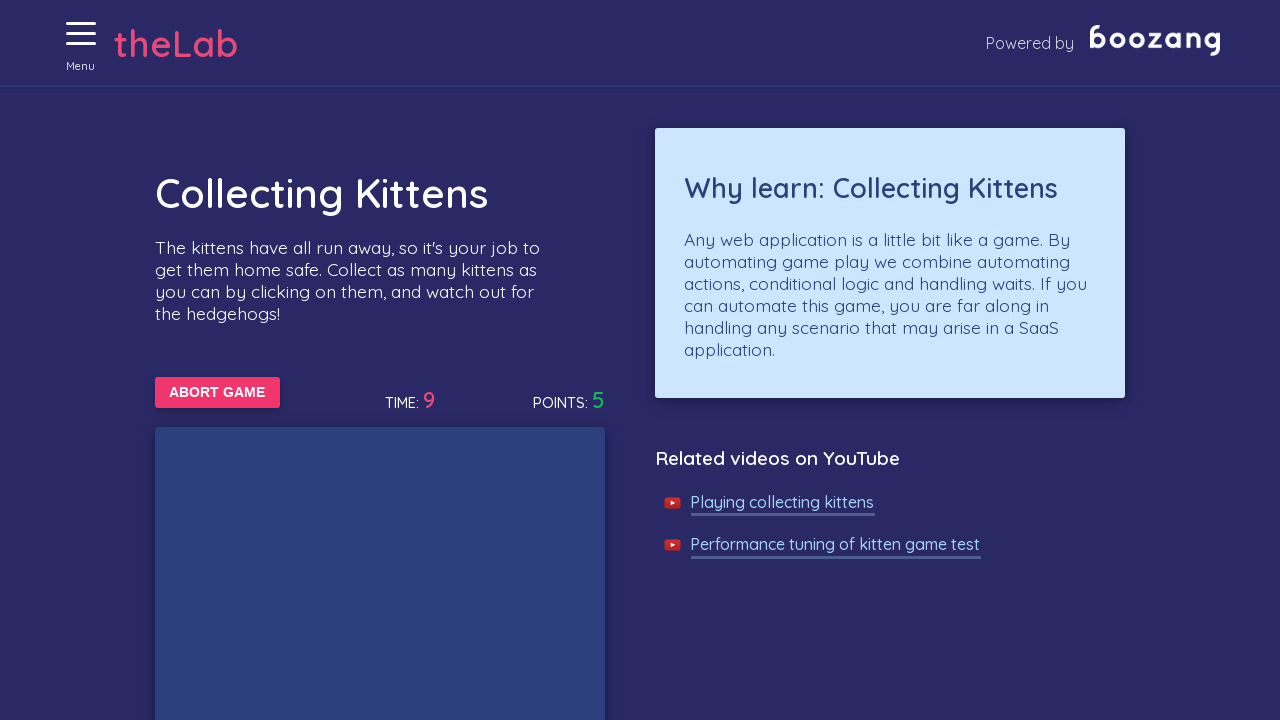

Waited 50ms for game to progress
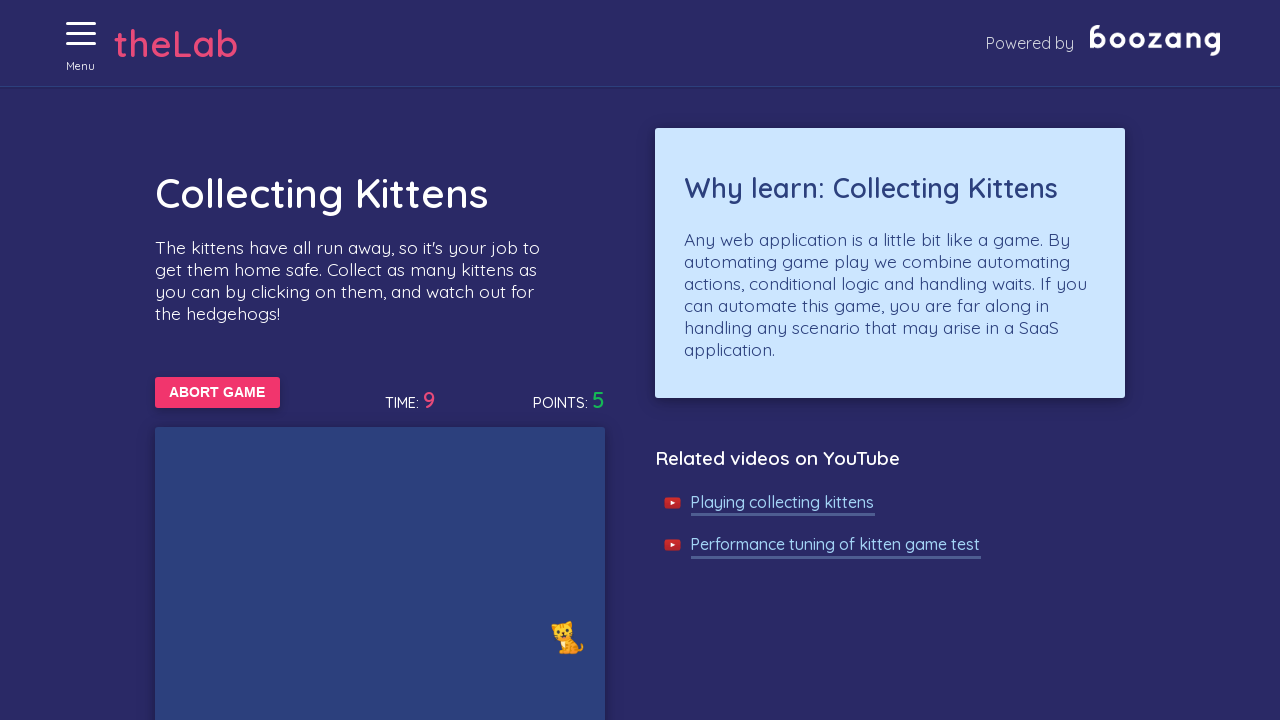

Clicked on a kitten at (568, 637) on //img[@alt='Cat']
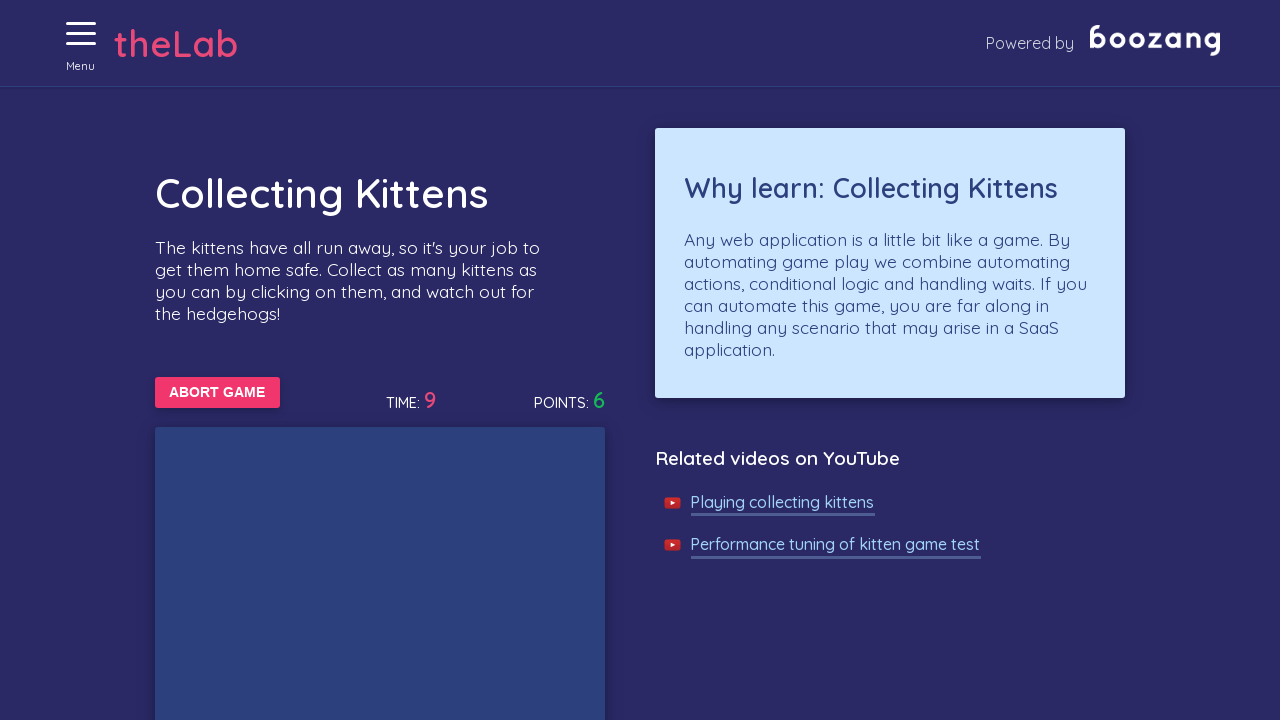

Waited 50ms for game to progress
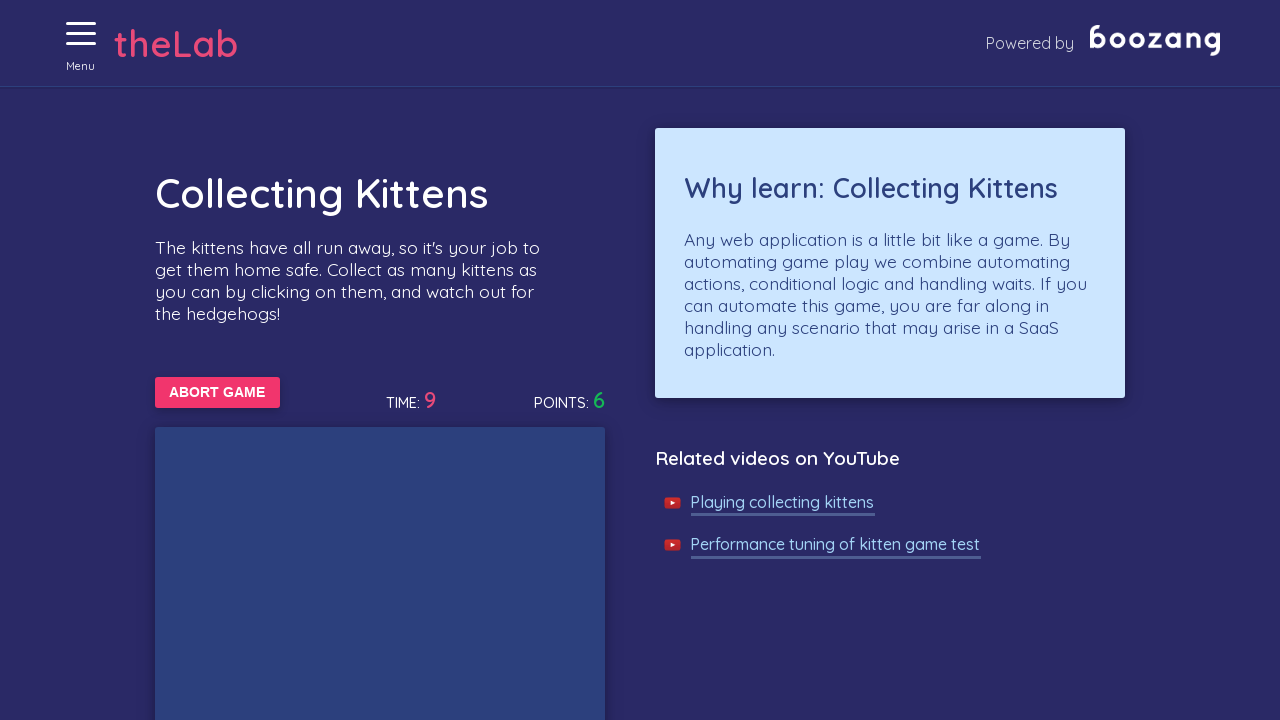

Waited 50ms for game to progress
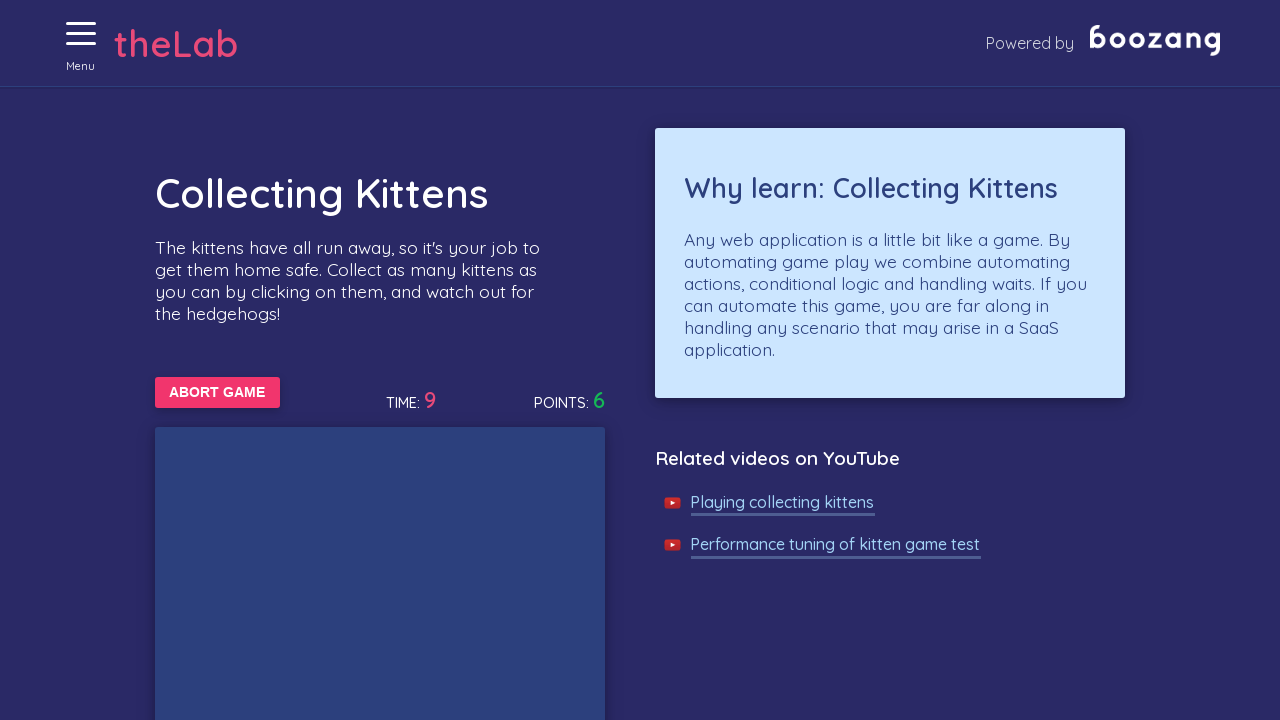

Clicked on a kitten at (280, 509) on //img[@alt='Cat']
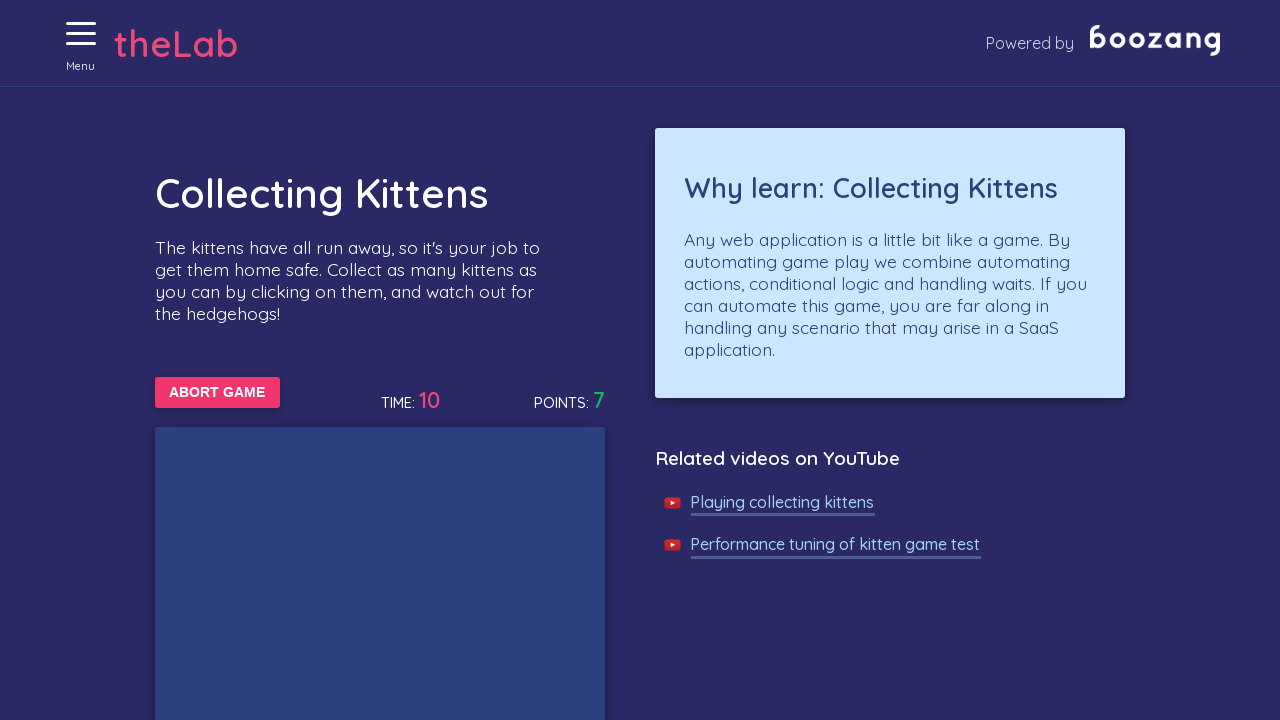

Waited 50ms for game to progress
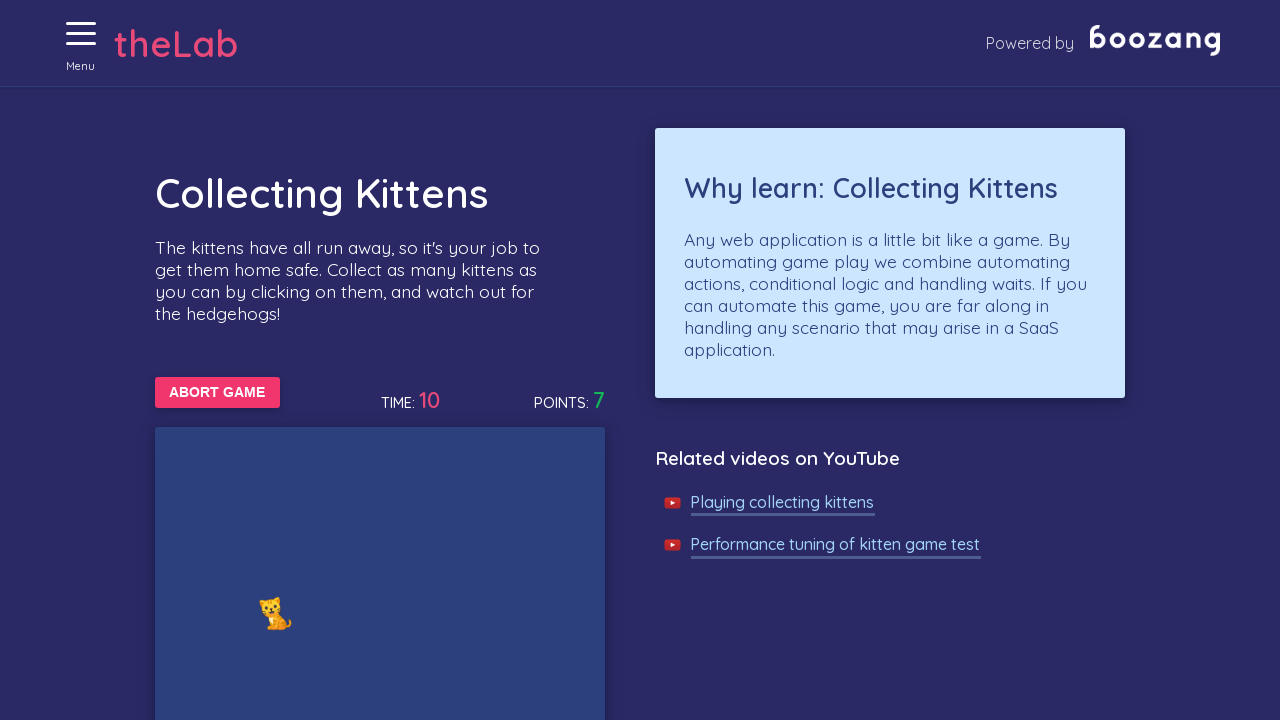

Clicked on a kitten at (276, 613) on //img[@alt='Cat']
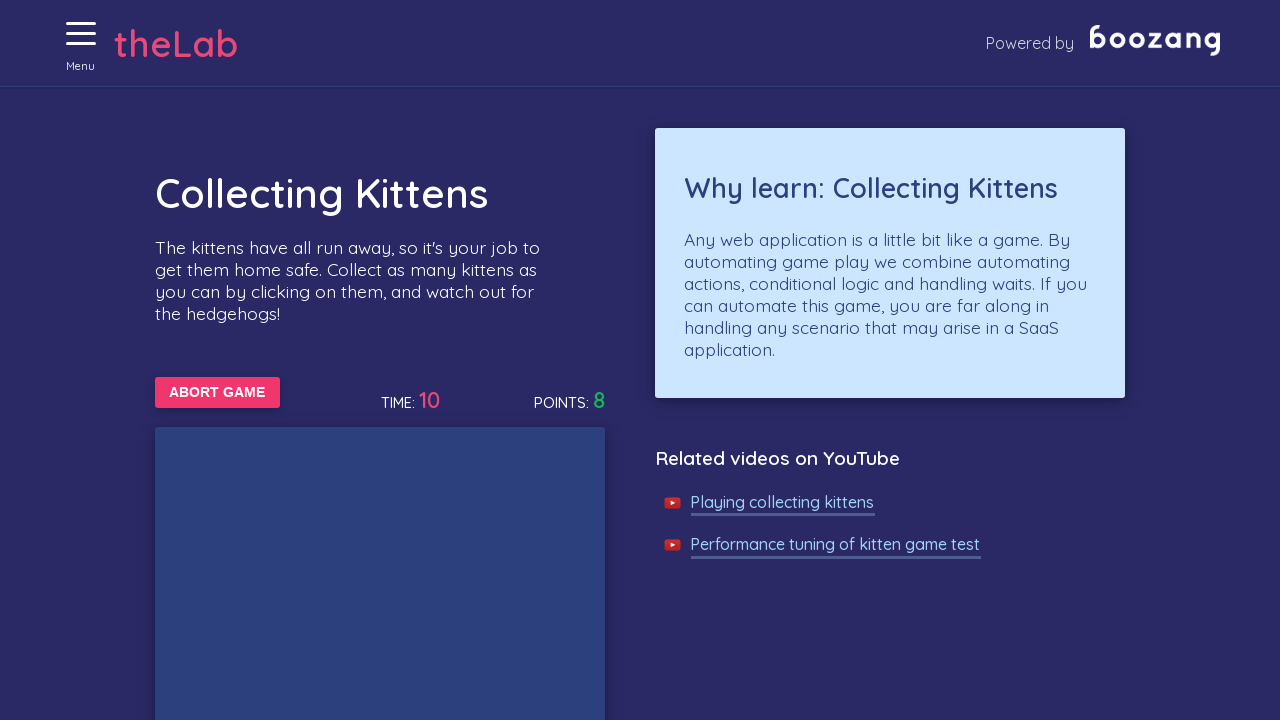

Waited 50ms for game to progress
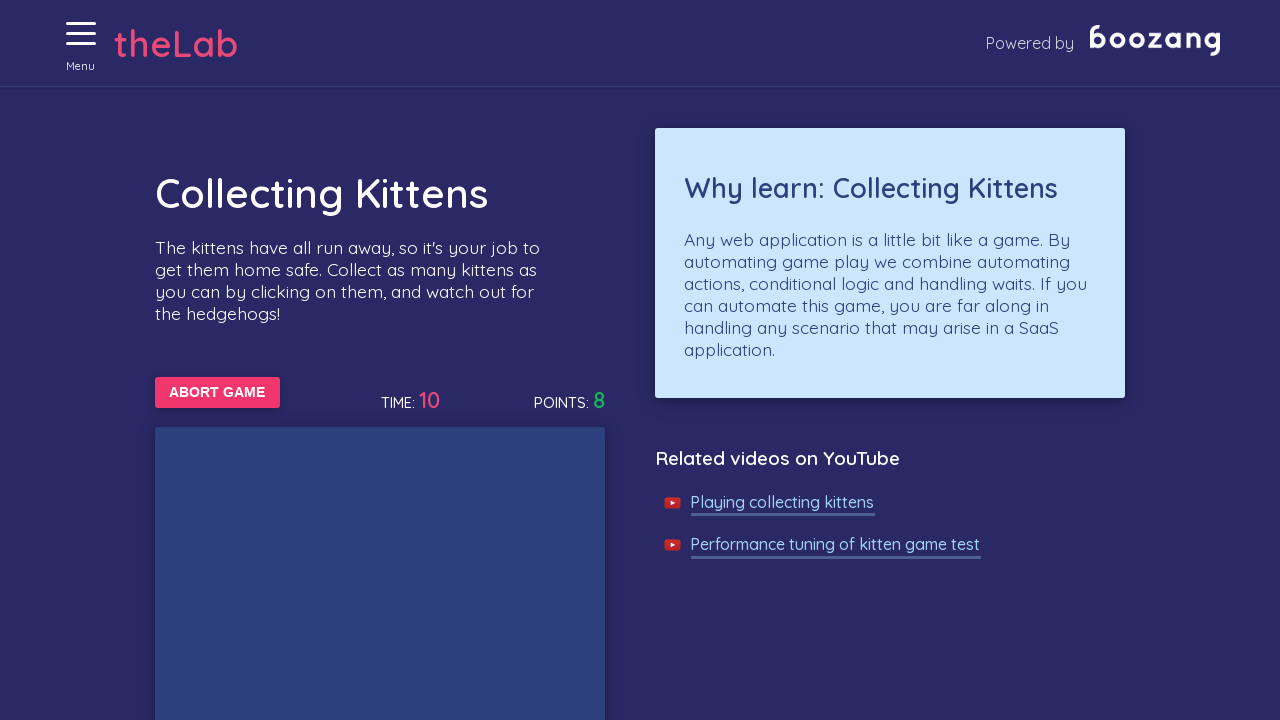

Waited 50ms for game to progress
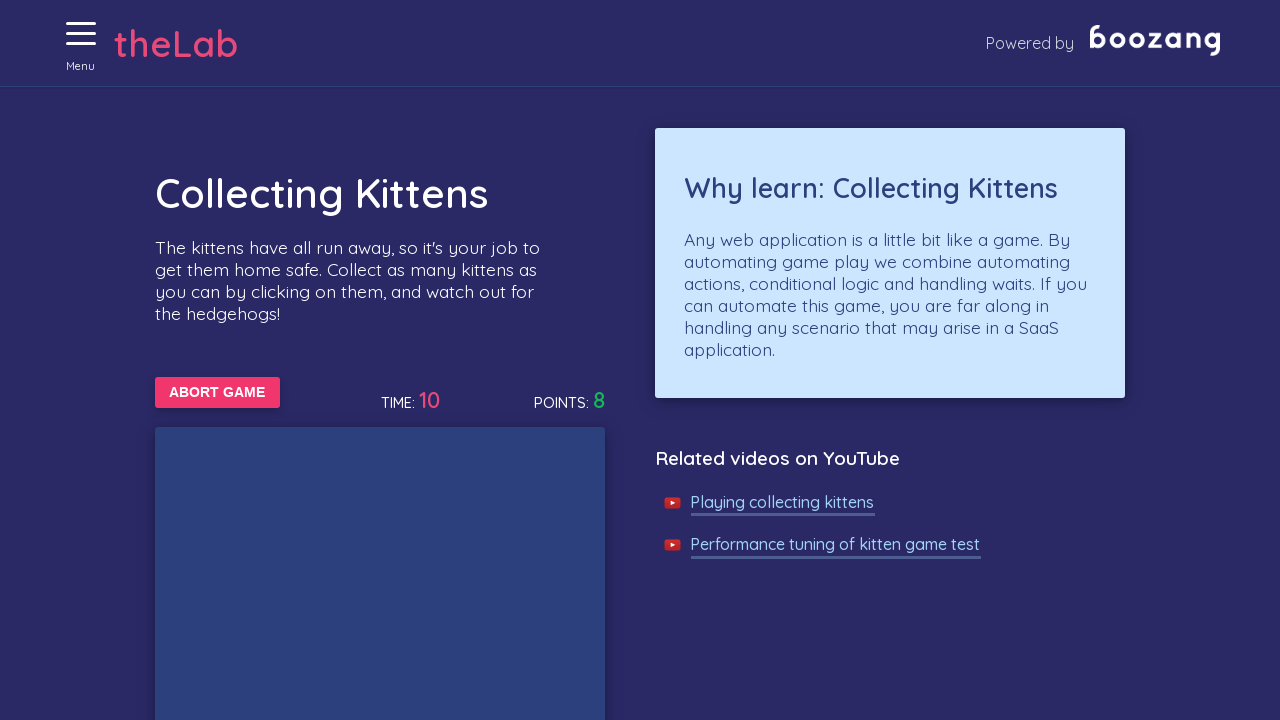

Waited 50ms for game to progress
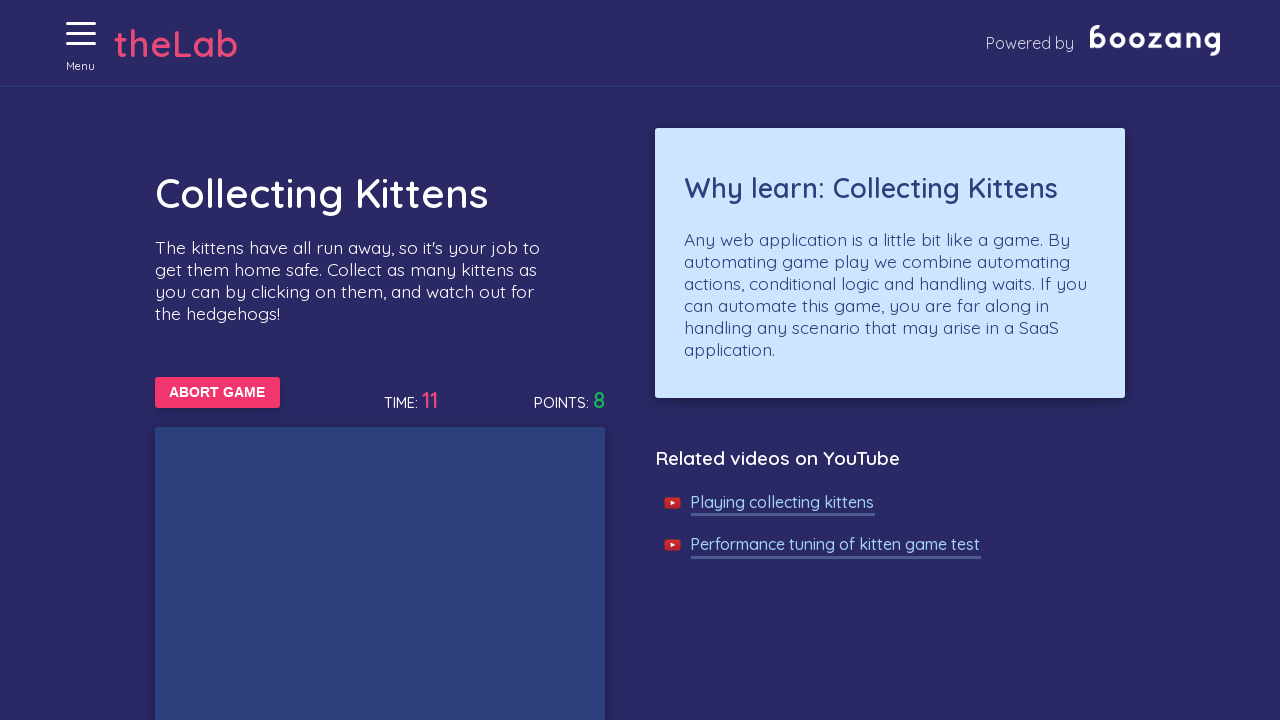

Waited 50ms for game to progress
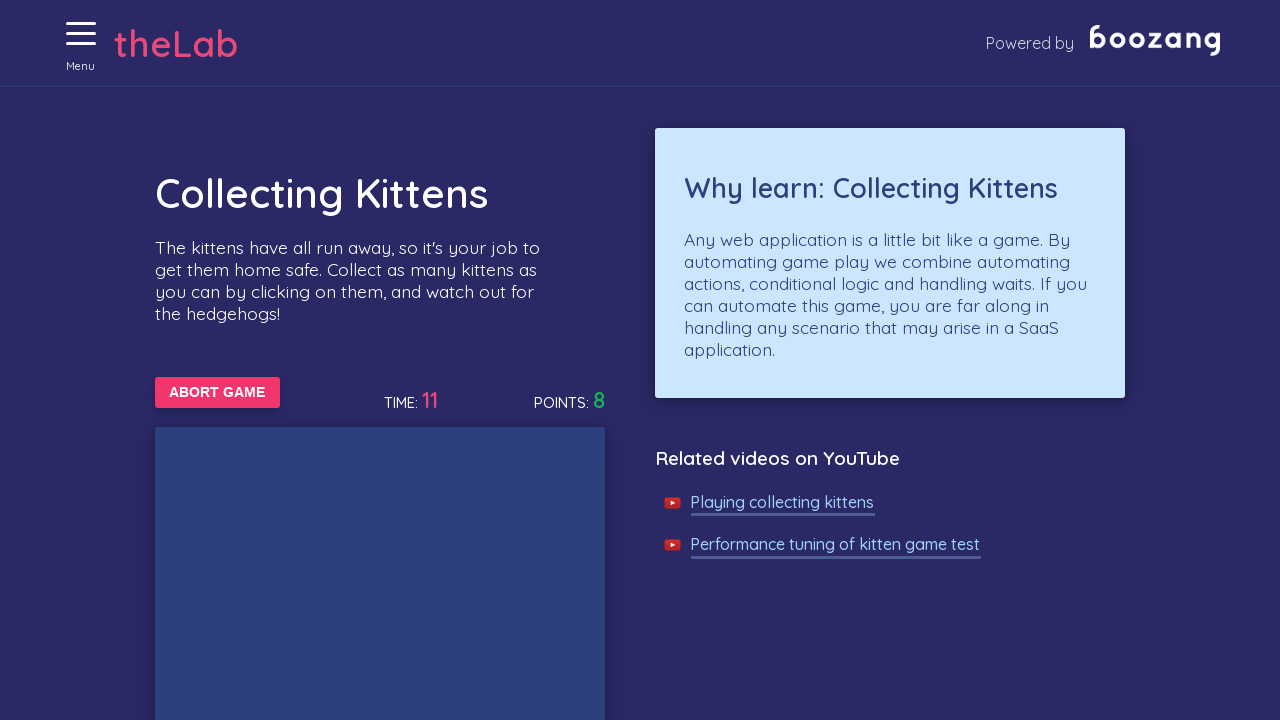

Waited 50ms for game to progress
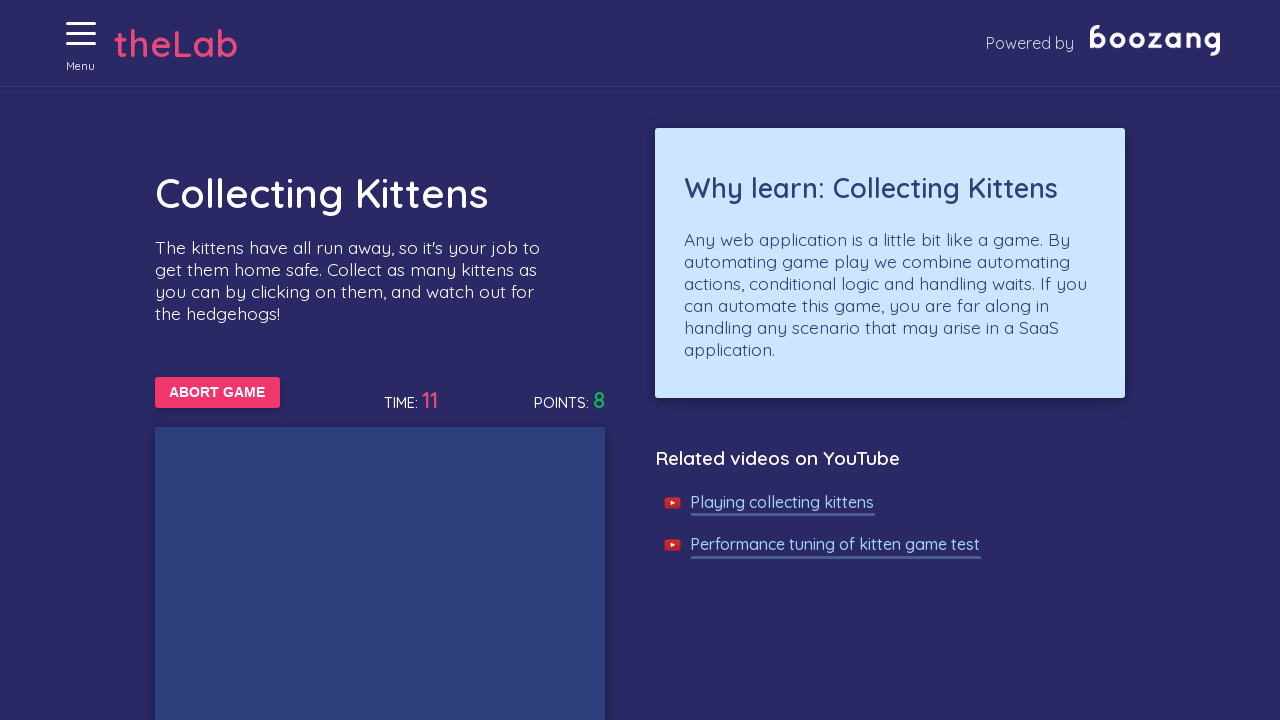

Waited 50ms for game to progress
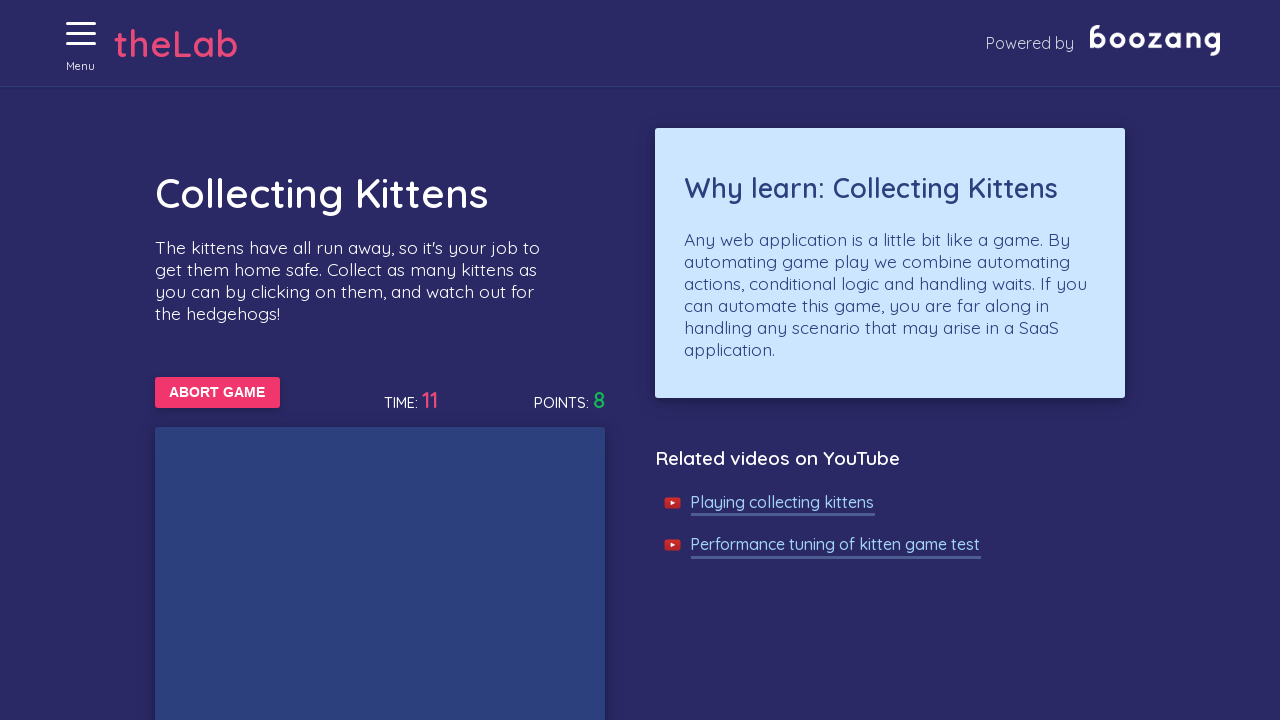

Waited 50ms for game to progress
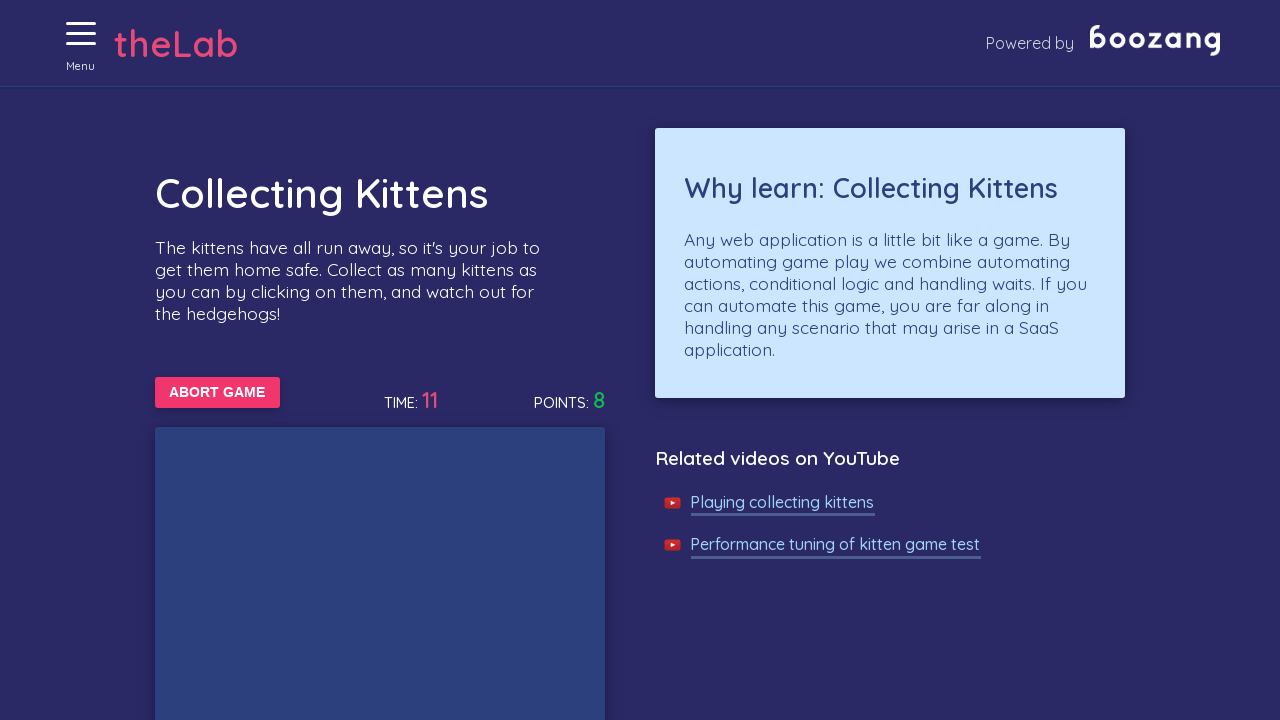

Waited 50ms for game to progress
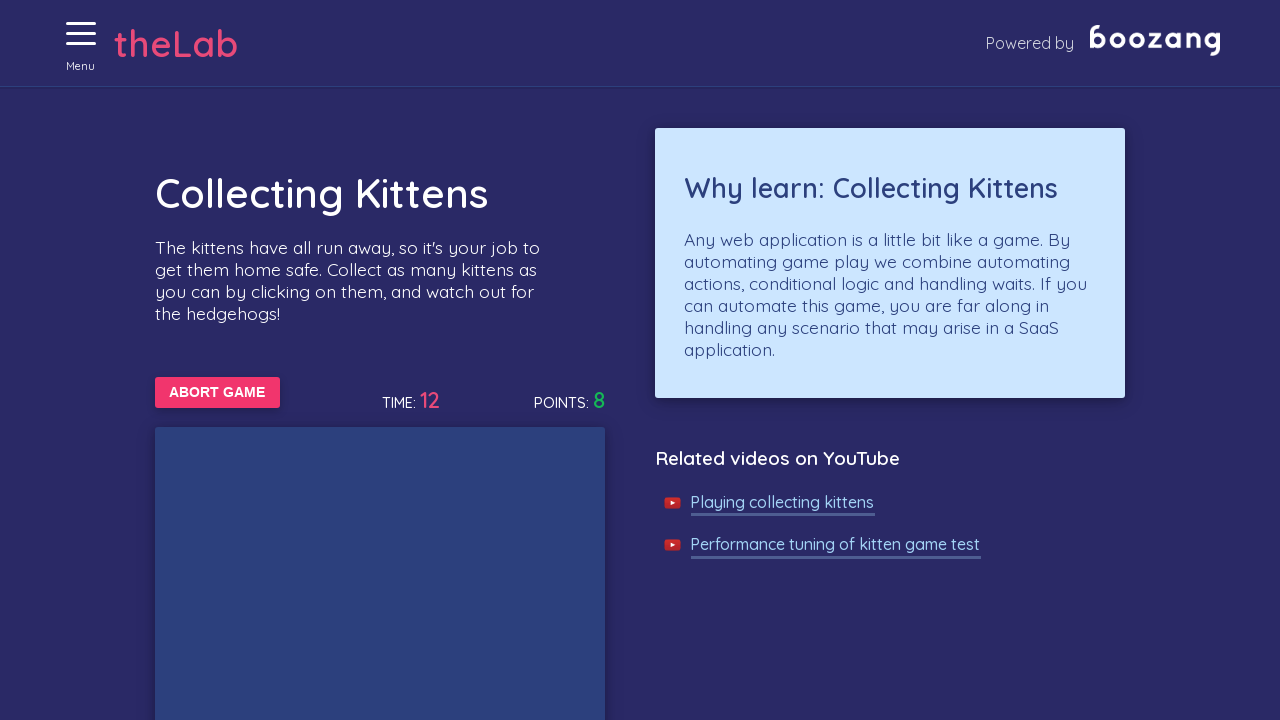

Waited 50ms for game to progress
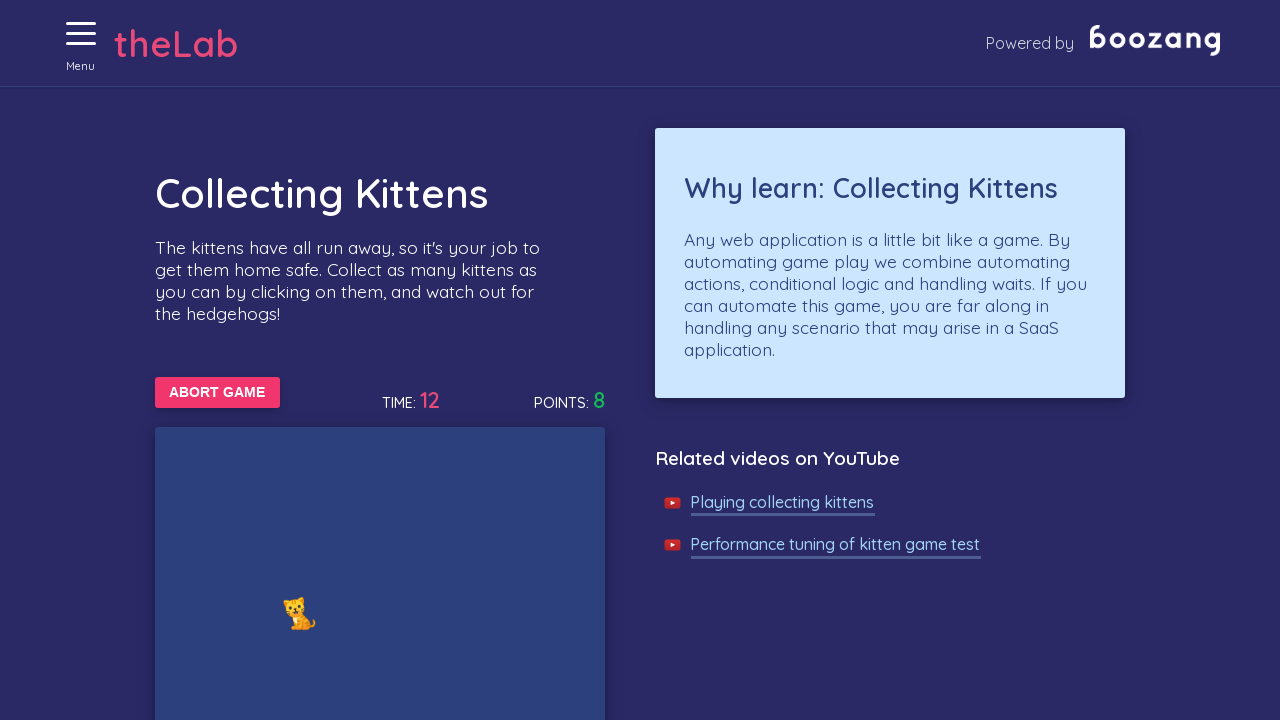

Clicked on a kitten at (300, 613) on //img[@alt='Cat']
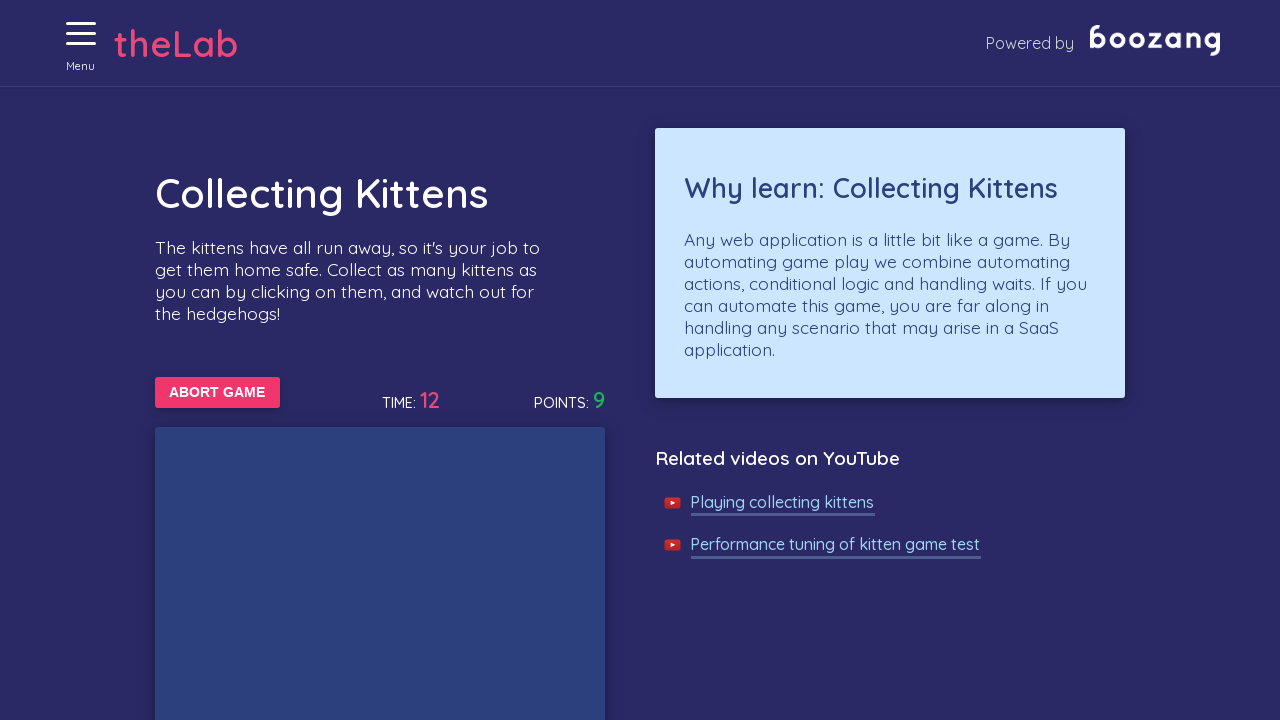

Waited 50ms for game to progress
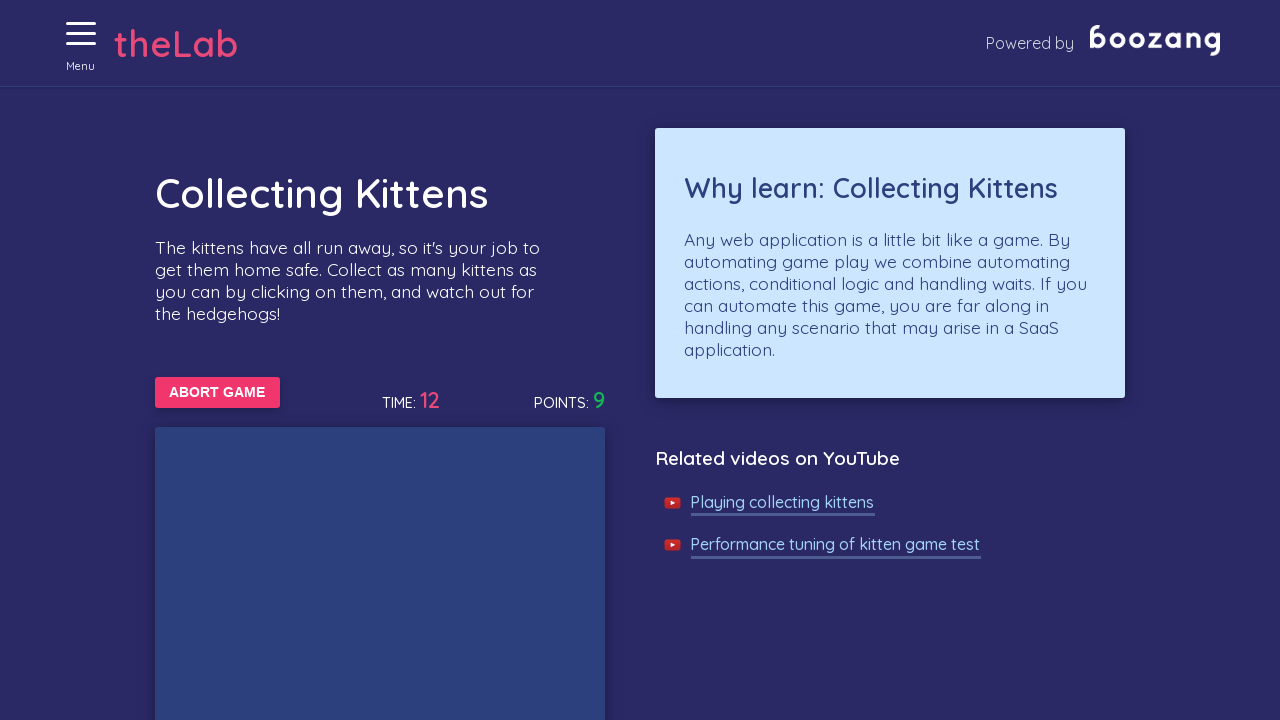

Waited 50ms for game to progress
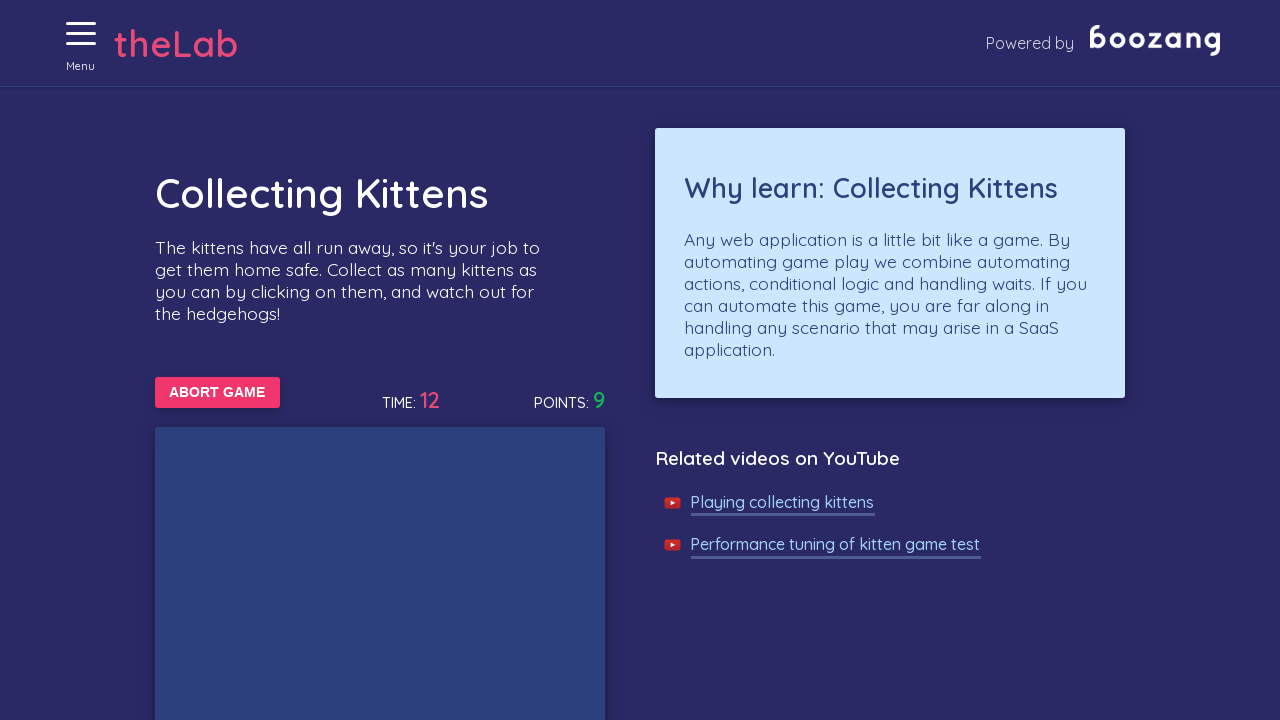

Waited 50ms for game to progress
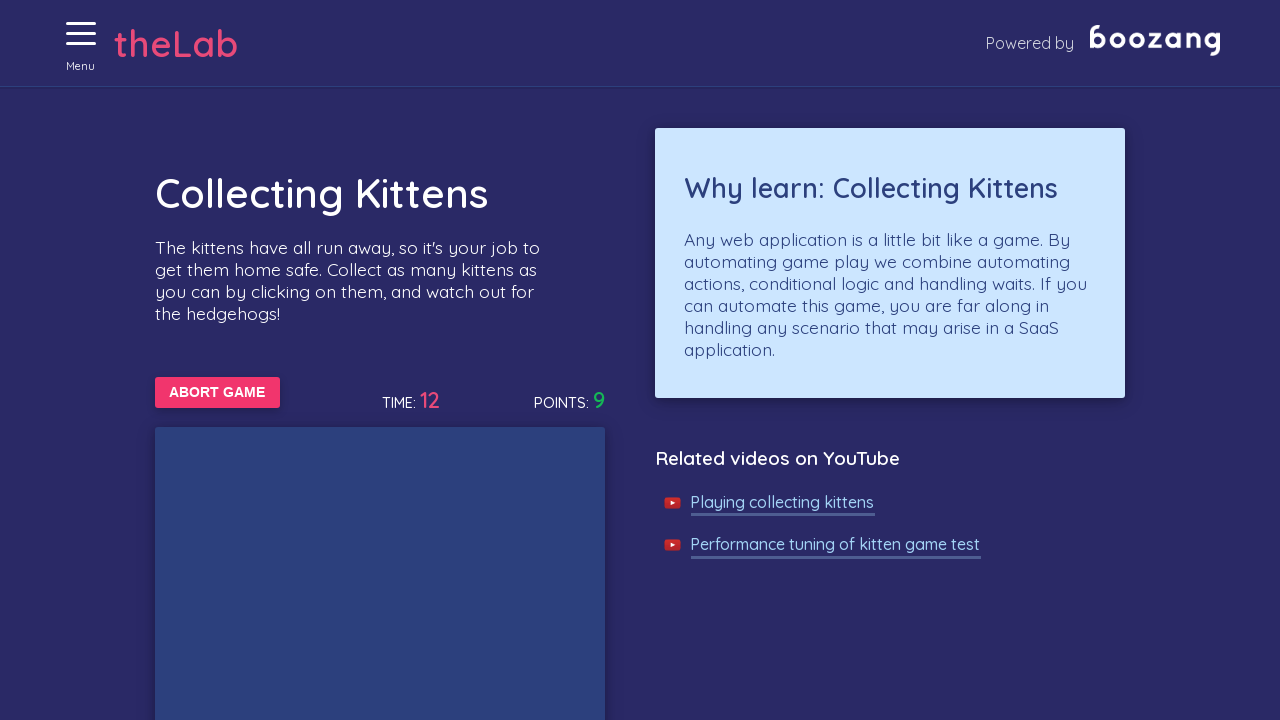

Waited 50ms for game to progress
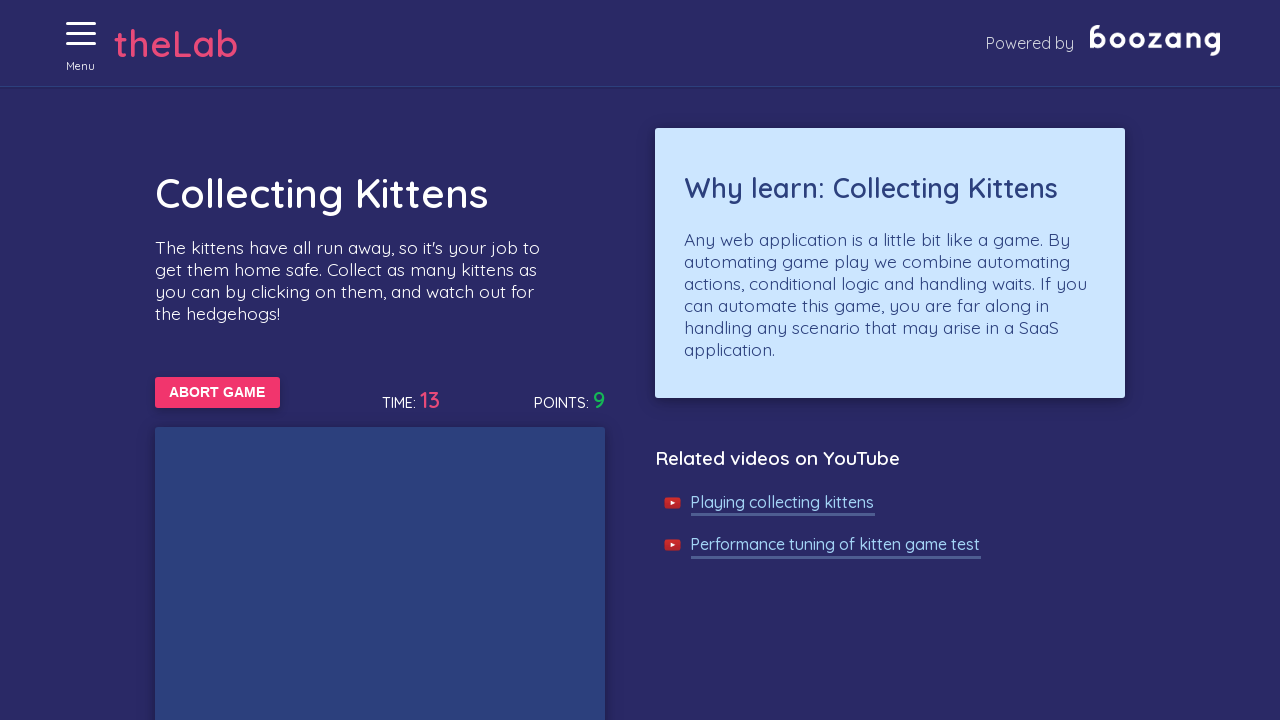

Waited 50ms for game to progress
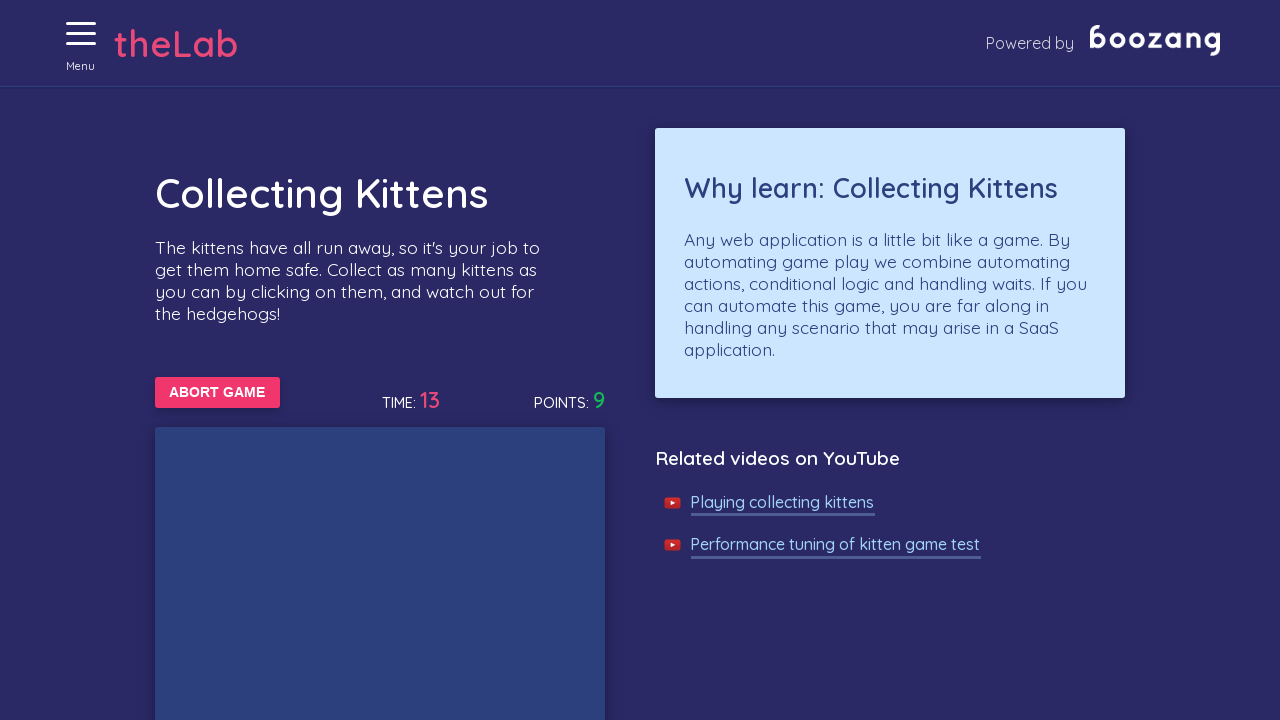

Clicked on a kitten at (428, 514) on //img[@alt='Cat']
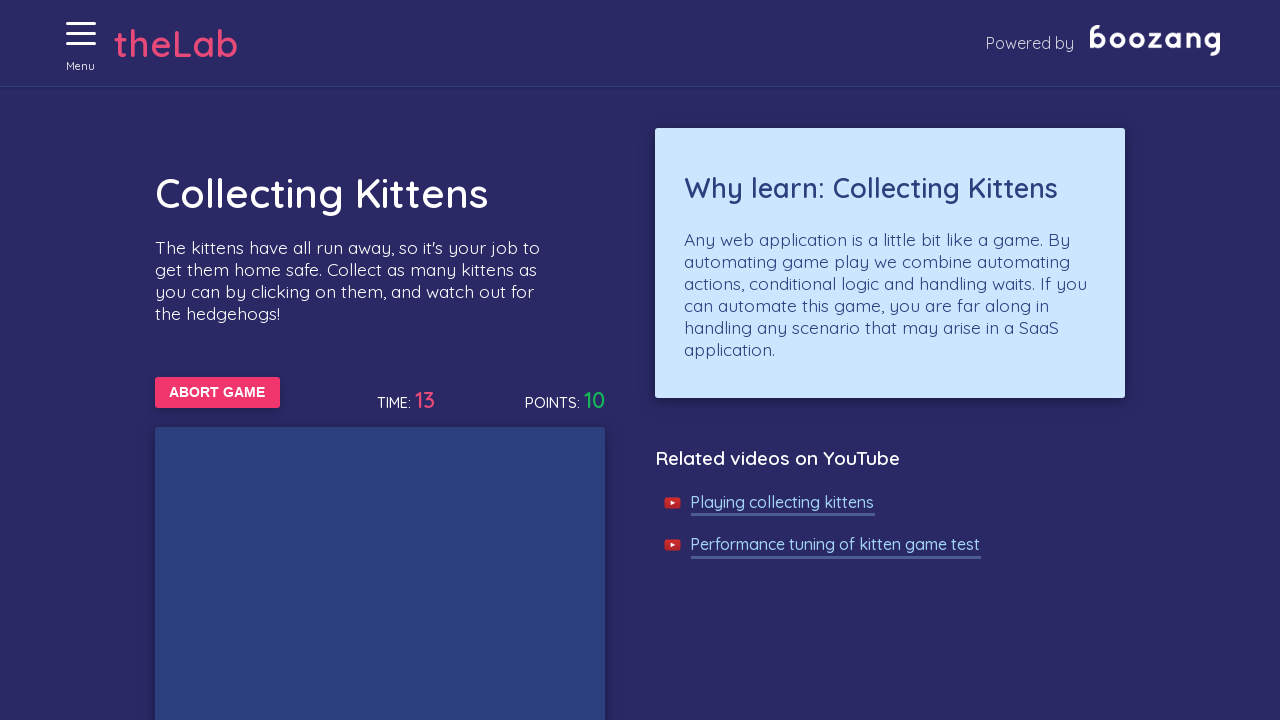

Waited 50ms for game to progress
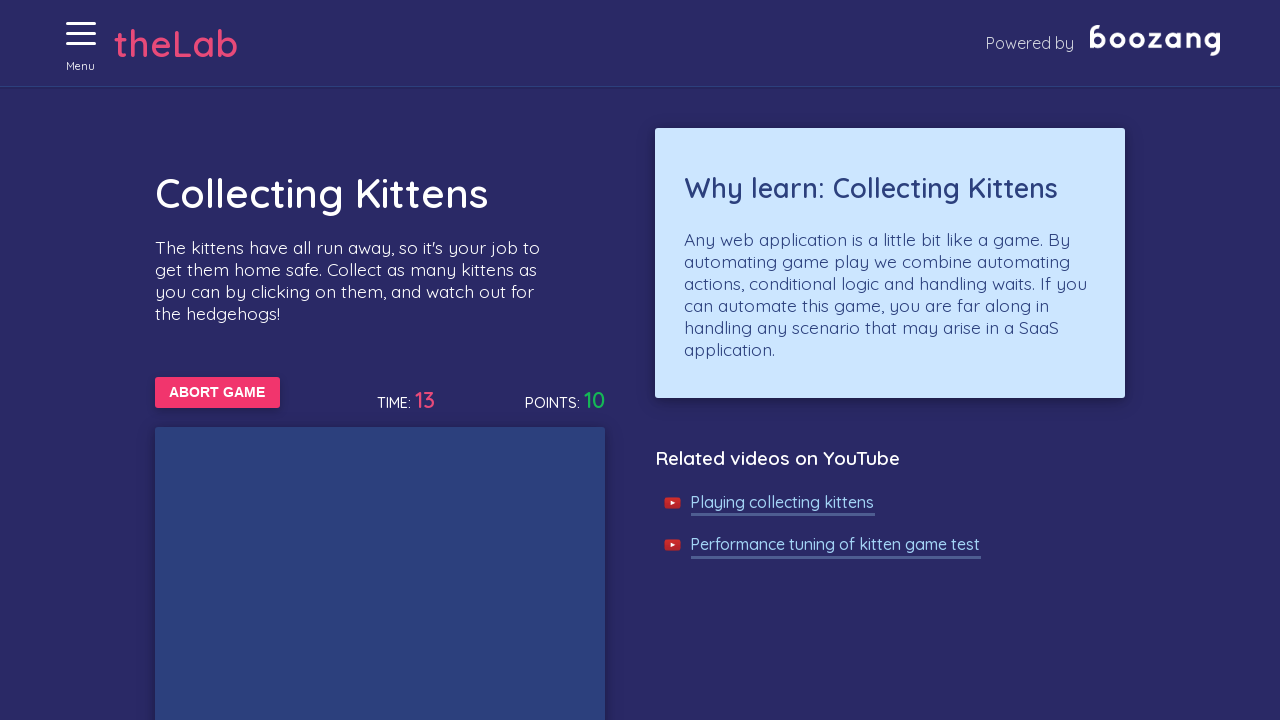

Waited 50ms for game to progress
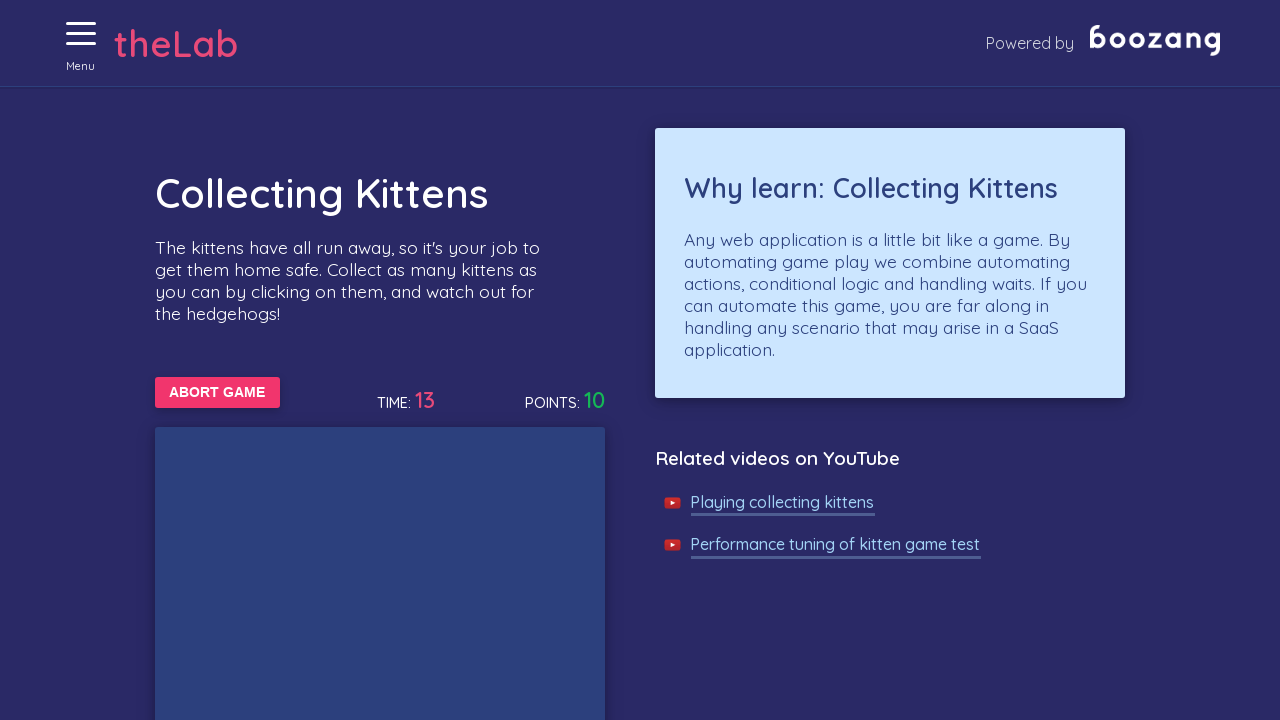

Waited 50ms for game to progress
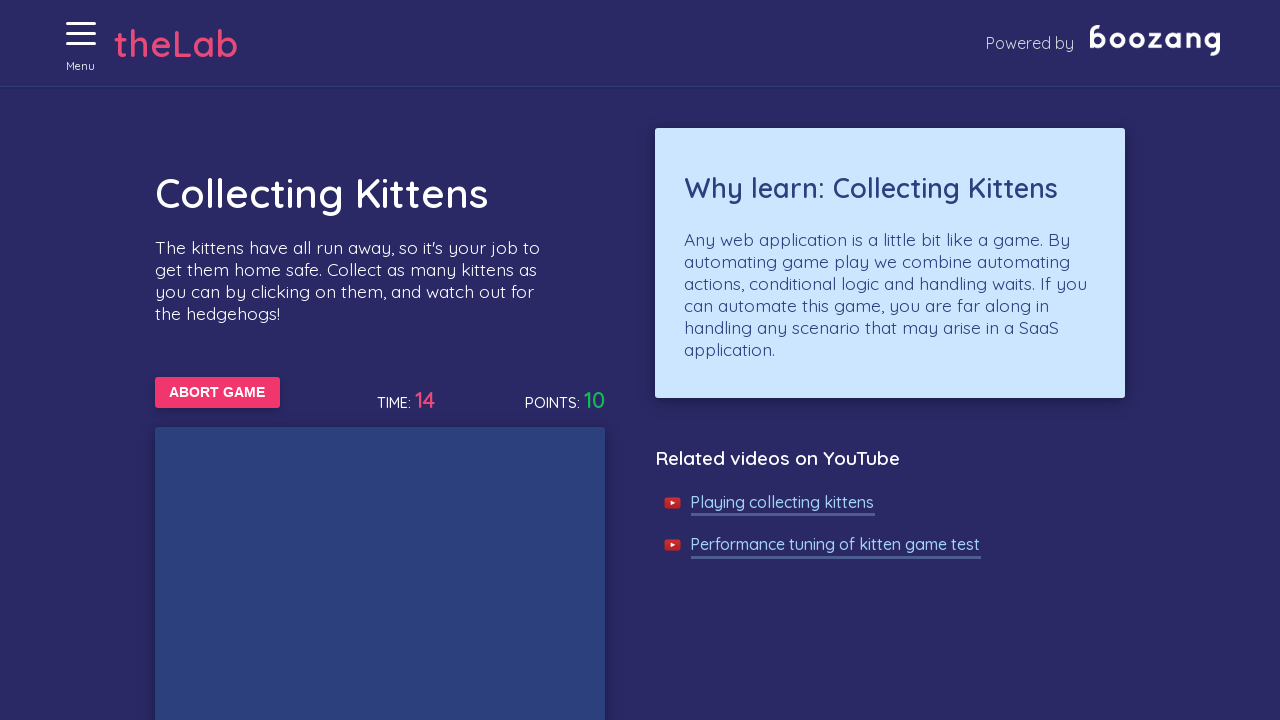

Waited 50ms for game to progress
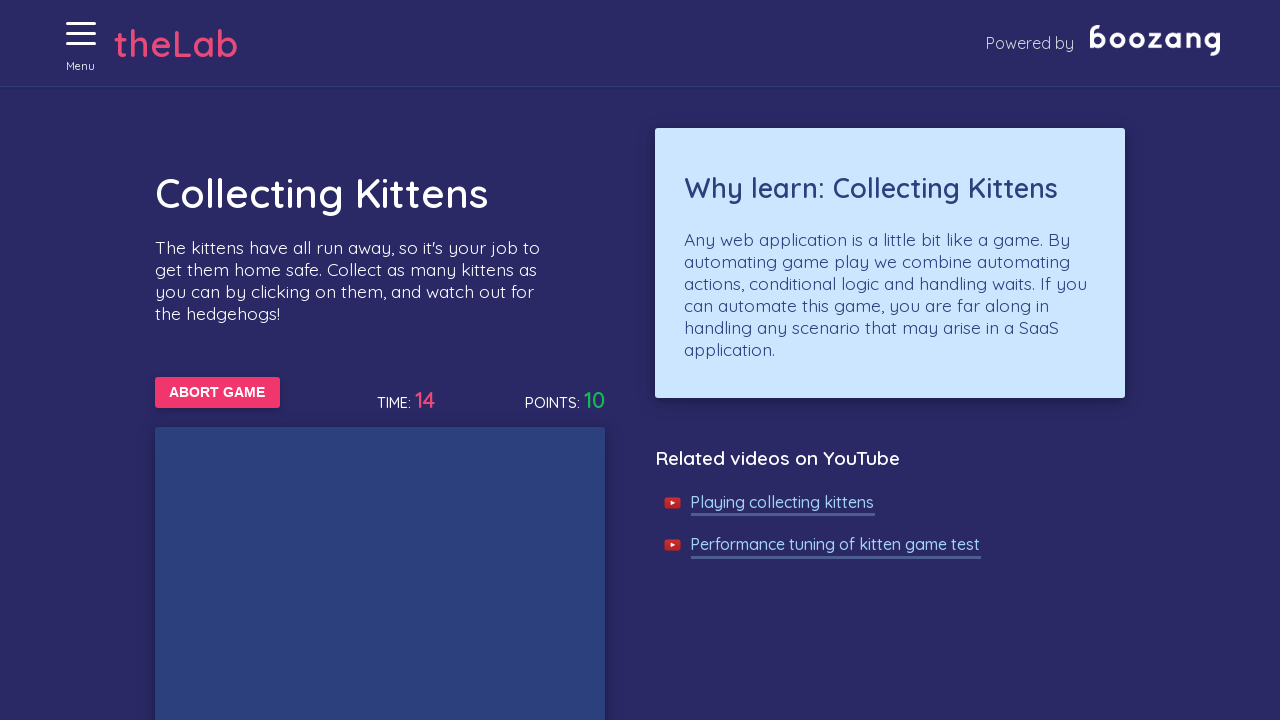

Clicked on a kitten at (432, 643) on //img[@alt='Cat']
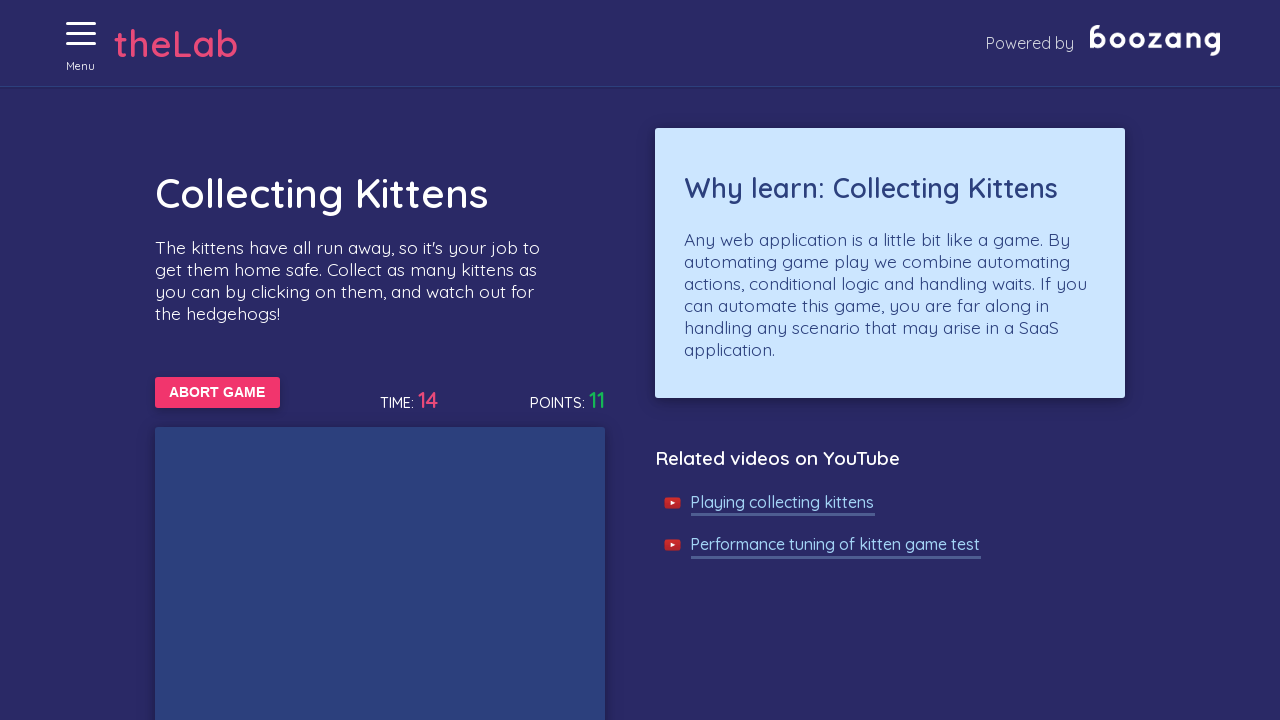

Waited 50ms for game to progress
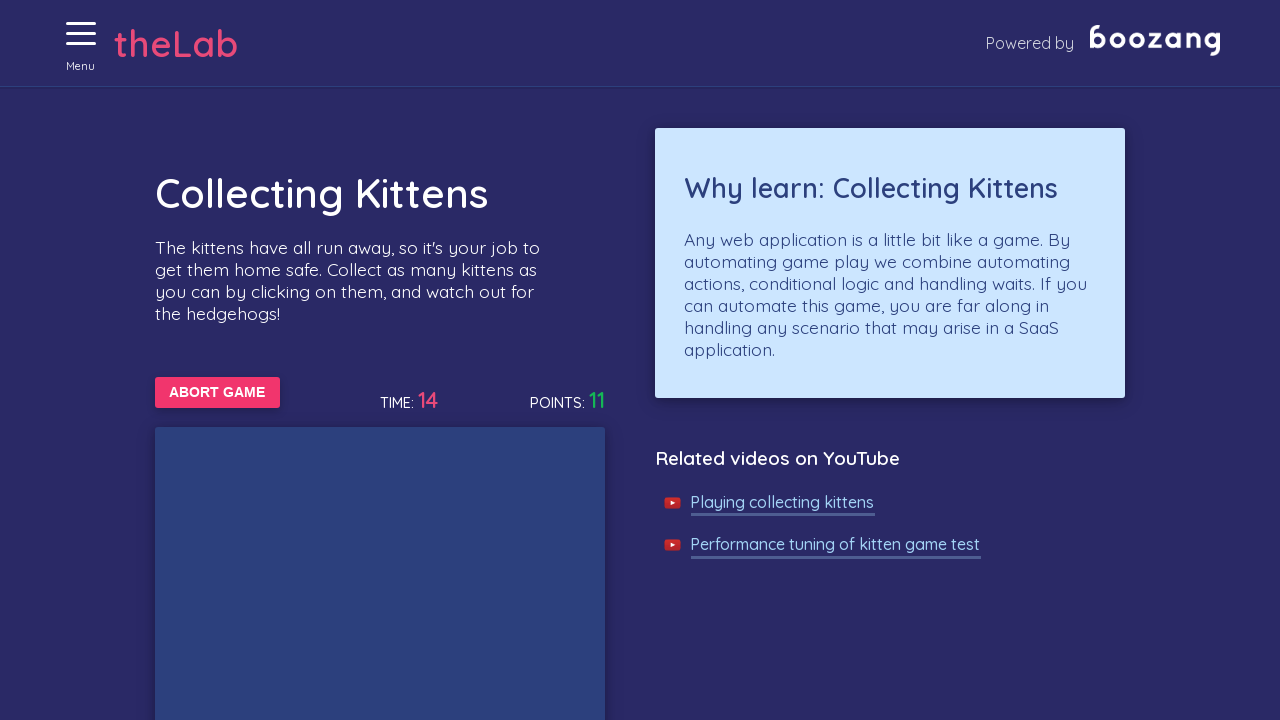

Waited 50ms for game to progress
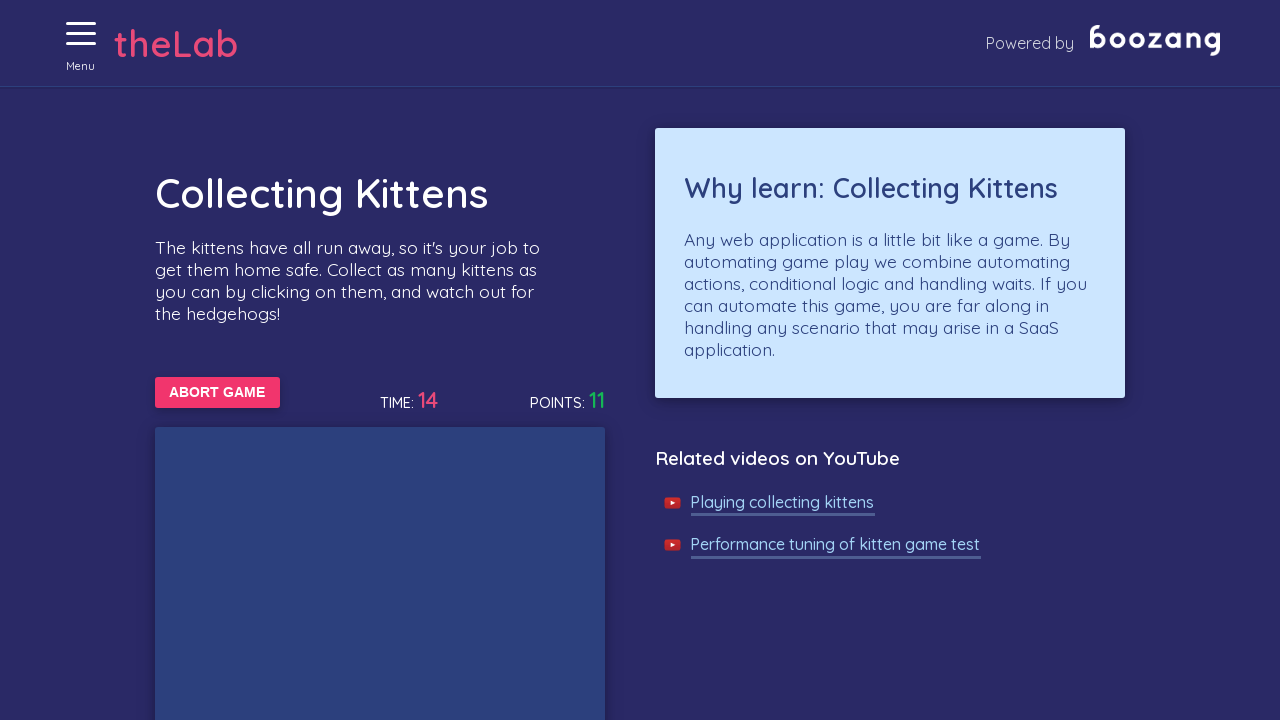

Waited 50ms for game to progress
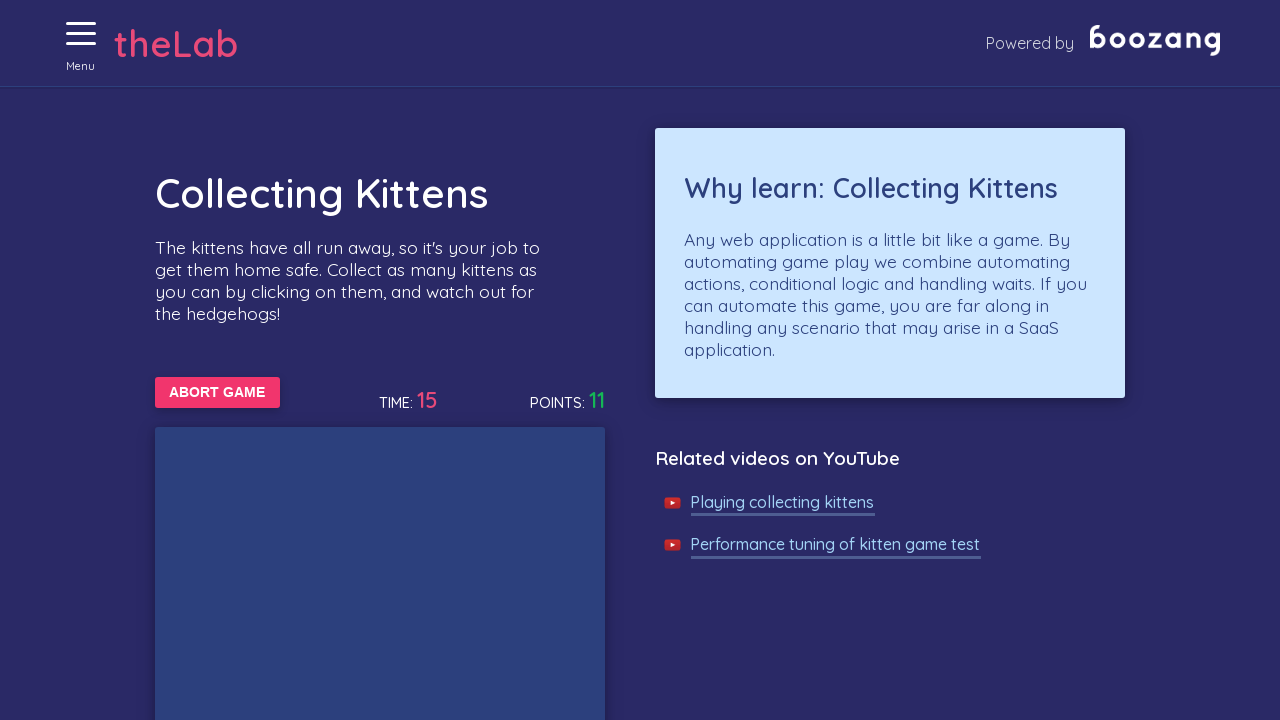

Waited 50ms for game to progress
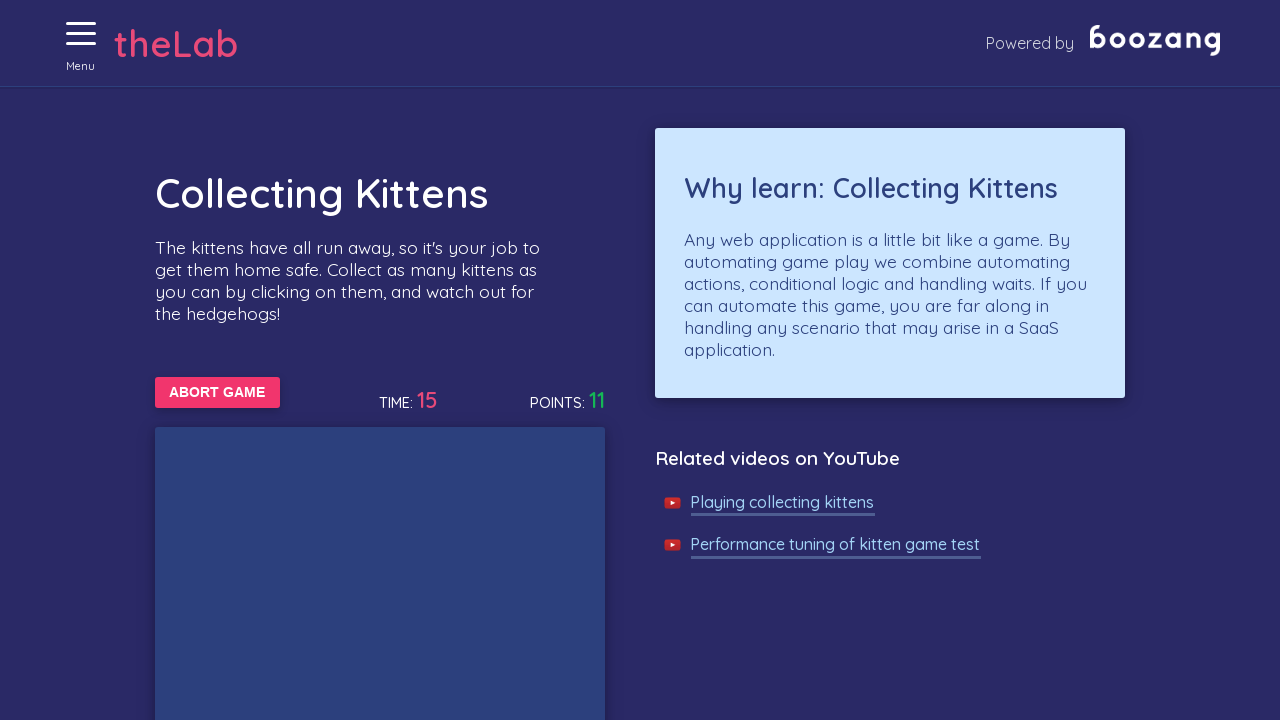

Waited 50ms for game to progress
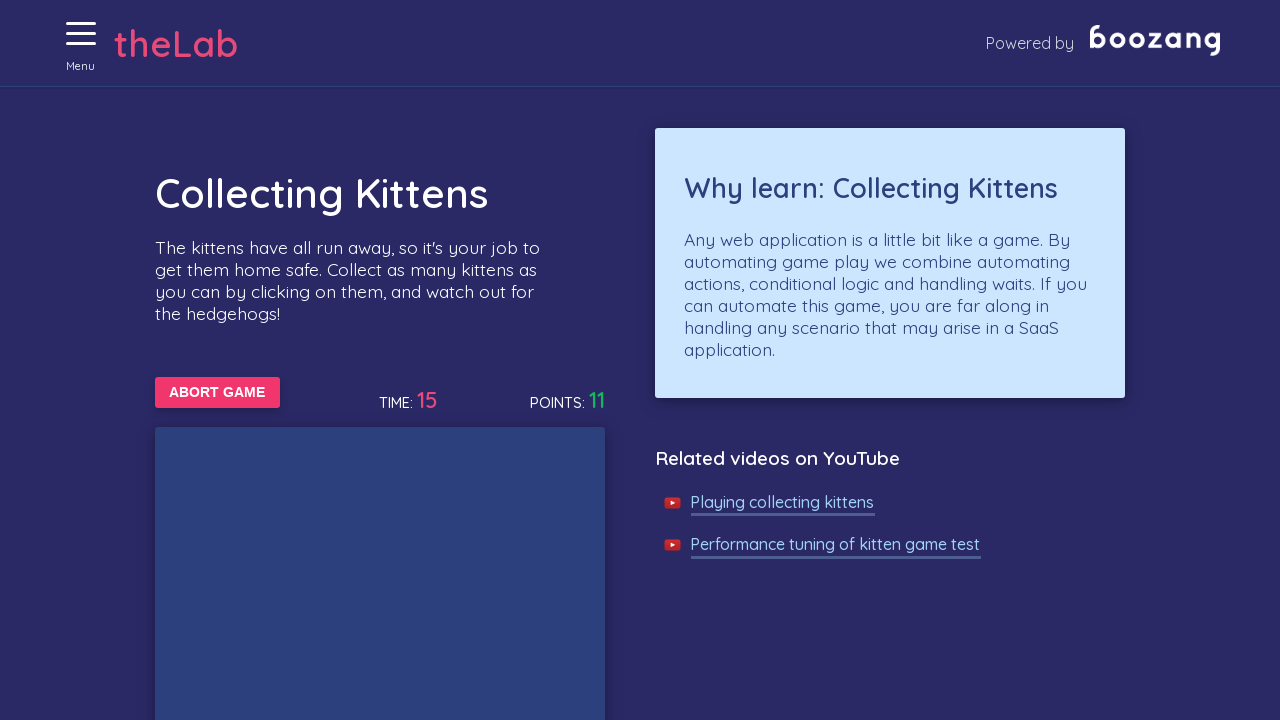

Clicked on a kitten at (366, 360) on //img[@alt='Cat']
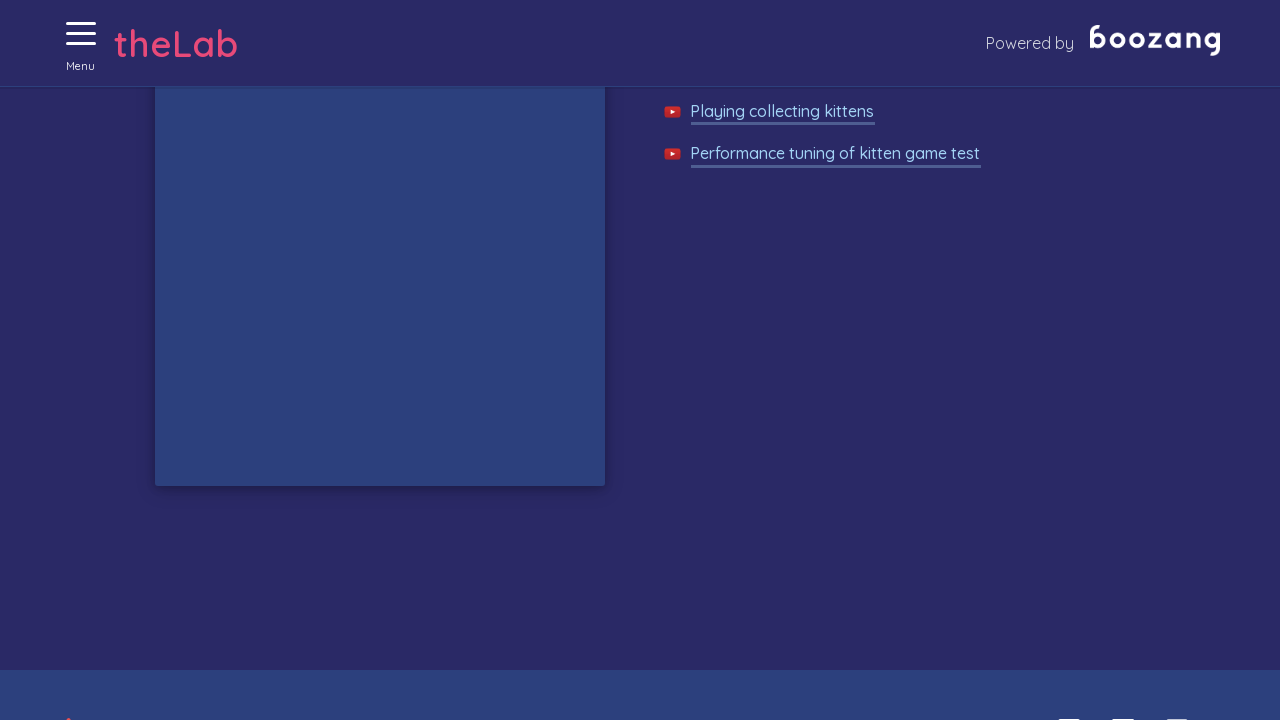

Waited 50ms for game to progress
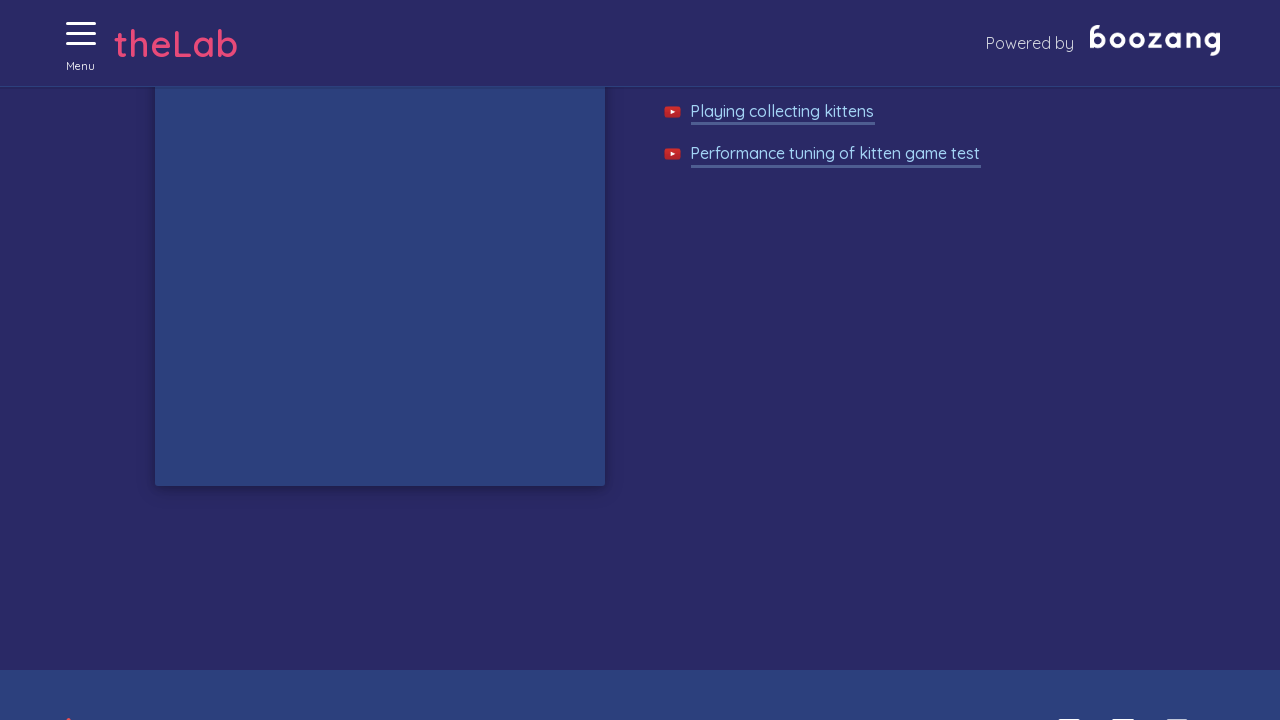

Waited 50ms for game to progress
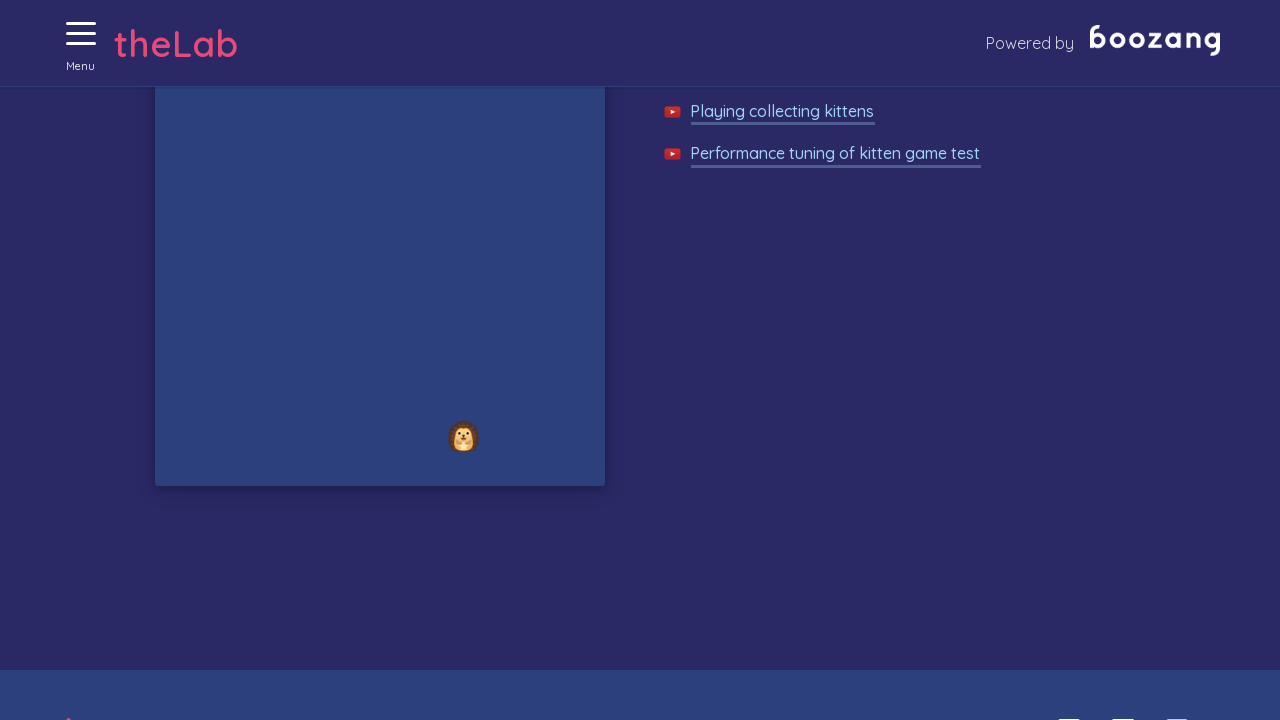

Waited 50ms for game to progress
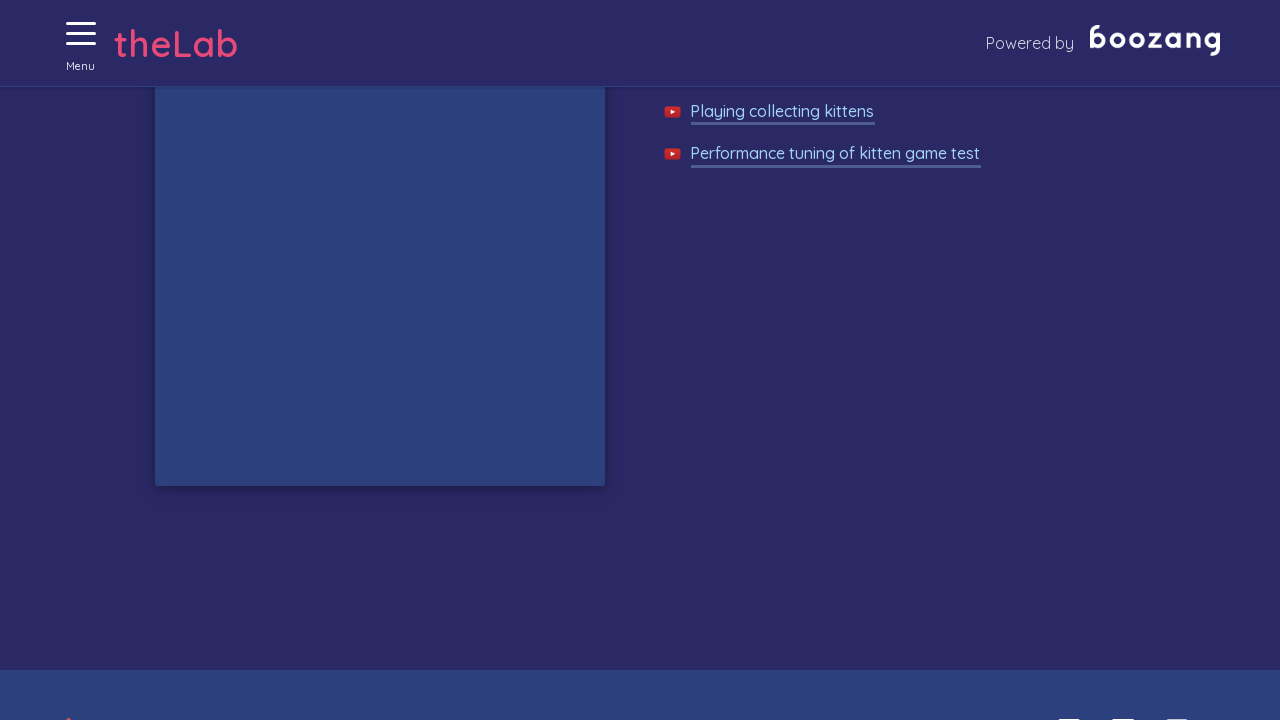

Waited 50ms for game to progress
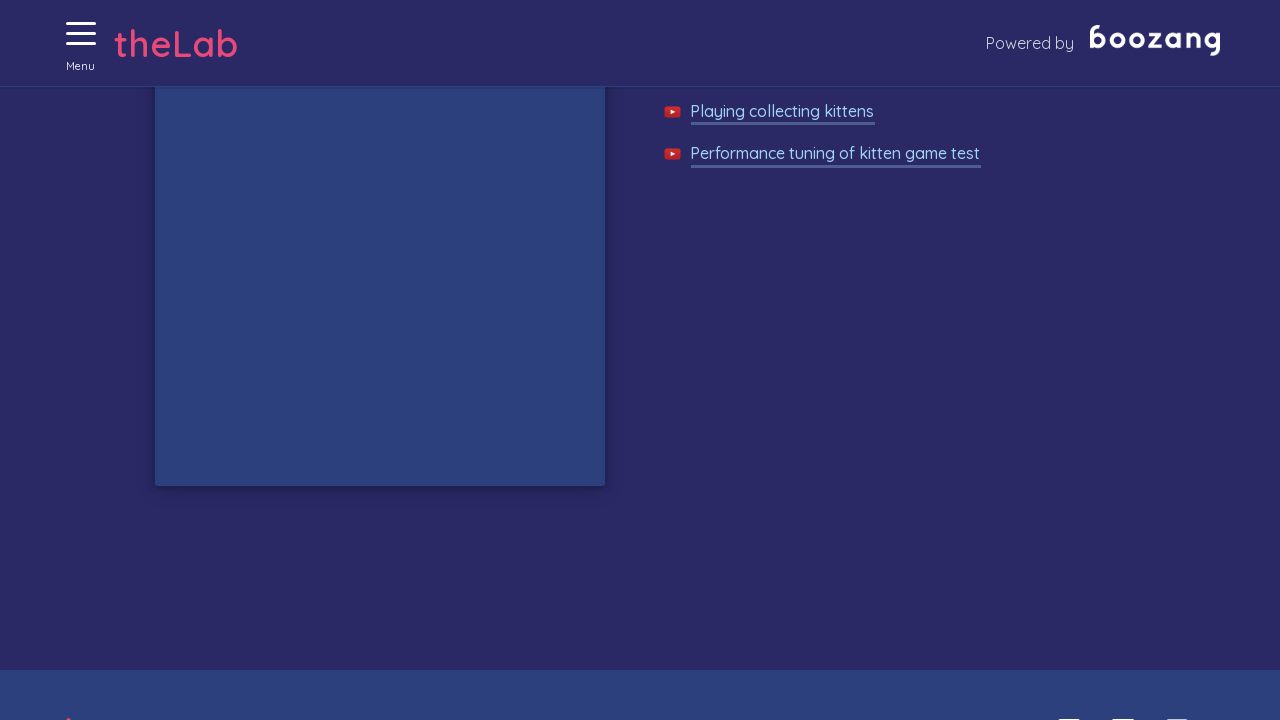

Waited 50ms for game to progress
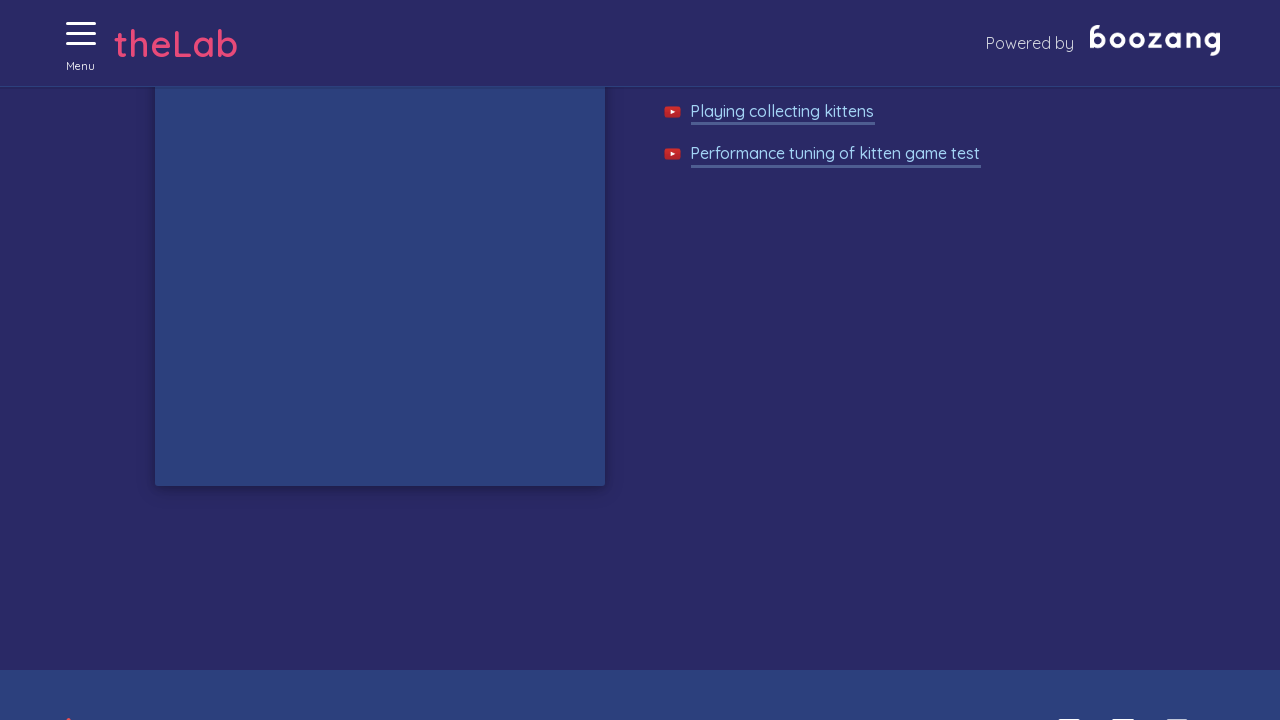

Waited 50ms for game to progress
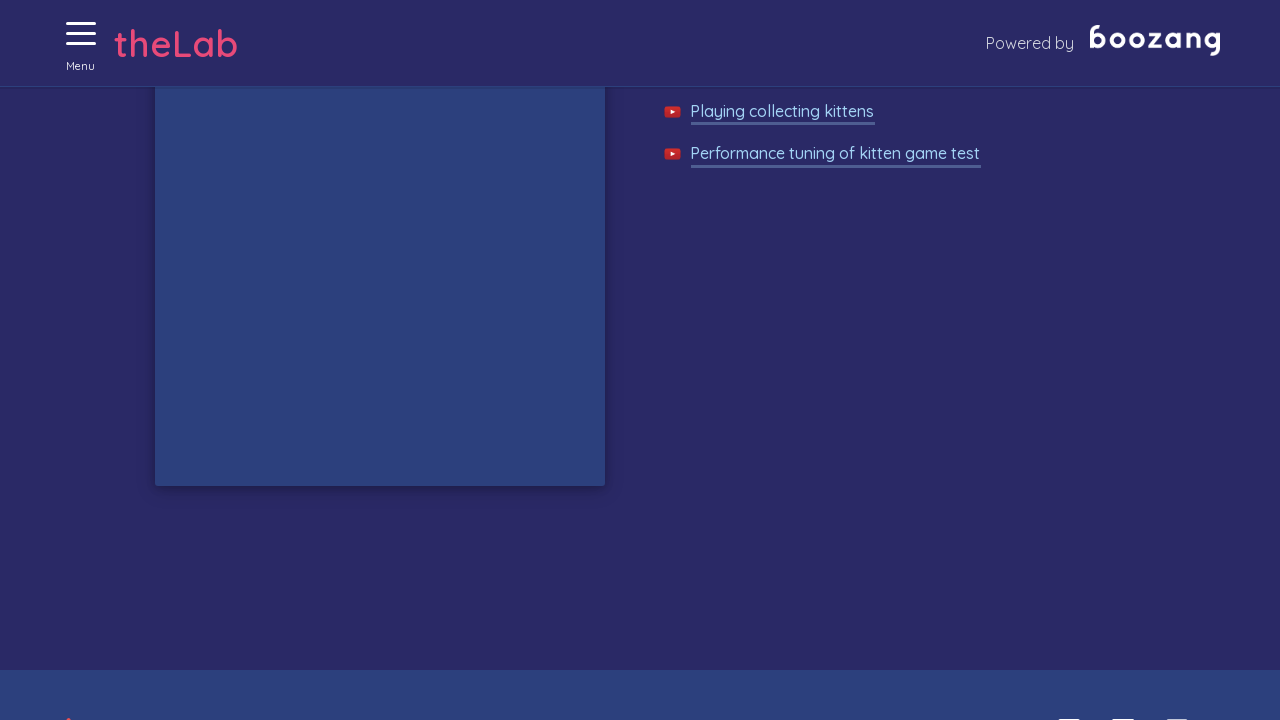

Clicked on a kitten at (286, 307) on //img[@alt='Cat']
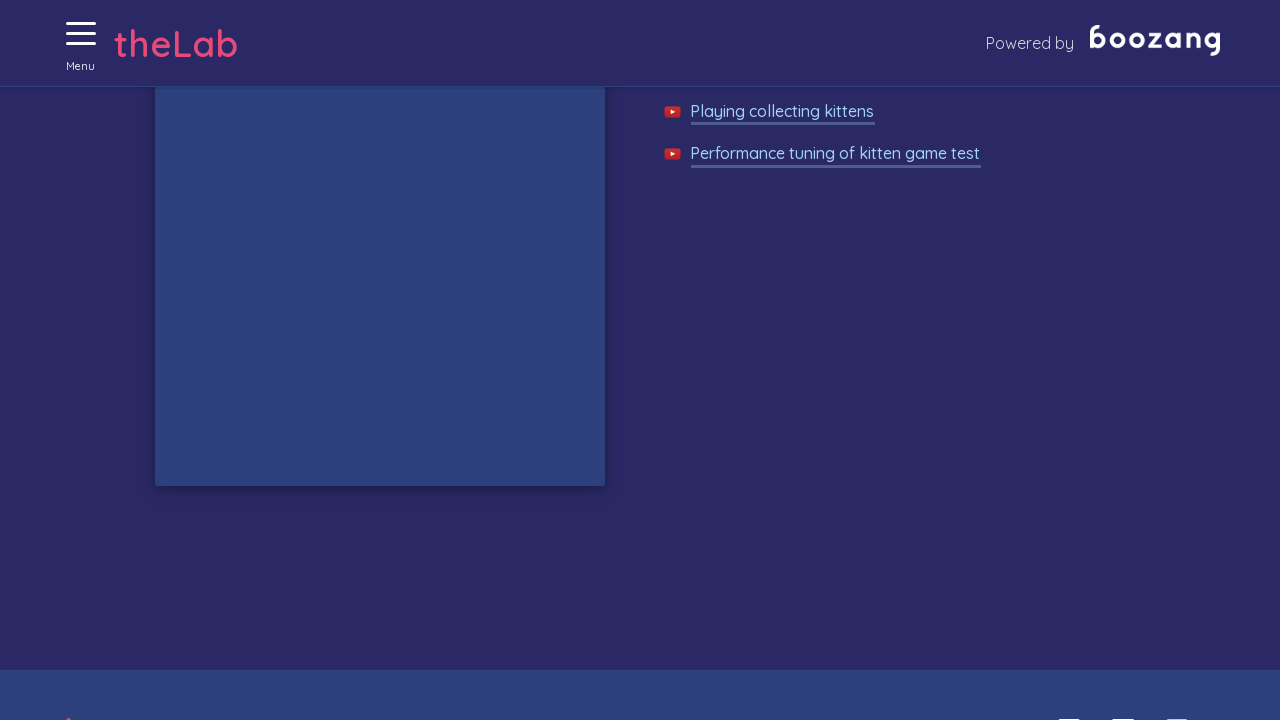

Waited 50ms for game to progress
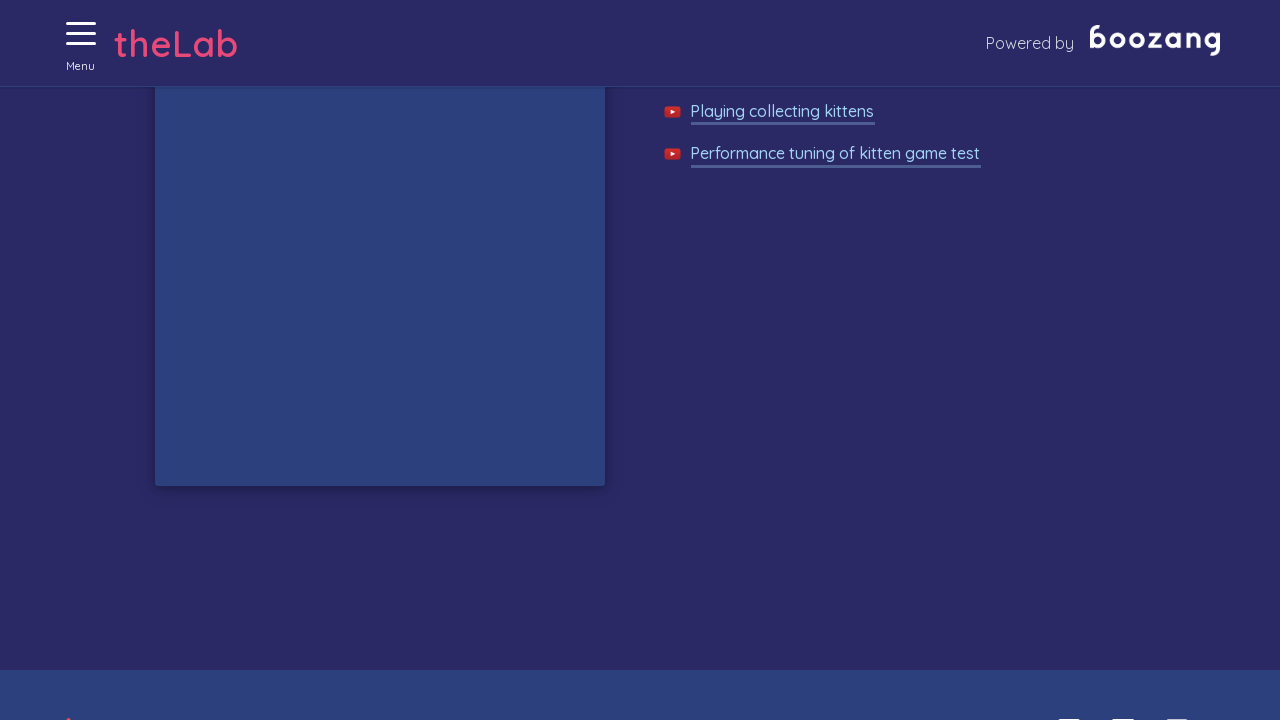

Waited 50ms for game to progress
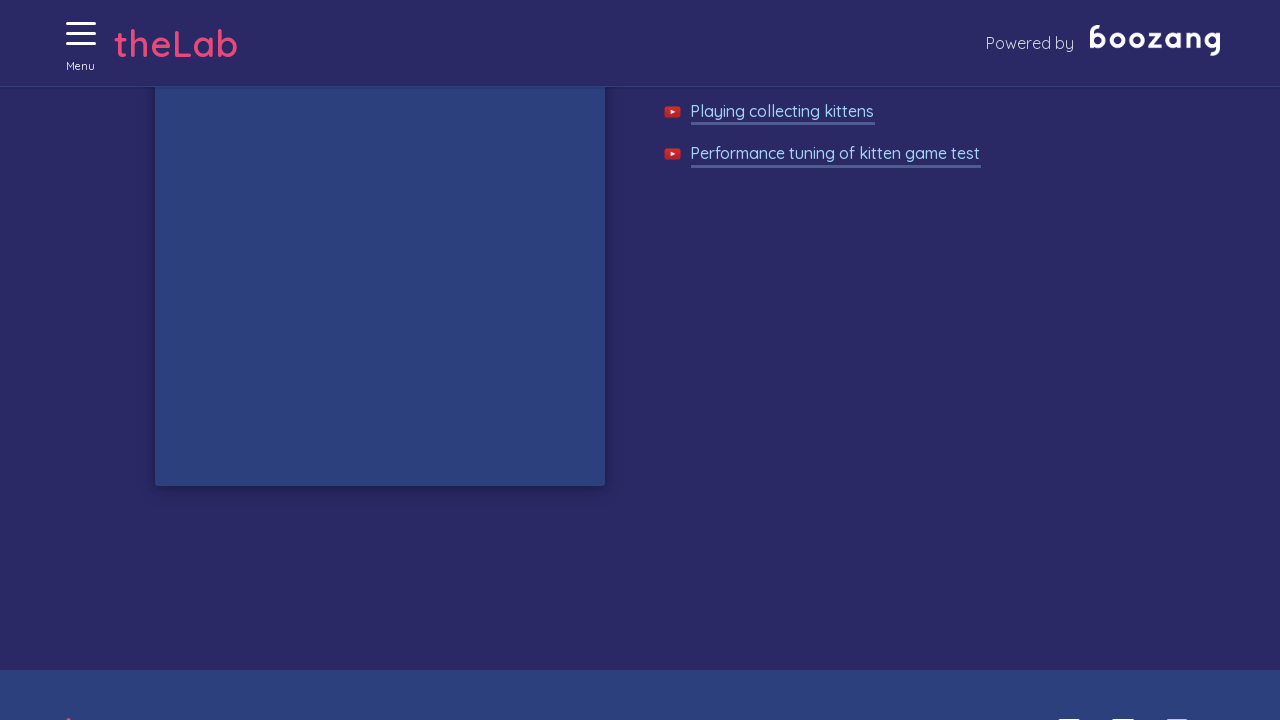

Waited 50ms for game to progress
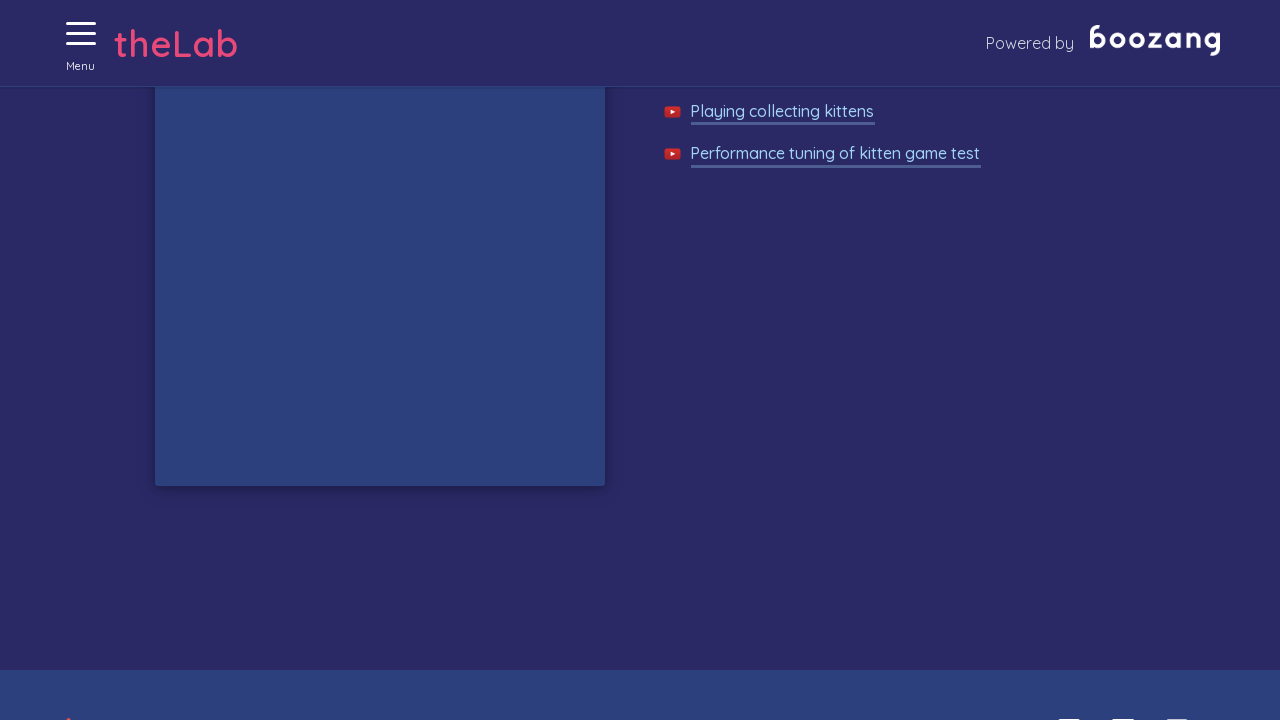

Waited 50ms for game to progress
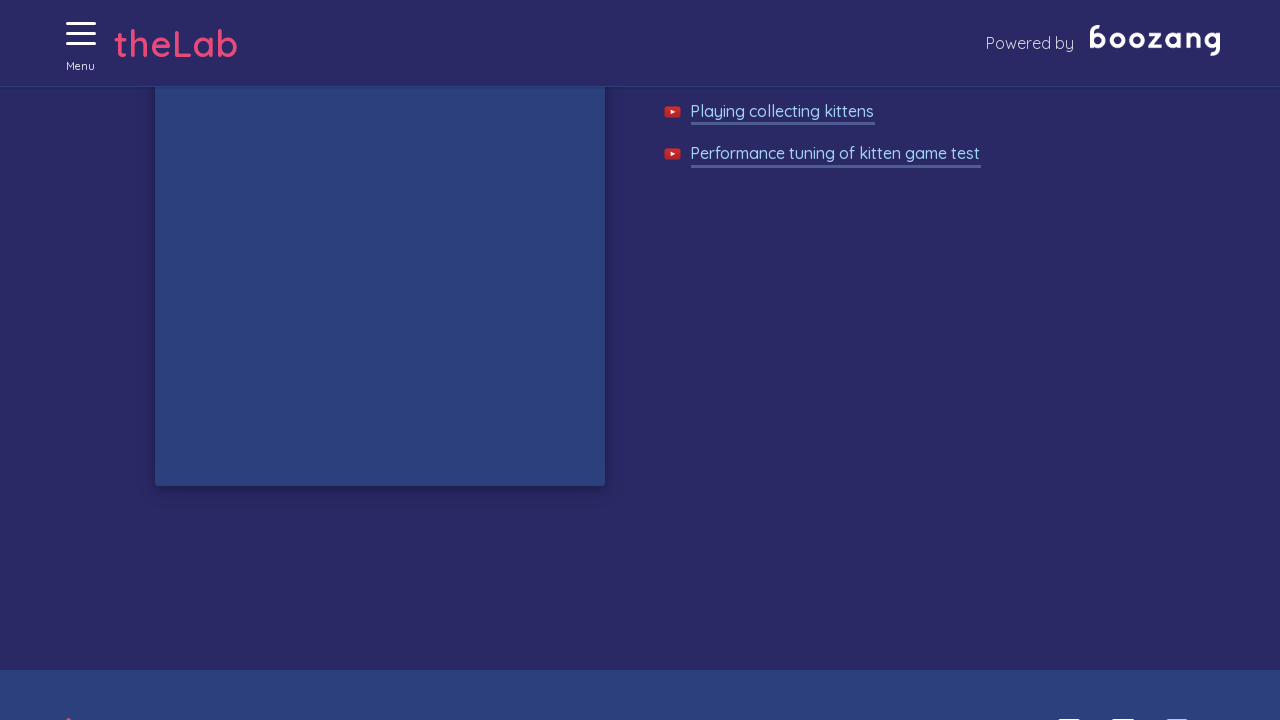

Waited 50ms for game to progress
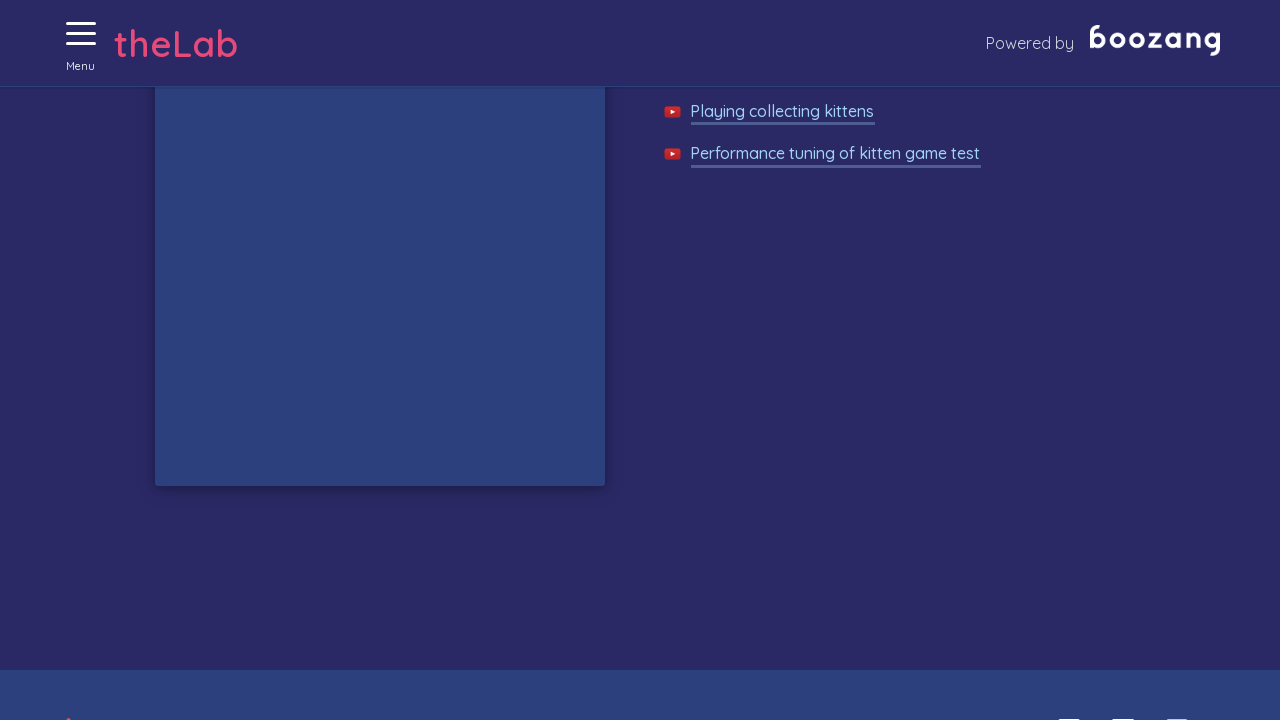

Waited 50ms for game to progress
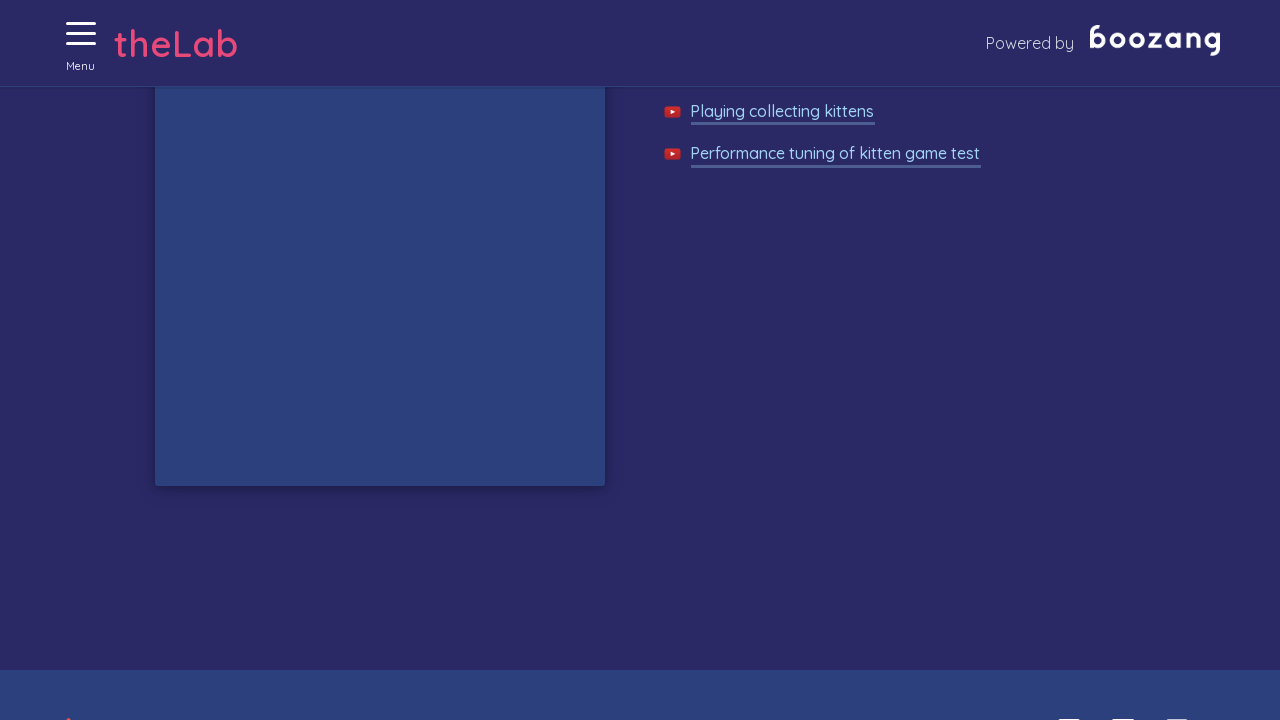

Waited 50ms for game to progress
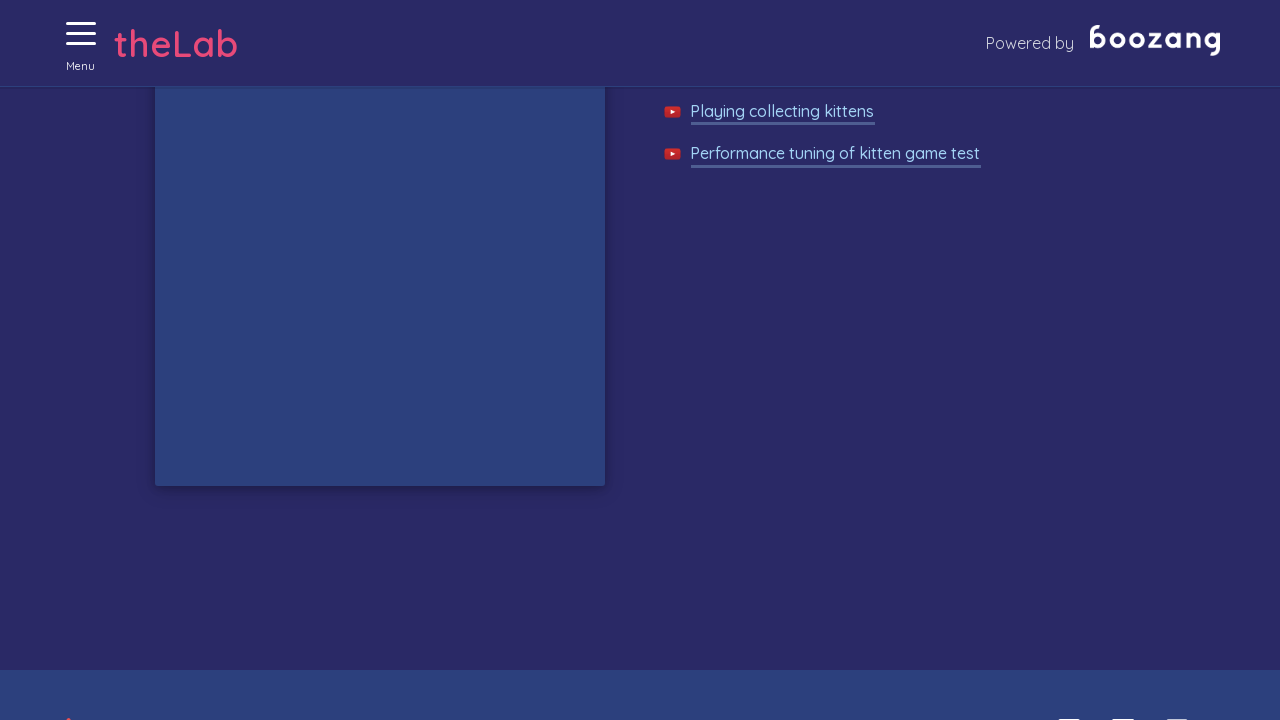

Waited 50ms for game to progress
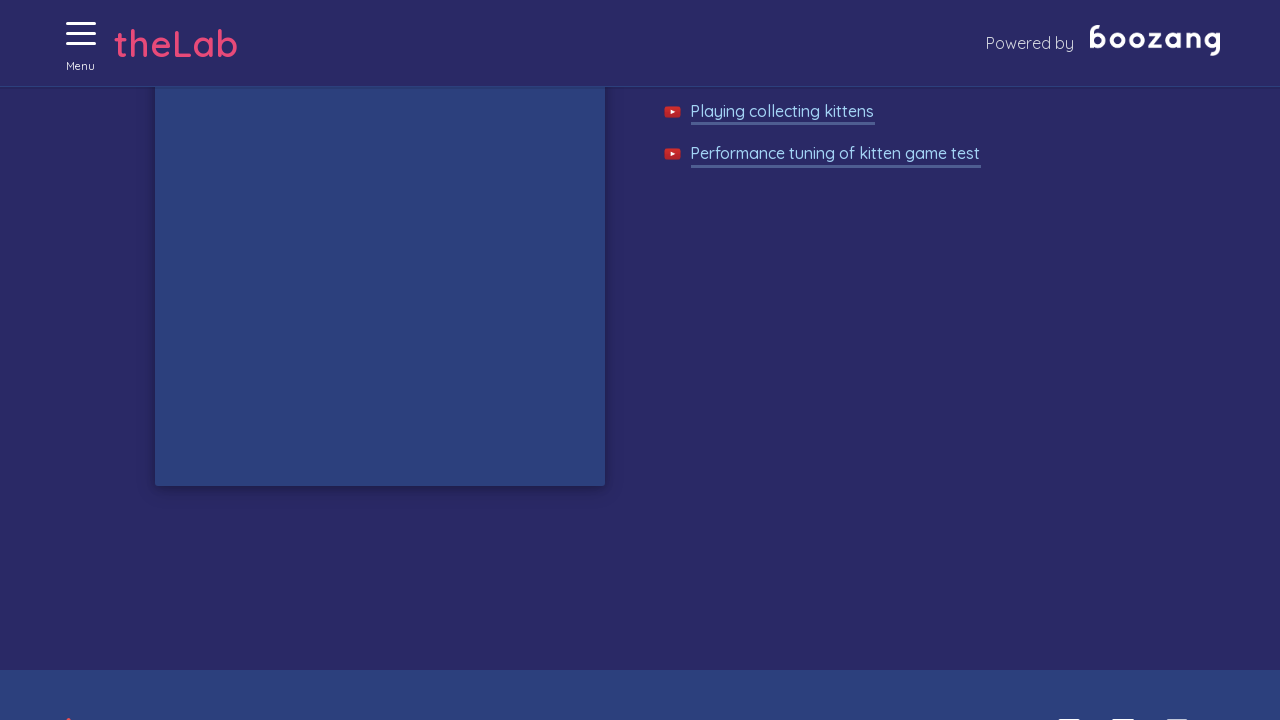

Waited 50ms for game to progress
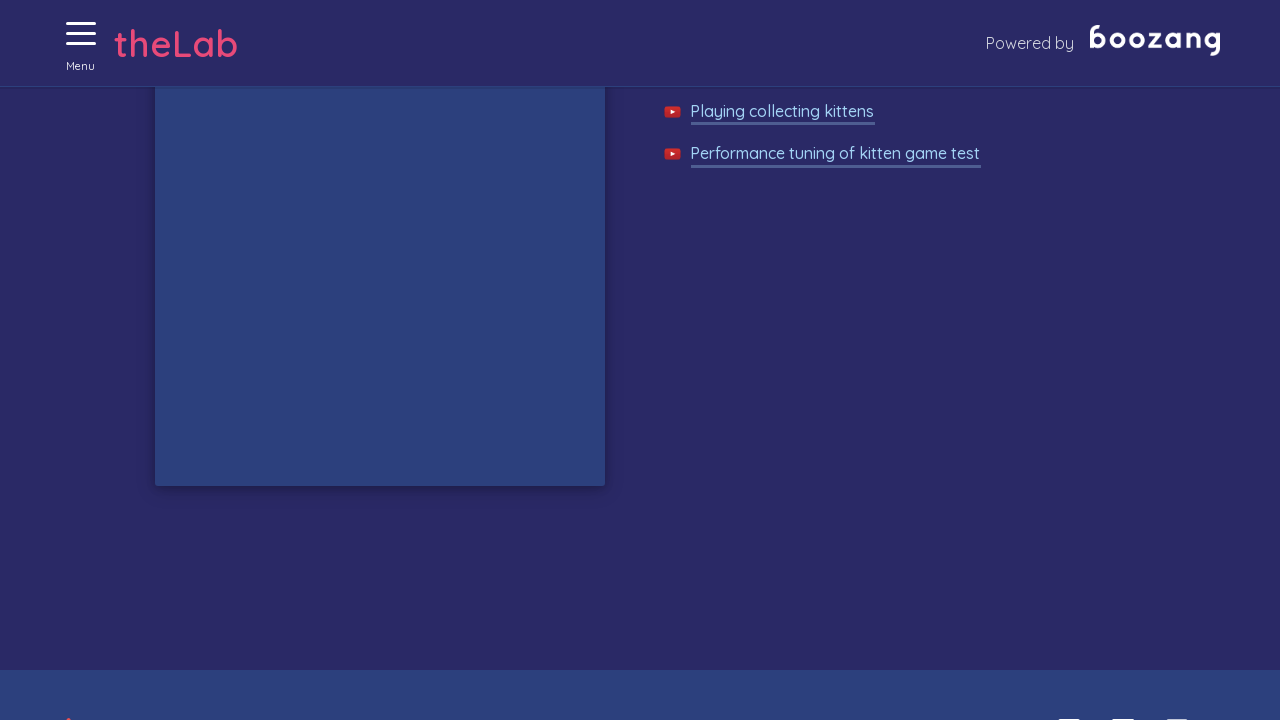

Waited 50ms for game to progress
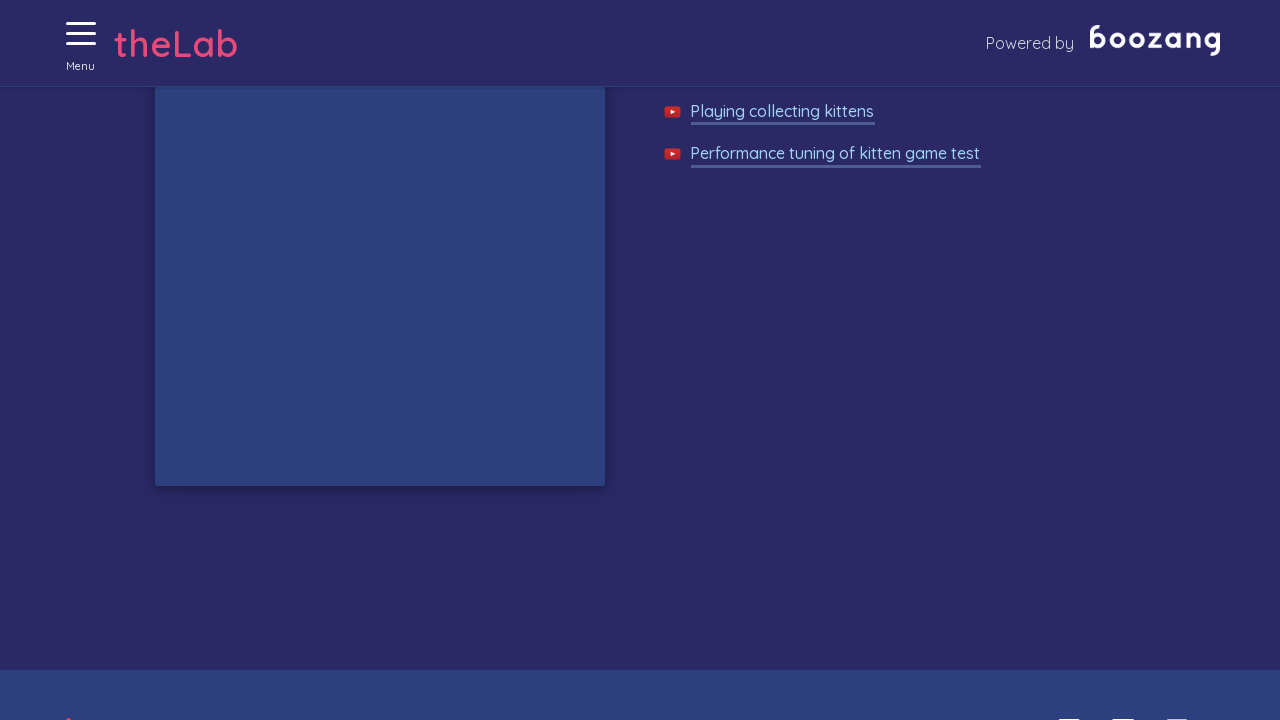

Waited 50ms for game to progress
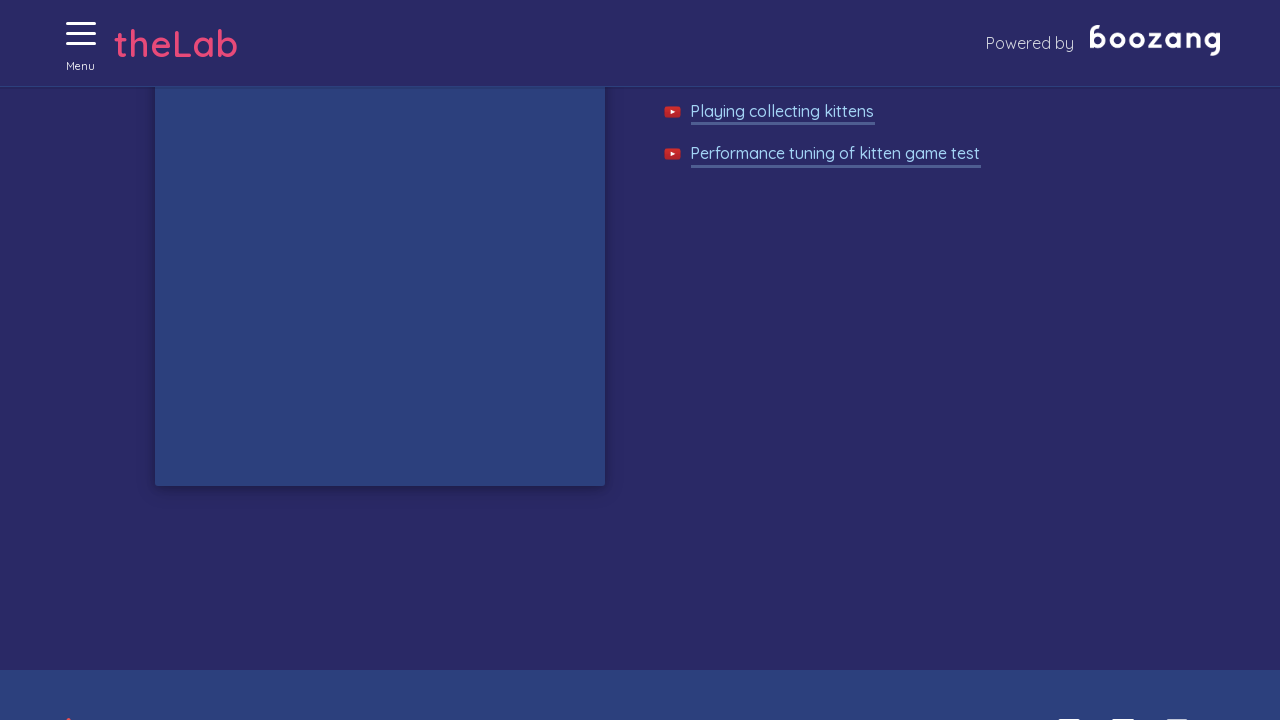

Waited 50ms for game to progress
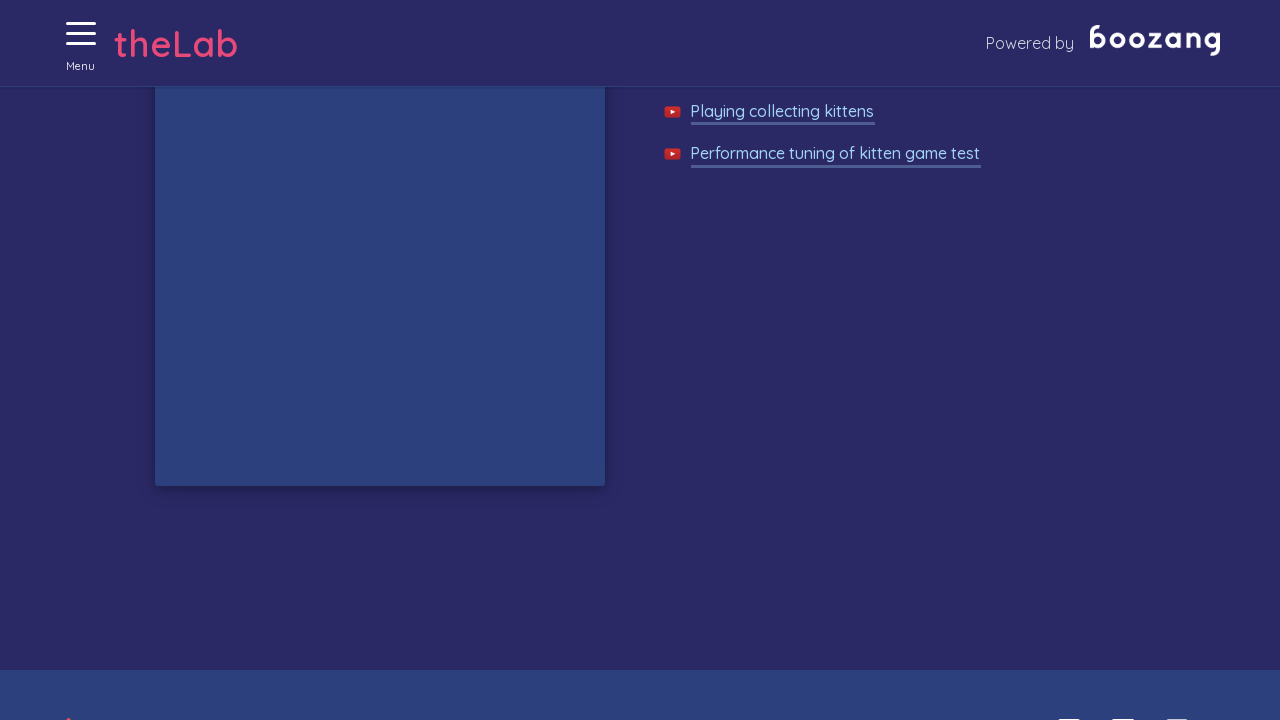

Waited 50ms for game to progress
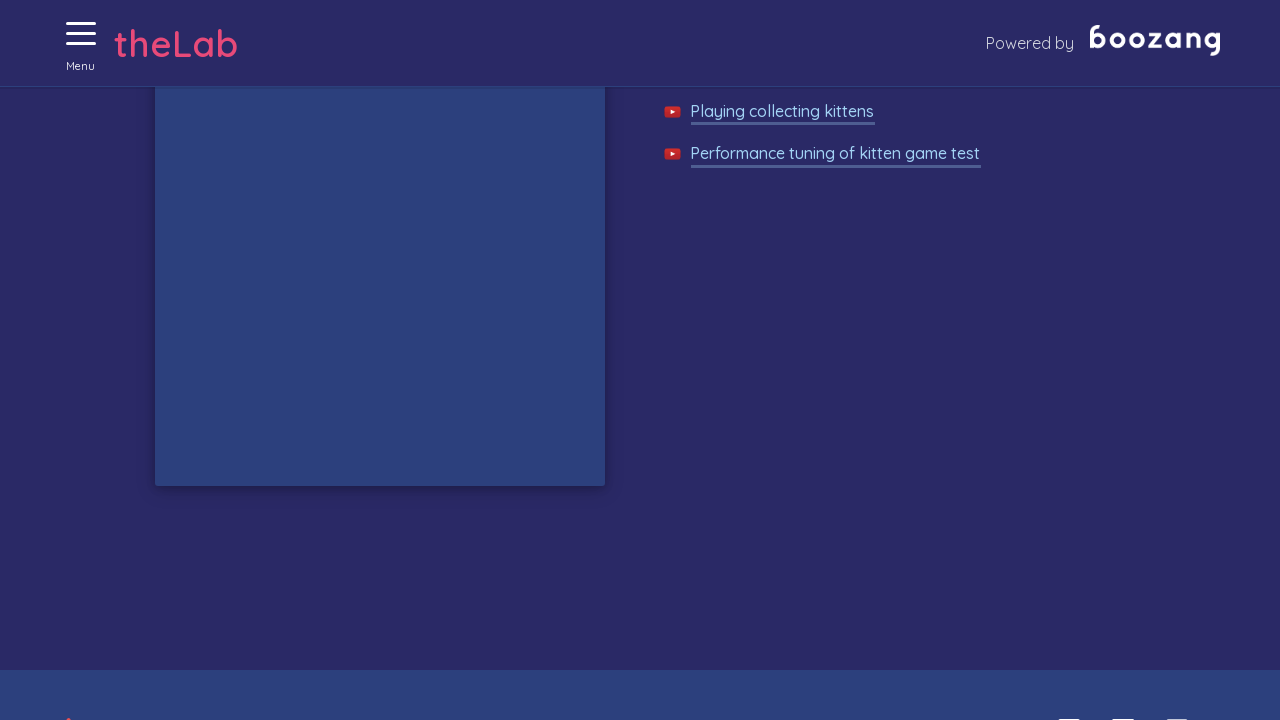

Waited 50ms for game to progress
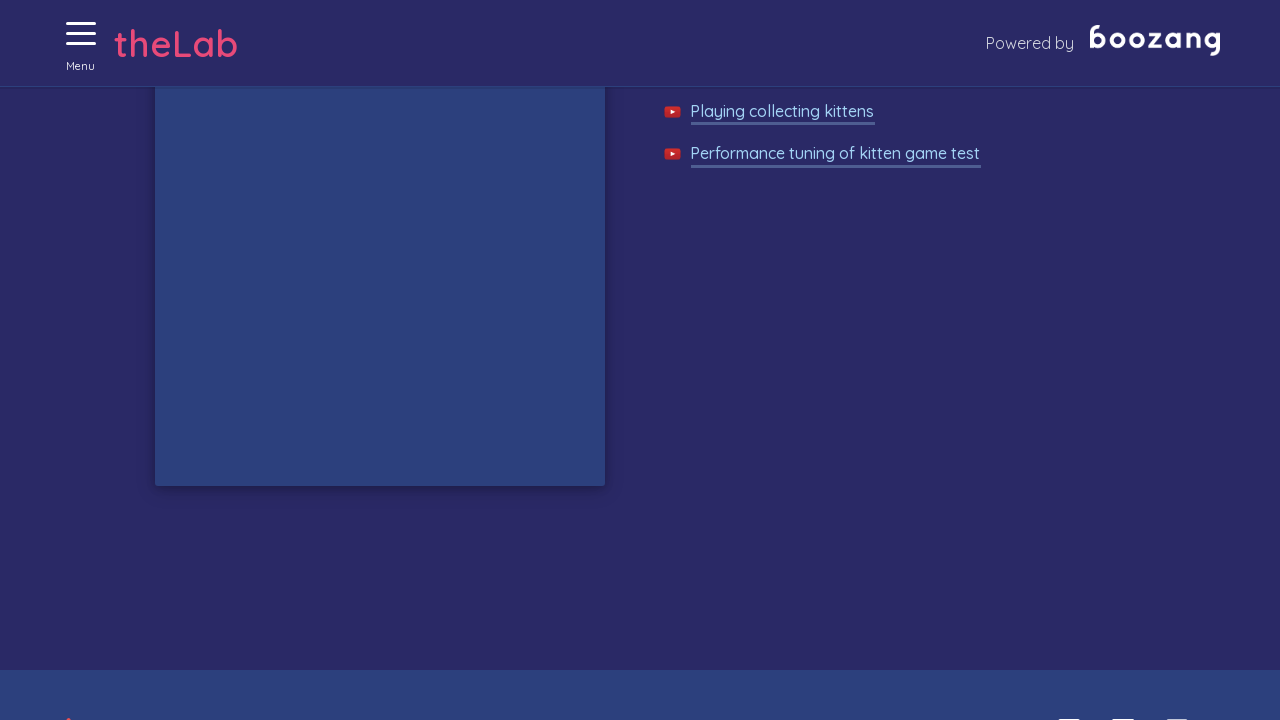

Waited 50ms for game to progress
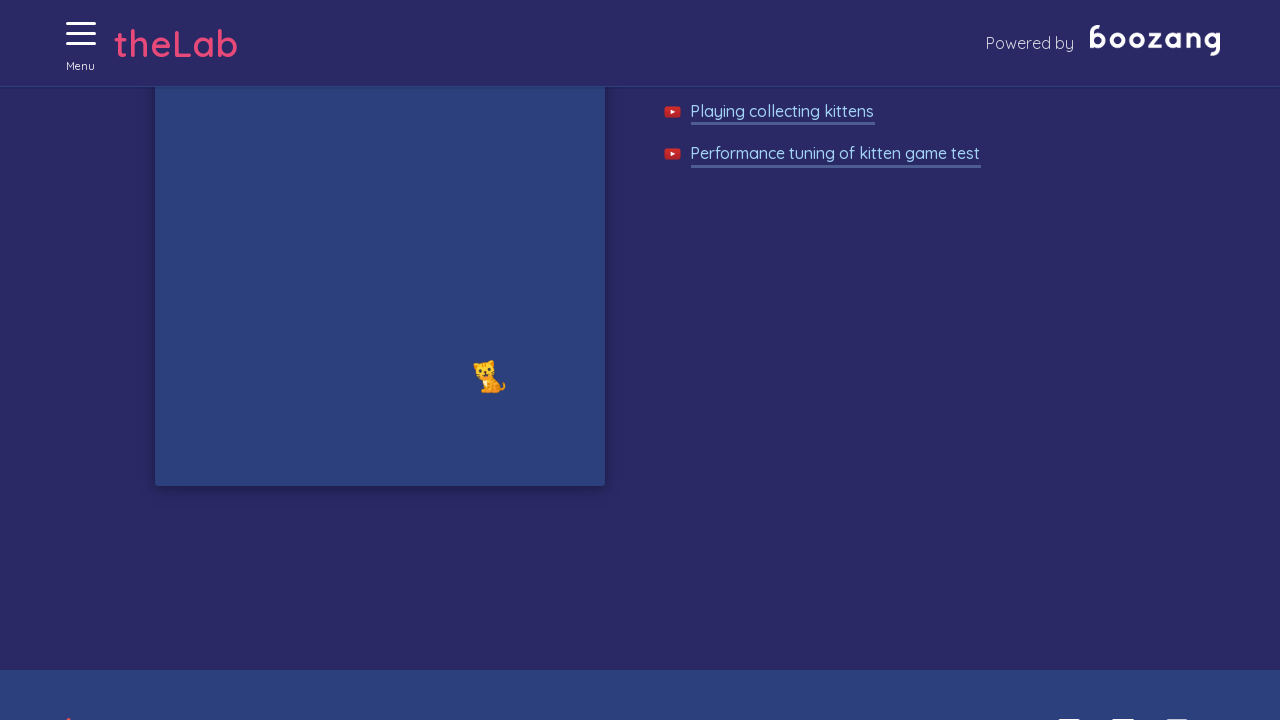

Clicked on a kitten at (490, 376) on //img[@alt='Cat']
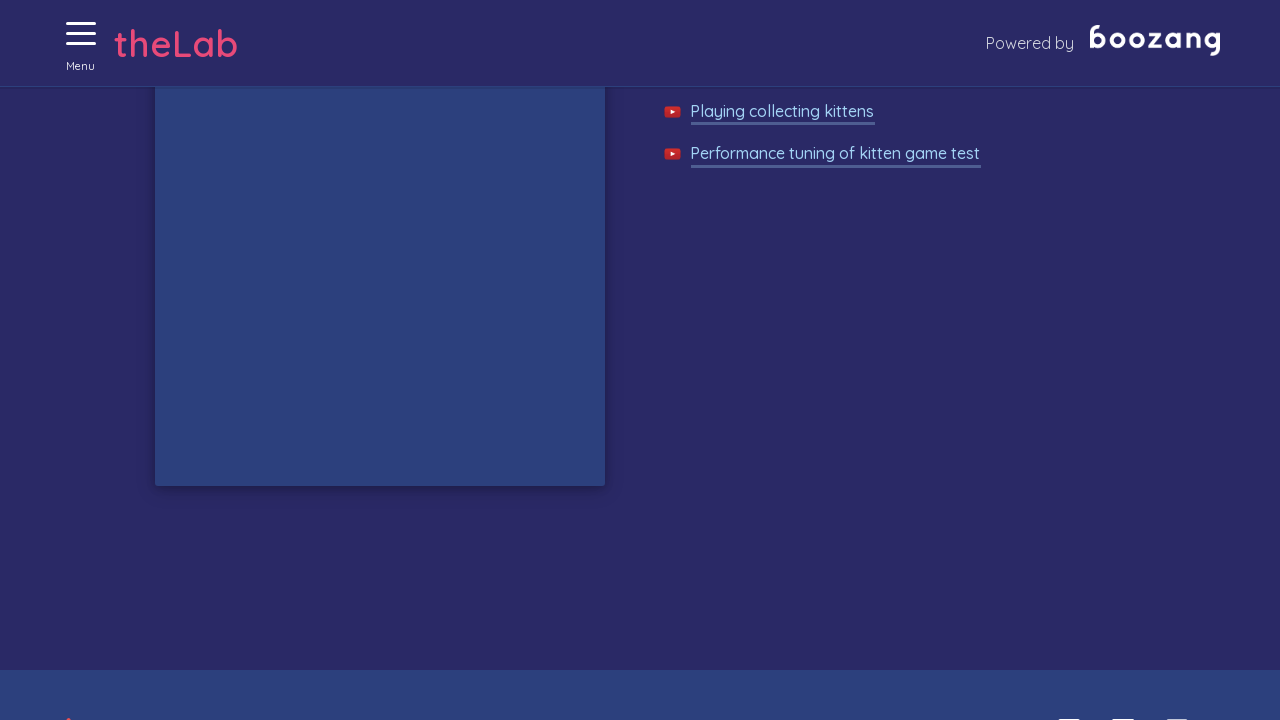

Waited 50ms for game to progress
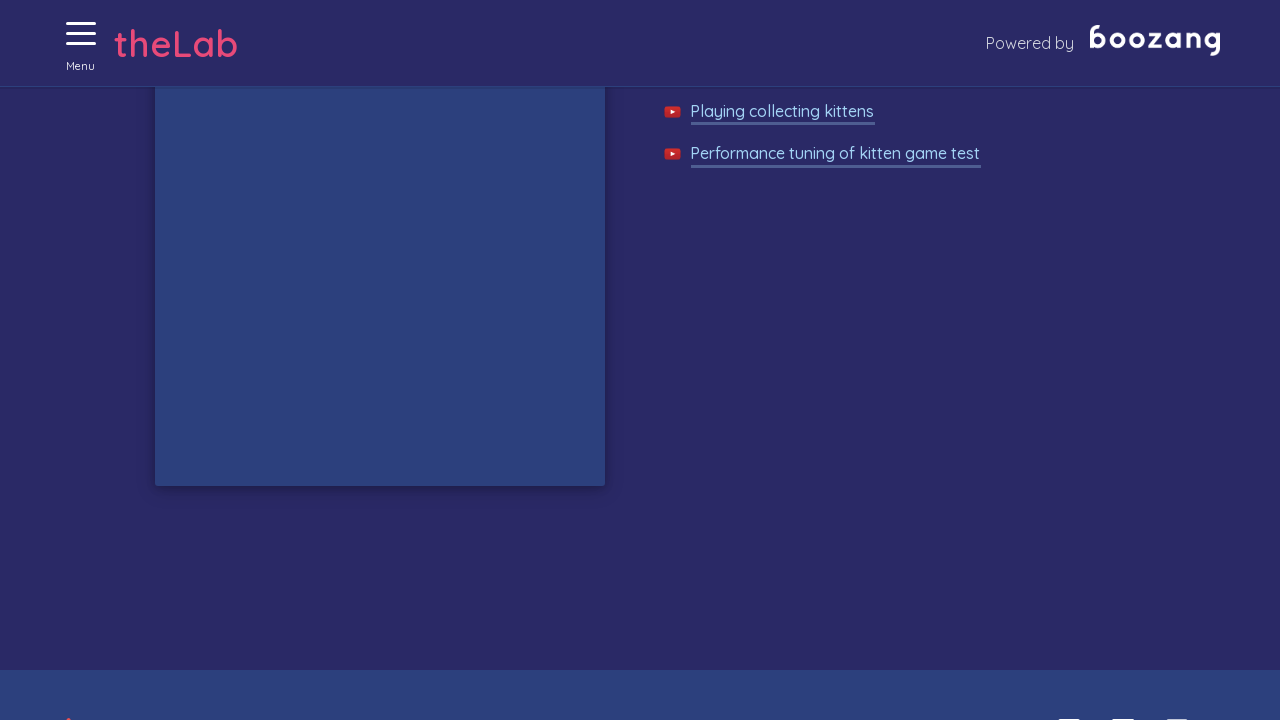

Waited 50ms for game to progress
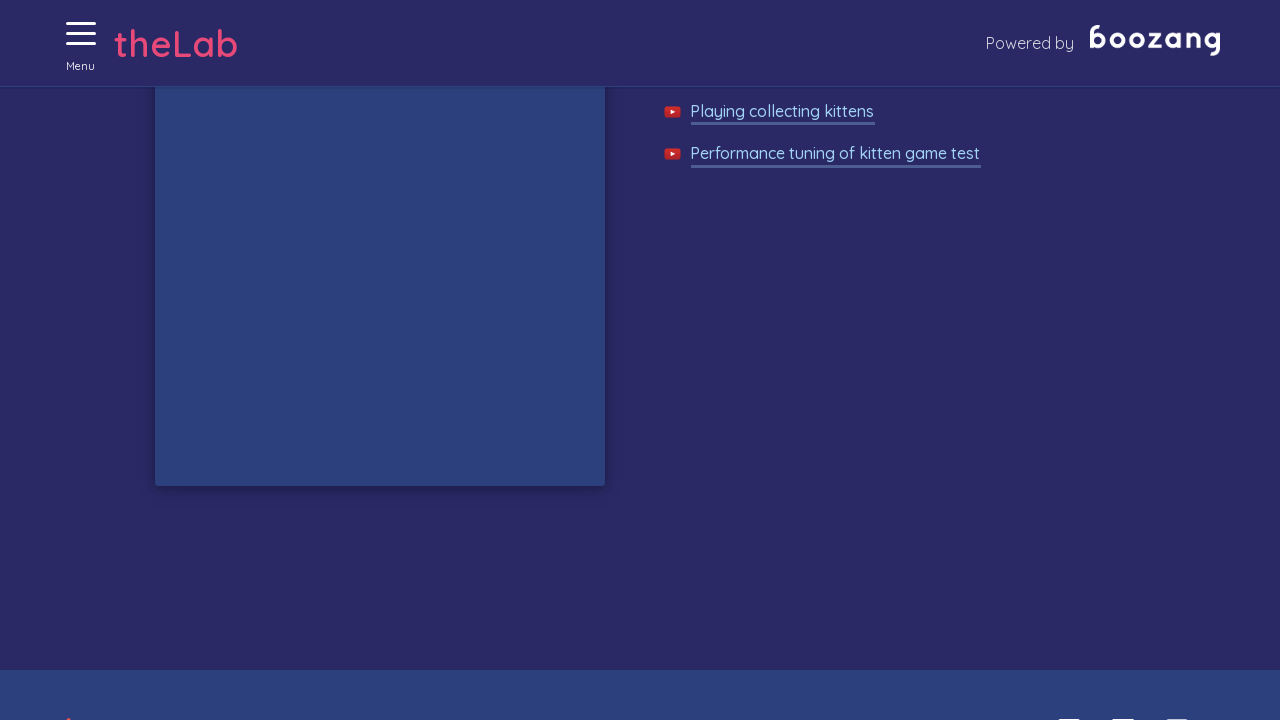

Waited 50ms for game to progress
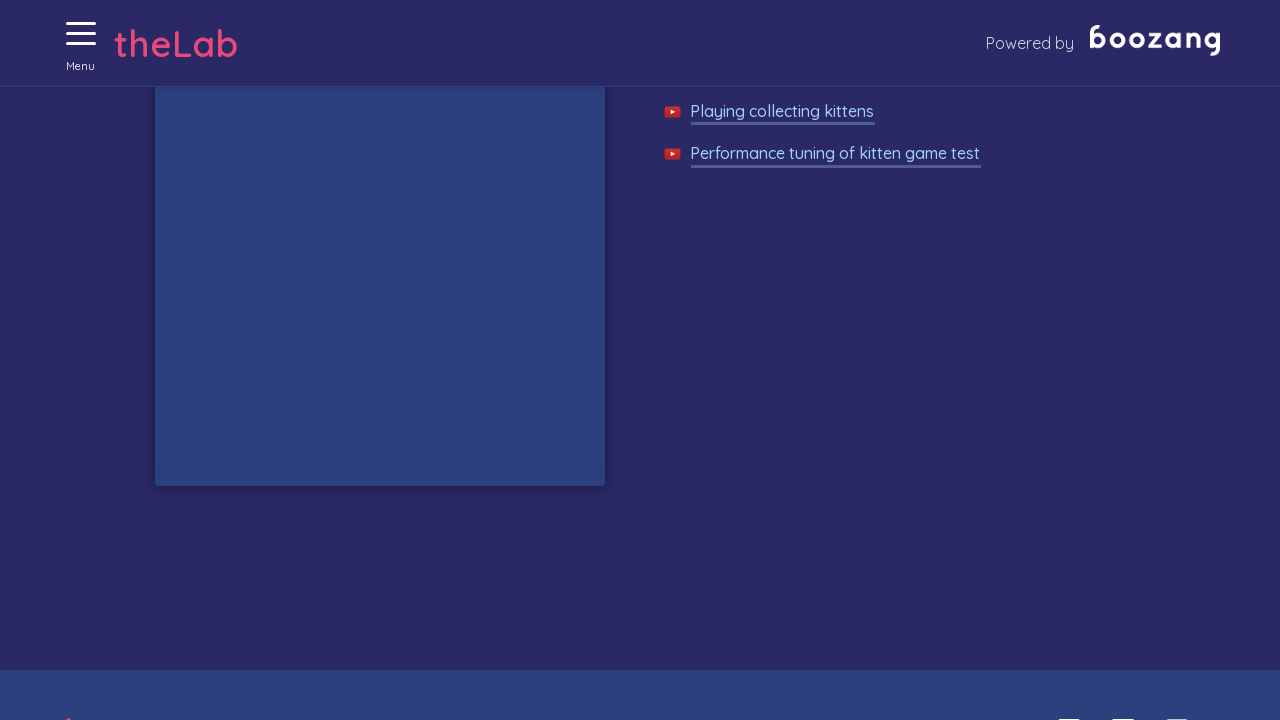

Waited 50ms for game to progress
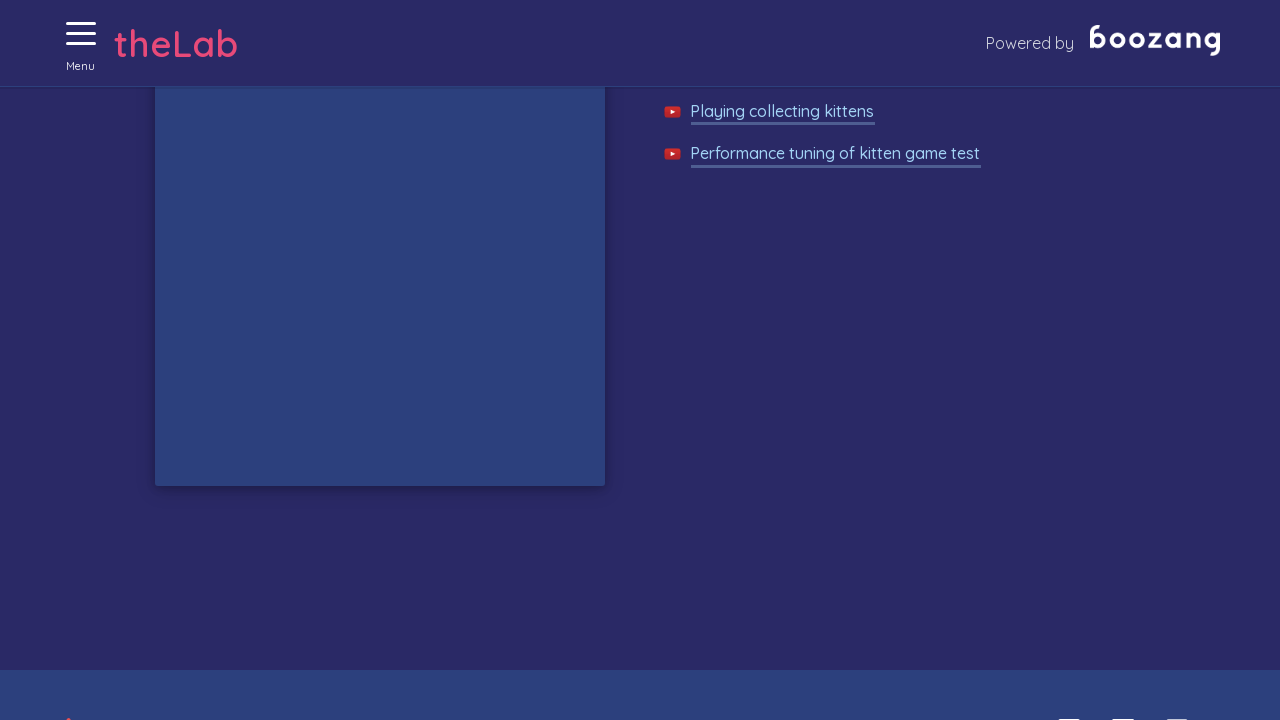

Waited 50ms for game to progress
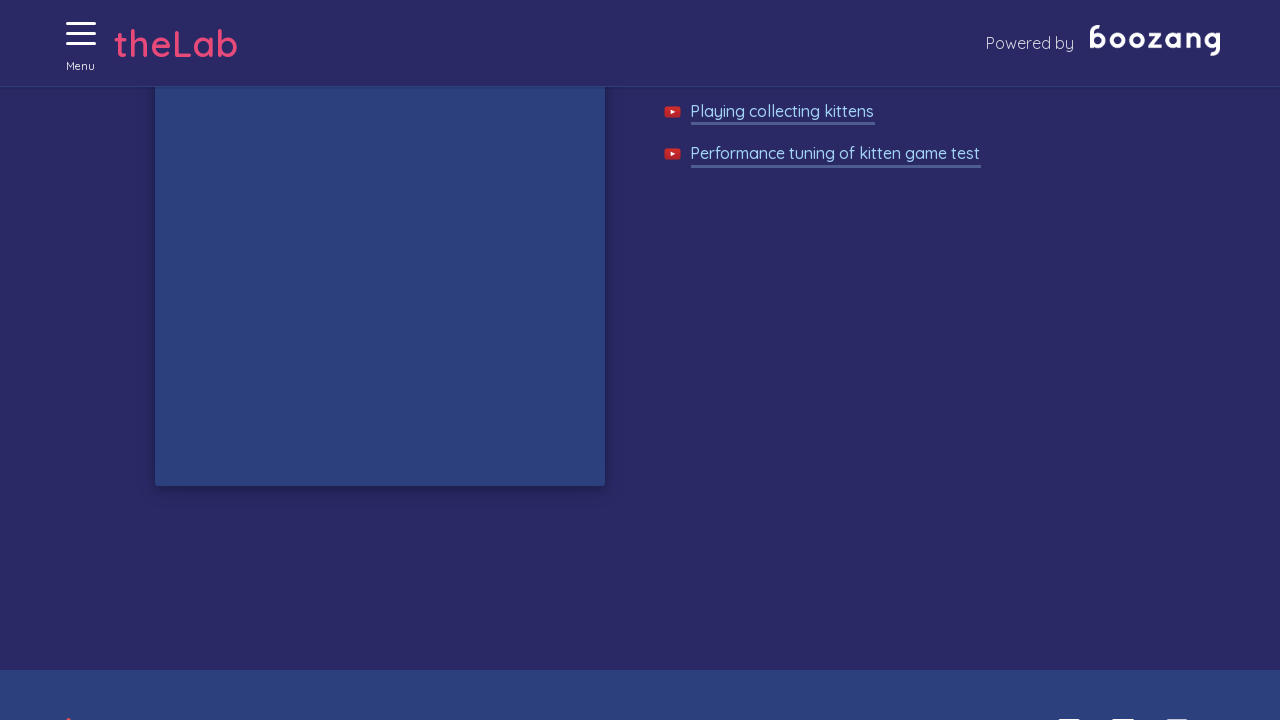

Waited 50ms for game to progress
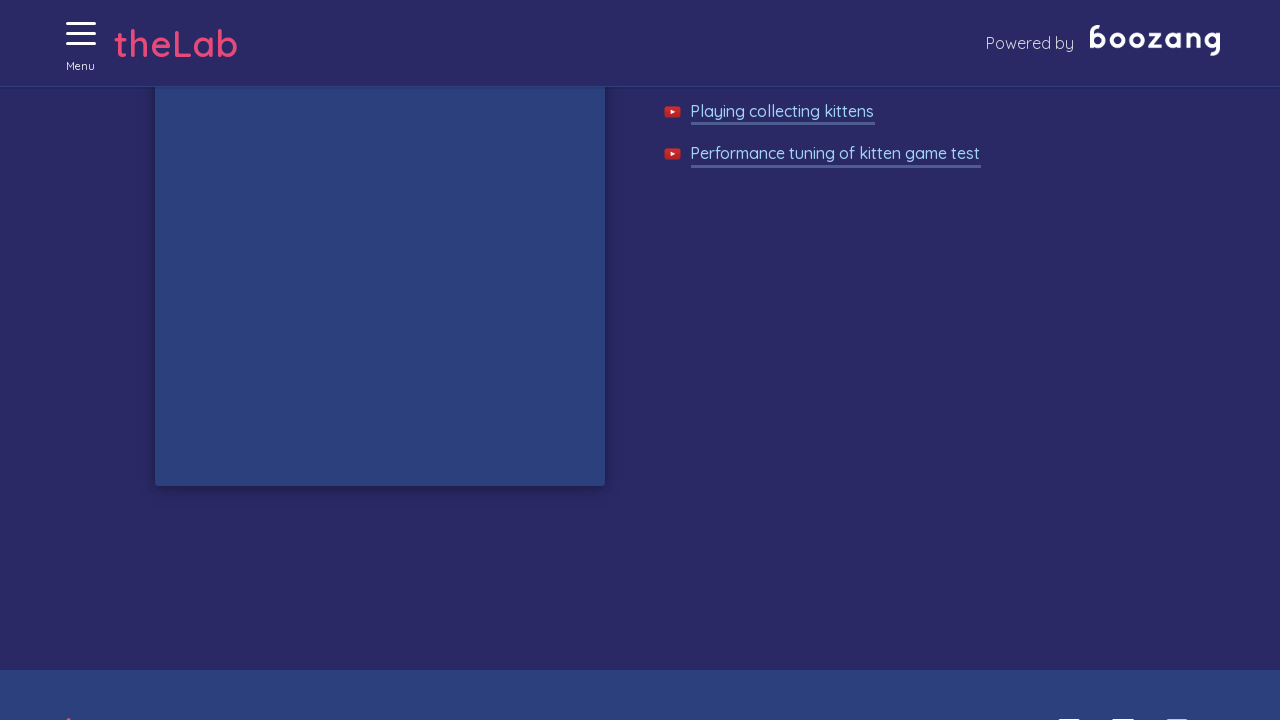

Waited 50ms for game to progress
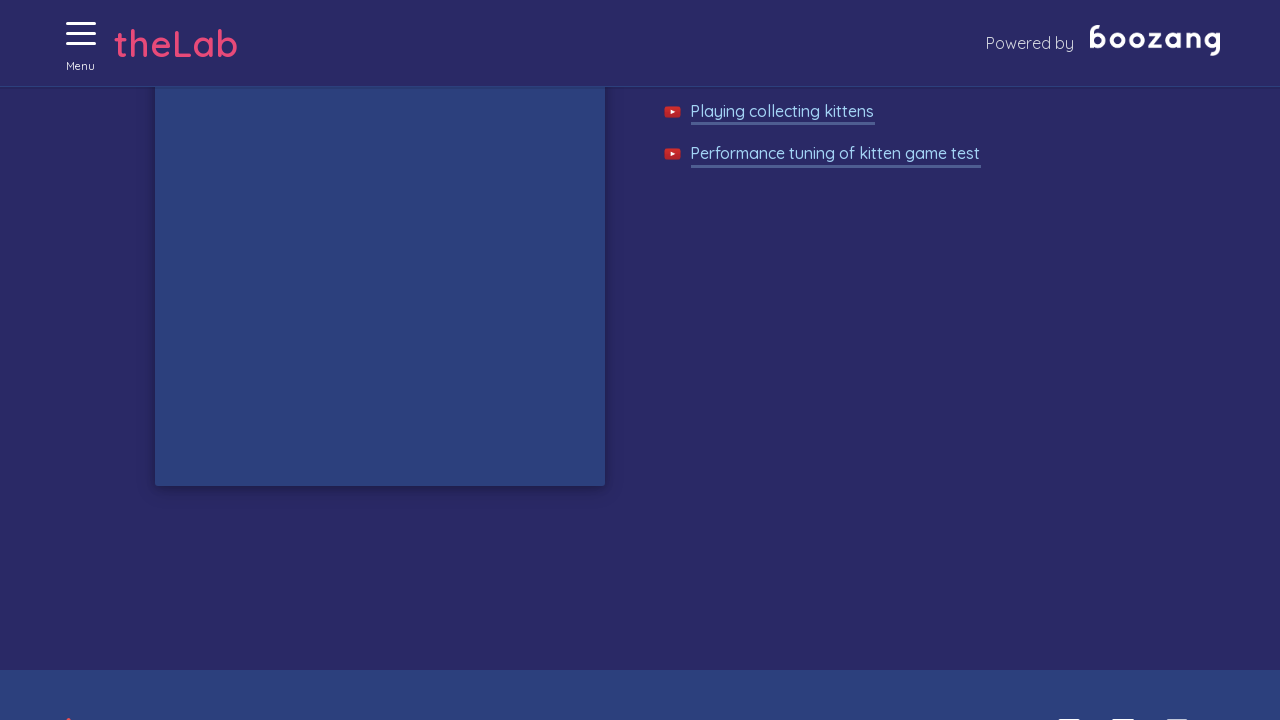

Waited 50ms for game to progress
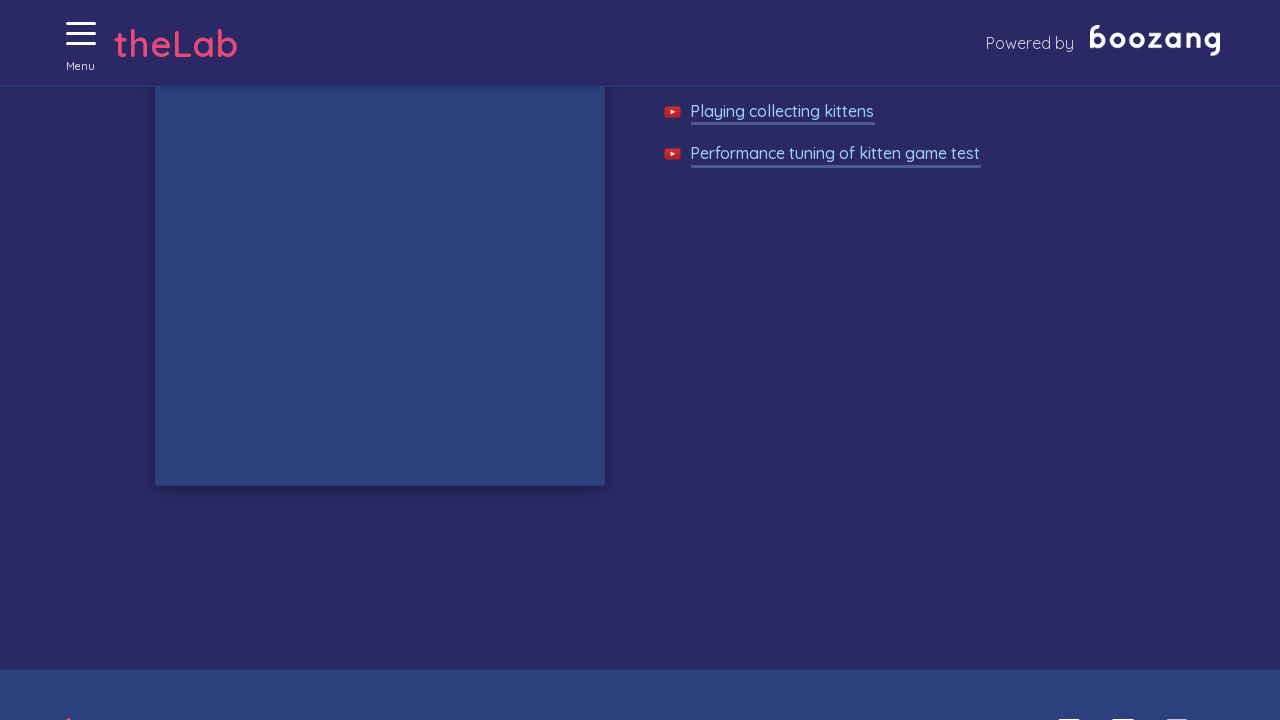

Waited 50ms for game to progress
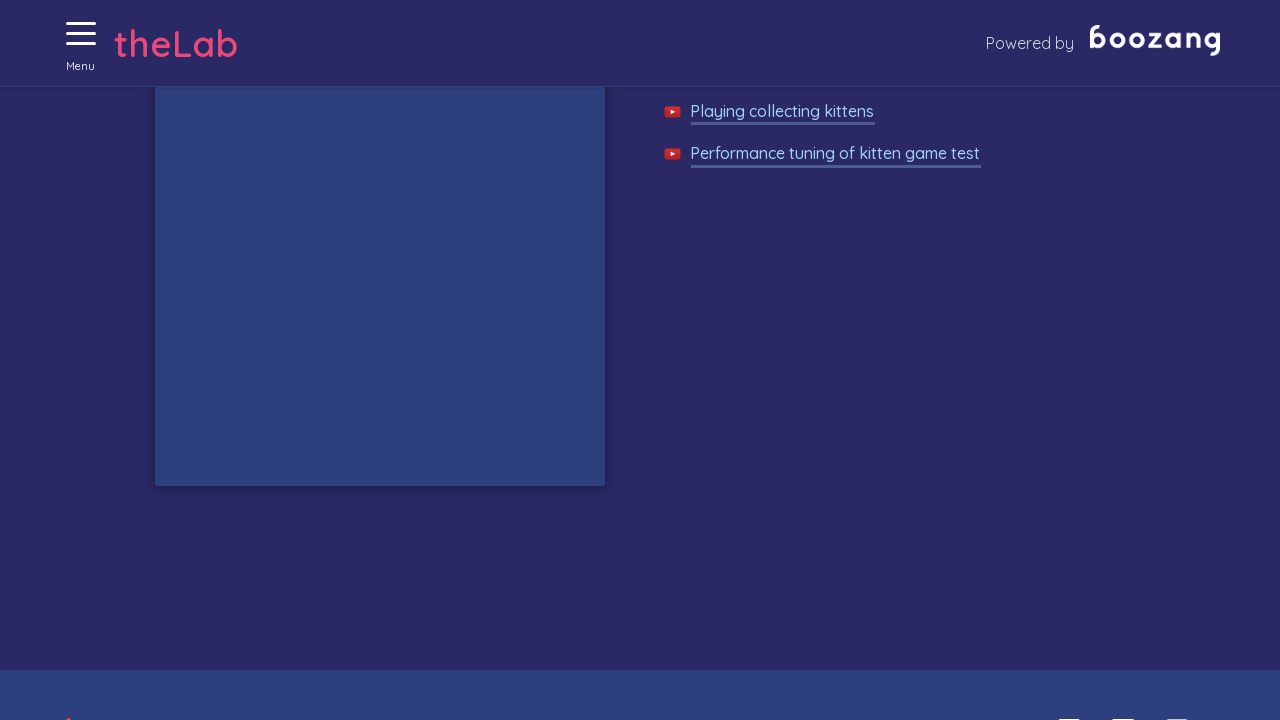

Waited 50ms for game to progress
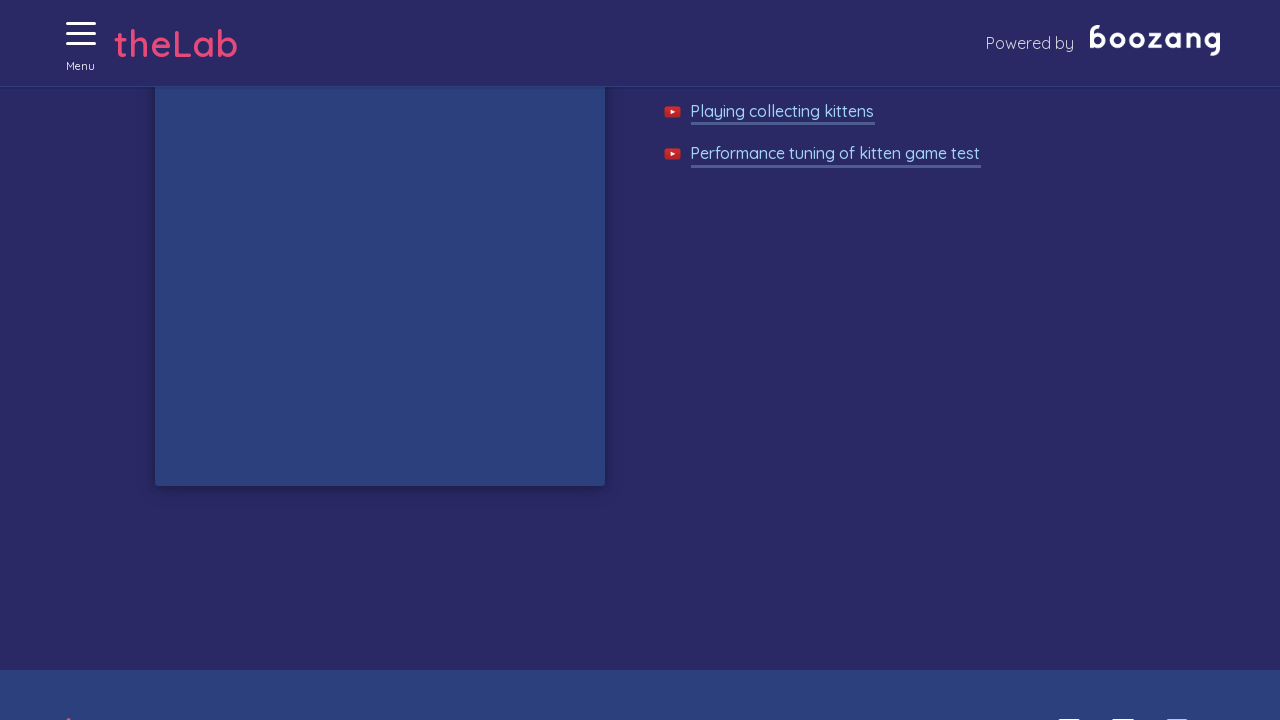

Waited 50ms for game to progress
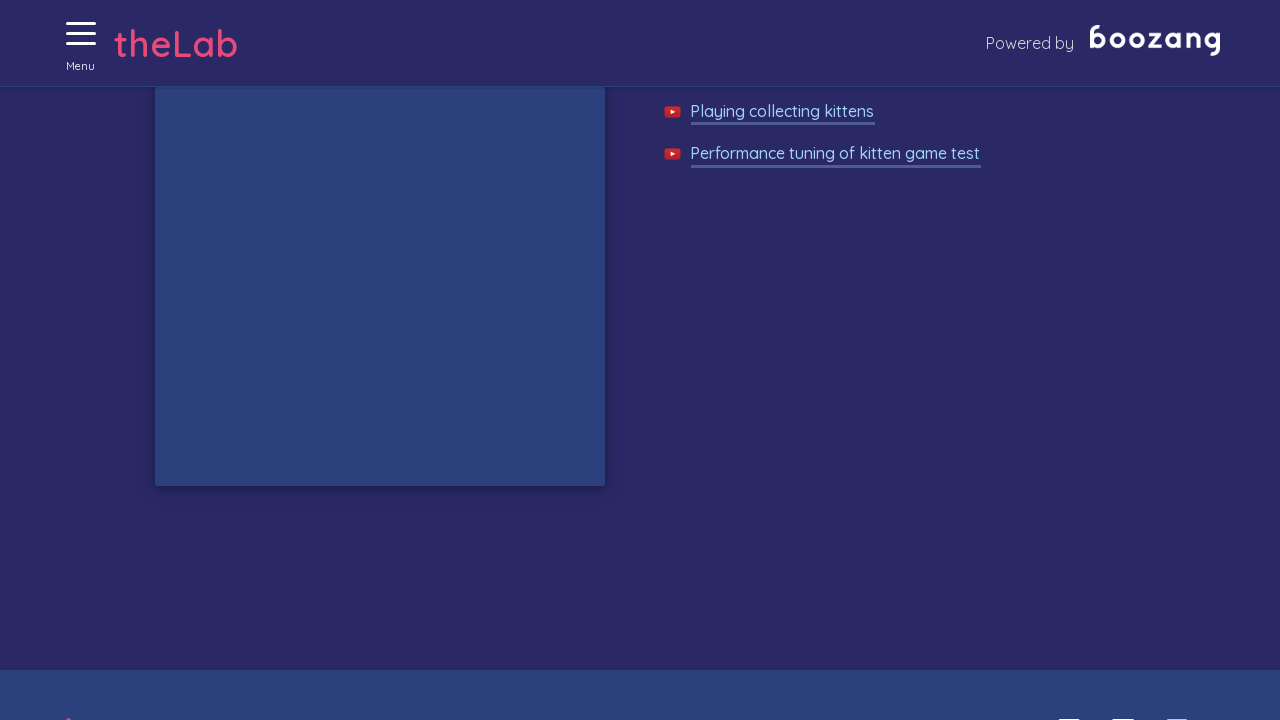

Waited 50ms for game to progress
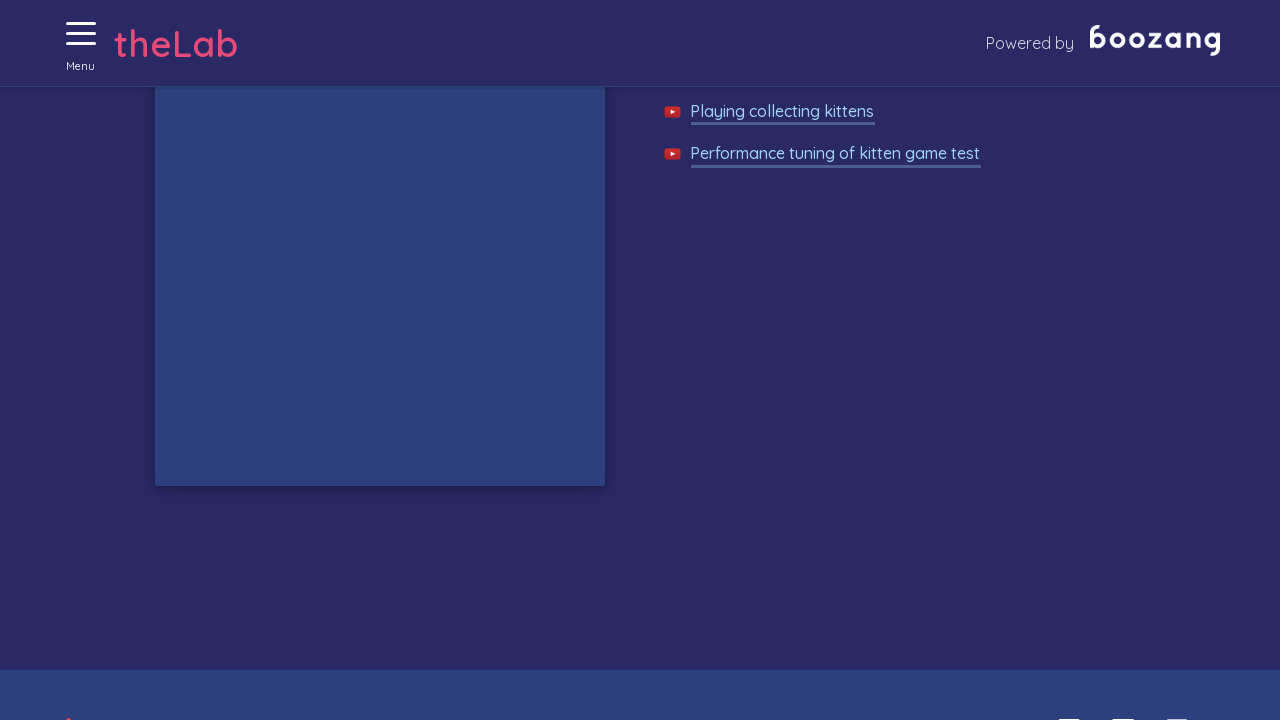

Waited 50ms for game to progress
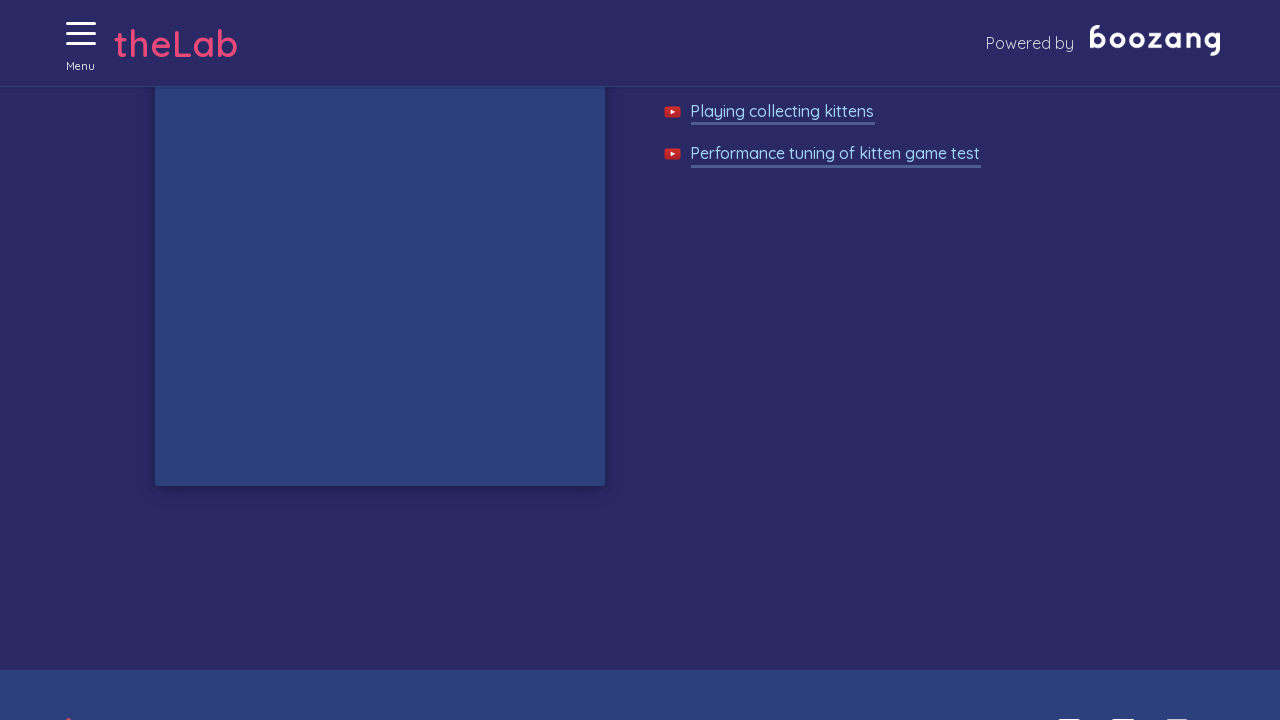

Waited 50ms for game to progress
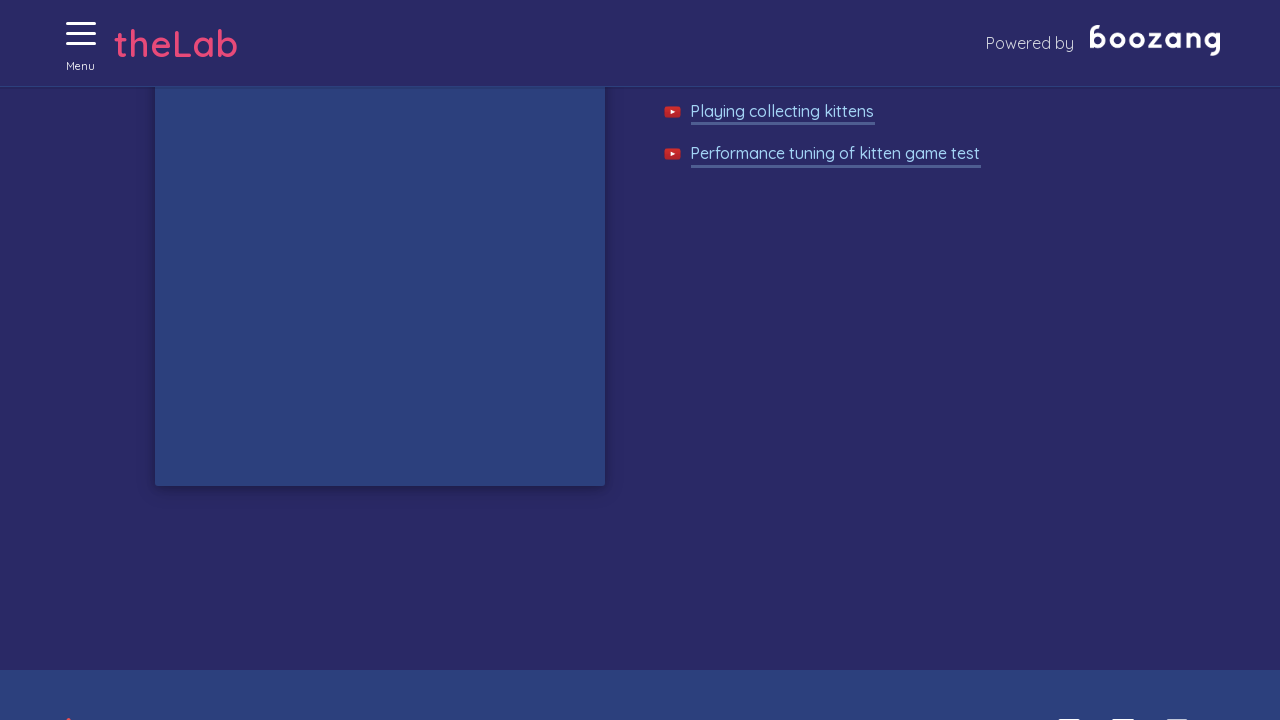

Waited 50ms for game to progress
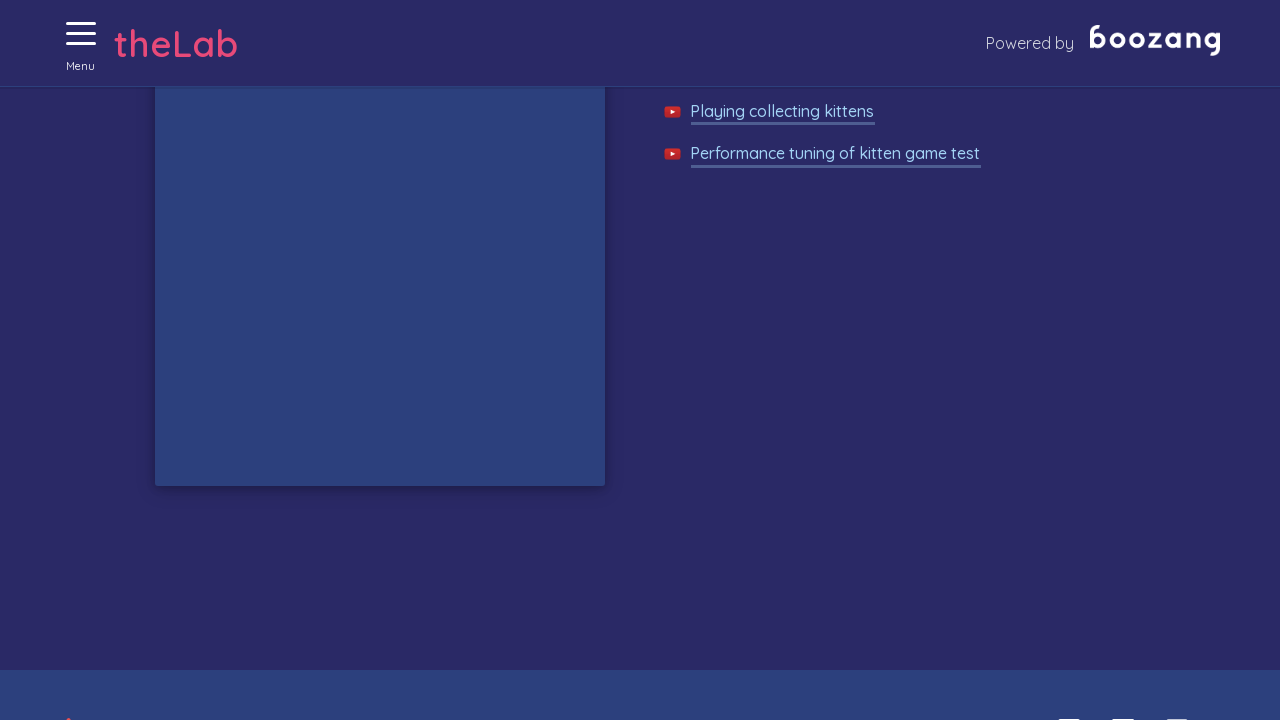

Waited 50ms for game to progress
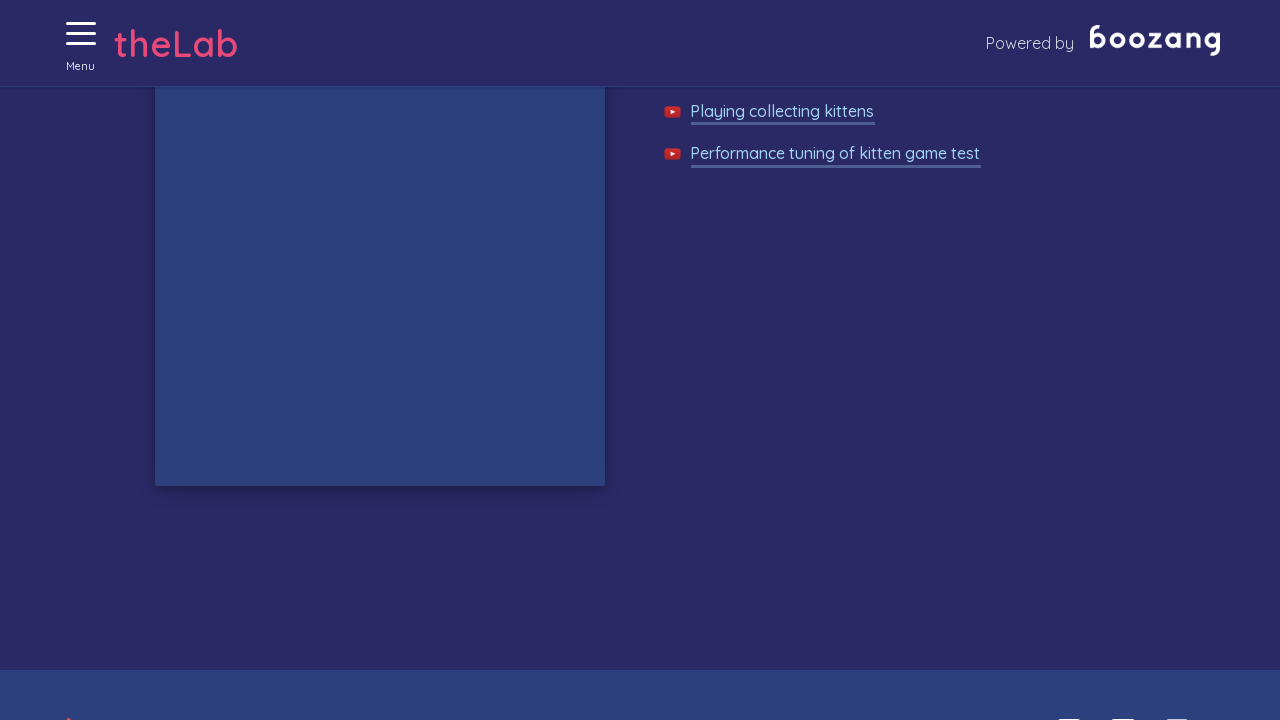

Waited 50ms for game to progress
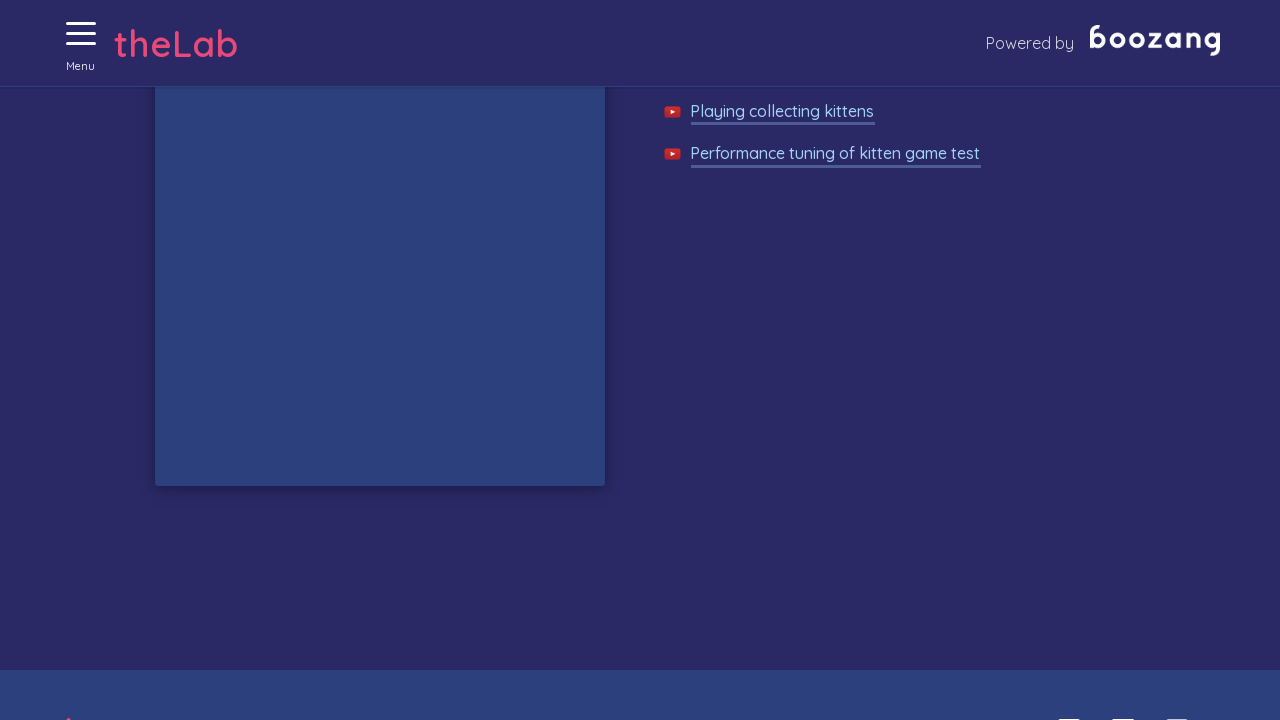

Waited 50ms for game to progress
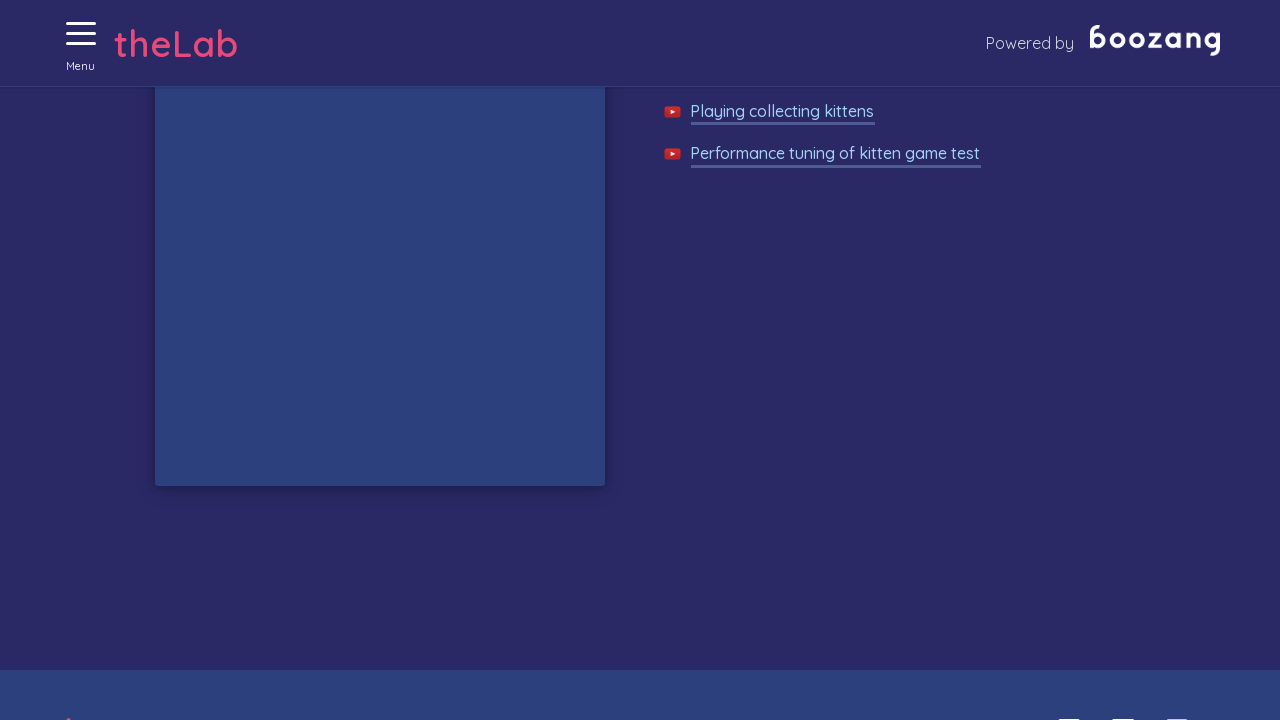

Waited 50ms for game to progress
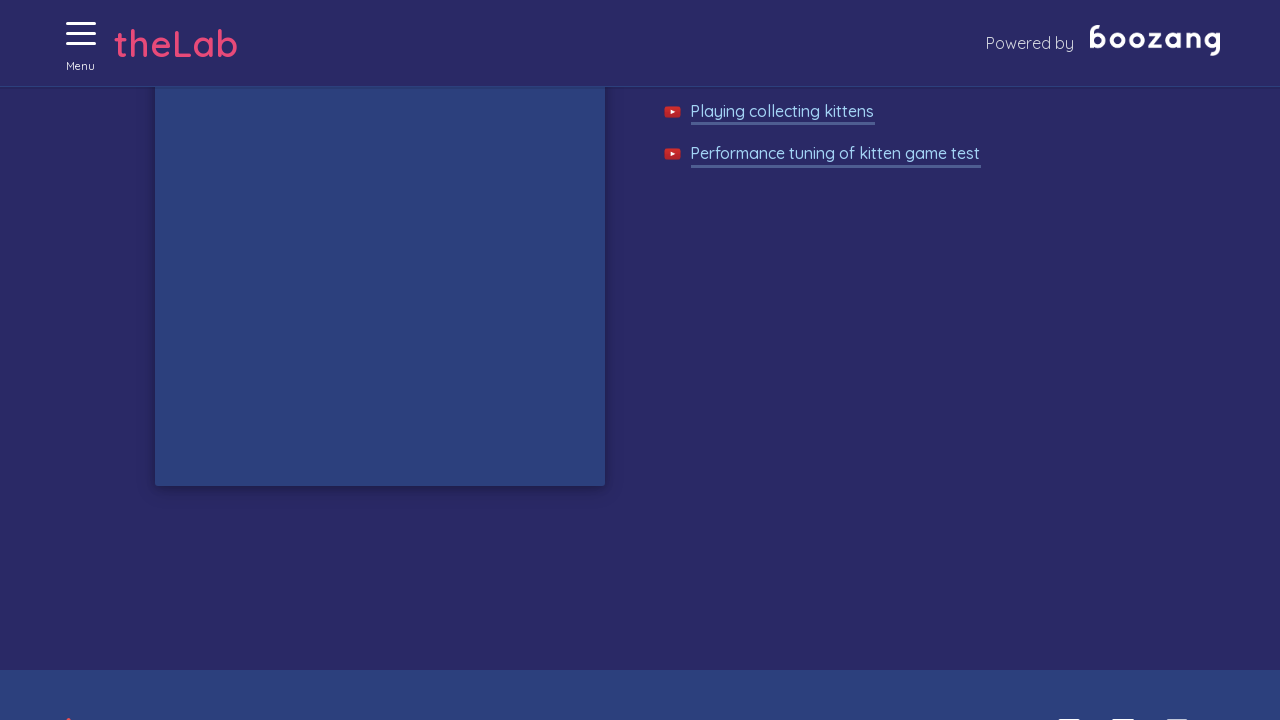

Waited 50ms for game to progress
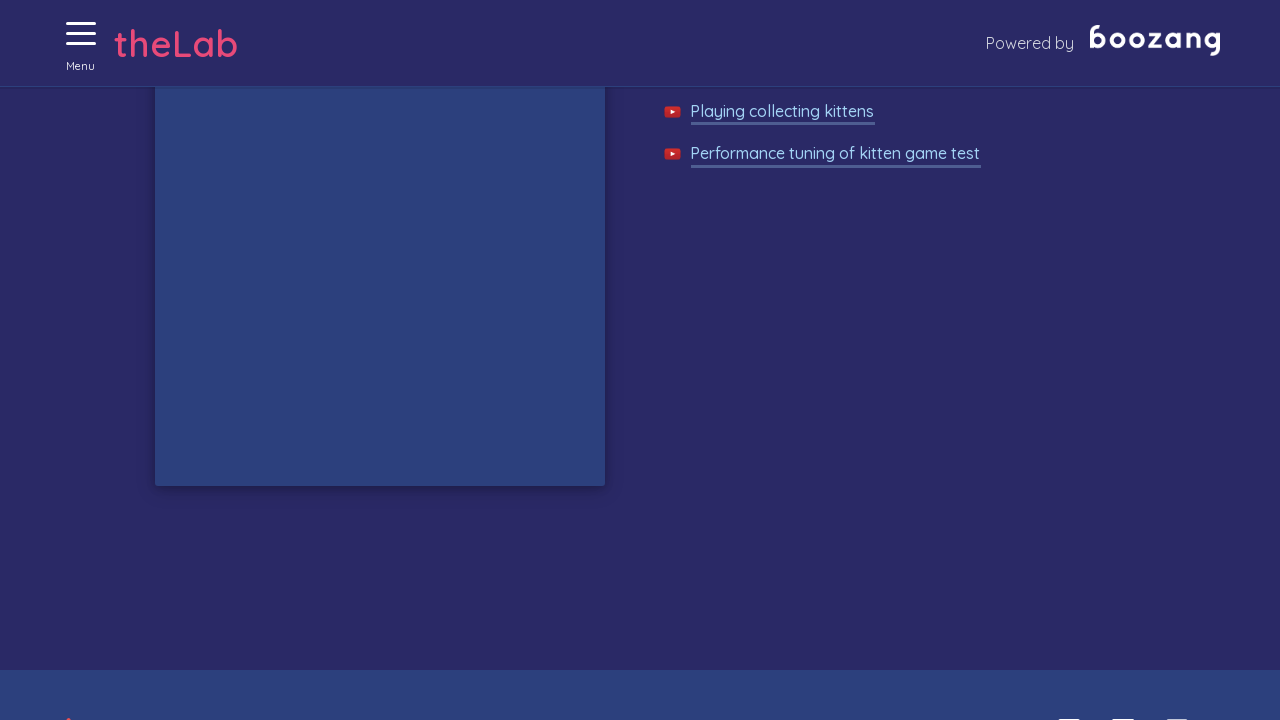

Waited 50ms for game to progress
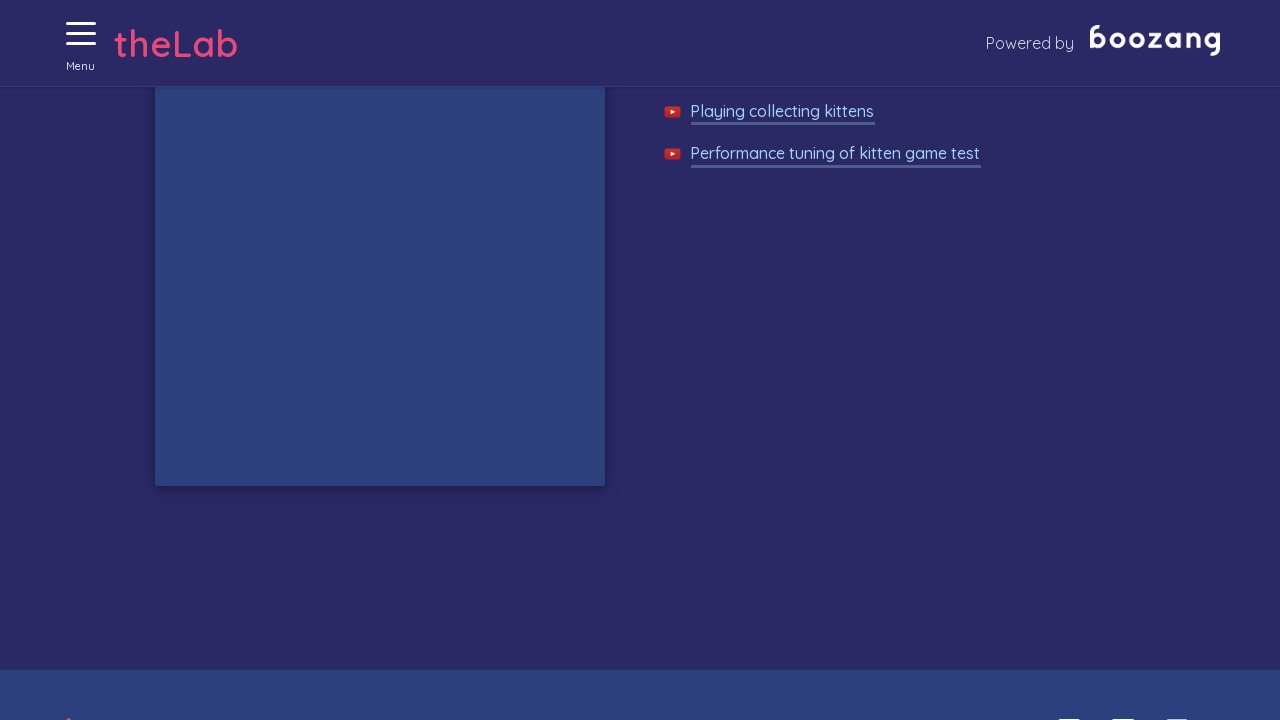

Waited 50ms for game to progress
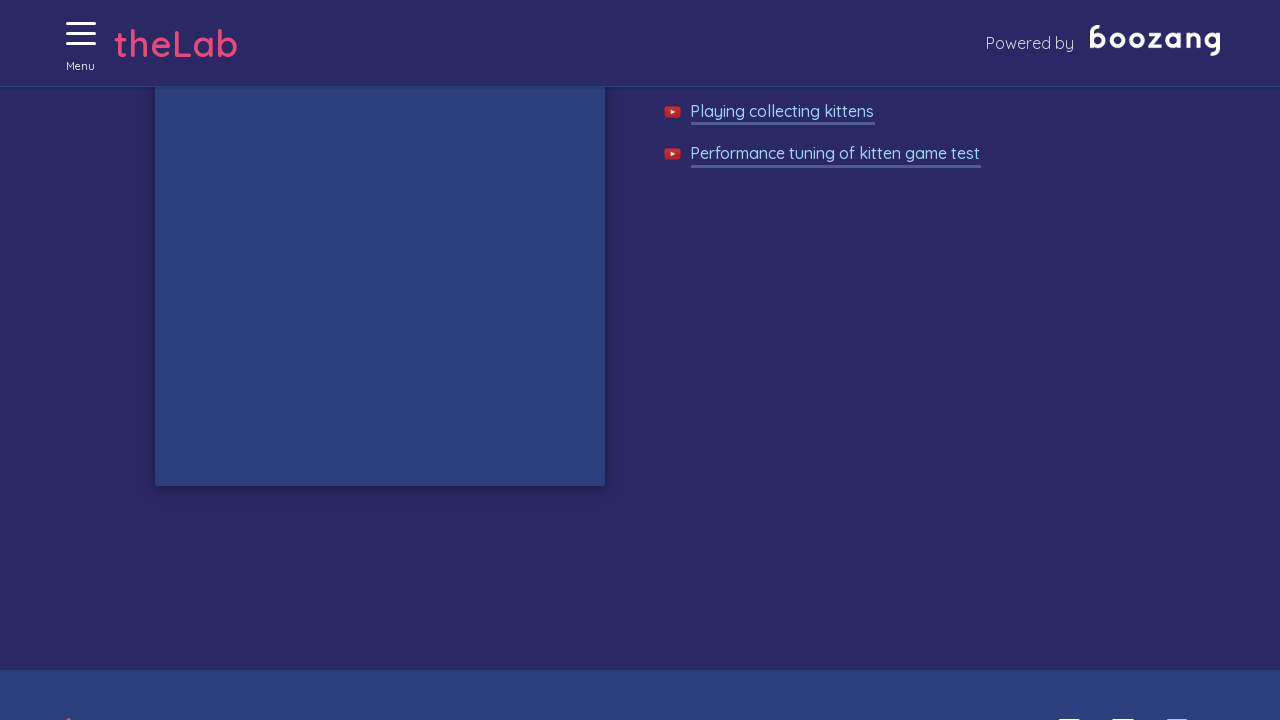

Waited 50ms for game to progress
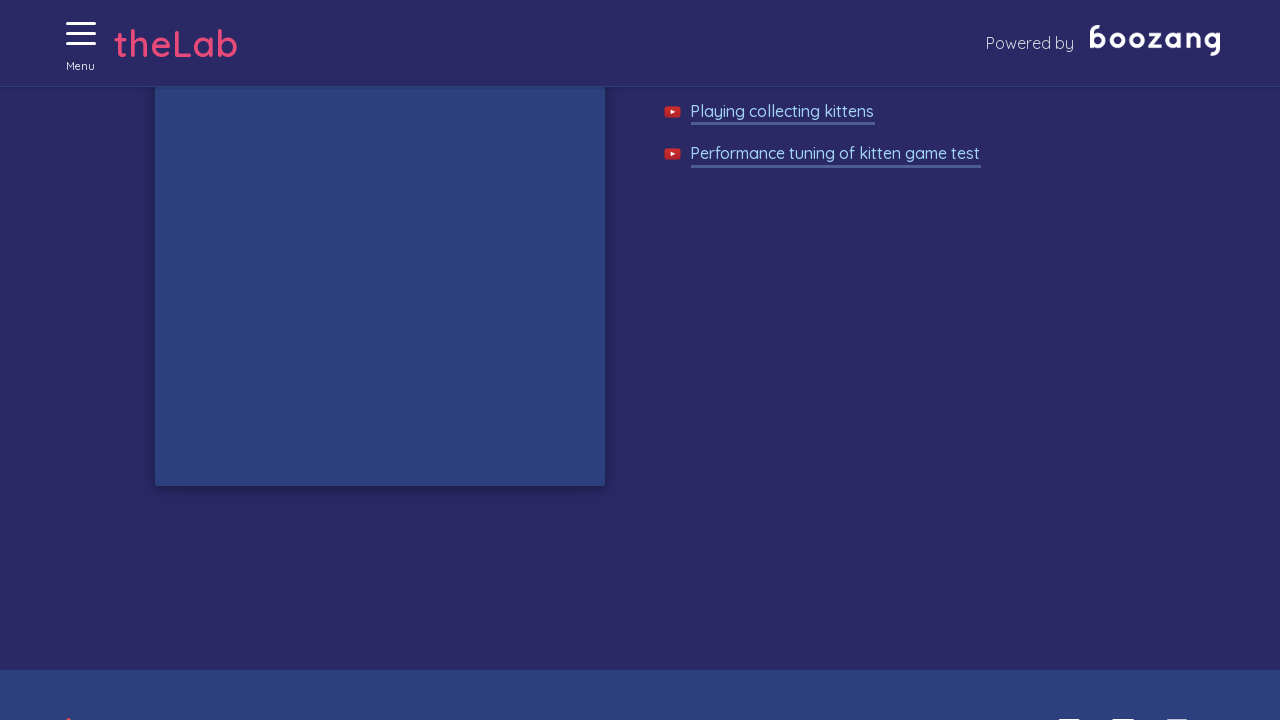

Waited 50ms for game to progress
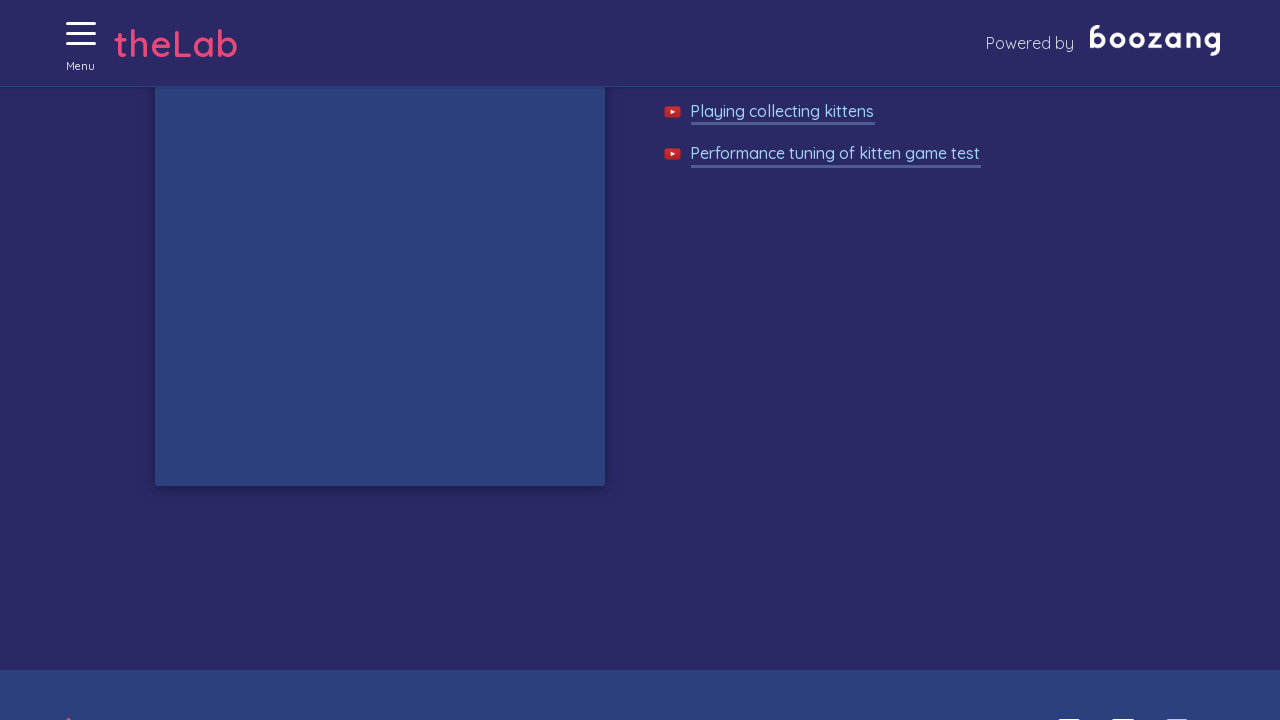

Waited 50ms for game to progress
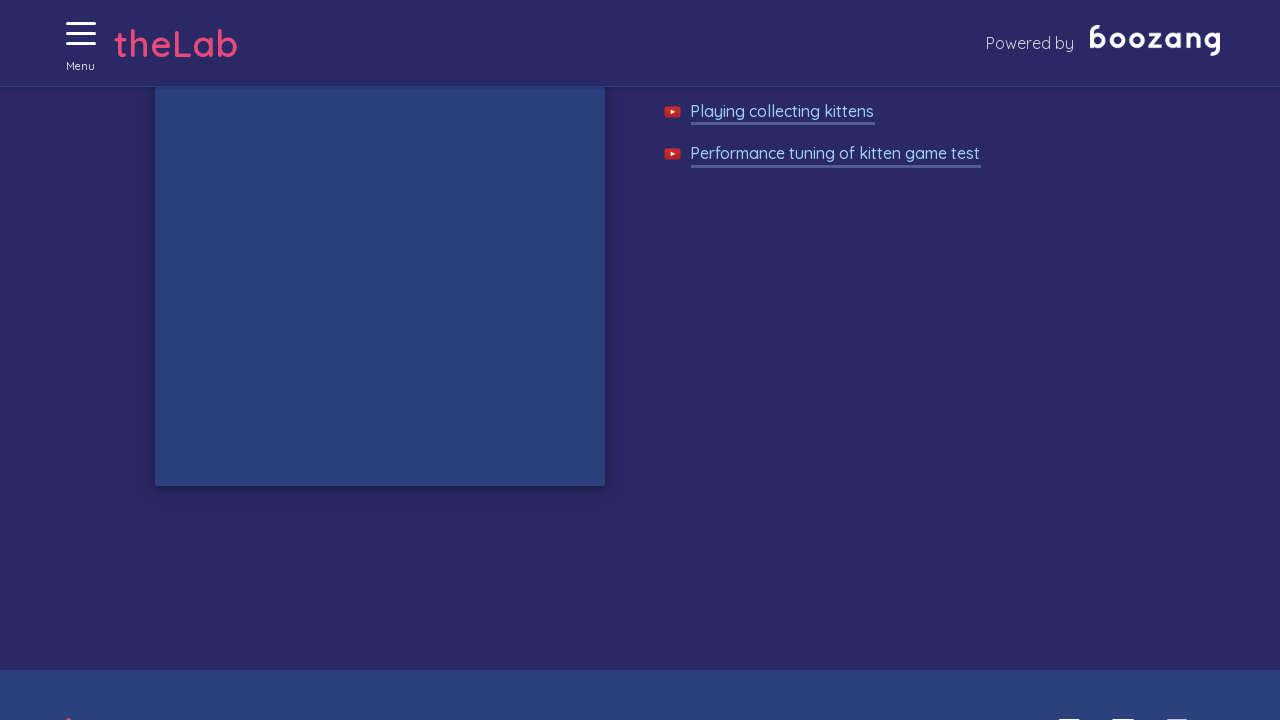

Waited 50ms for game to progress
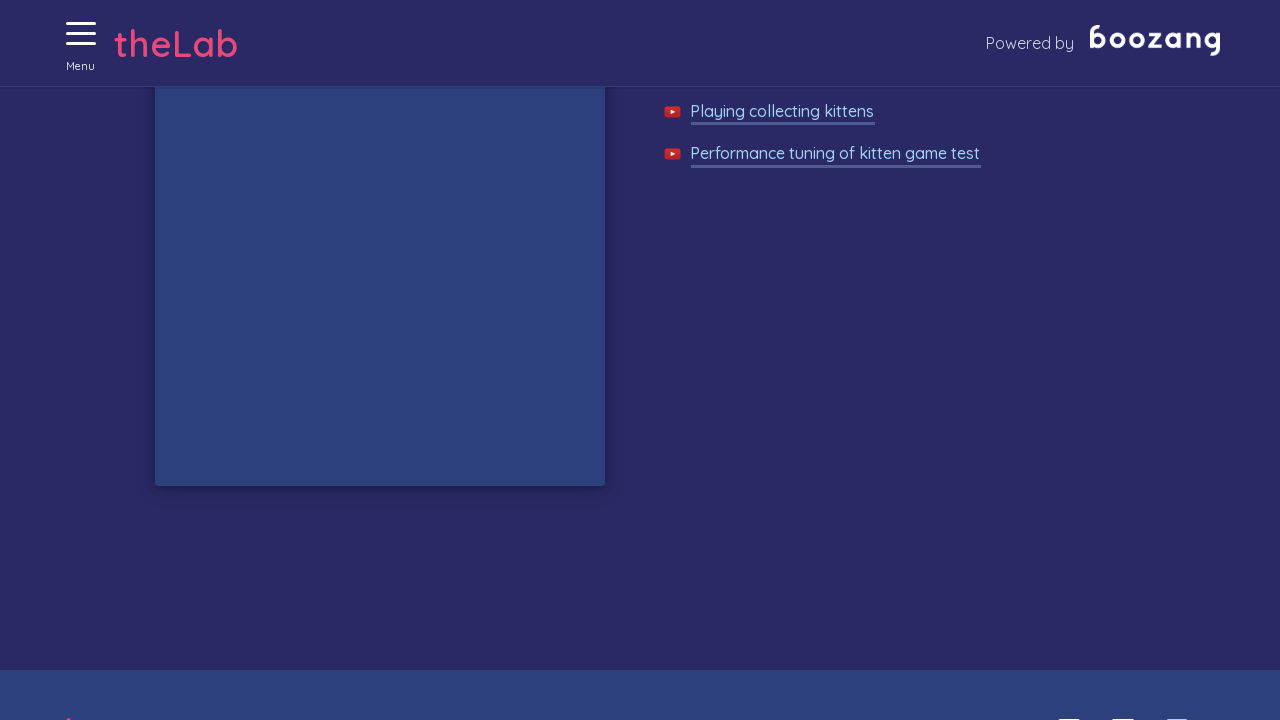

Waited 50ms for game to progress
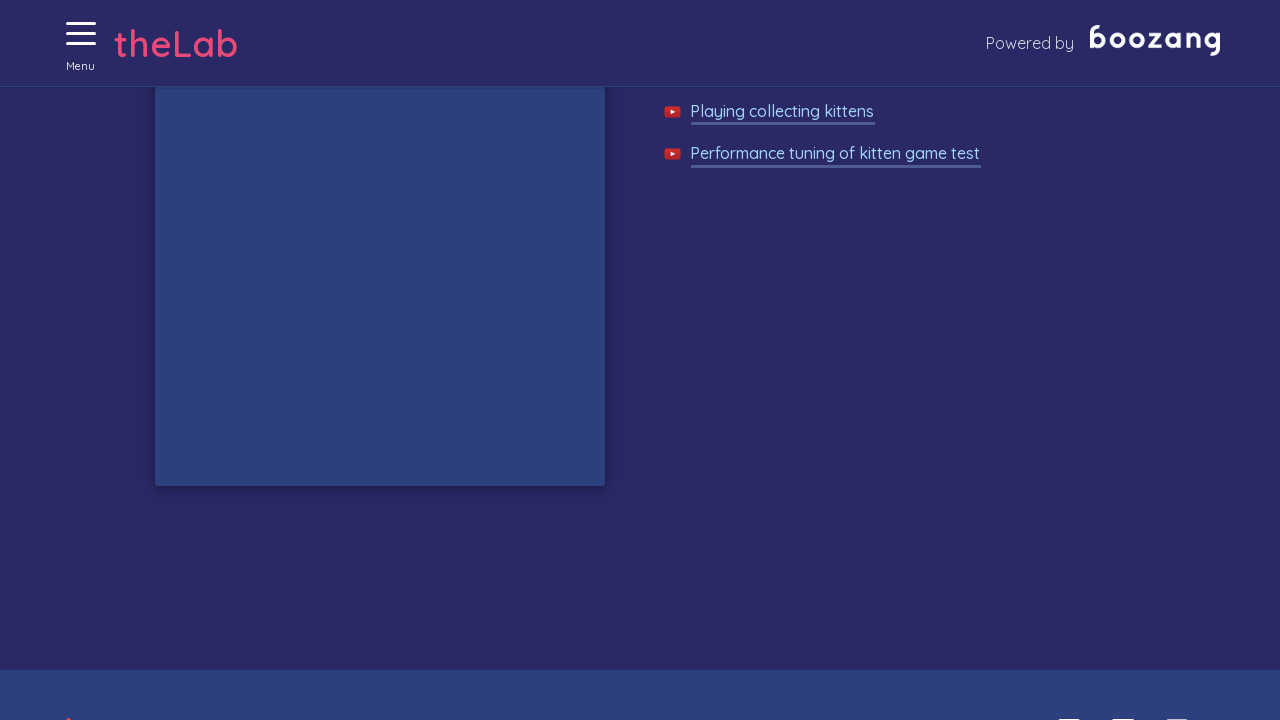

Waited 50ms for game to progress
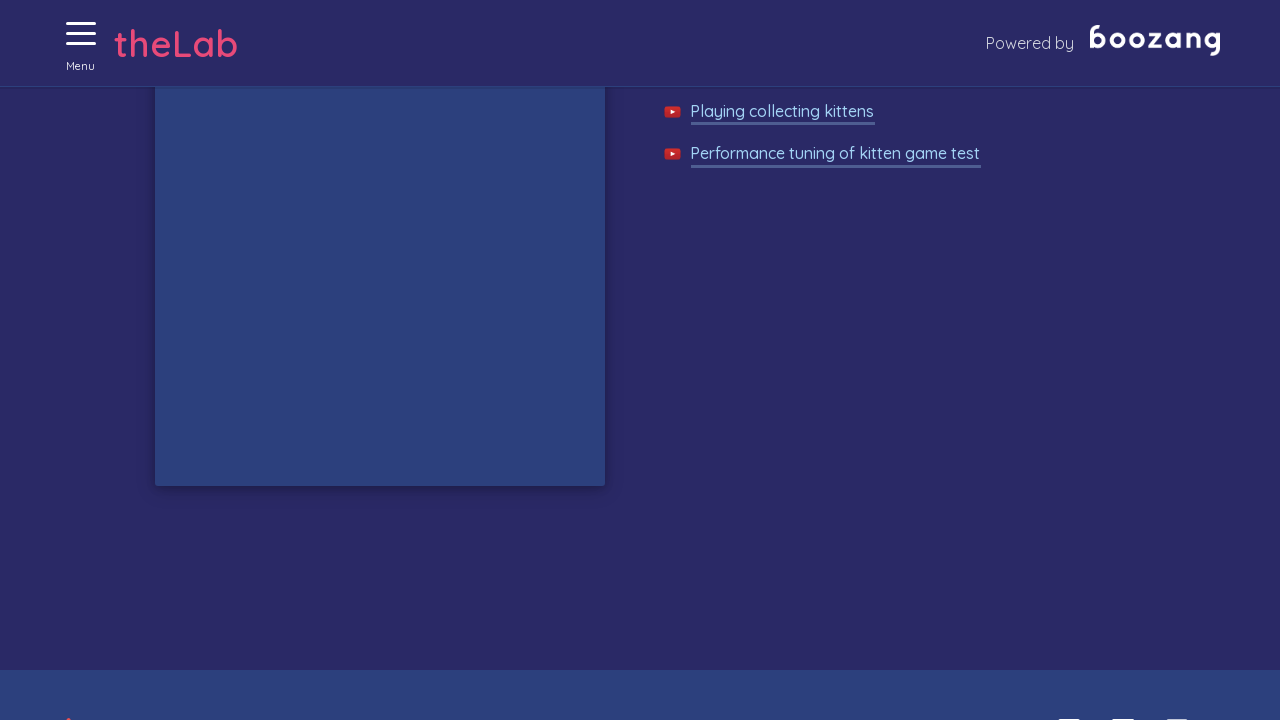

Clicked on a kitten at (340, 330) on //img[@alt='Cat']
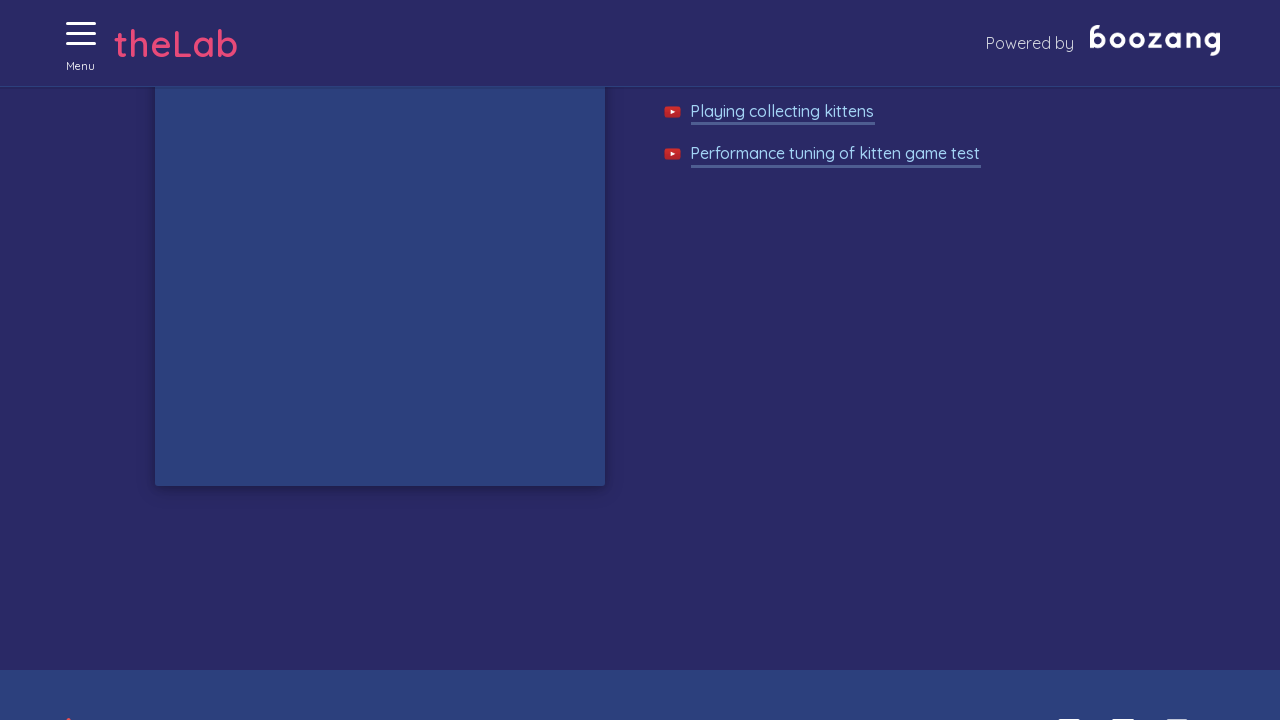

Waited 50ms for game to progress
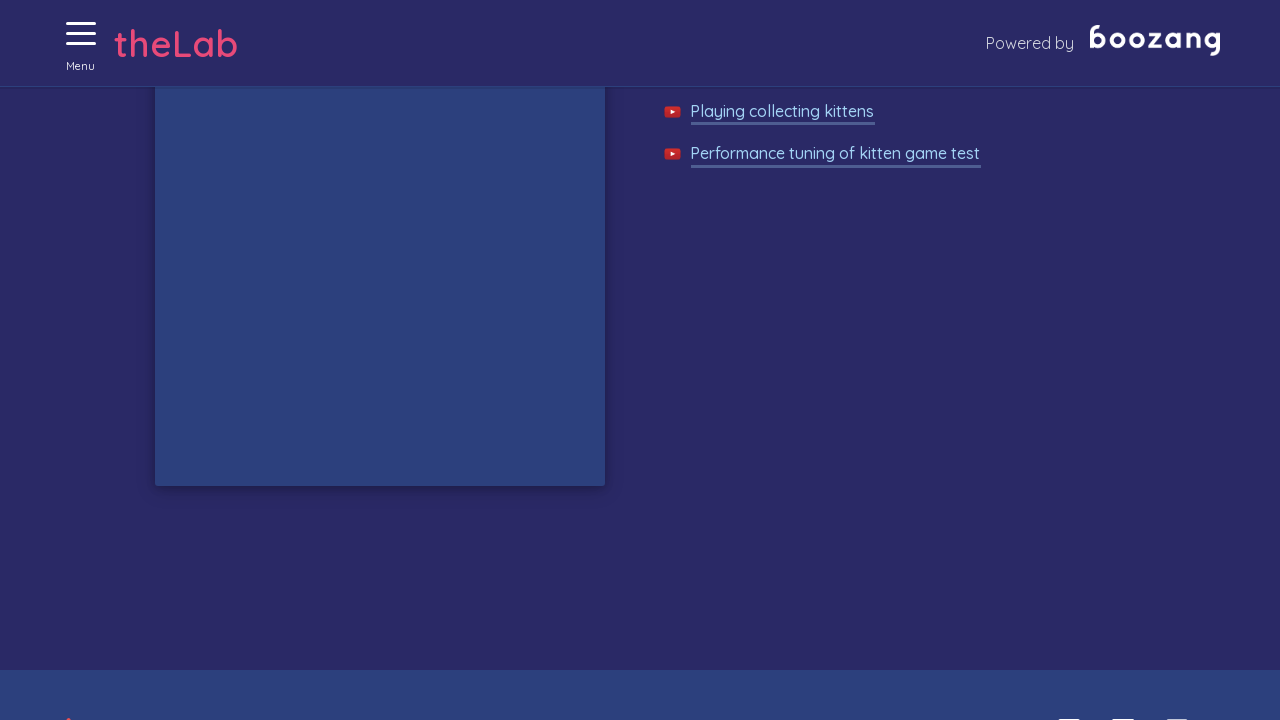

Waited 50ms for game to progress
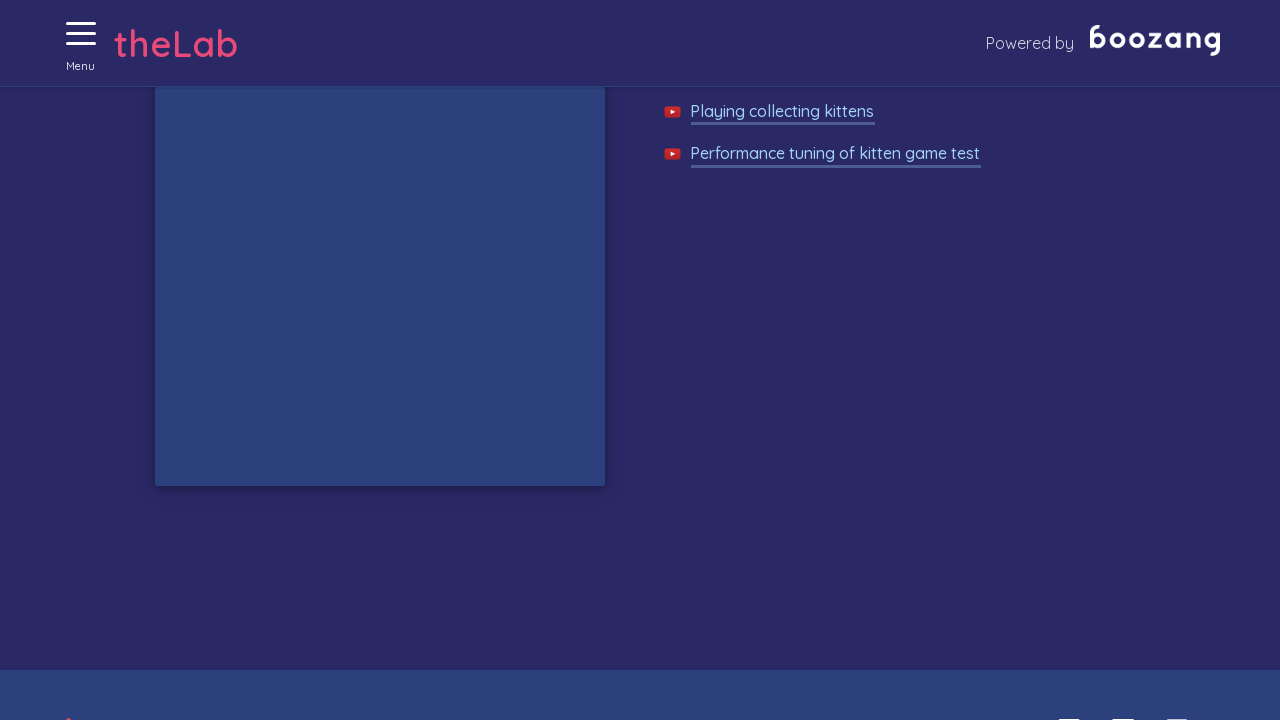

Waited 50ms for game to progress
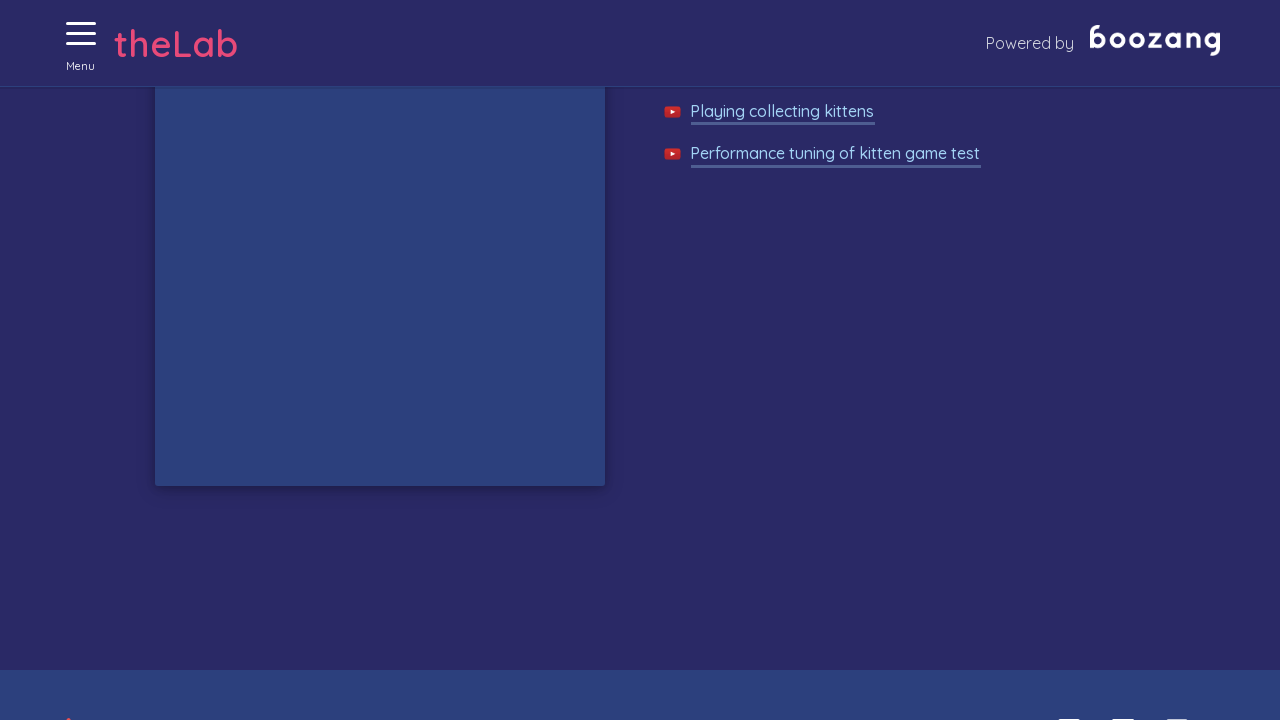

Waited 50ms for game to progress
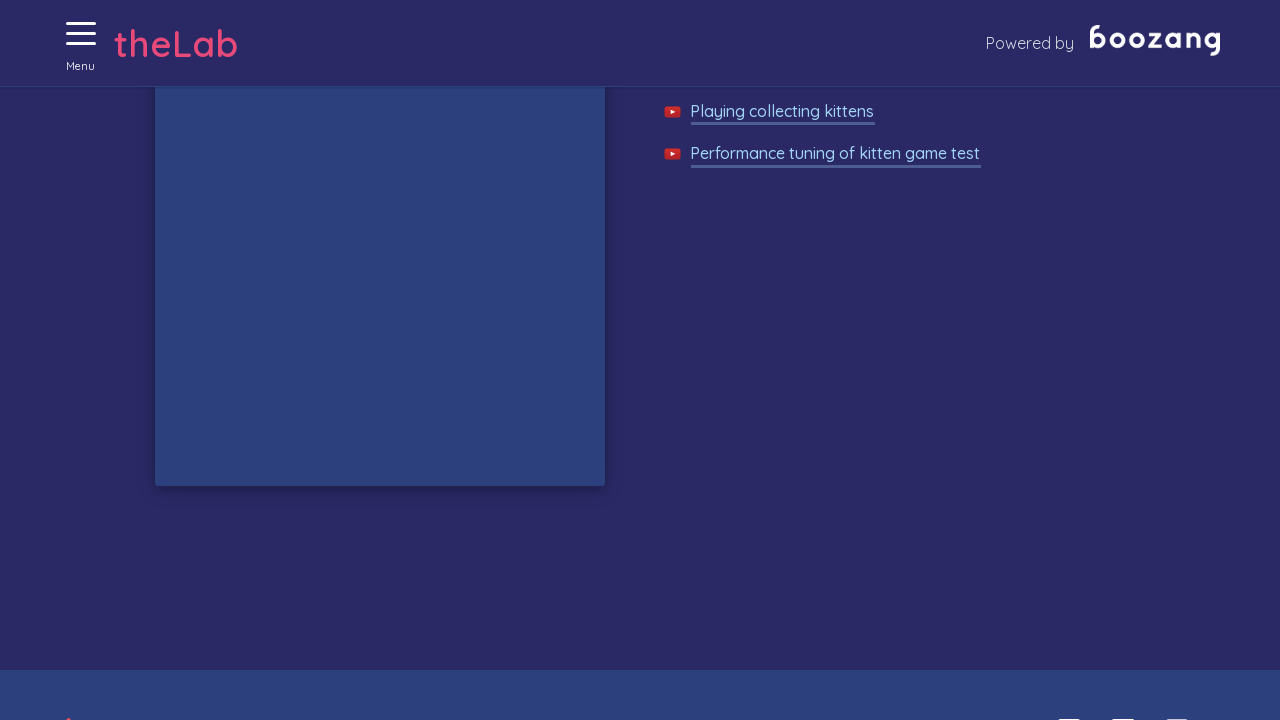

Waited 50ms for game to progress
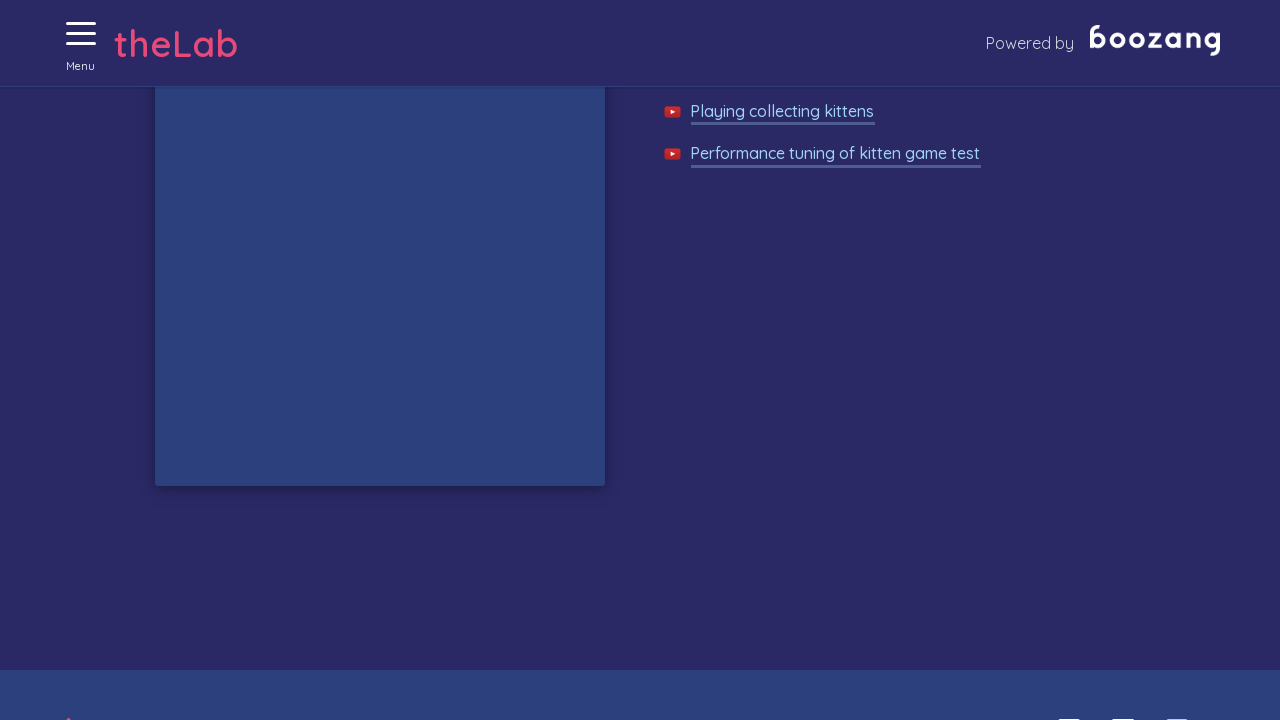

Waited 50ms for game to progress
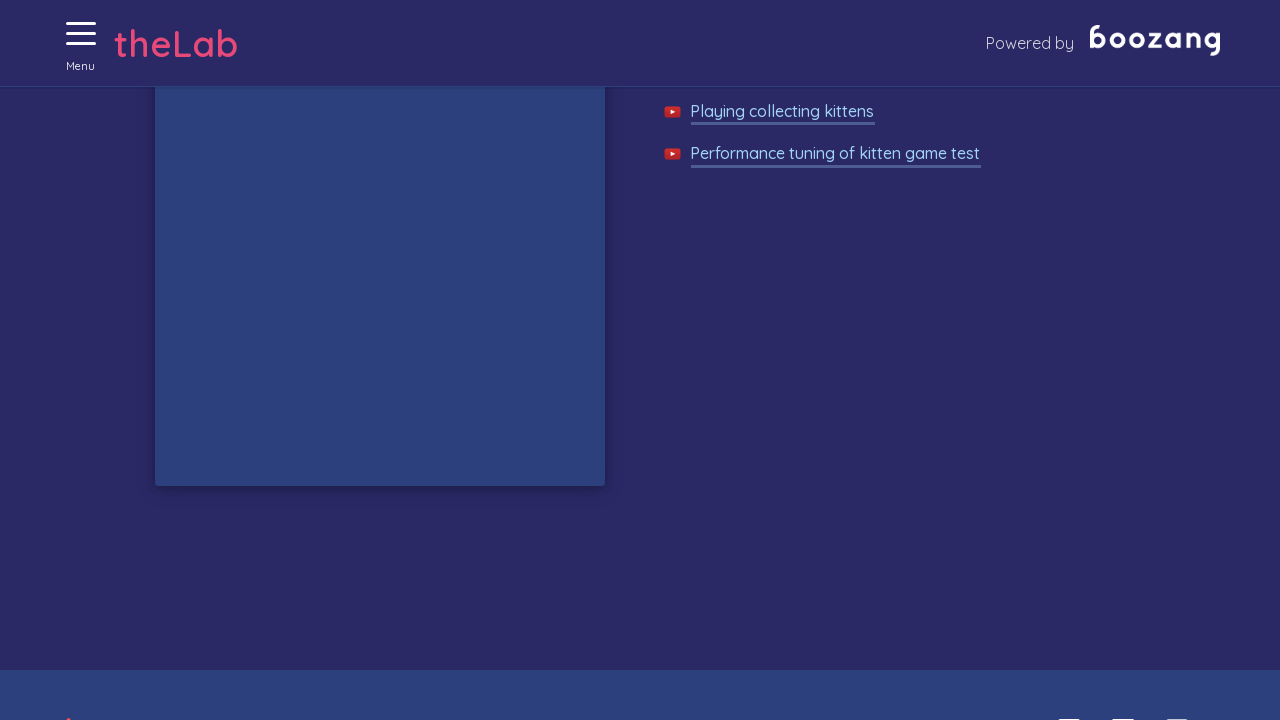

Waited 50ms for game to progress
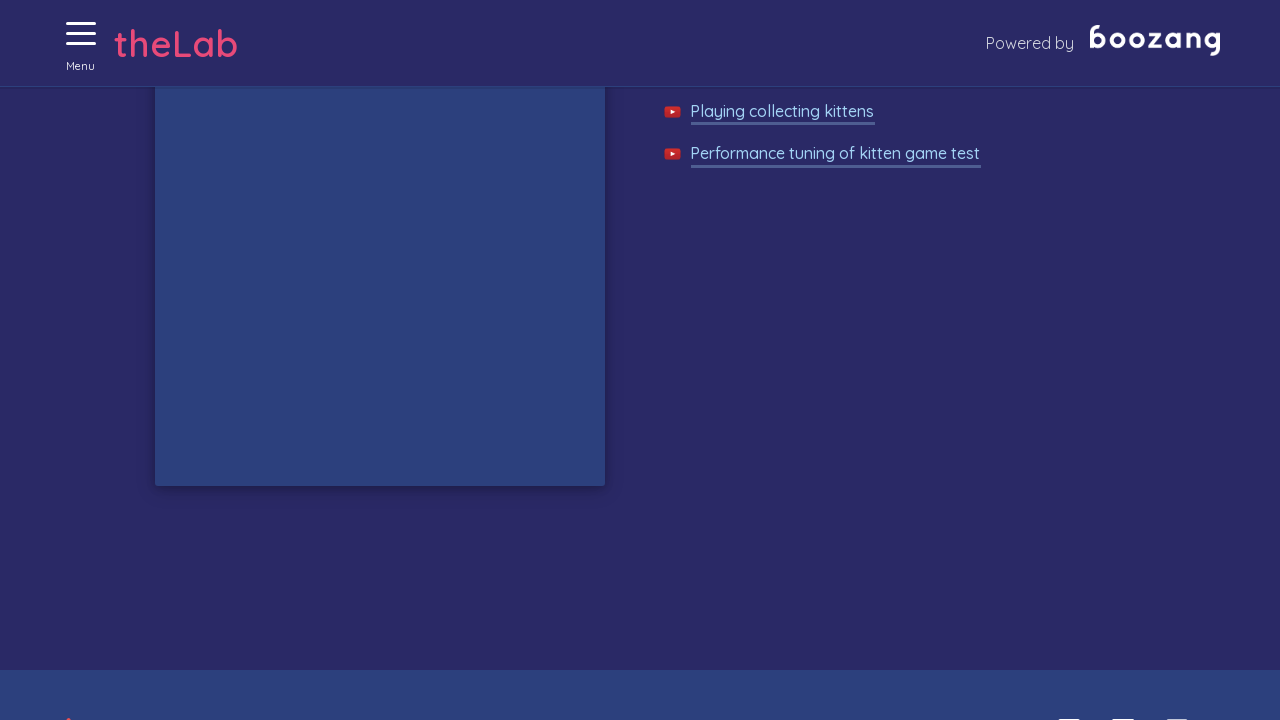

Clicked on a kitten at (526, 459) on //img[@alt='Cat']
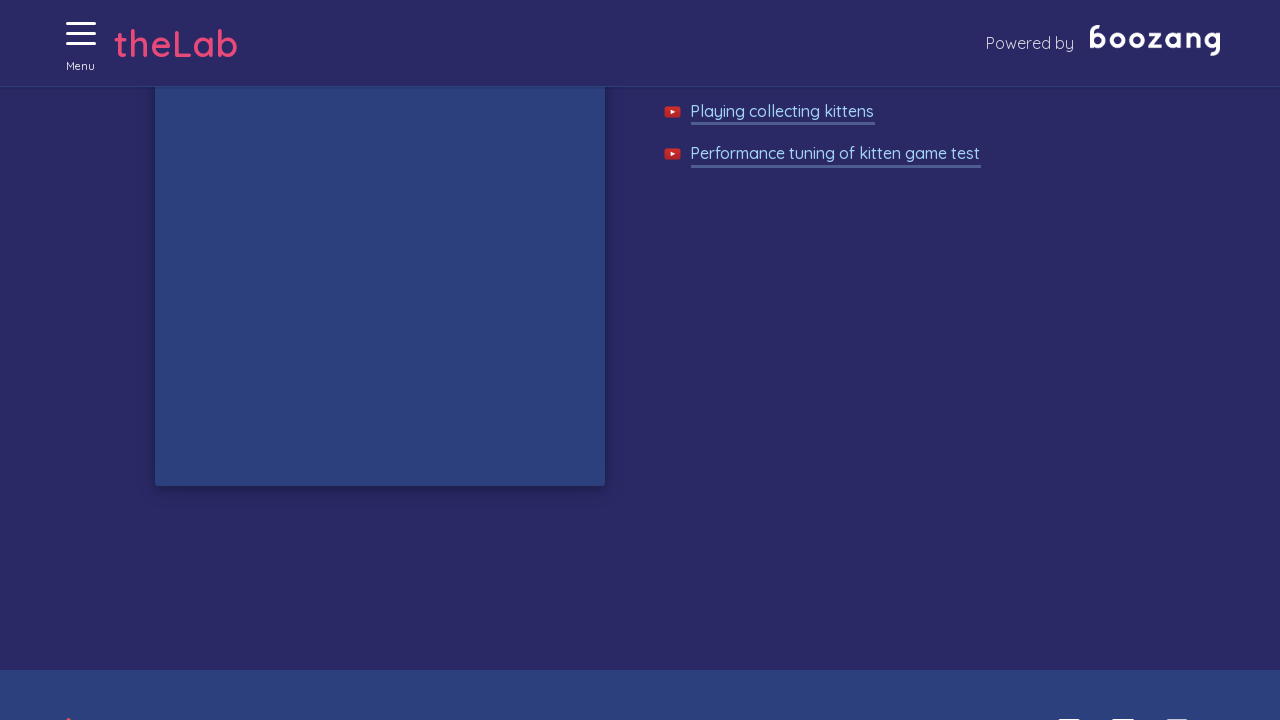

Waited 50ms for game to progress
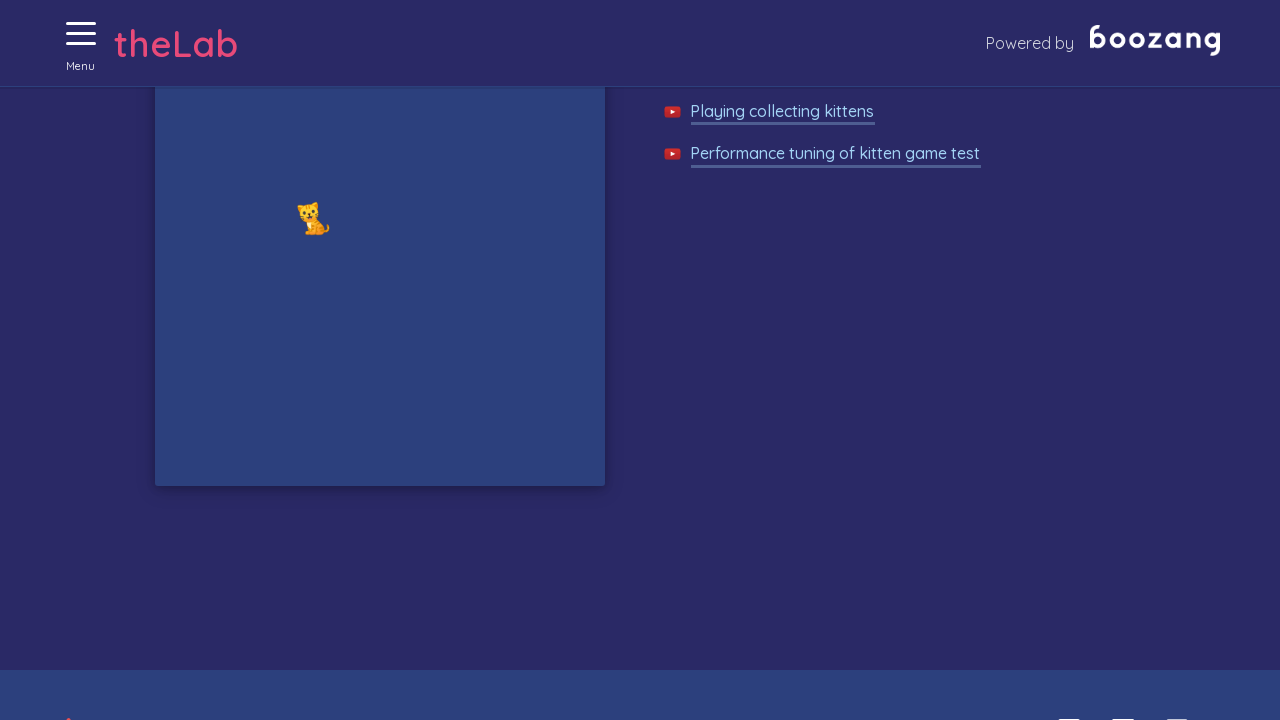

Clicked on a kitten at (314, 218) on //img[@alt='Cat']
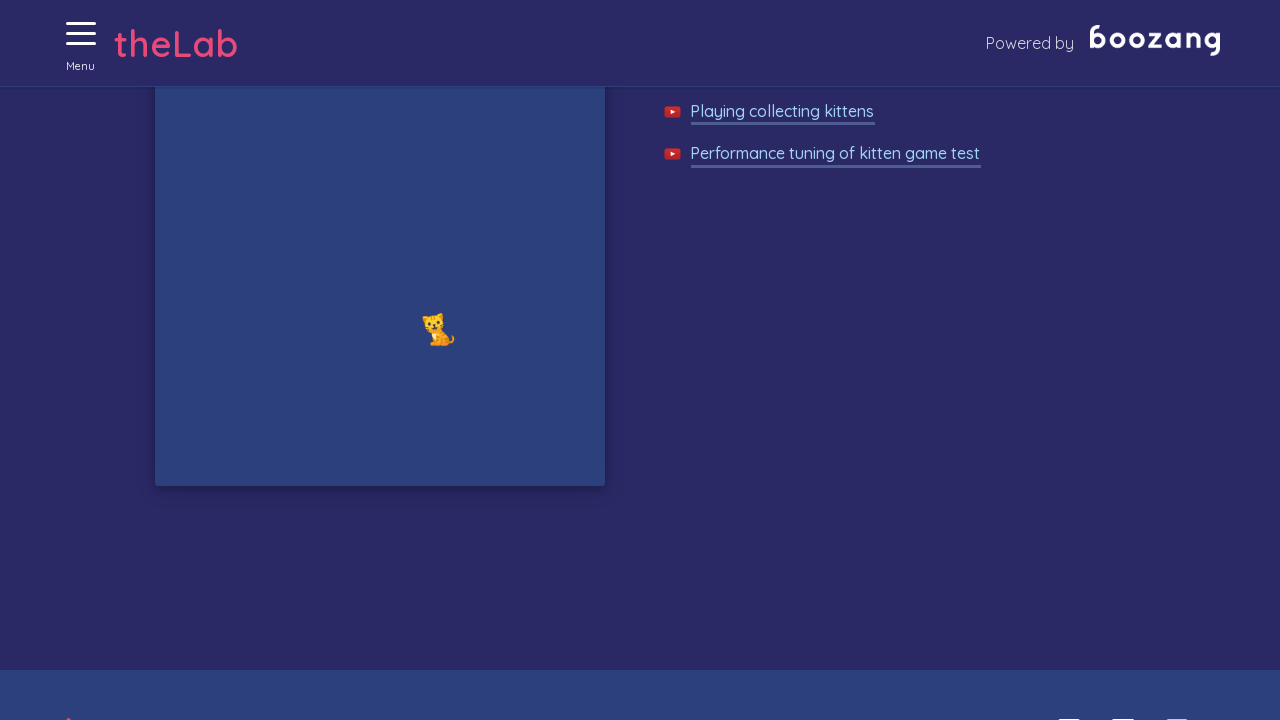

Waited 50ms for game to progress
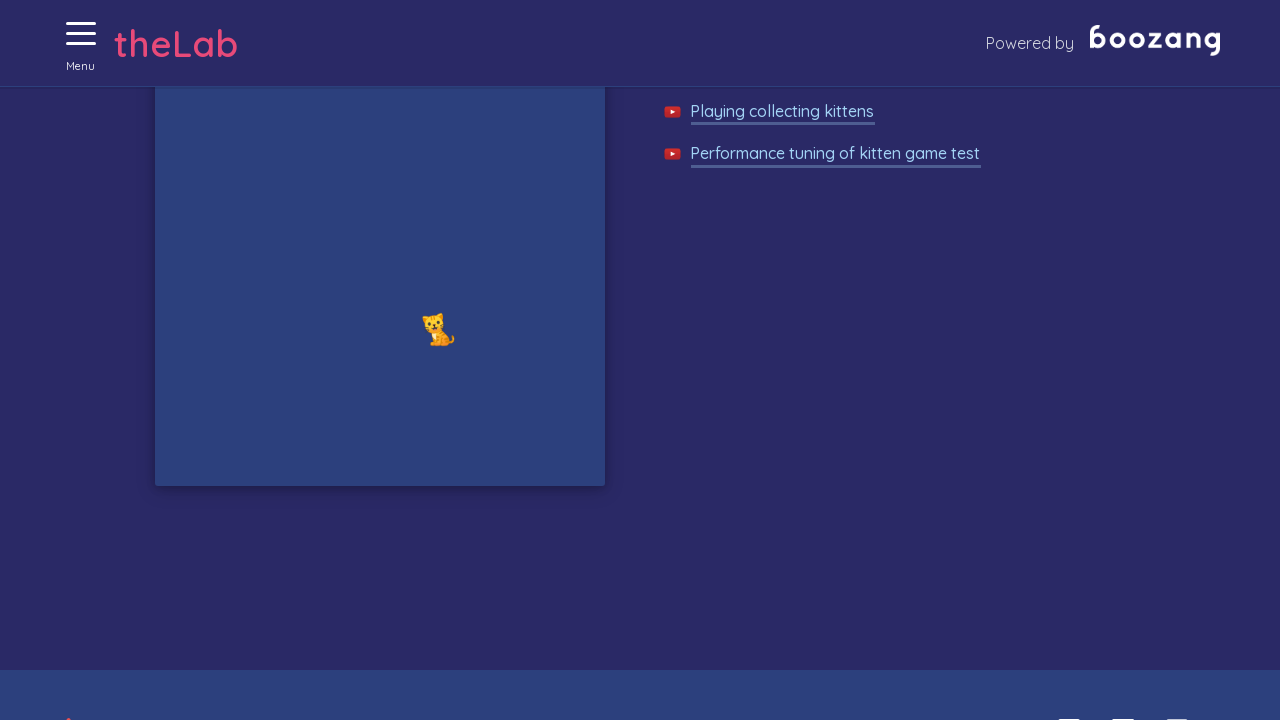

Clicked on a kitten at (438, 329) on //img[@alt='Cat']
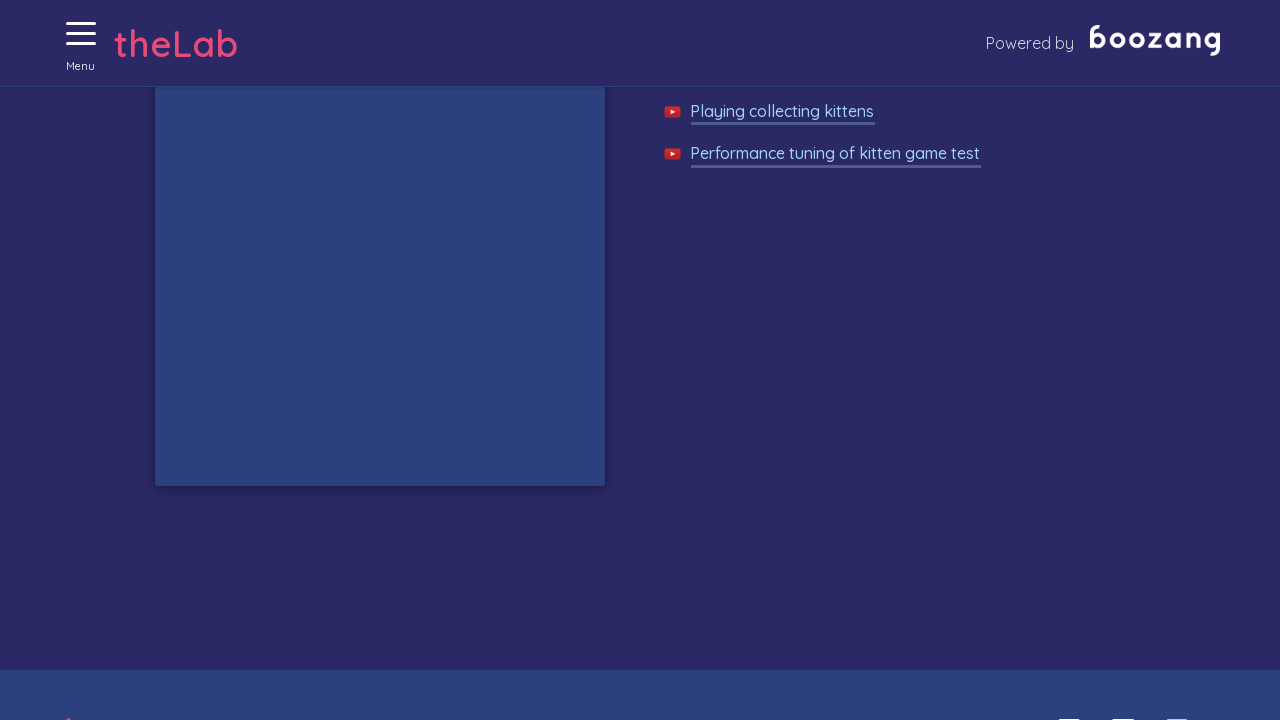

Waited 50ms for game to progress
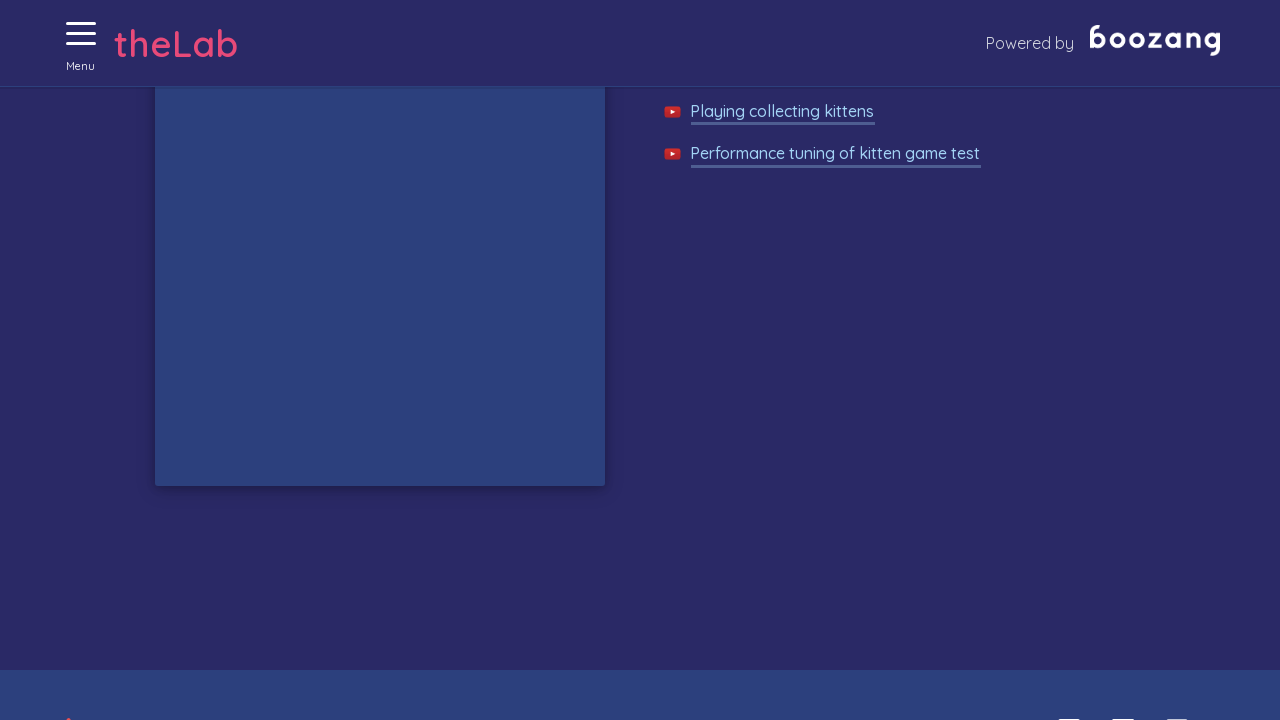

Waited 50ms for game to progress
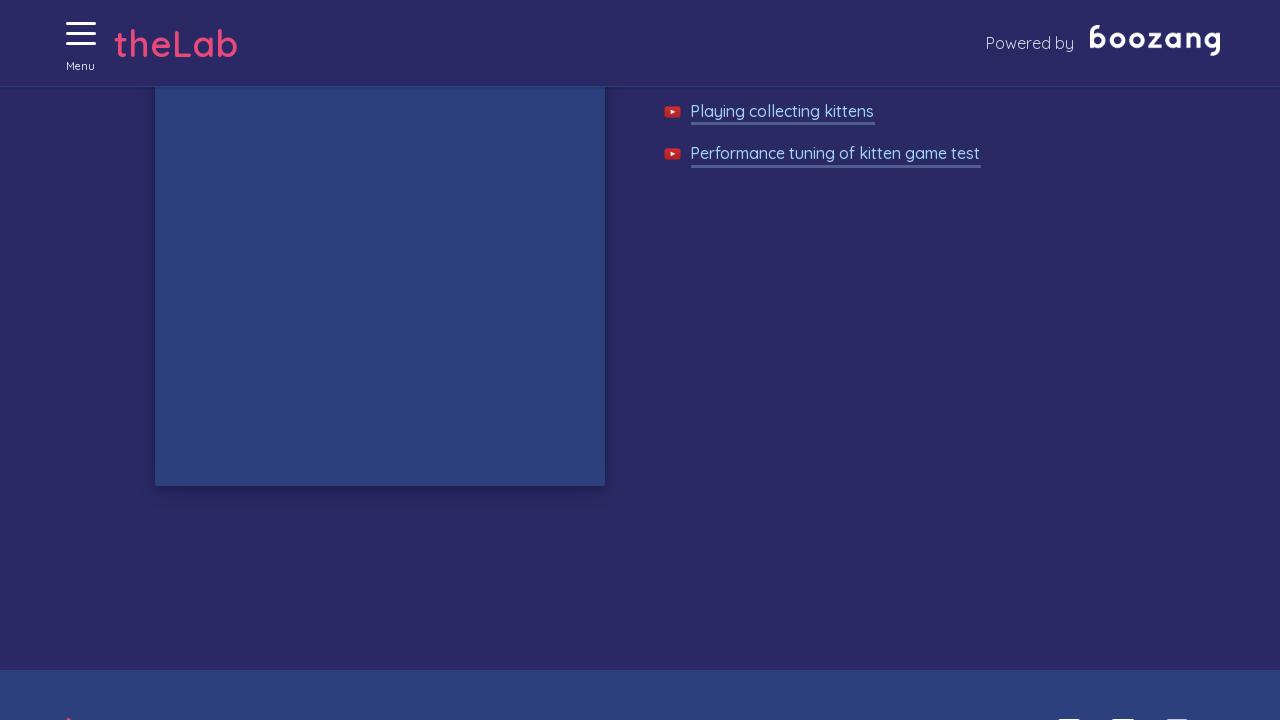

Waited 50ms for game to progress
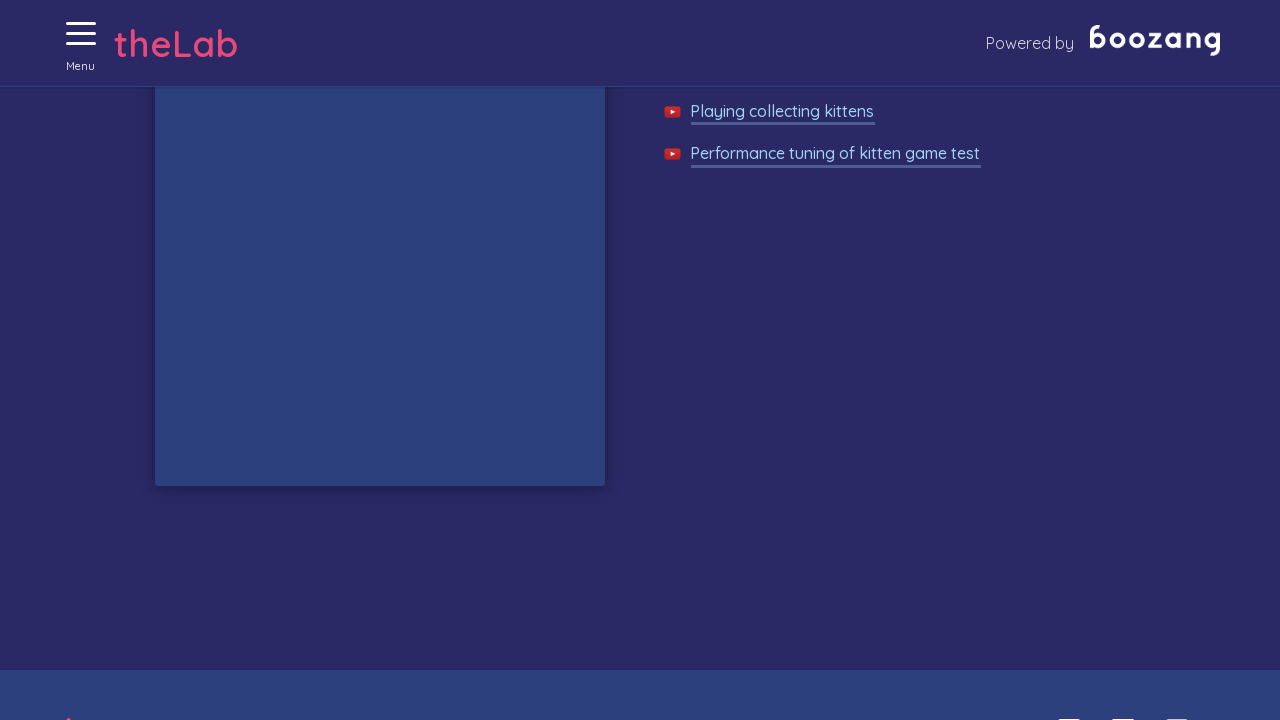

Waited 50ms for game to progress
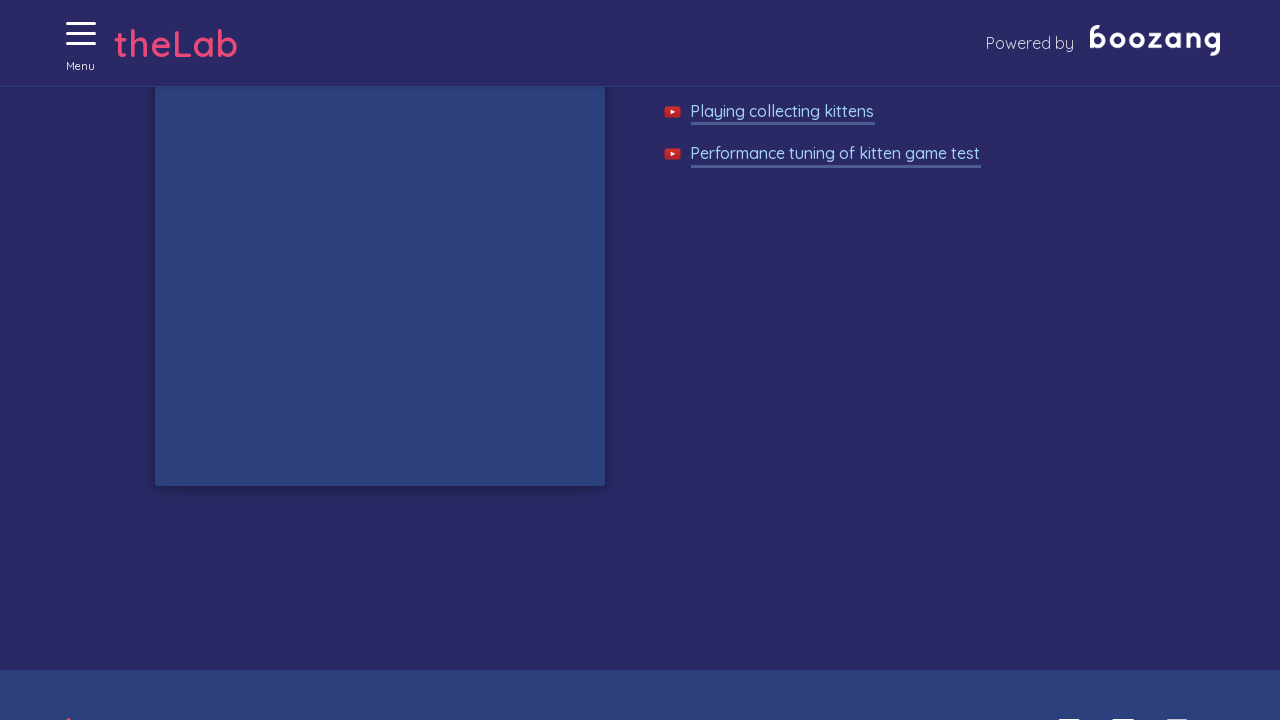

Waited 50ms for game to progress
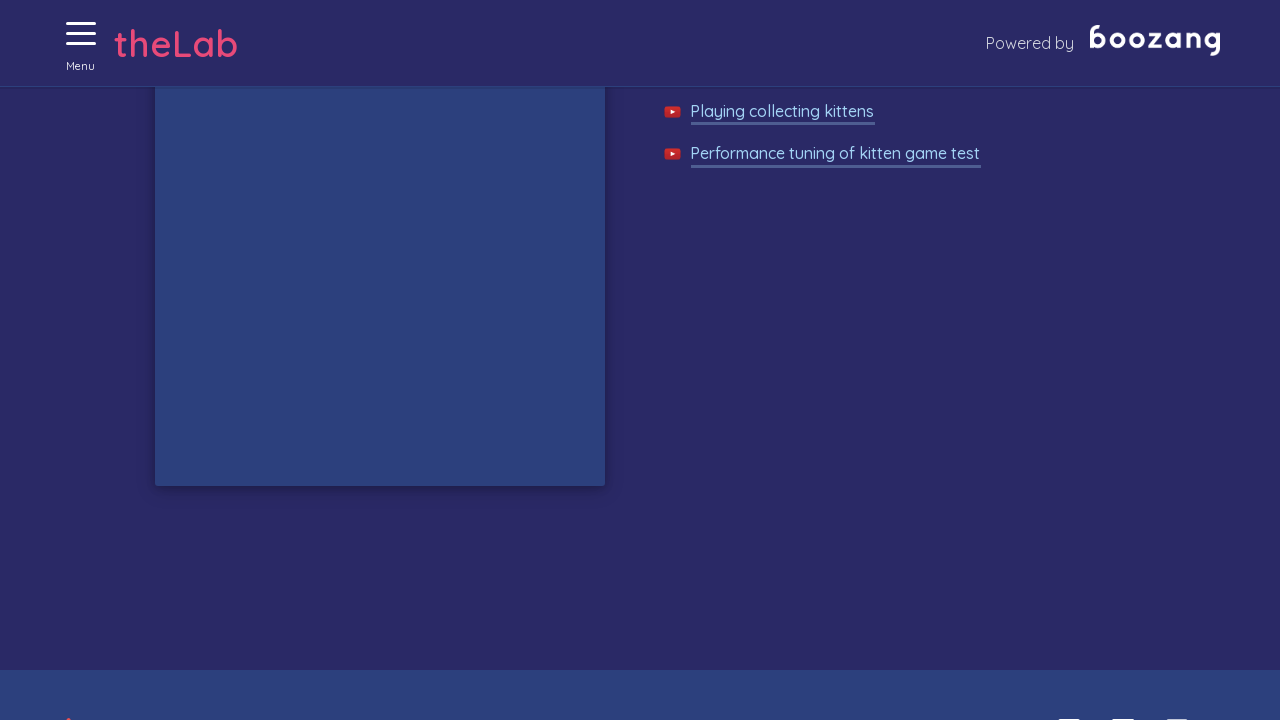

Waited 50ms for game to progress
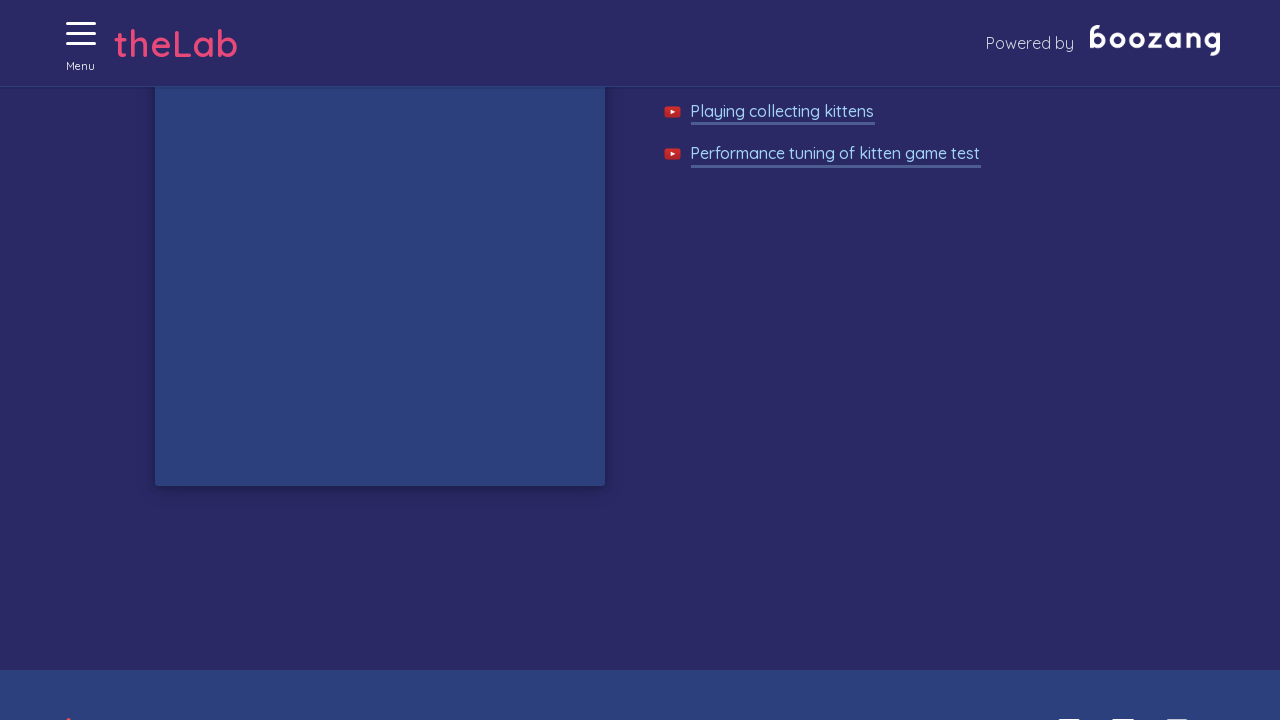

Waited 50ms for game to progress
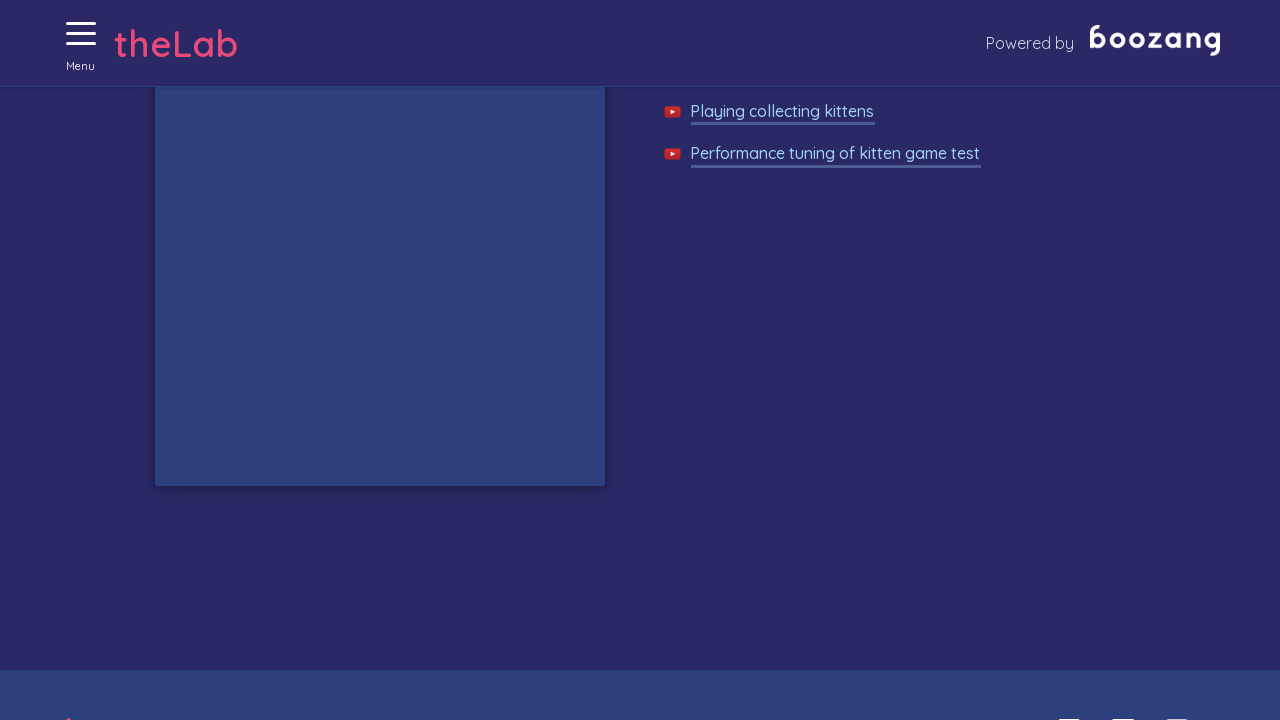

Waited 50ms for game to progress
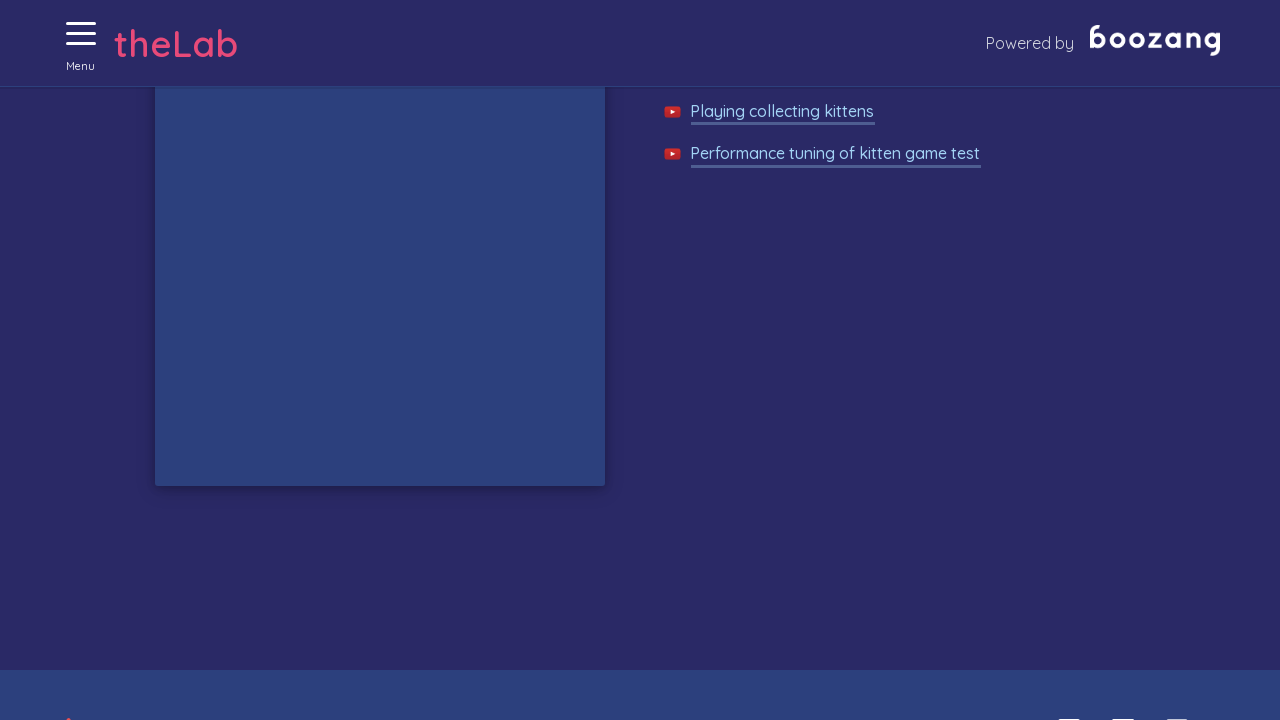

Waited 50ms for game to progress
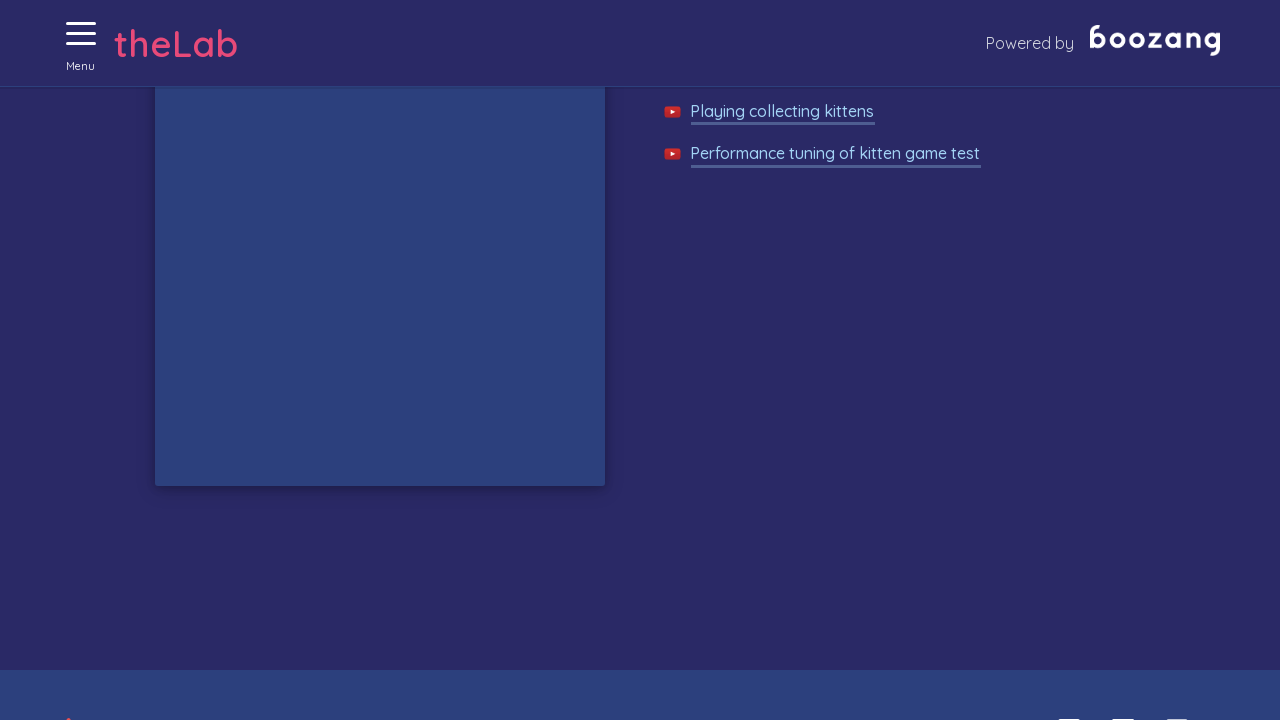

Waited 50ms for game to progress
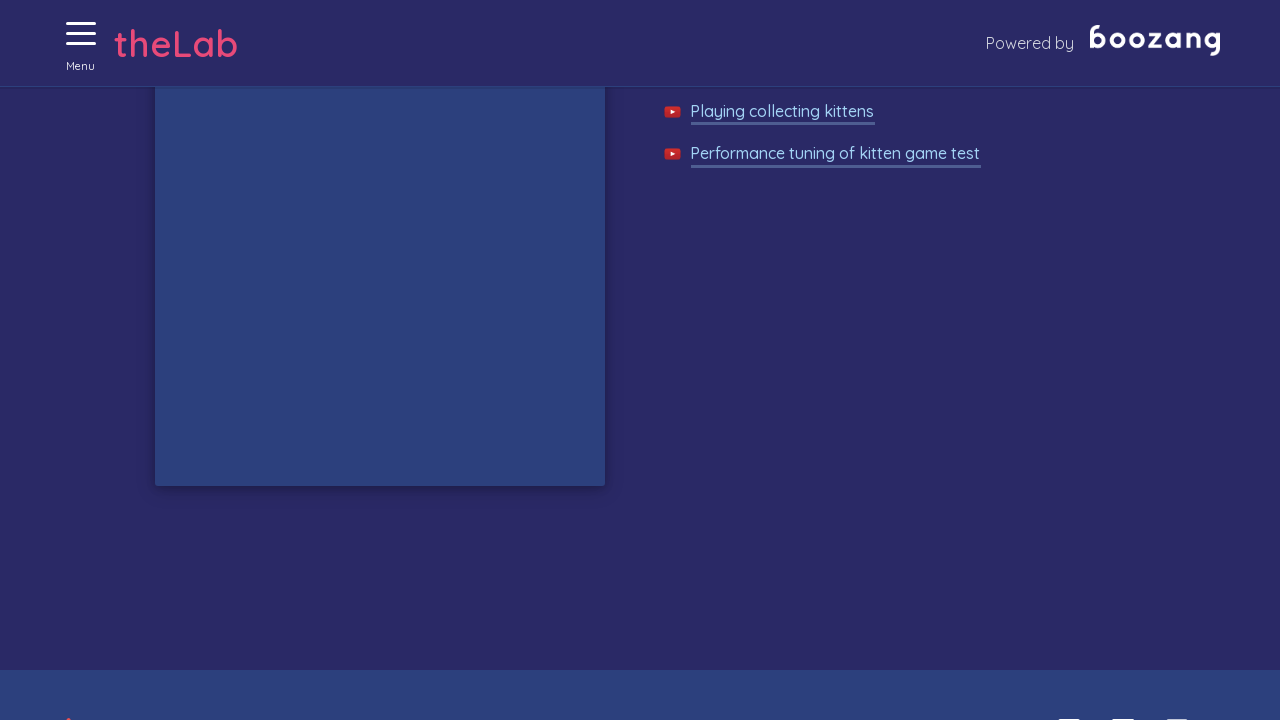

Waited 50ms for game to progress
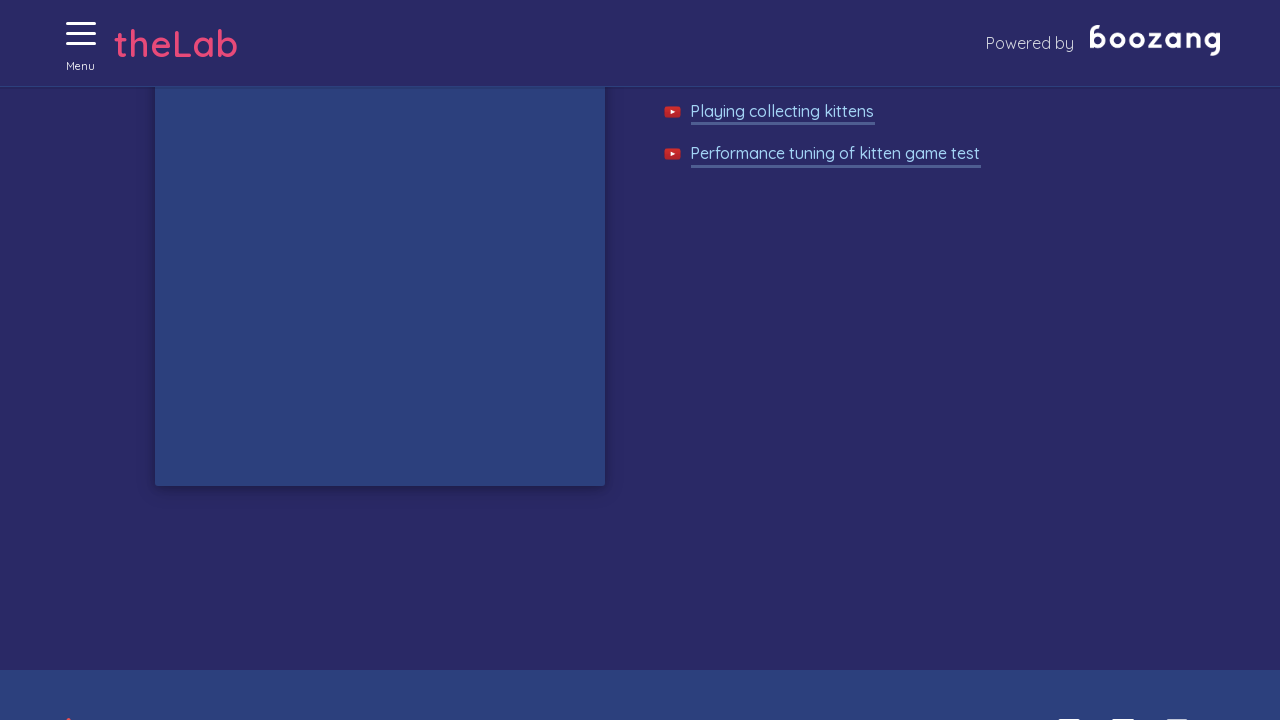

Waited 50ms for game to progress
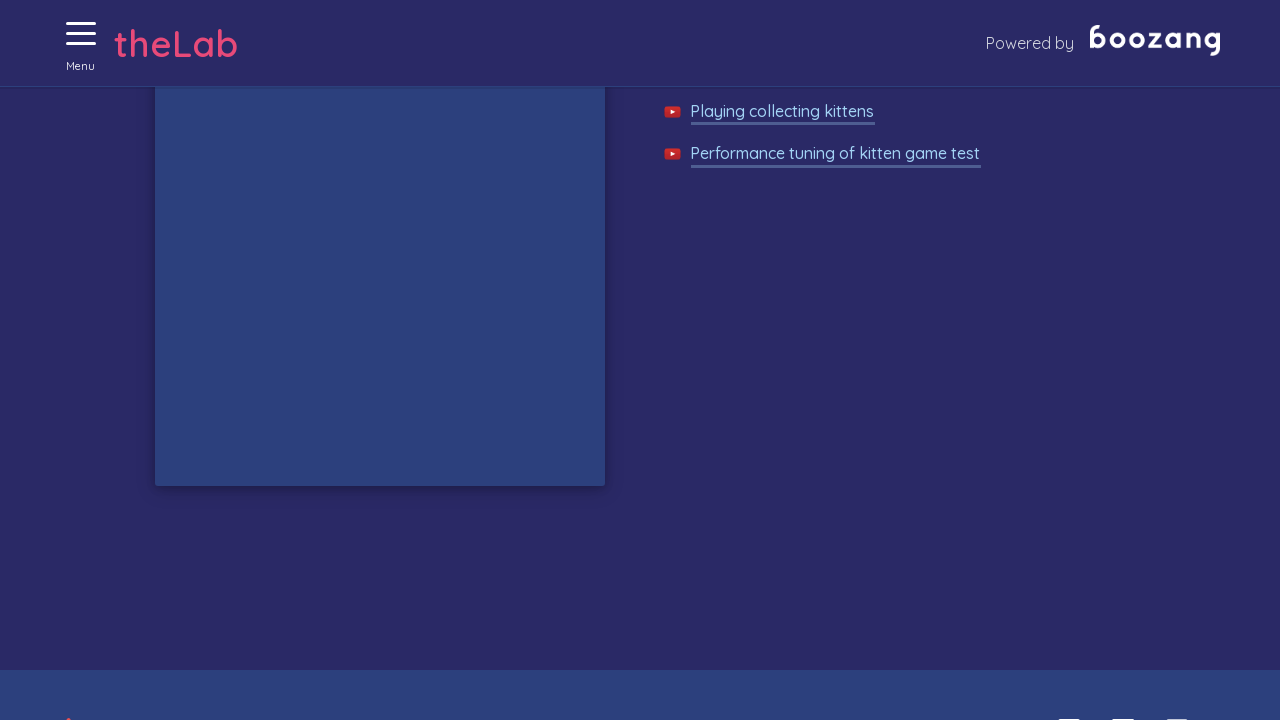

Waited 50ms for game to progress
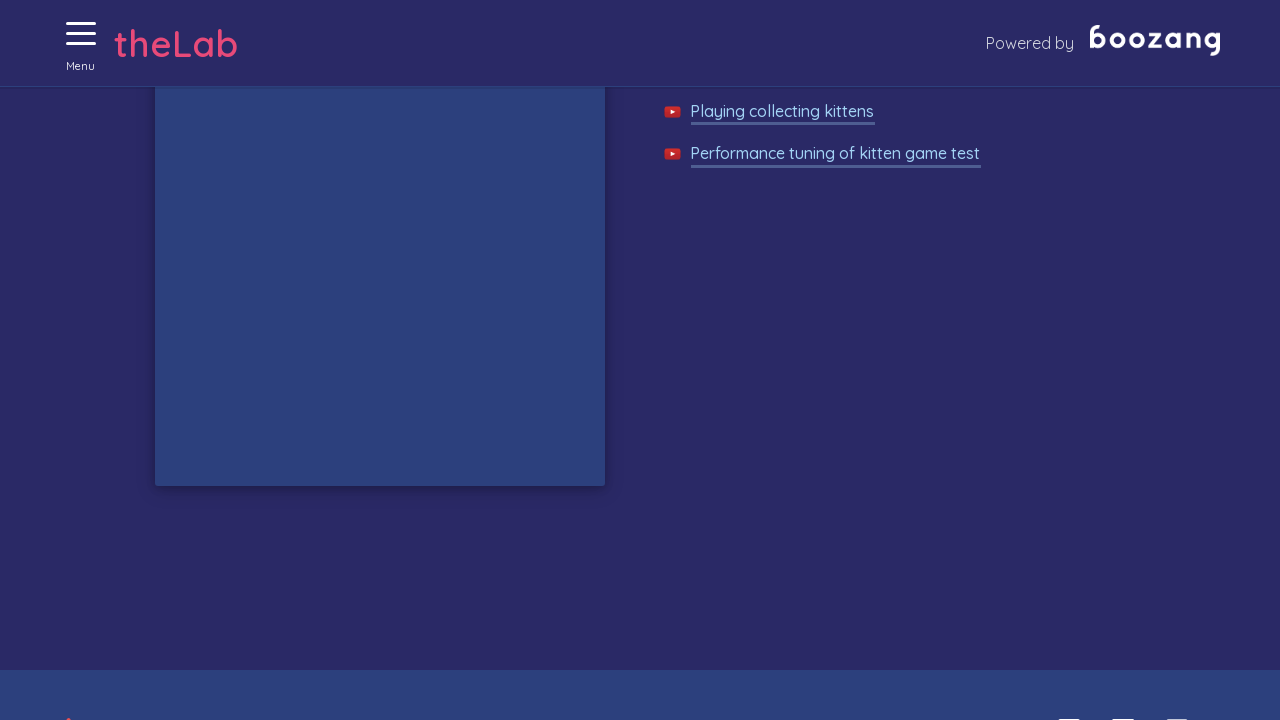

Waited 50ms for game to progress
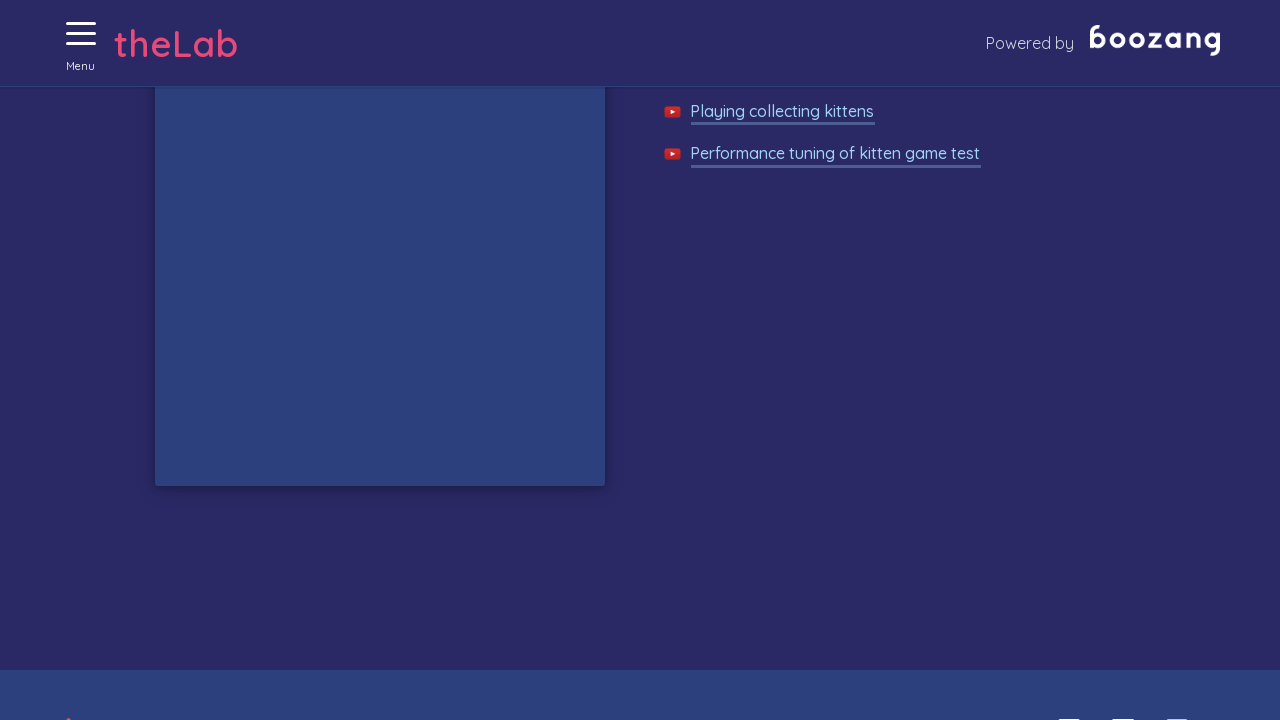

Waited 50ms for game to progress
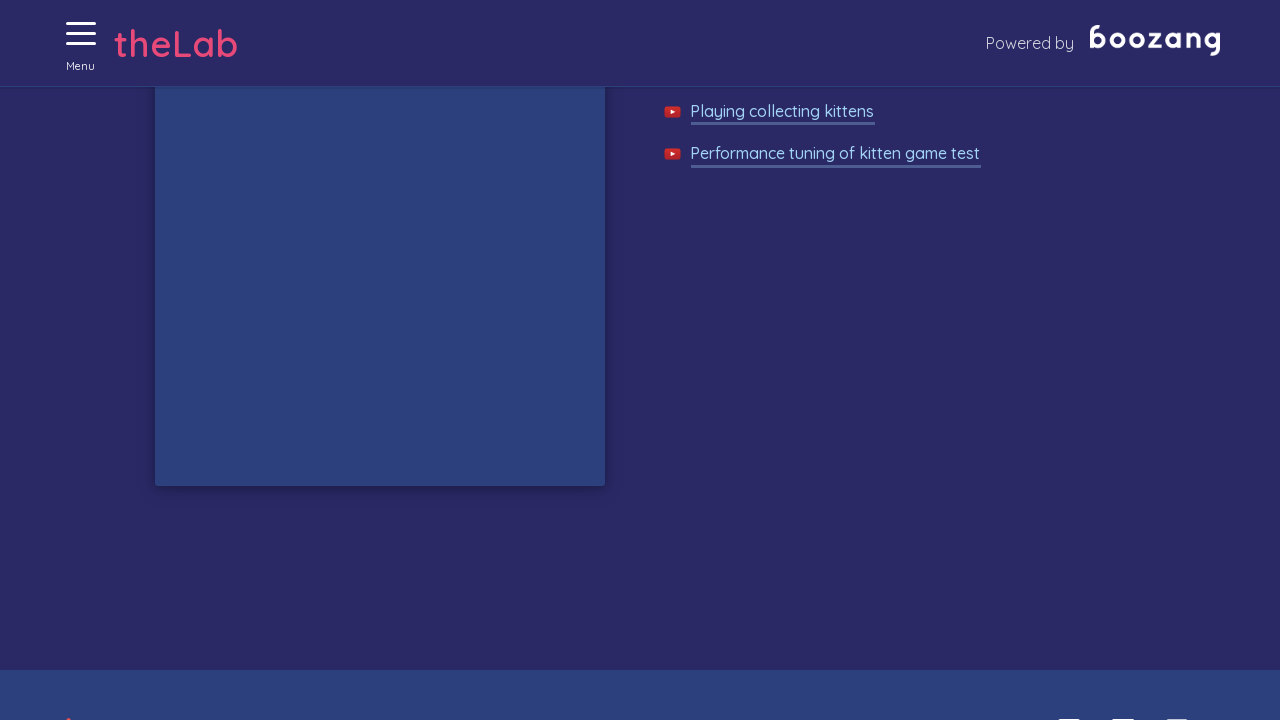

Clicked on a kitten at (562, 199) on //img[@alt='Cat']
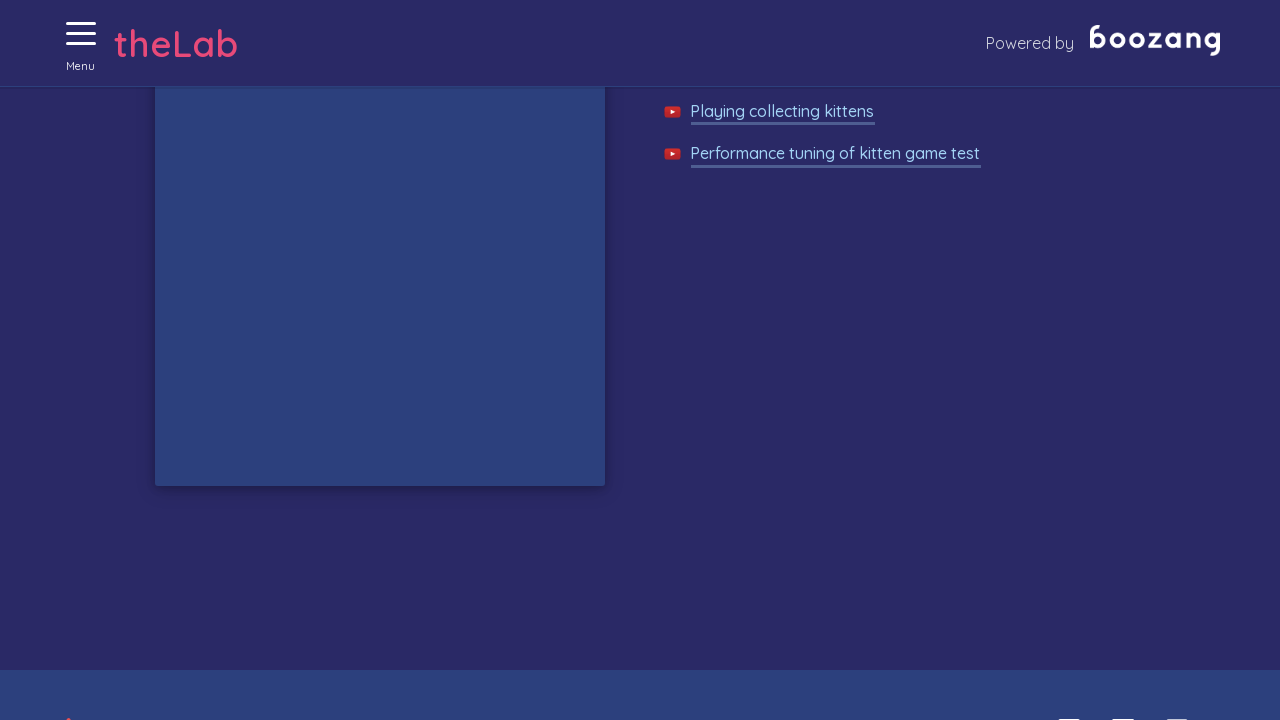

Waited 50ms for game to progress
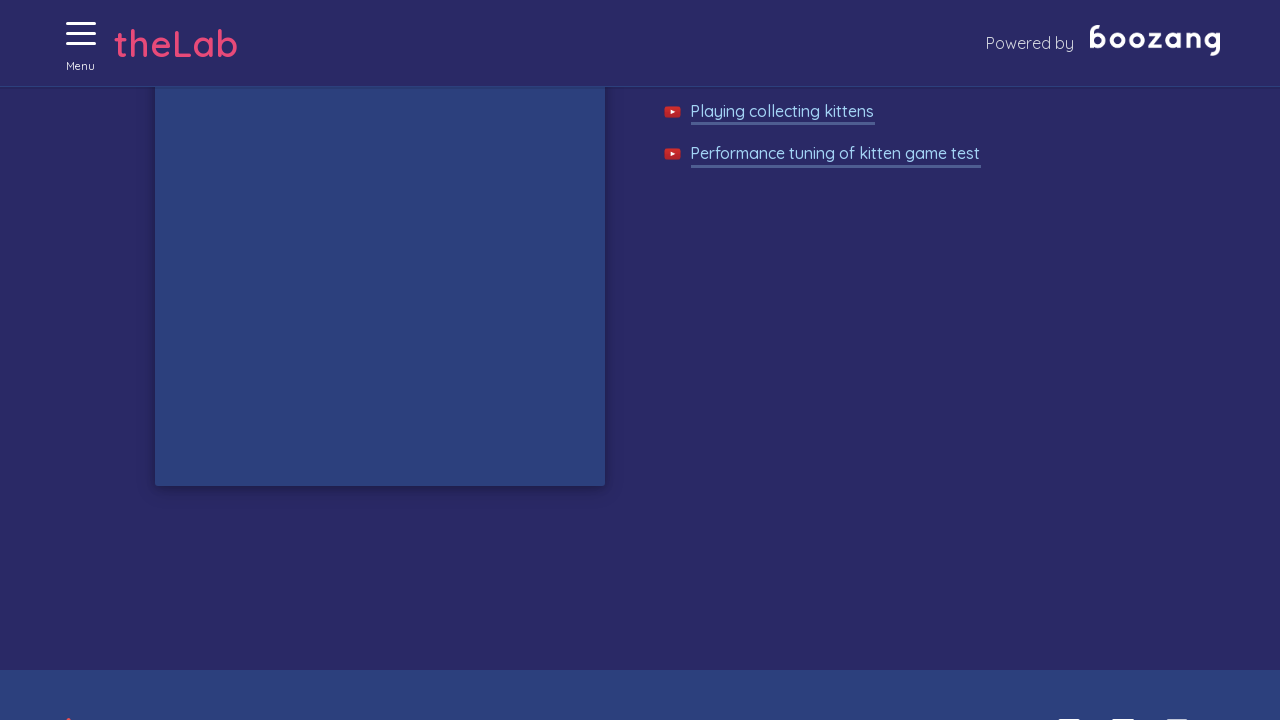

Waited 50ms for game to progress
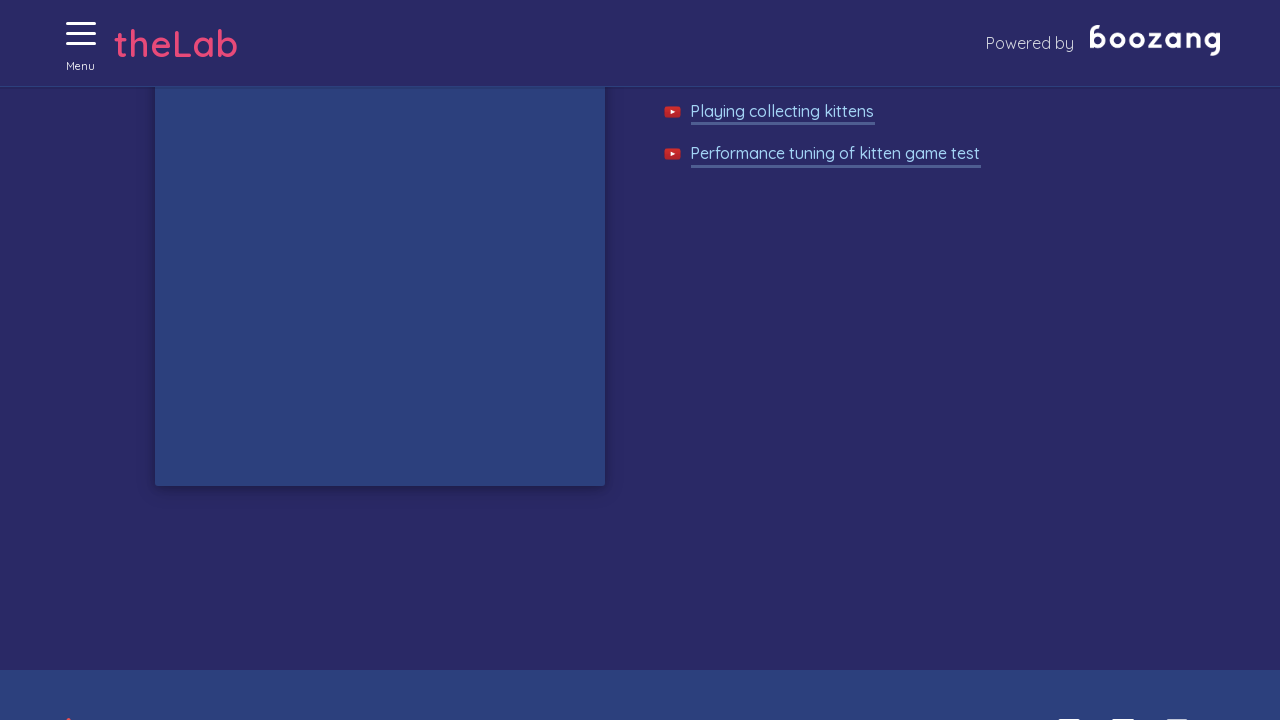

Game Over message appeared - game ended
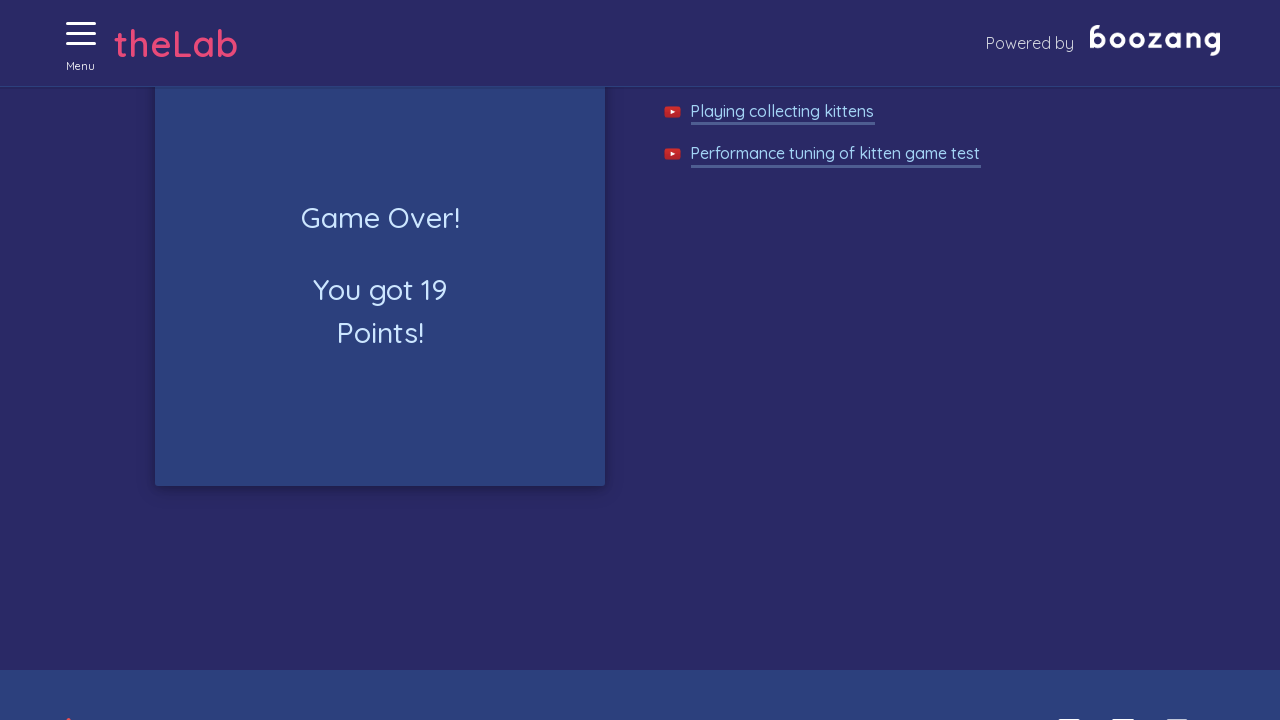

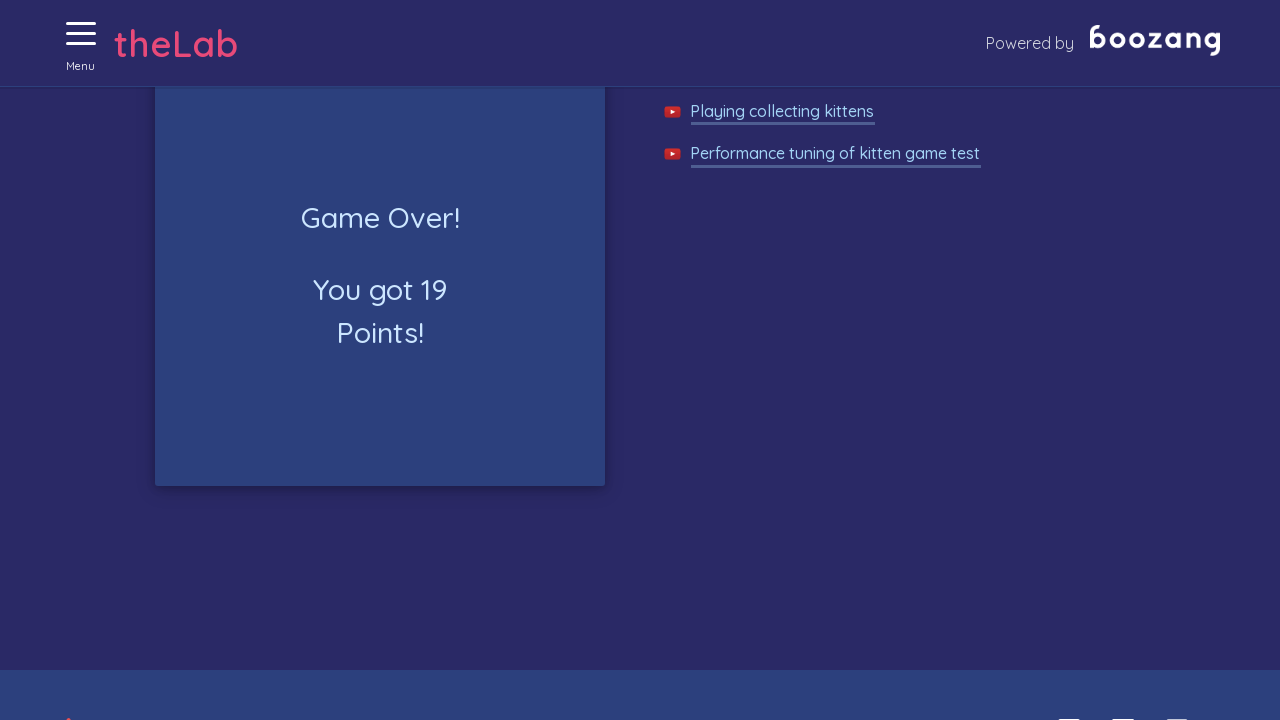